Tests date picker functionality by filling a date directly, then navigating through the calendar to select a specific date (May 29, 2020) by clicking the previous month button until reaching the target month/year.

Starting URL: https://testautomationpractice.blogspot.com/

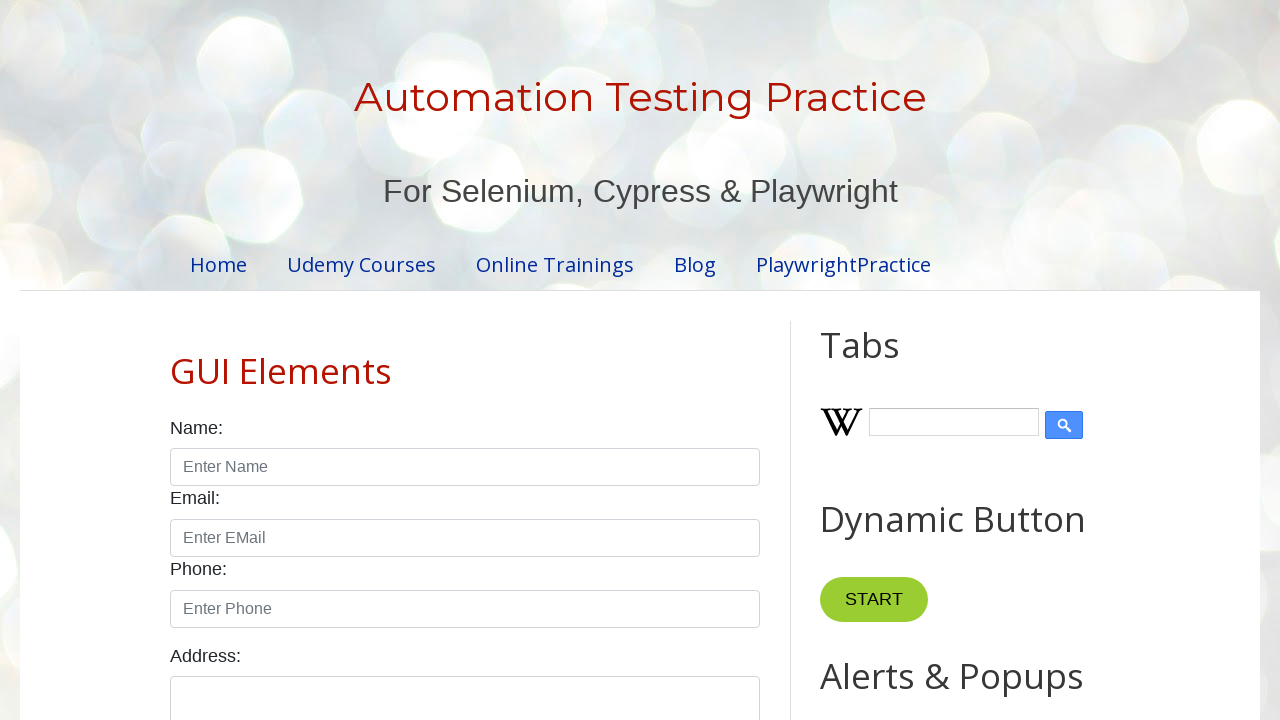

Filled datepicker input with 05/15/2024 to open calendar on #datepicker
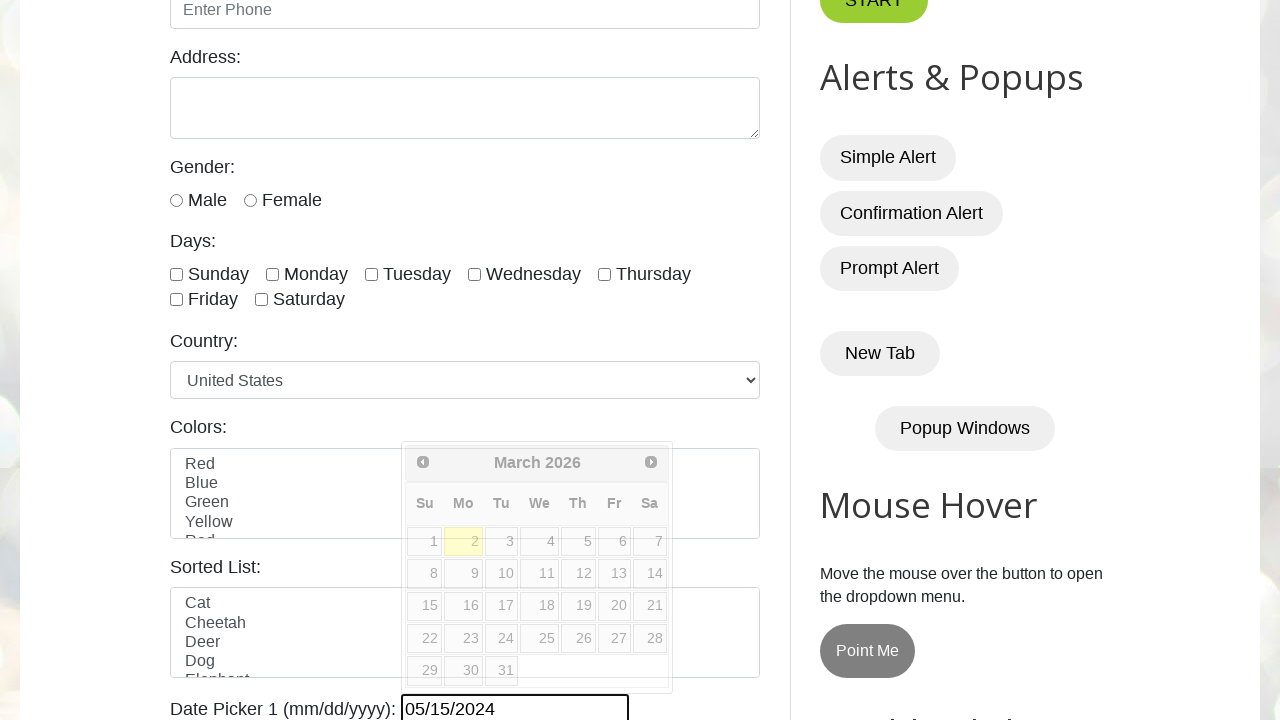

Retrieved current month: March
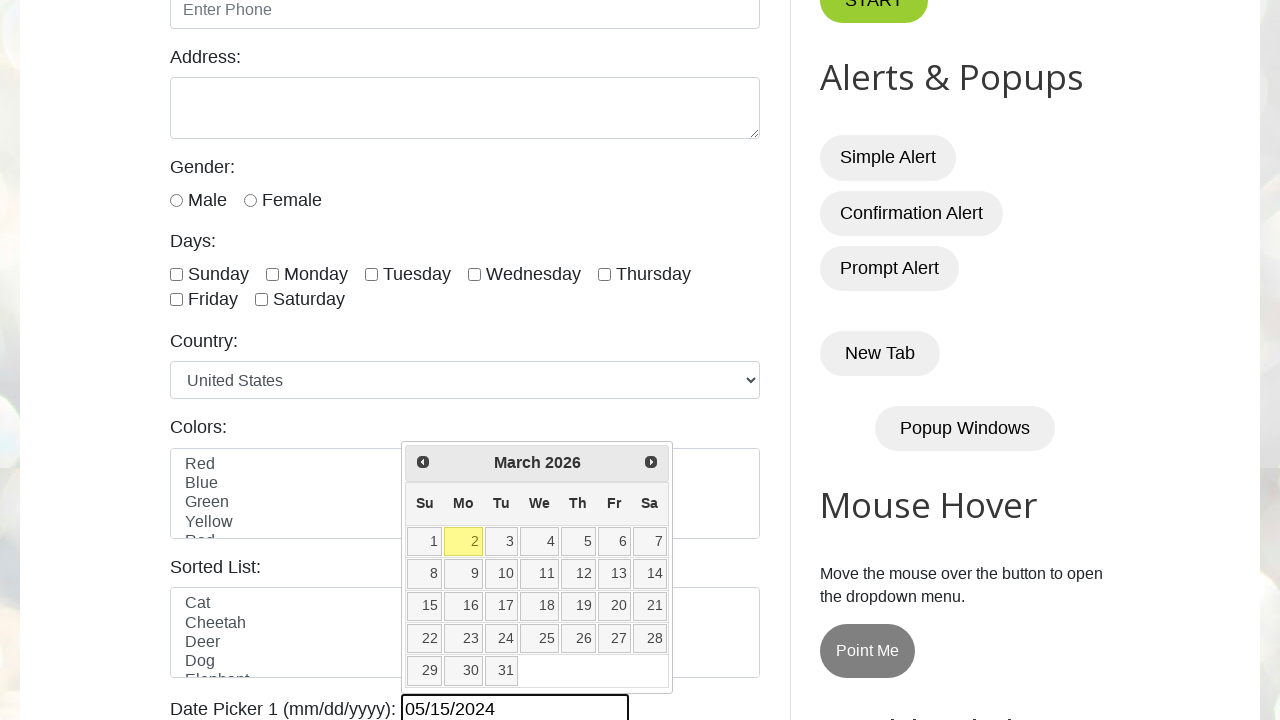

Retrieved current year: 2026
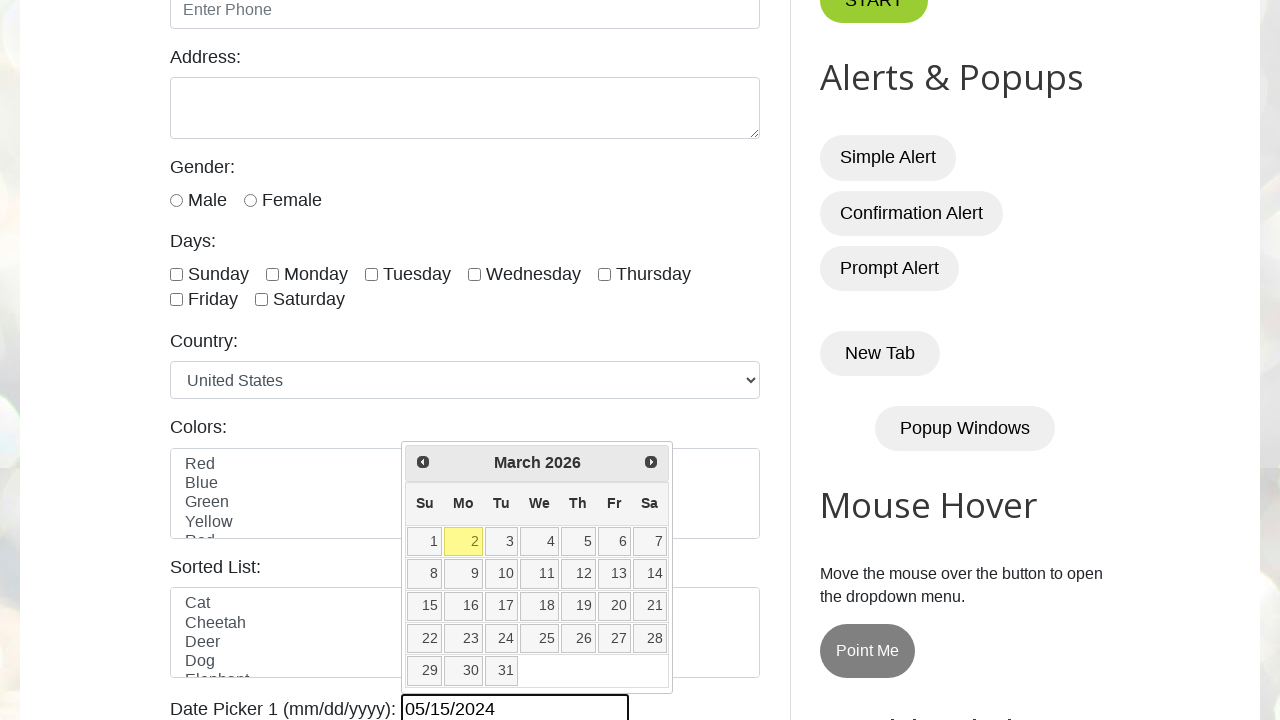

Clicked previous month button to navigate calendar backwards at (423, 462) on .ui-icon.ui-icon-circle-triangle-w
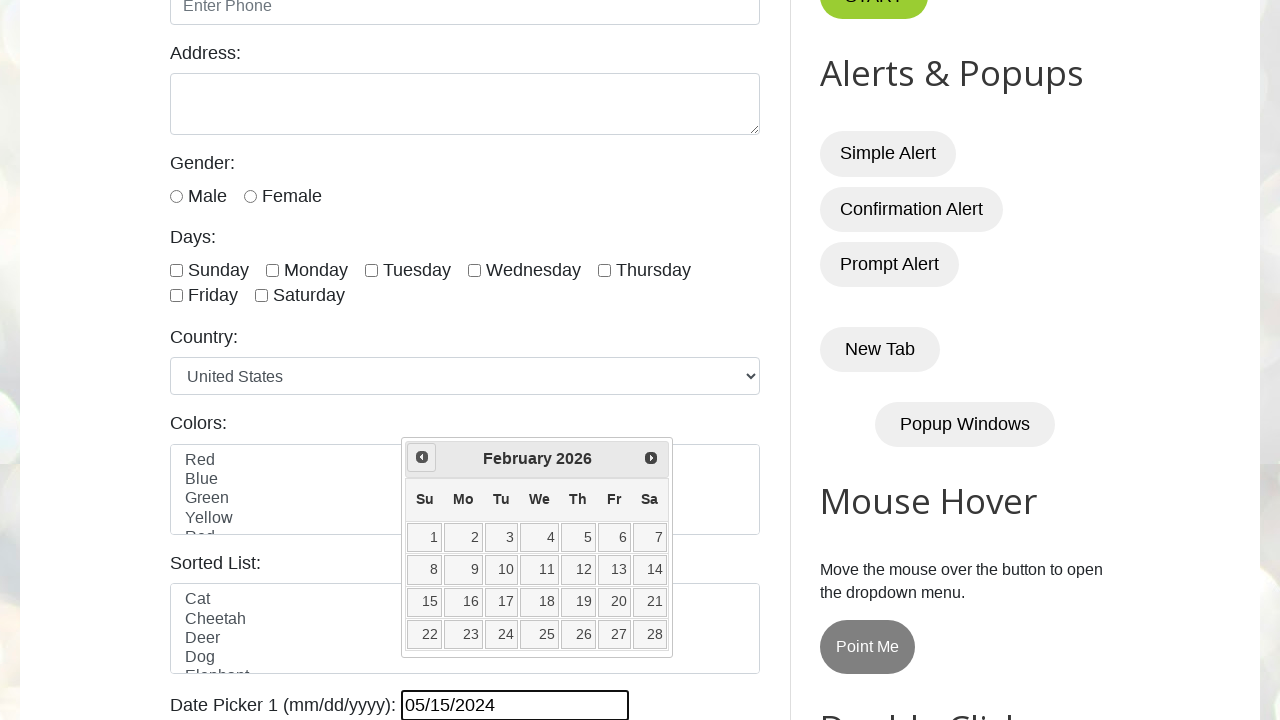

Retrieved current month: February
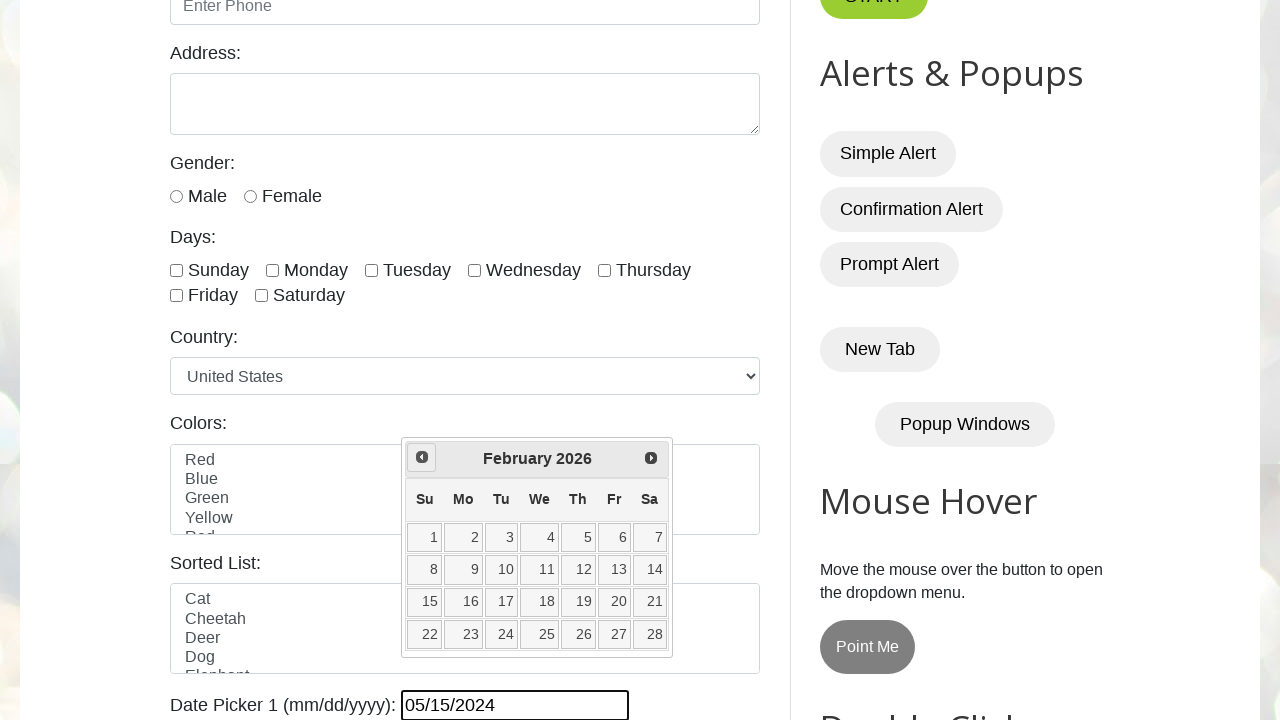

Retrieved current year: 2026
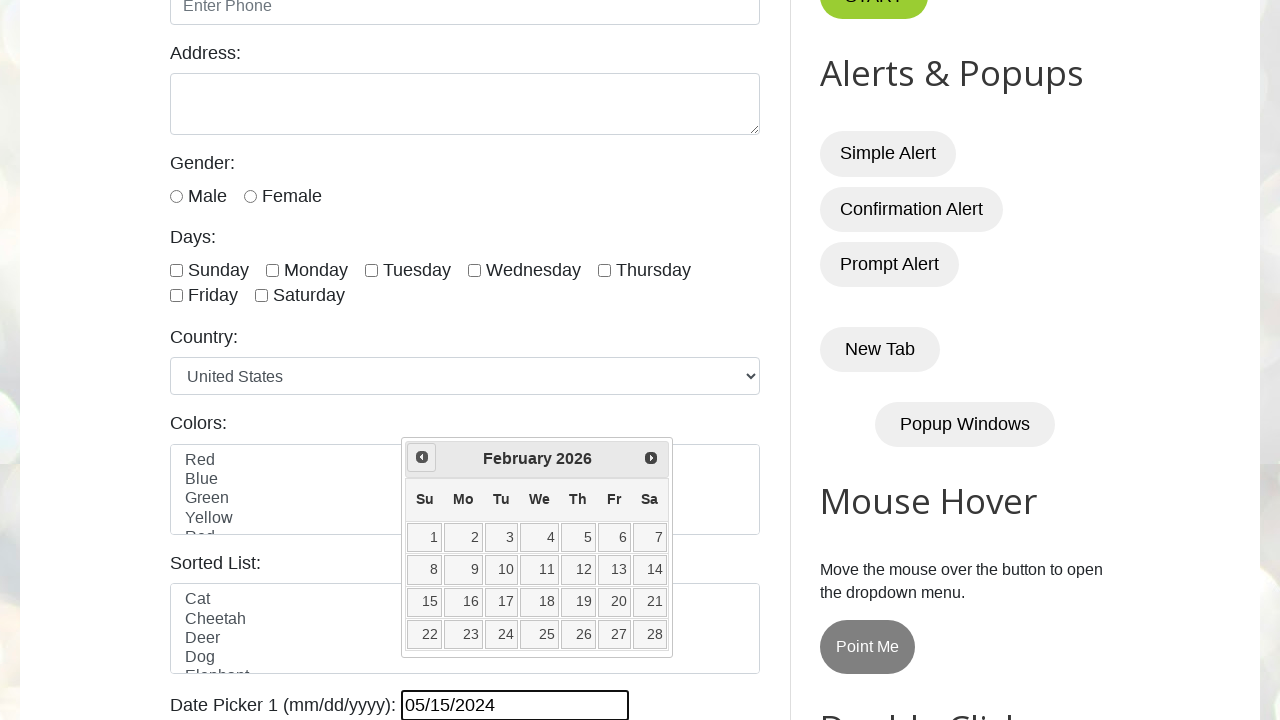

Clicked previous month button to navigate calendar backwards at (422, 457) on .ui-icon.ui-icon-circle-triangle-w
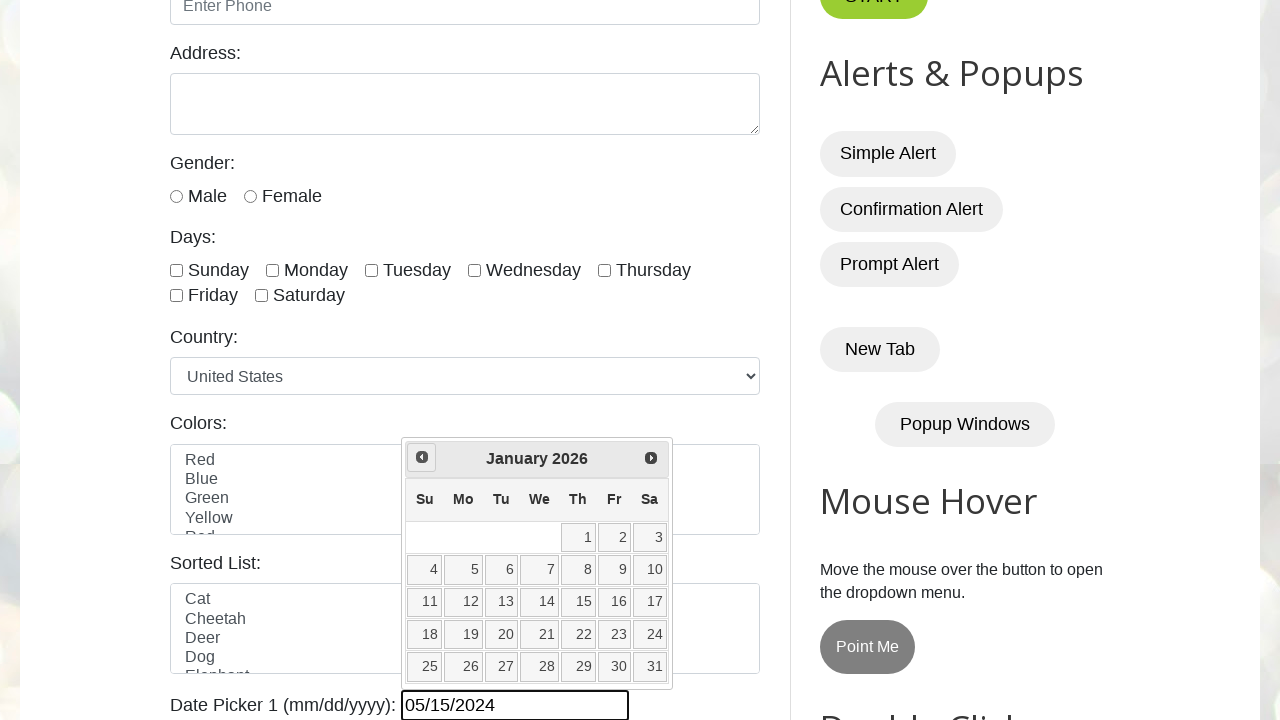

Retrieved current month: January
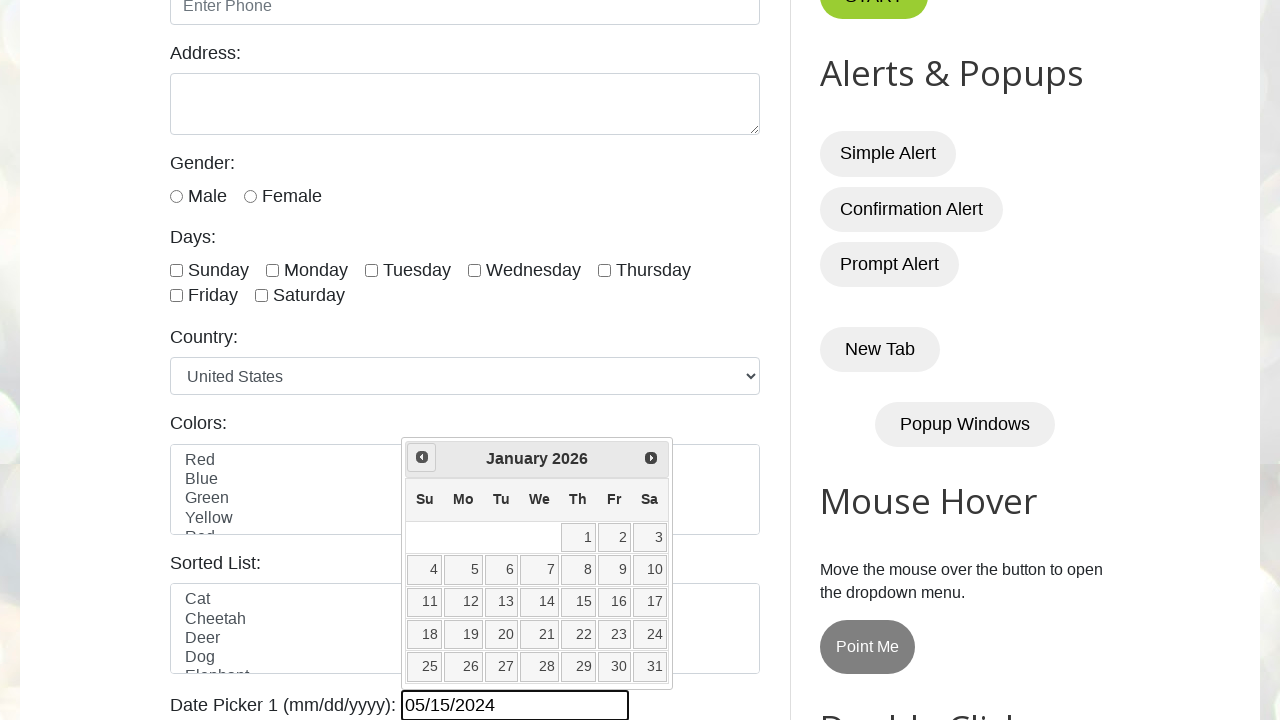

Retrieved current year: 2026
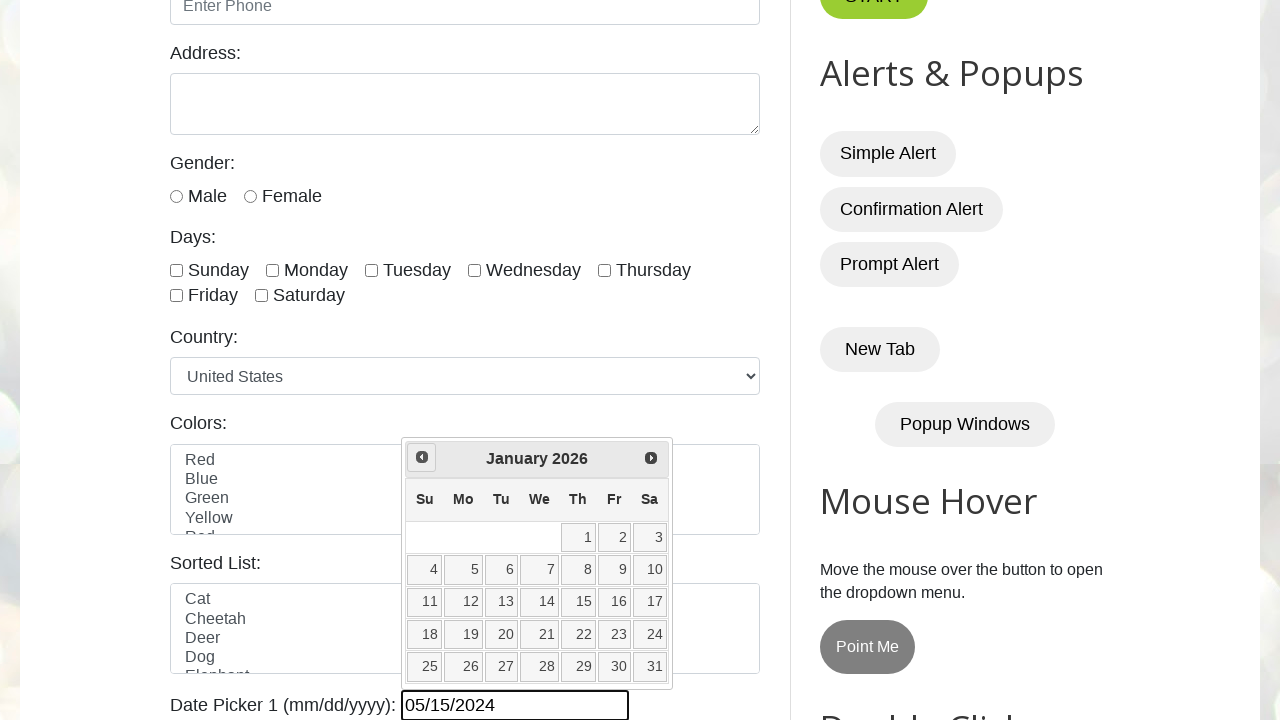

Clicked previous month button to navigate calendar backwards at (422, 457) on .ui-icon.ui-icon-circle-triangle-w
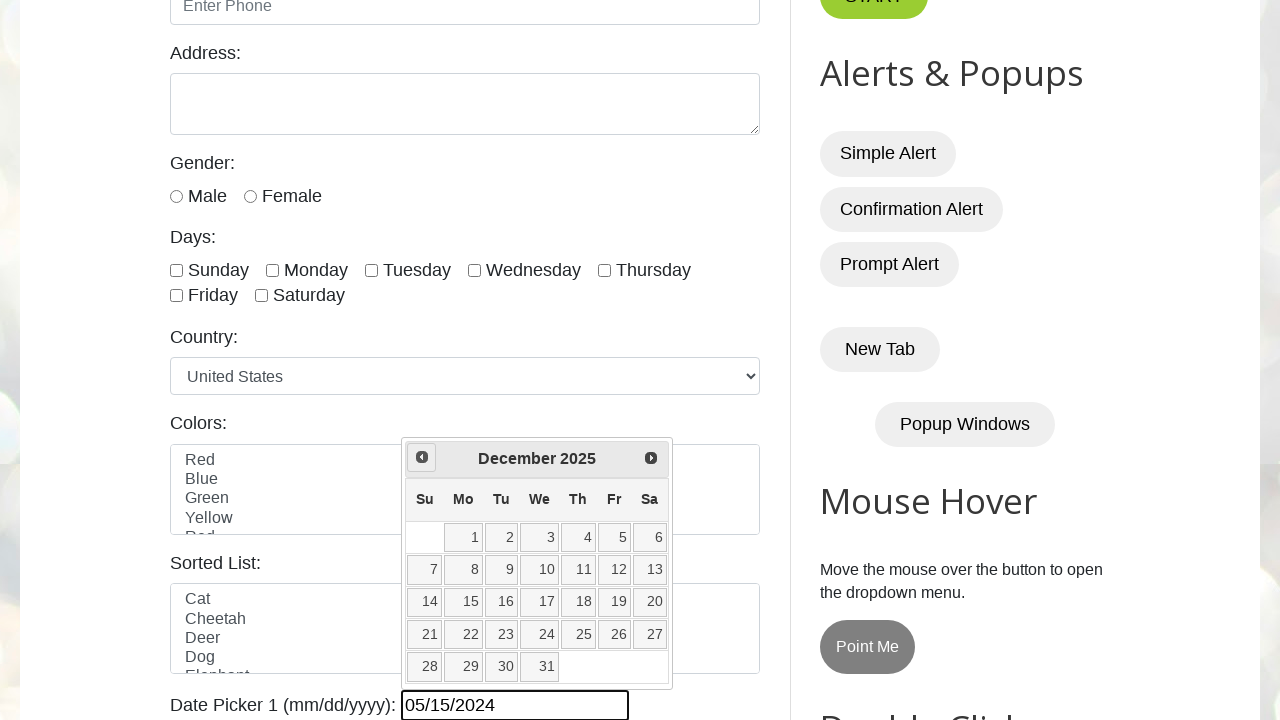

Retrieved current month: December
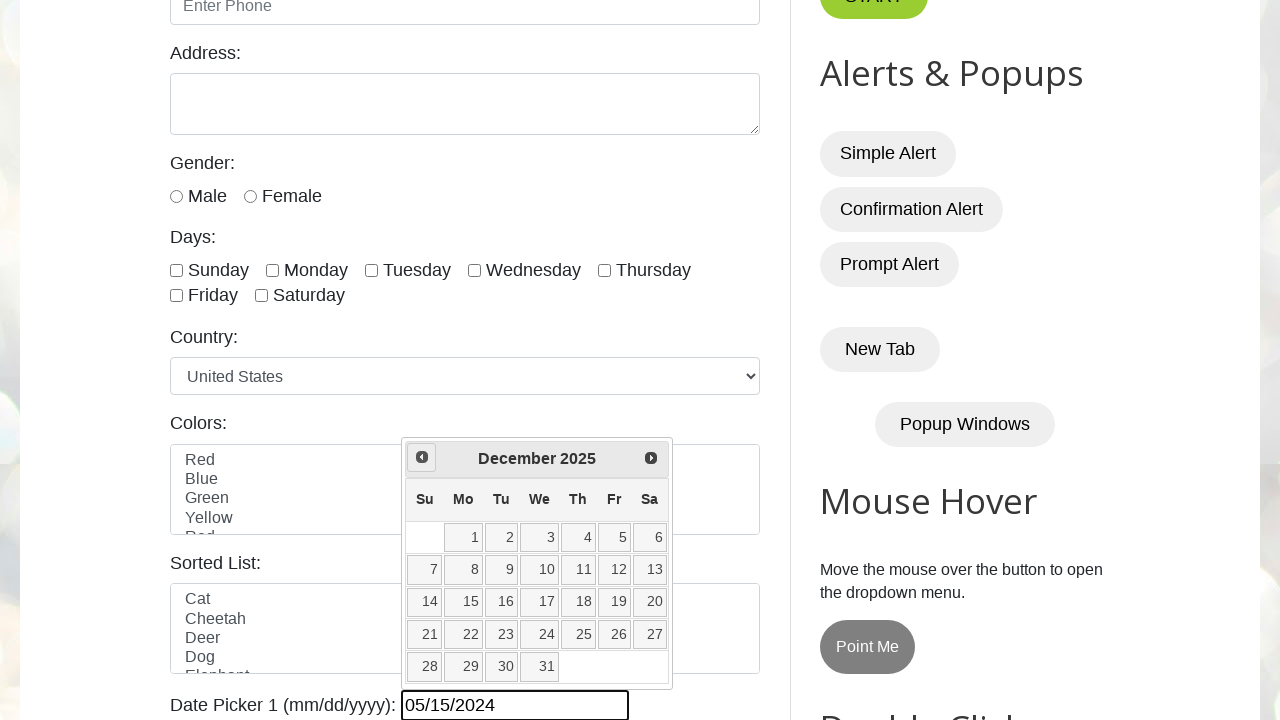

Retrieved current year: 2025
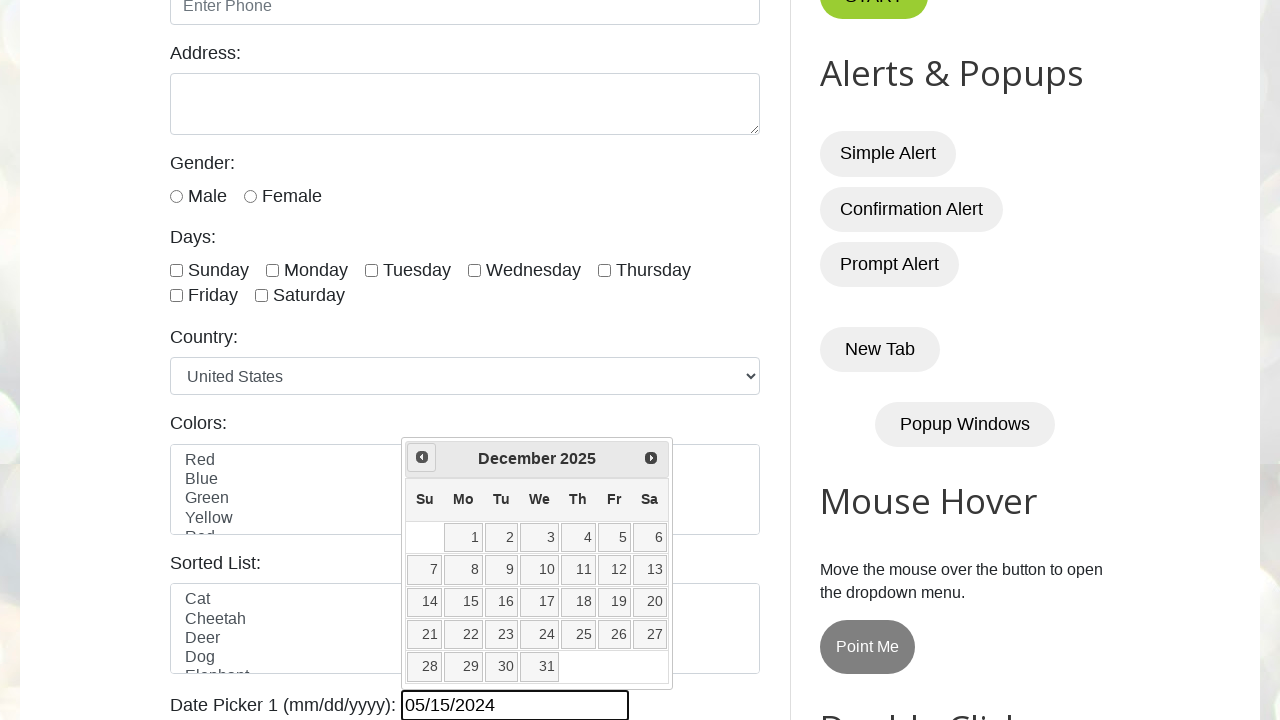

Clicked previous month button to navigate calendar backwards at (422, 457) on .ui-icon.ui-icon-circle-triangle-w
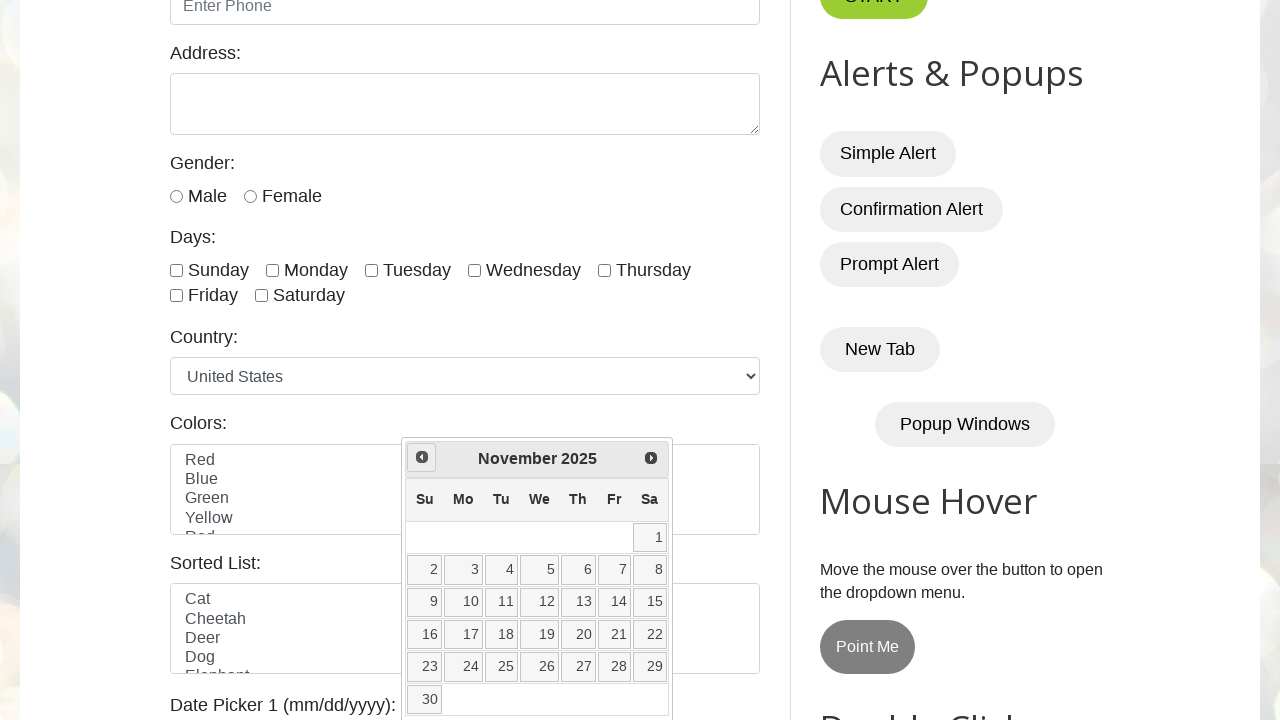

Retrieved current month: November
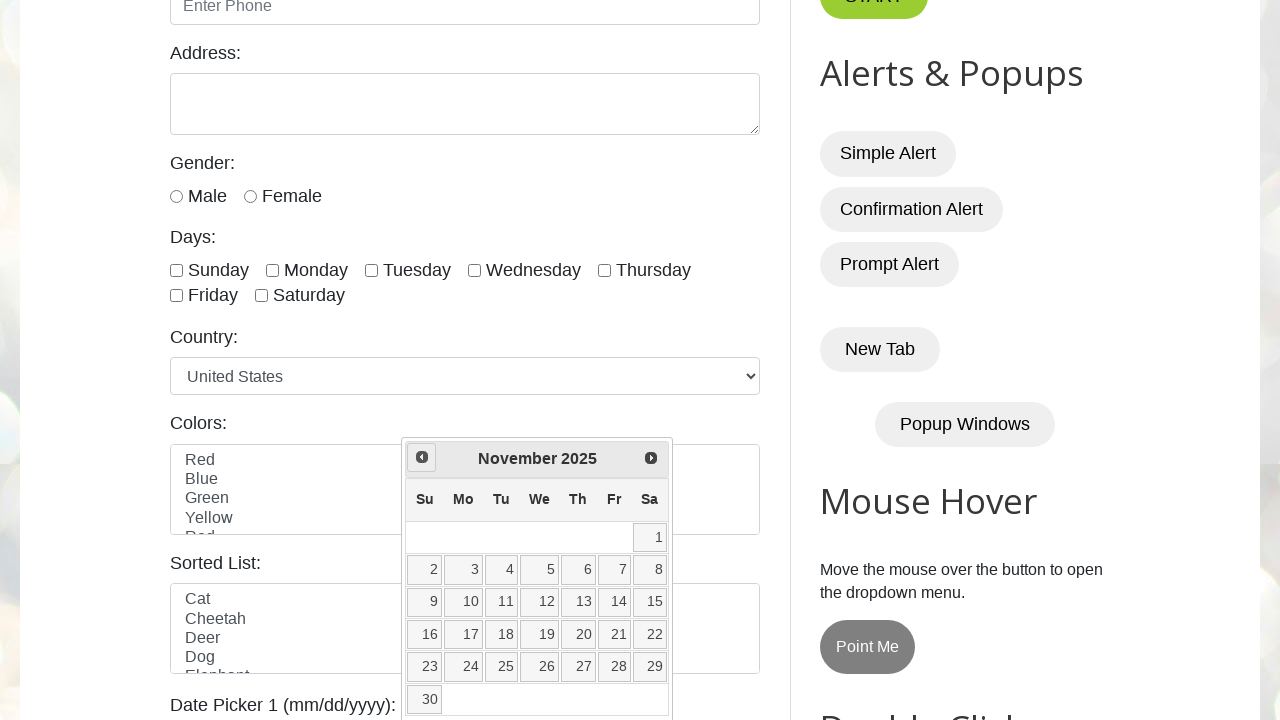

Retrieved current year: 2025
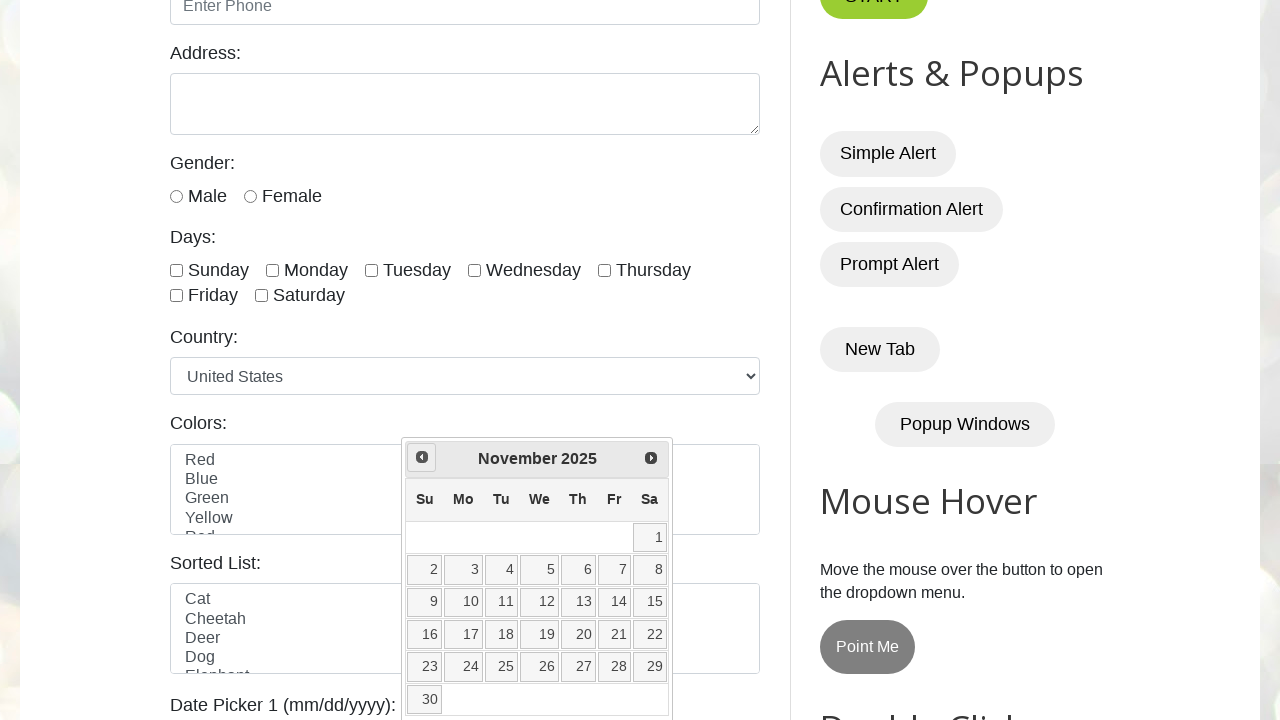

Clicked previous month button to navigate calendar backwards at (422, 457) on .ui-icon.ui-icon-circle-triangle-w
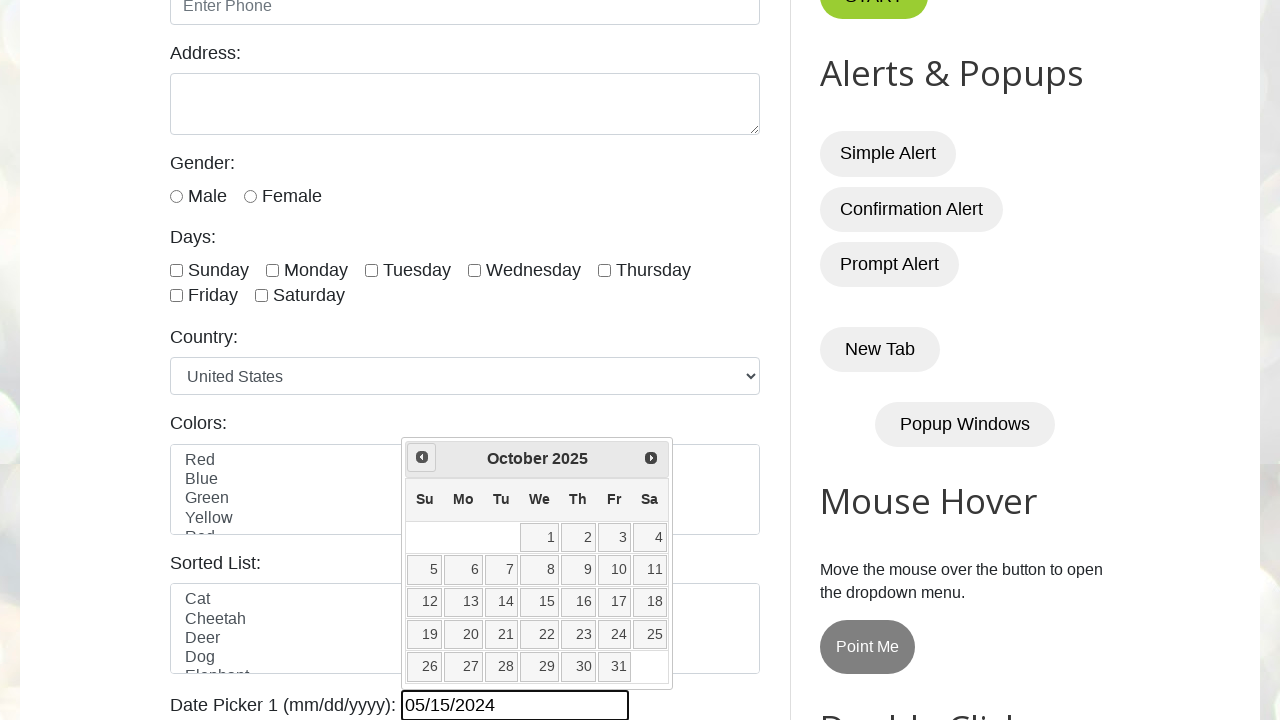

Retrieved current month: October
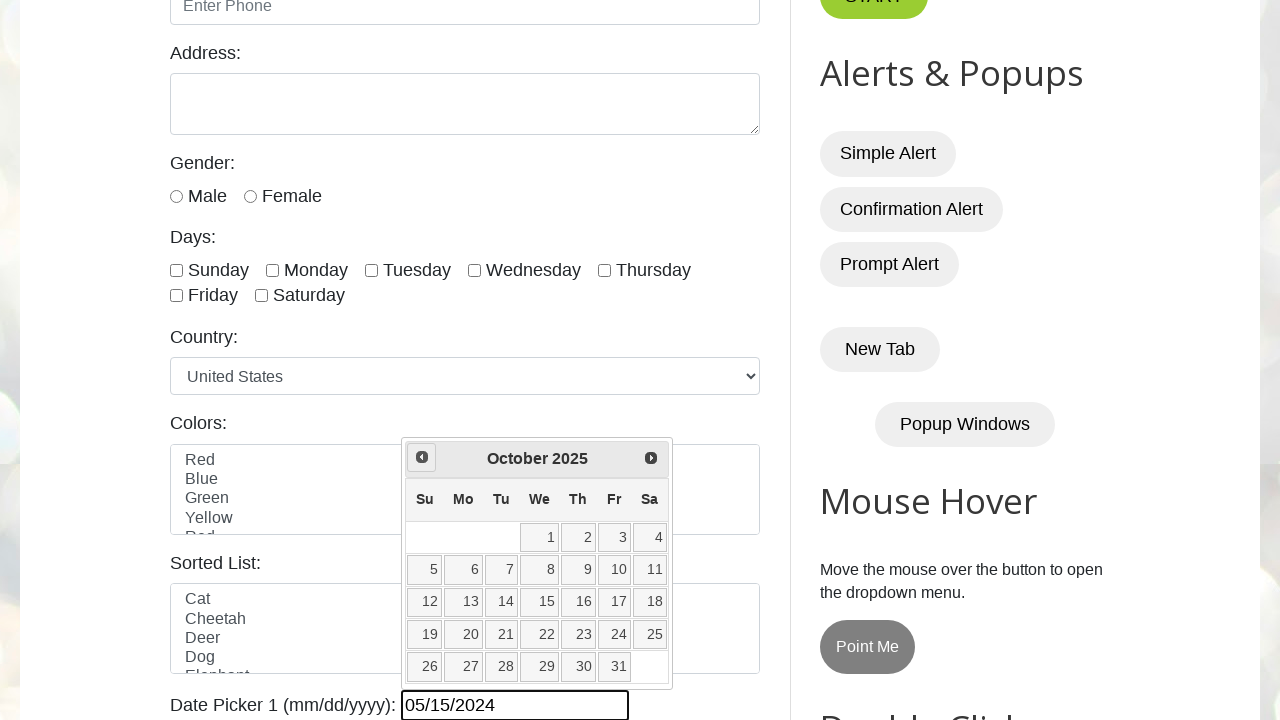

Retrieved current year: 2025
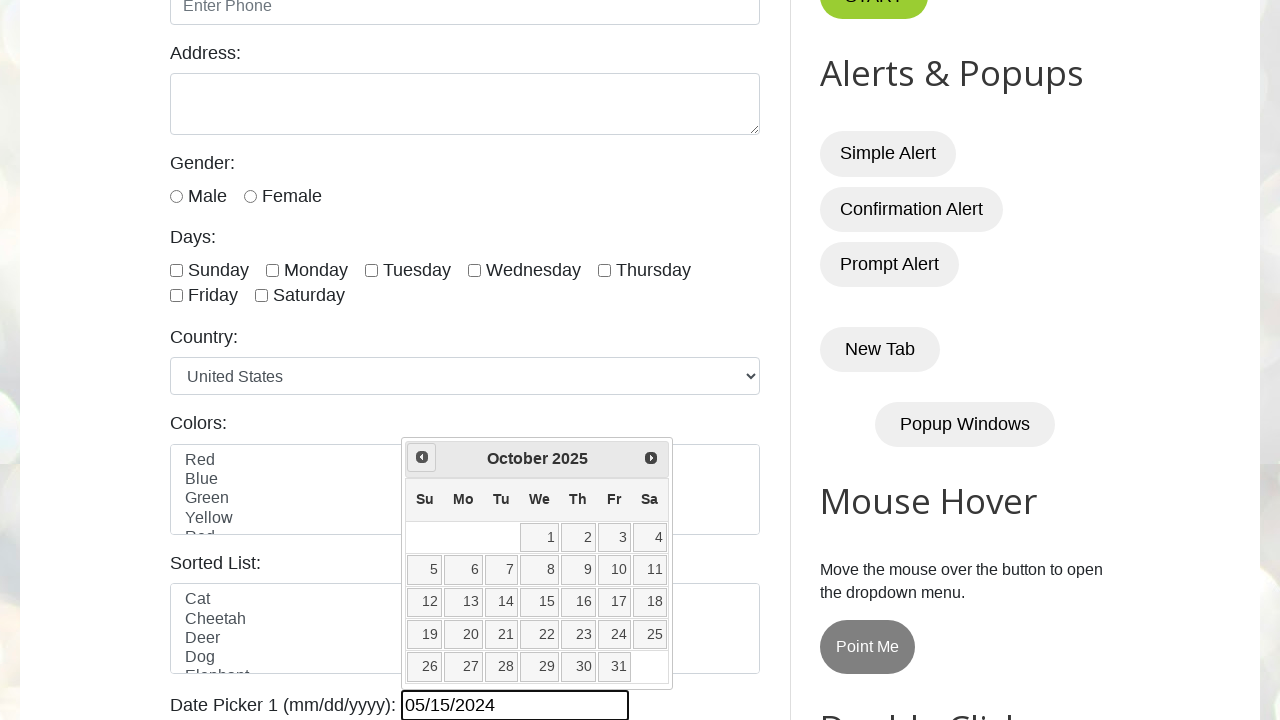

Clicked previous month button to navigate calendar backwards at (422, 457) on .ui-icon.ui-icon-circle-triangle-w
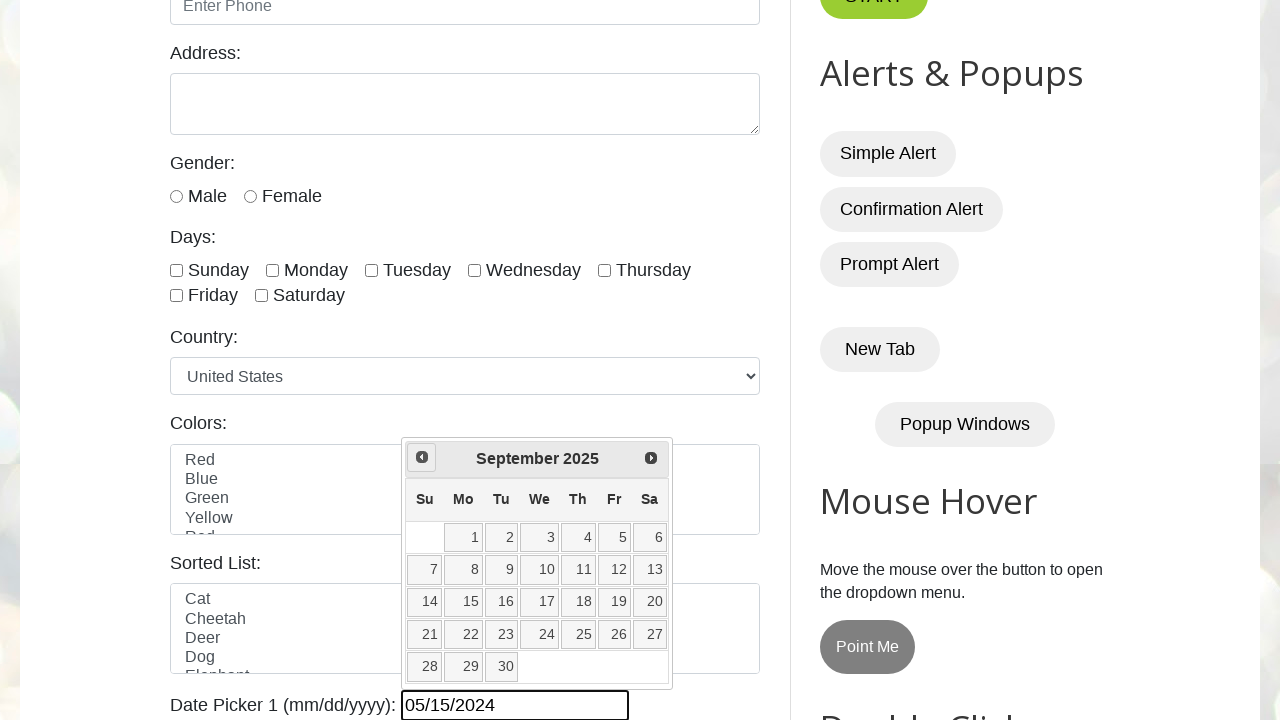

Retrieved current month: September
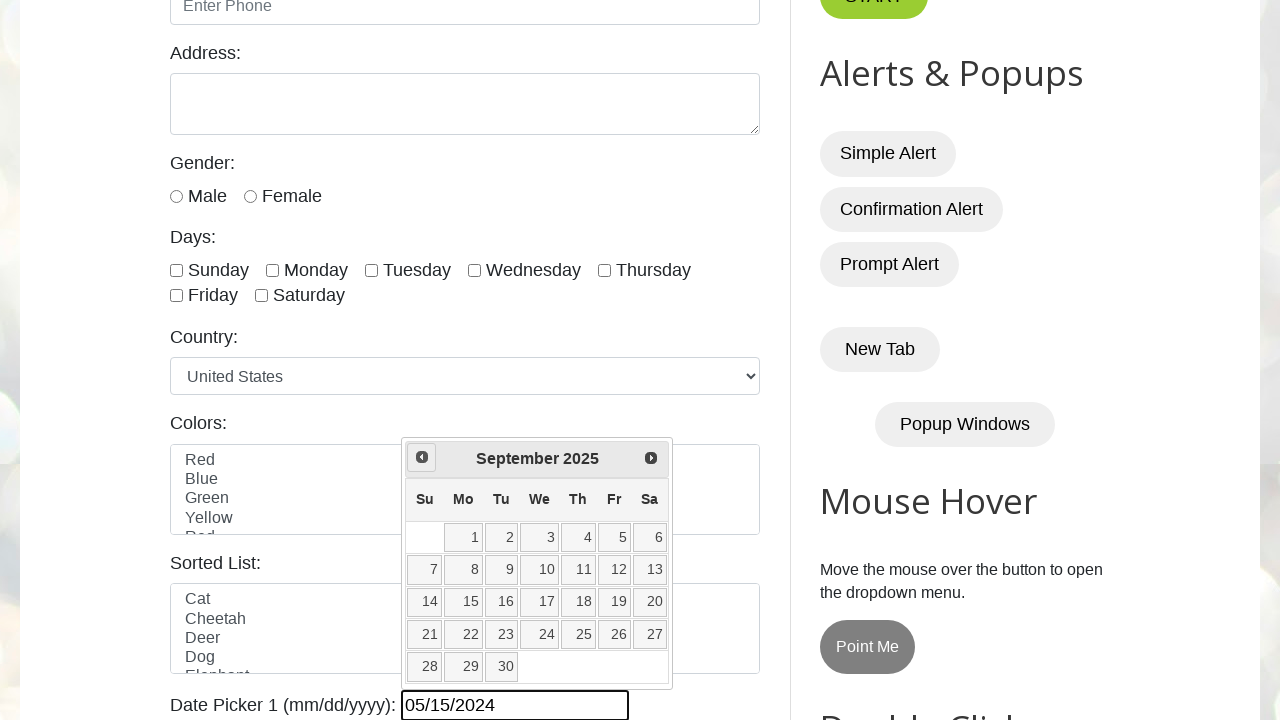

Retrieved current year: 2025
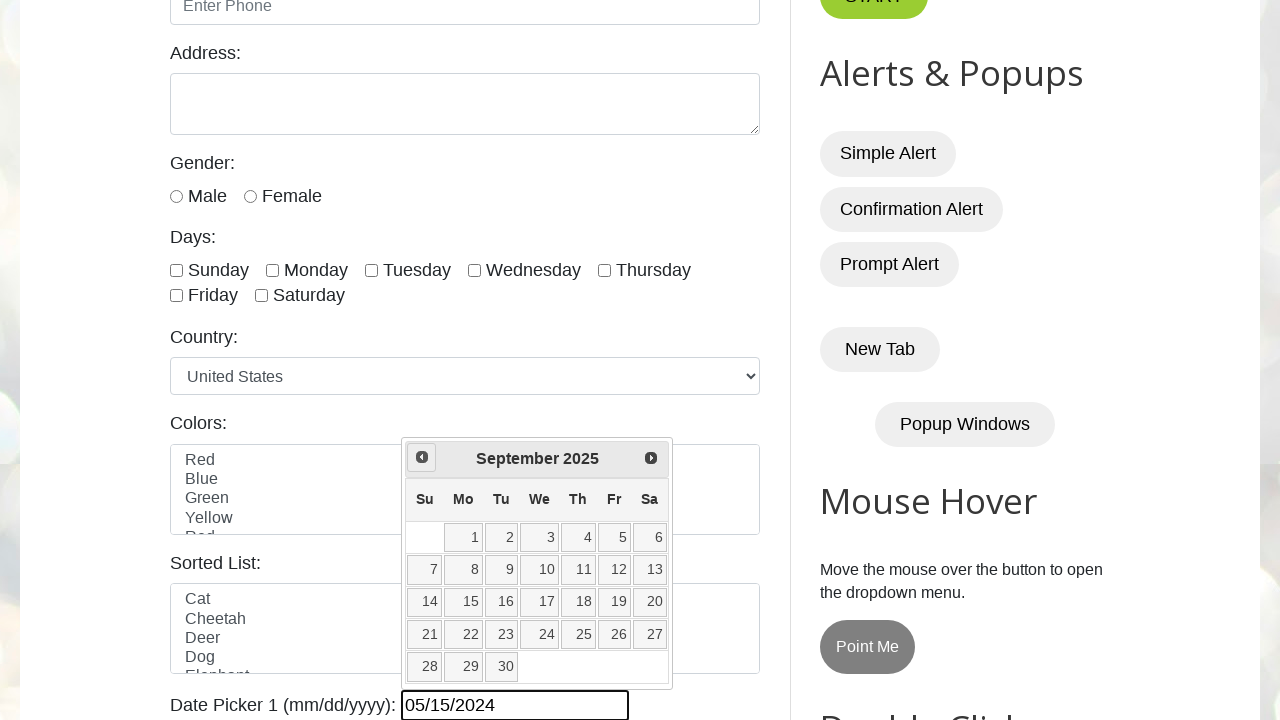

Clicked previous month button to navigate calendar backwards at (422, 457) on .ui-icon.ui-icon-circle-triangle-w
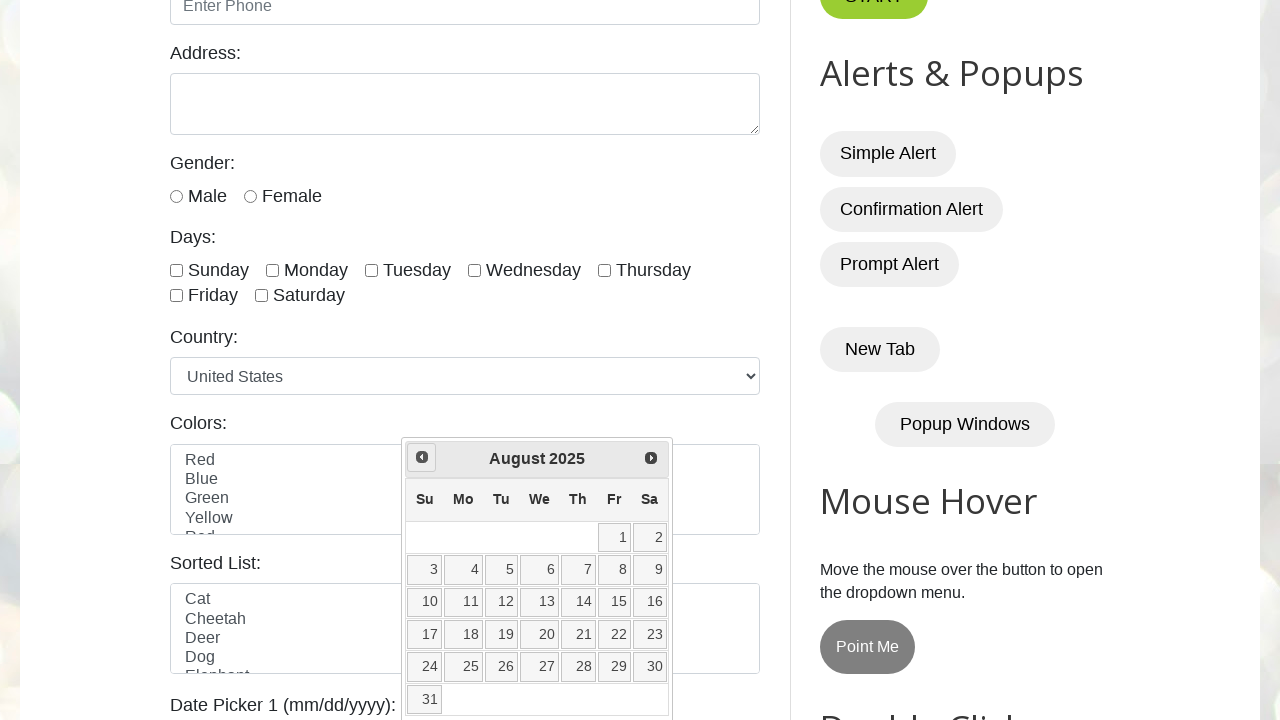

Retrieved current month: August
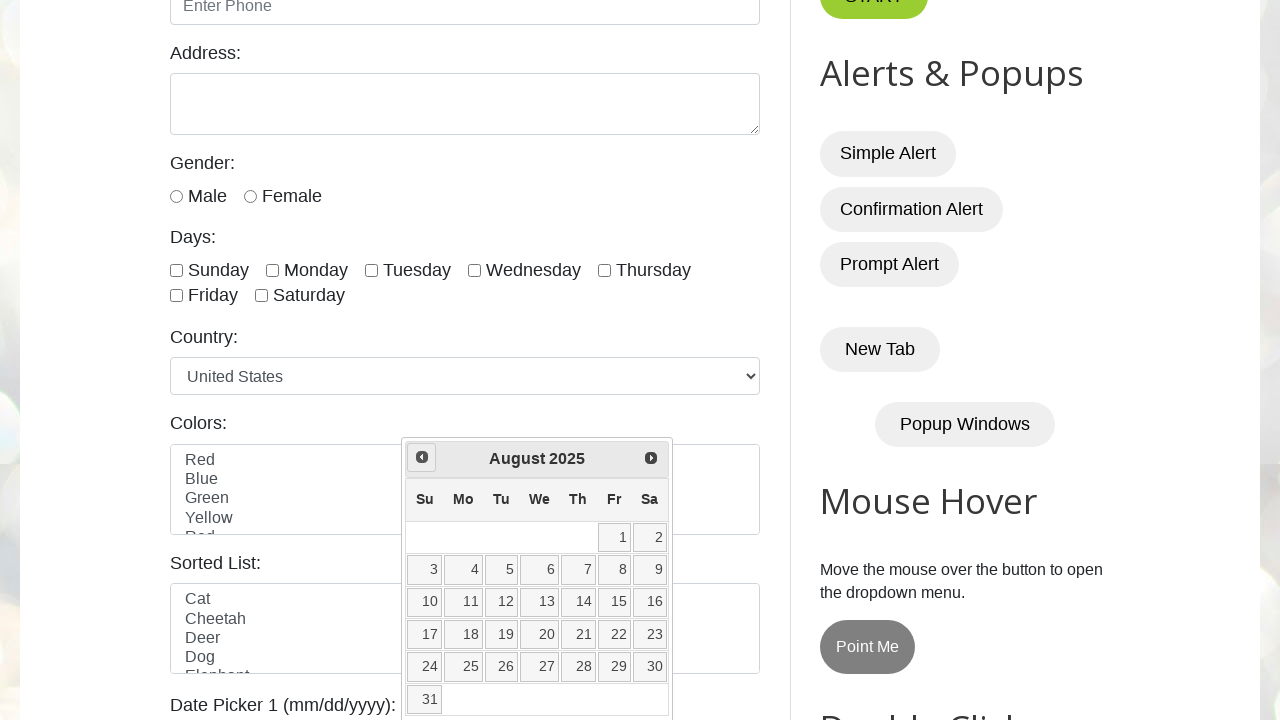

Retrieved current year: 2025
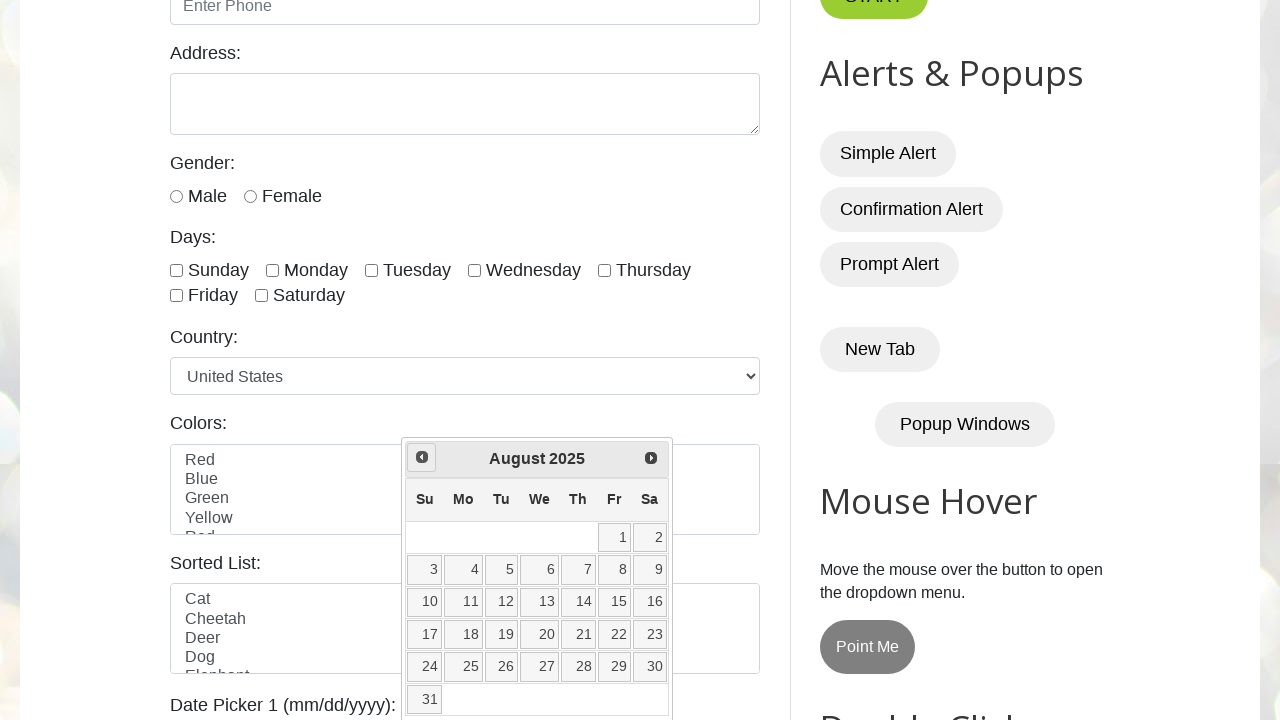

Clicked previous month button to navigate calendar backwards at (422, 457) on .ui-icon.ui-icon-circle-triangle-w
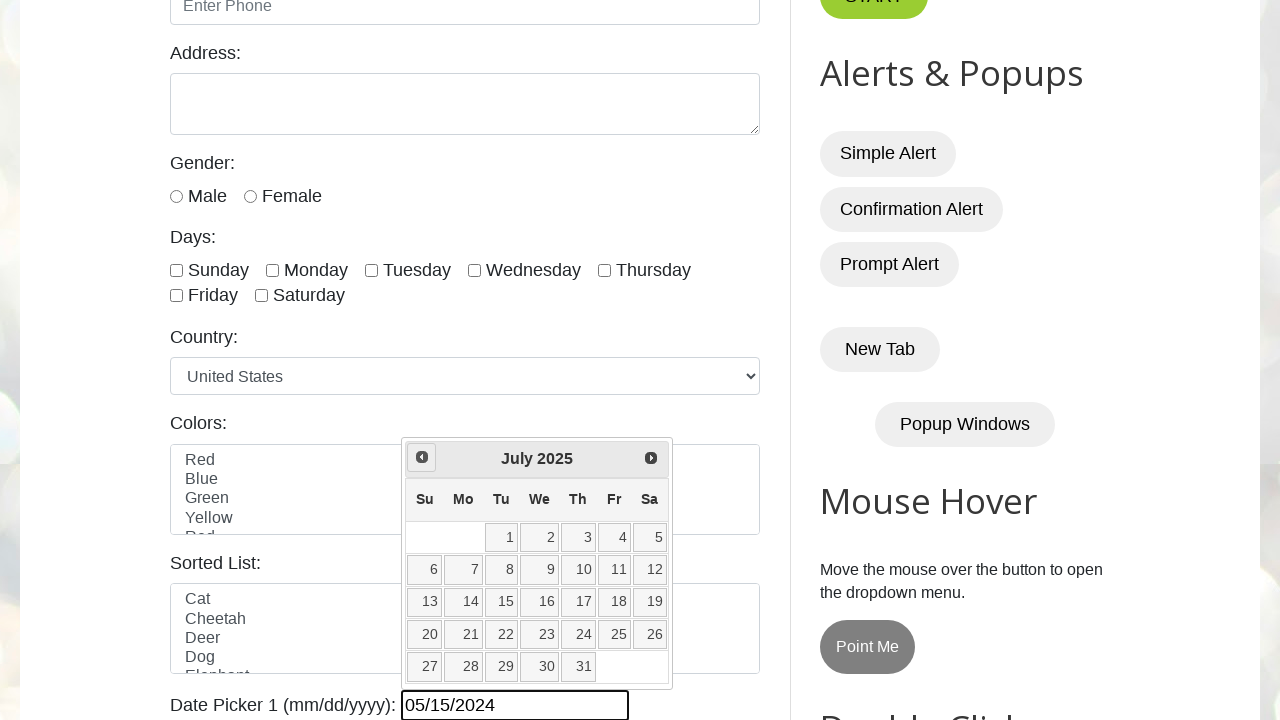

Retrieved current month: July
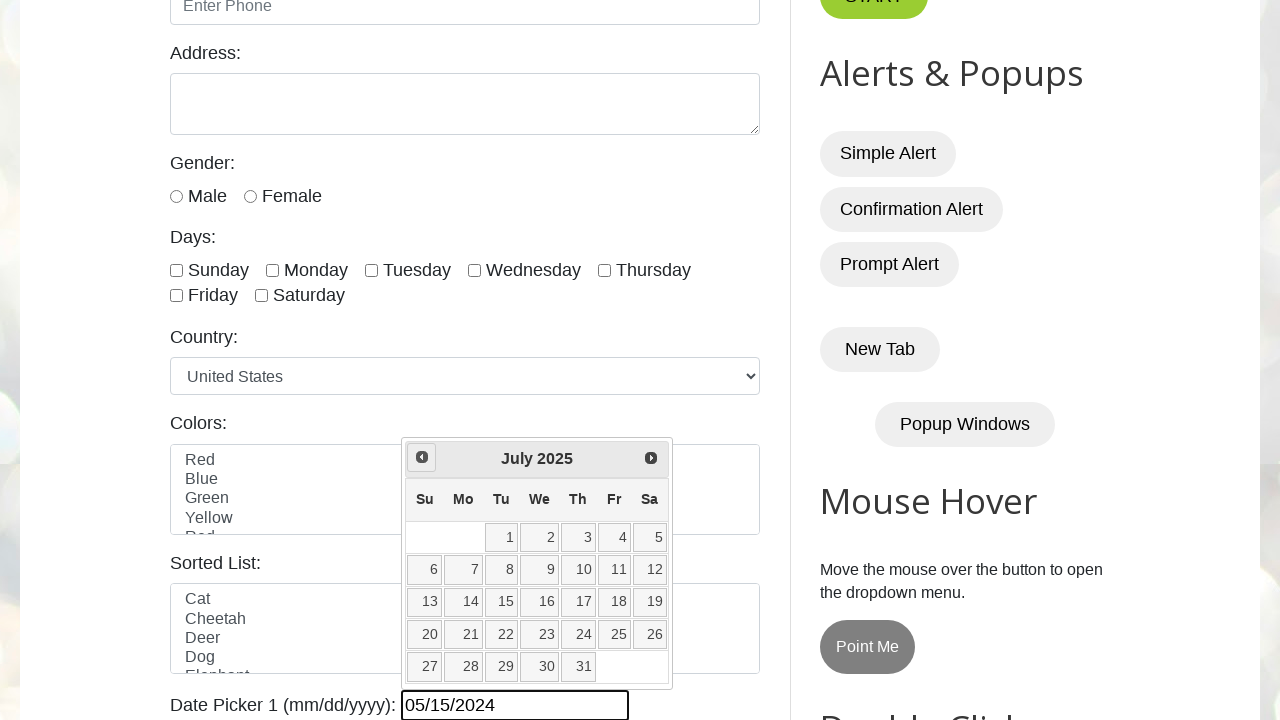

Retrieved current year: 2025
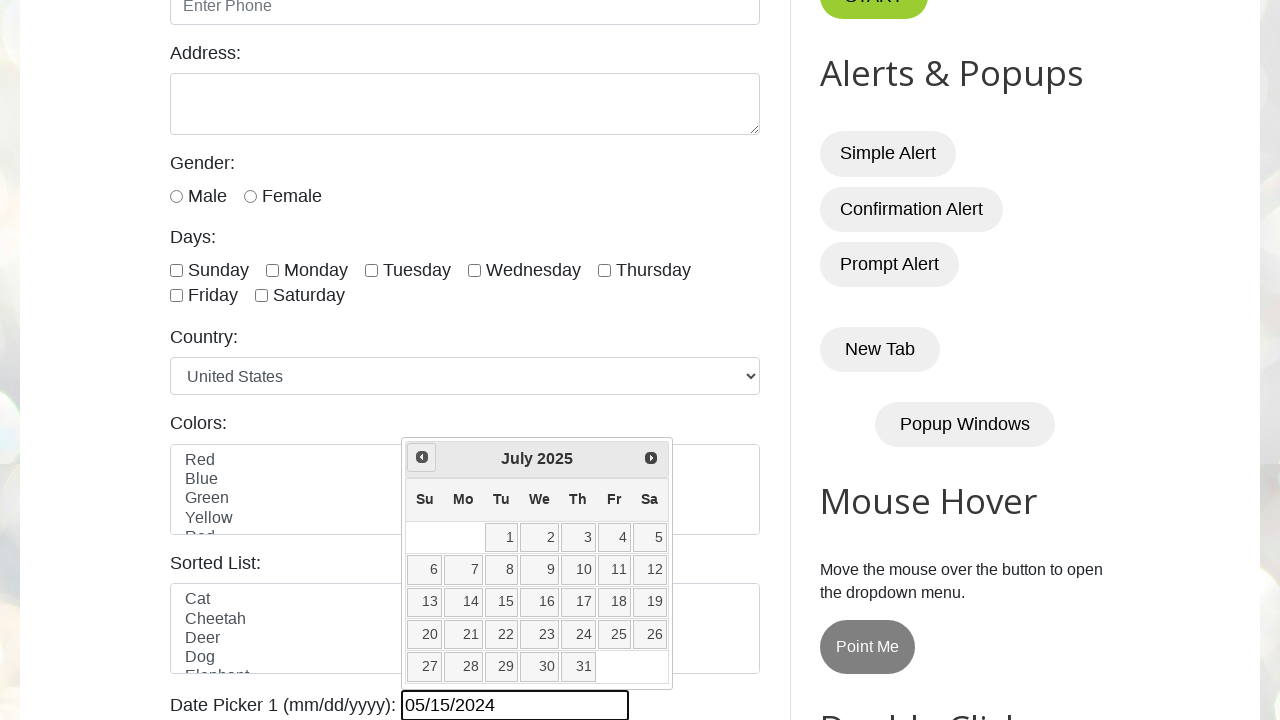

Clicked previous month button to navigate calendar backwards at (422, 457) on .ui-icon.ui-icon-circle-triangle-w
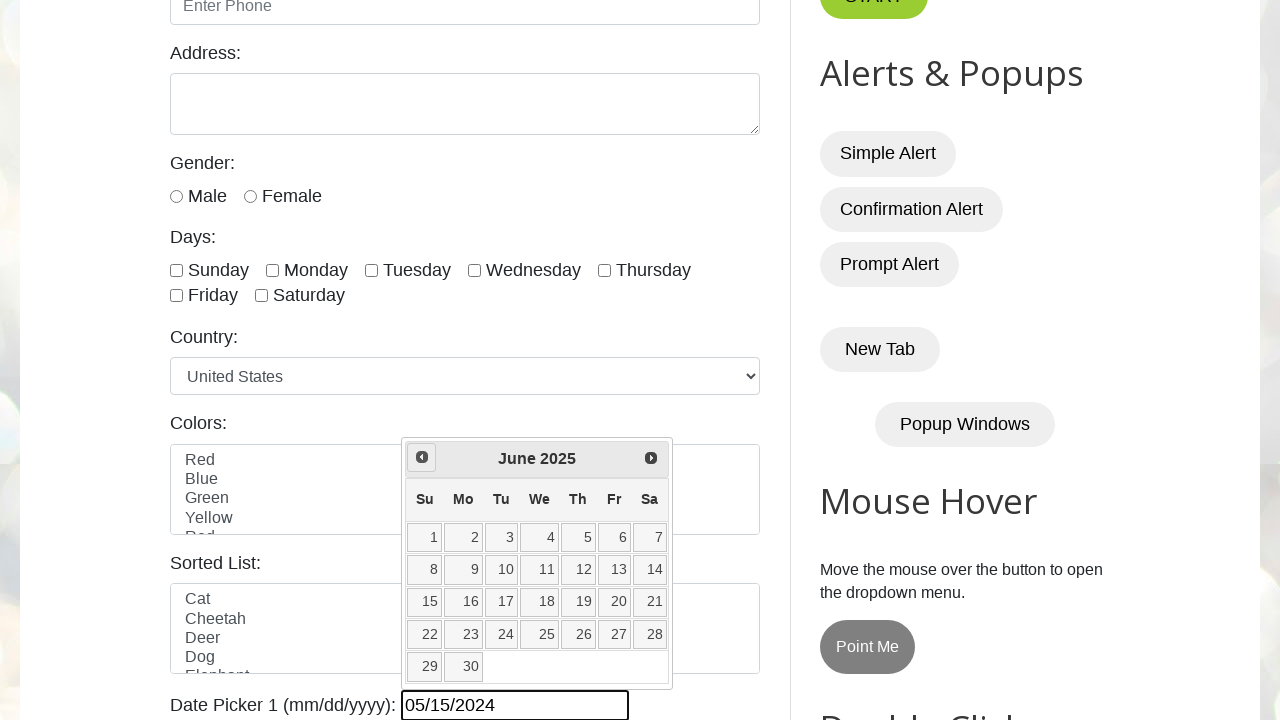

Retrieved current month: June
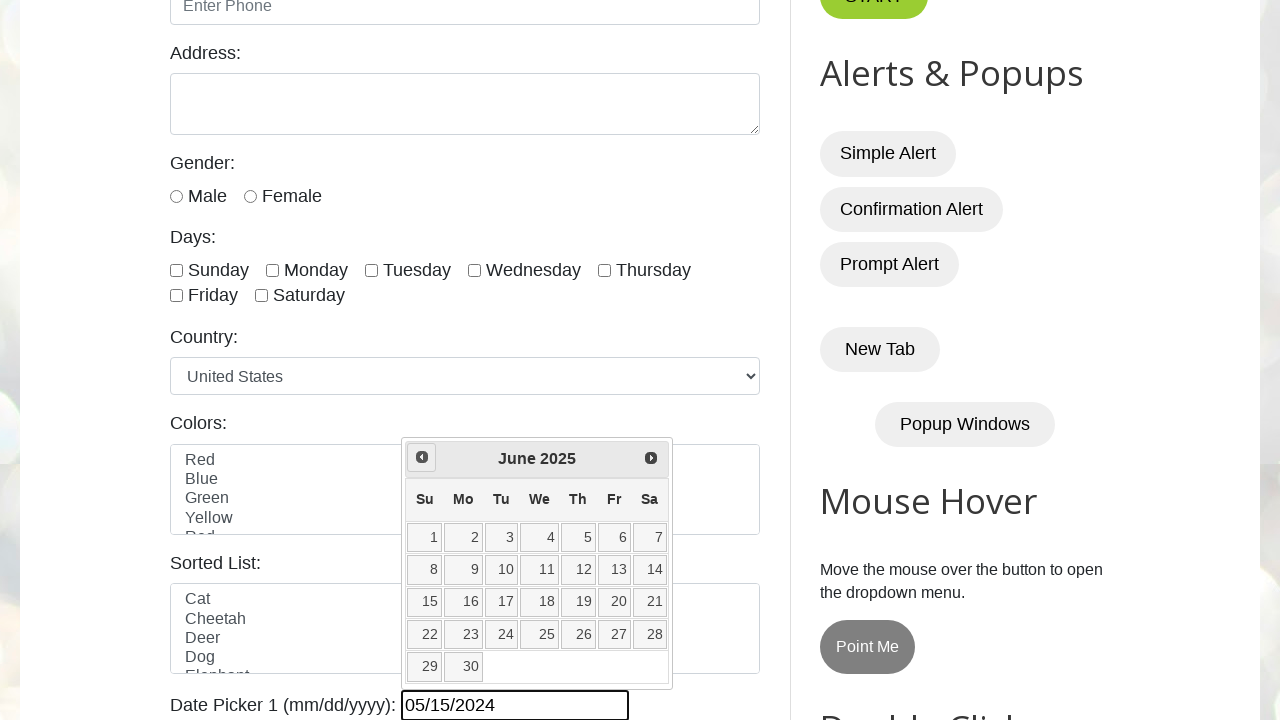

Retrieved current year: 2025
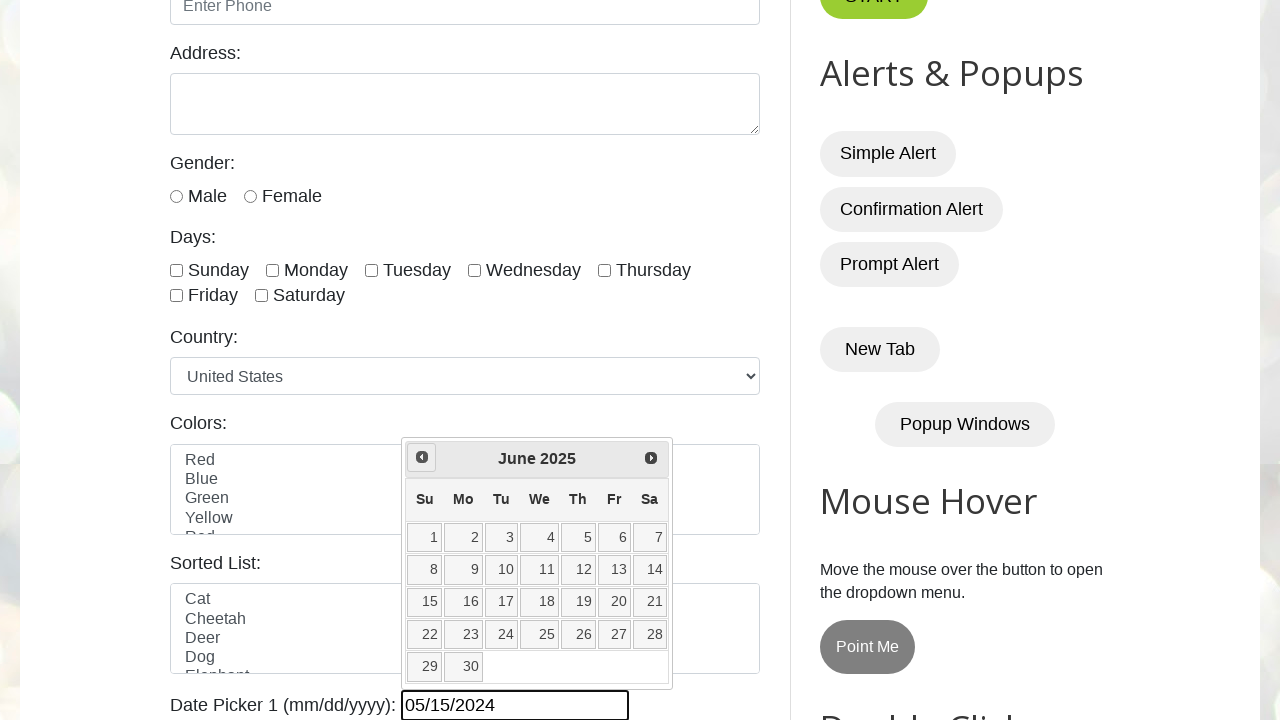

Clicked previous month button to navigate calendar backwards at (422, 457) on .ui-icon.ui-icon-circle-triangle-w
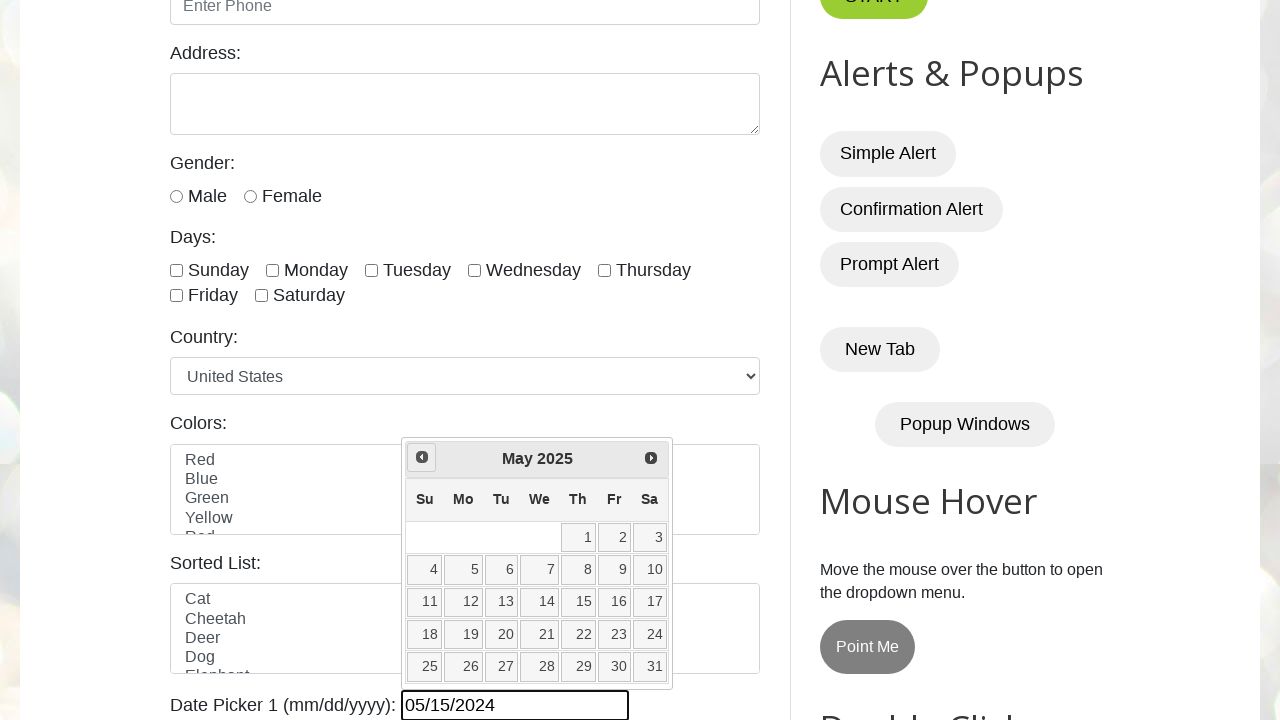

Retrieved current month: May
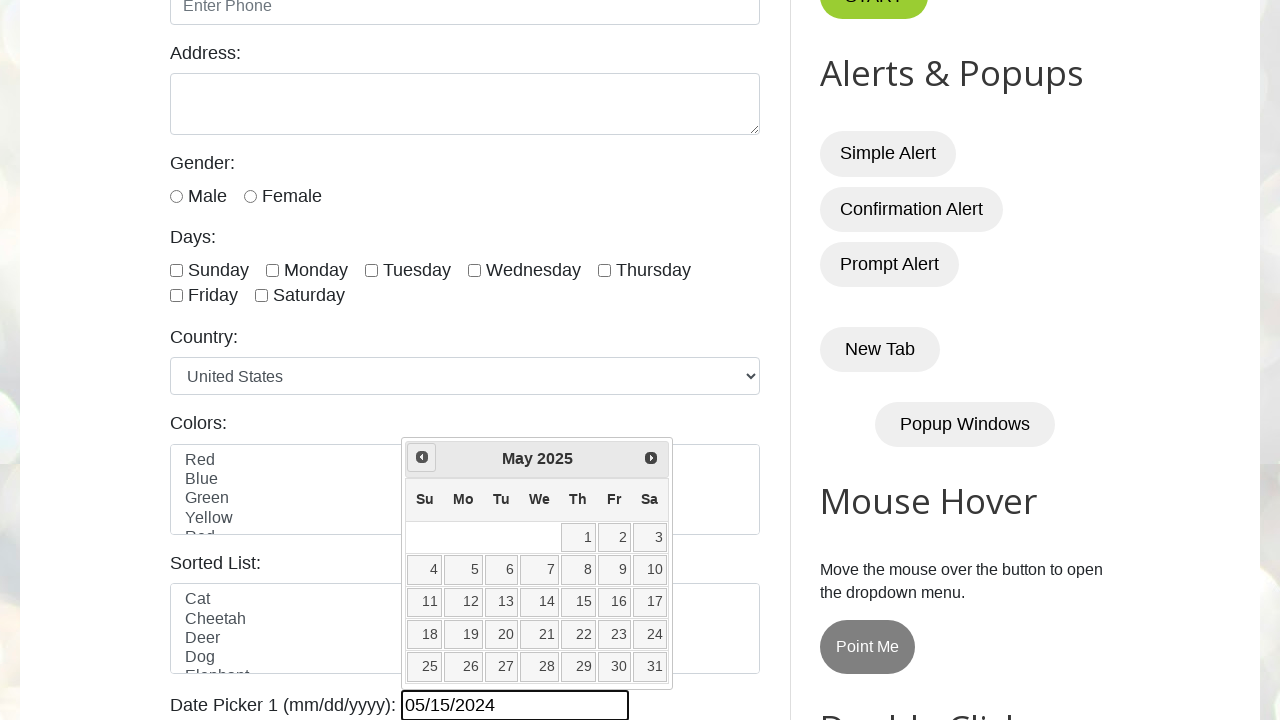

Retrieved current year: 2025
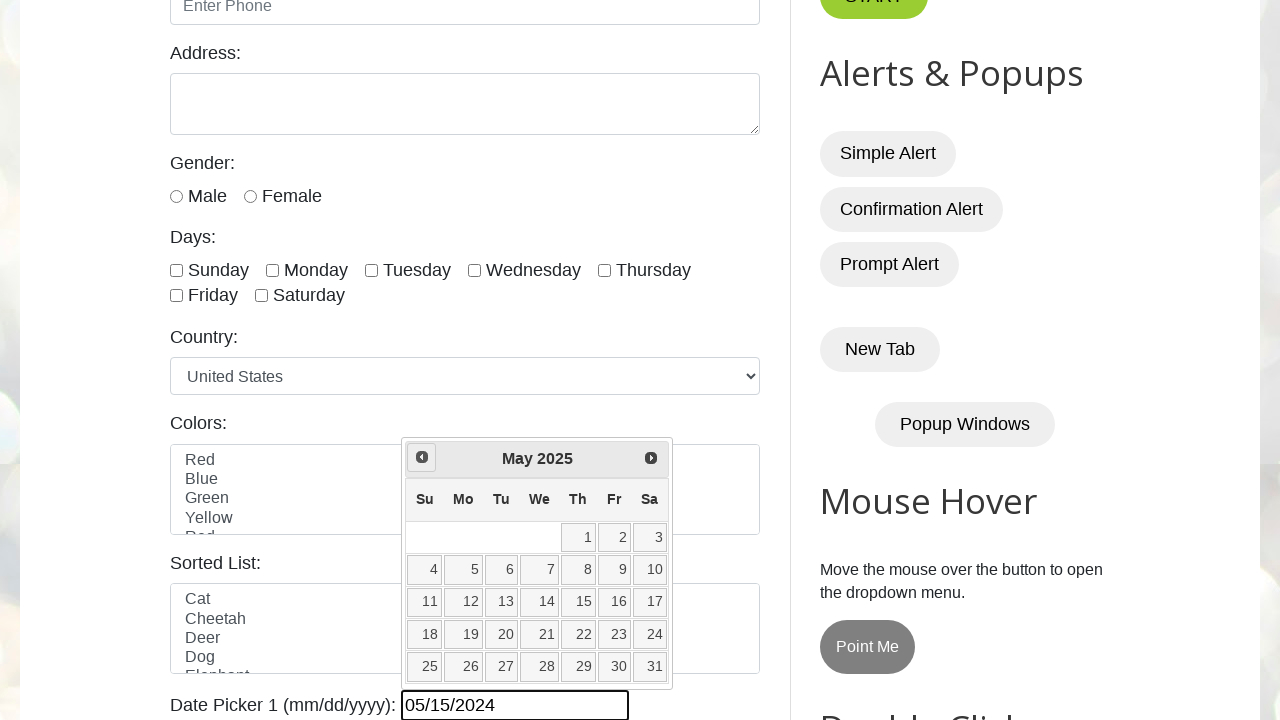

Clicked previous month button to navigate calendar backwards at (422, 457) on .ui-icon.ui-icon-circle-triangle-w
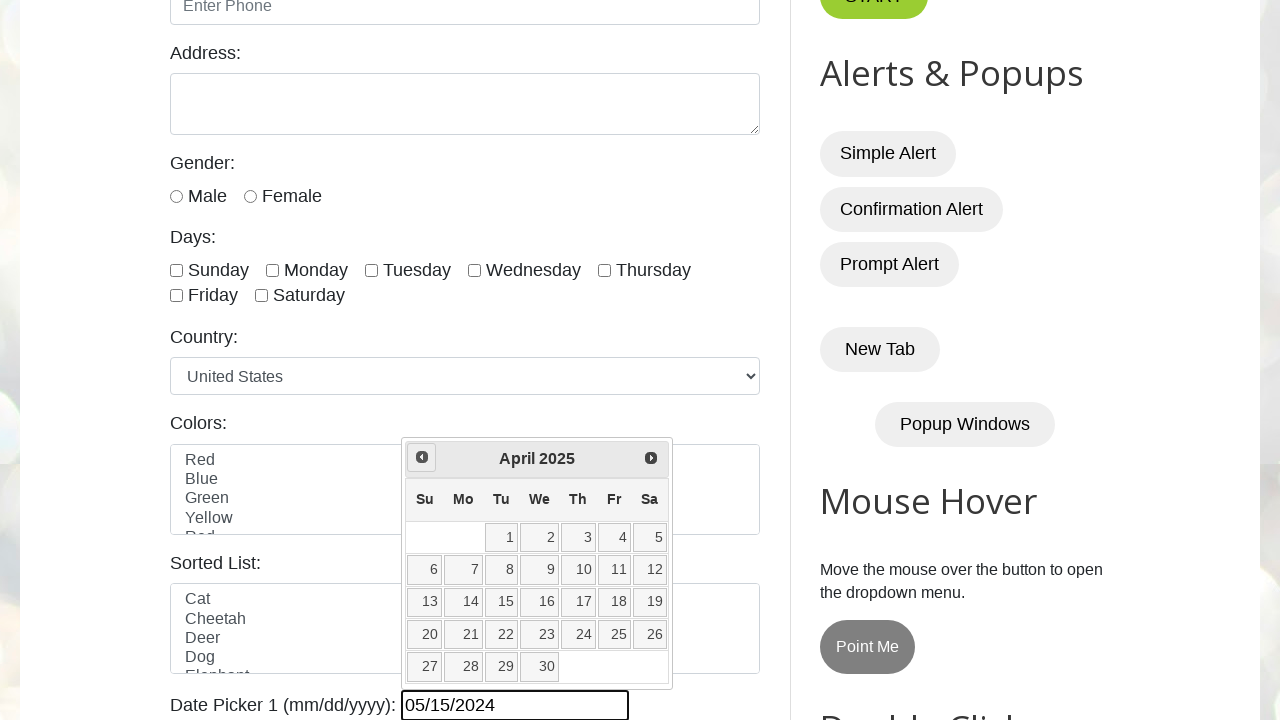

Retrieved current month: April
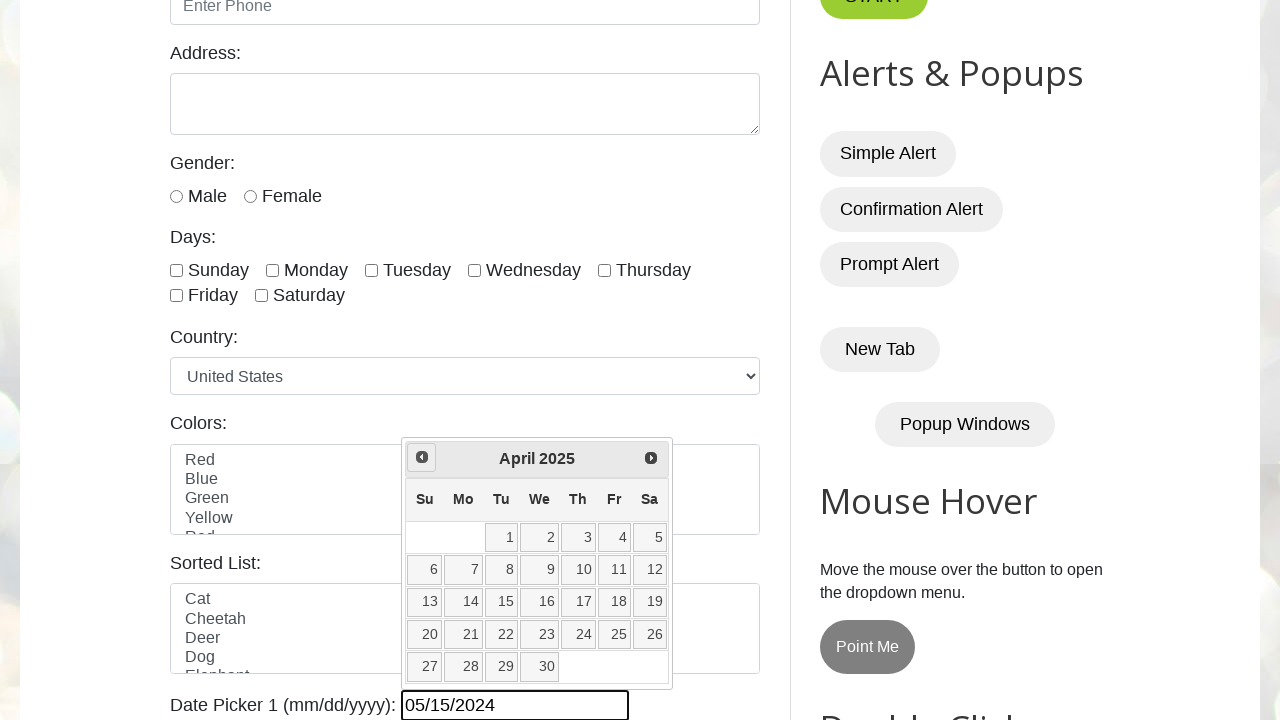

Retrieved current year: 2025
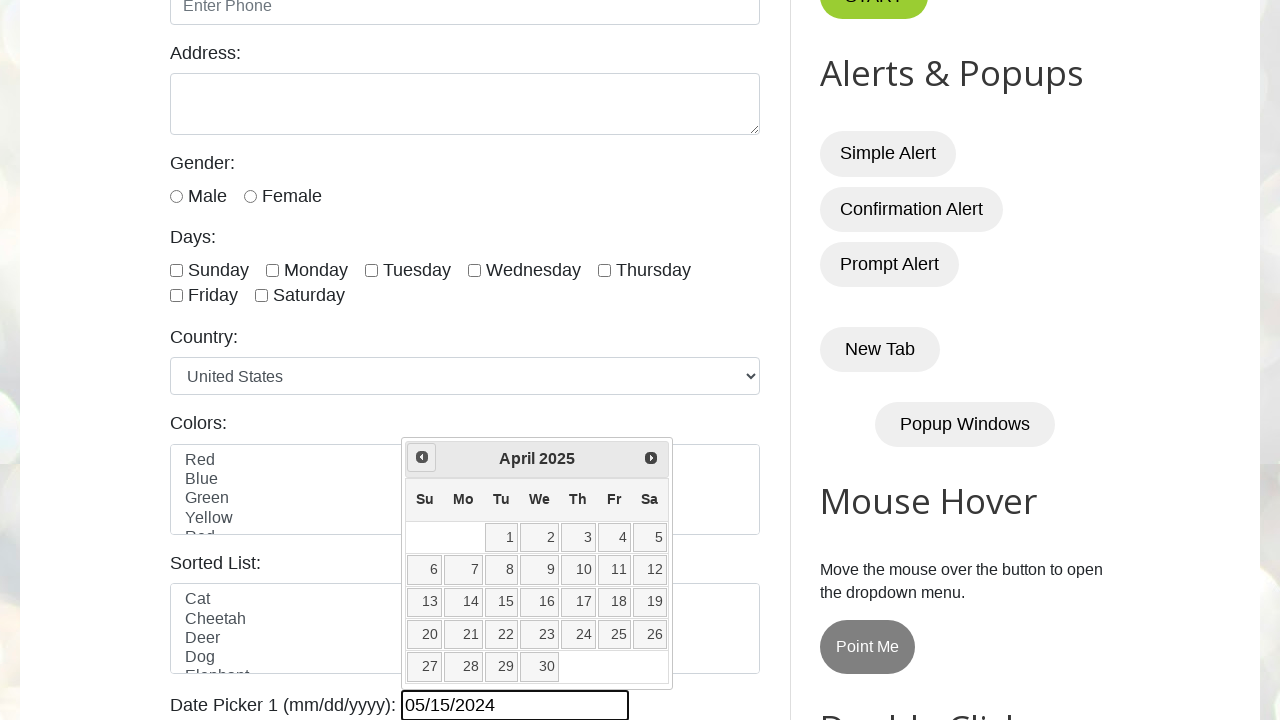

Clicked previous month button to navigate calendar backwards at (422, 457) on .ui-icon.ui-icon-circle-triangle-w
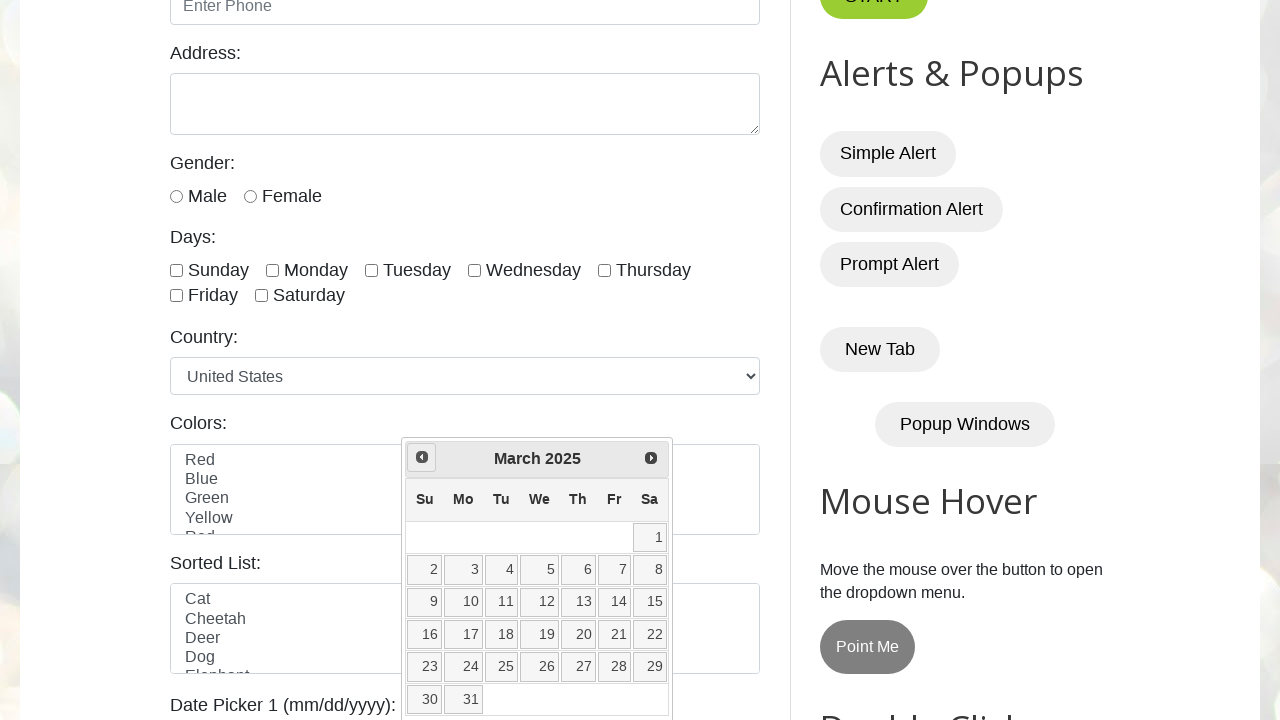

Retrieved current month: March
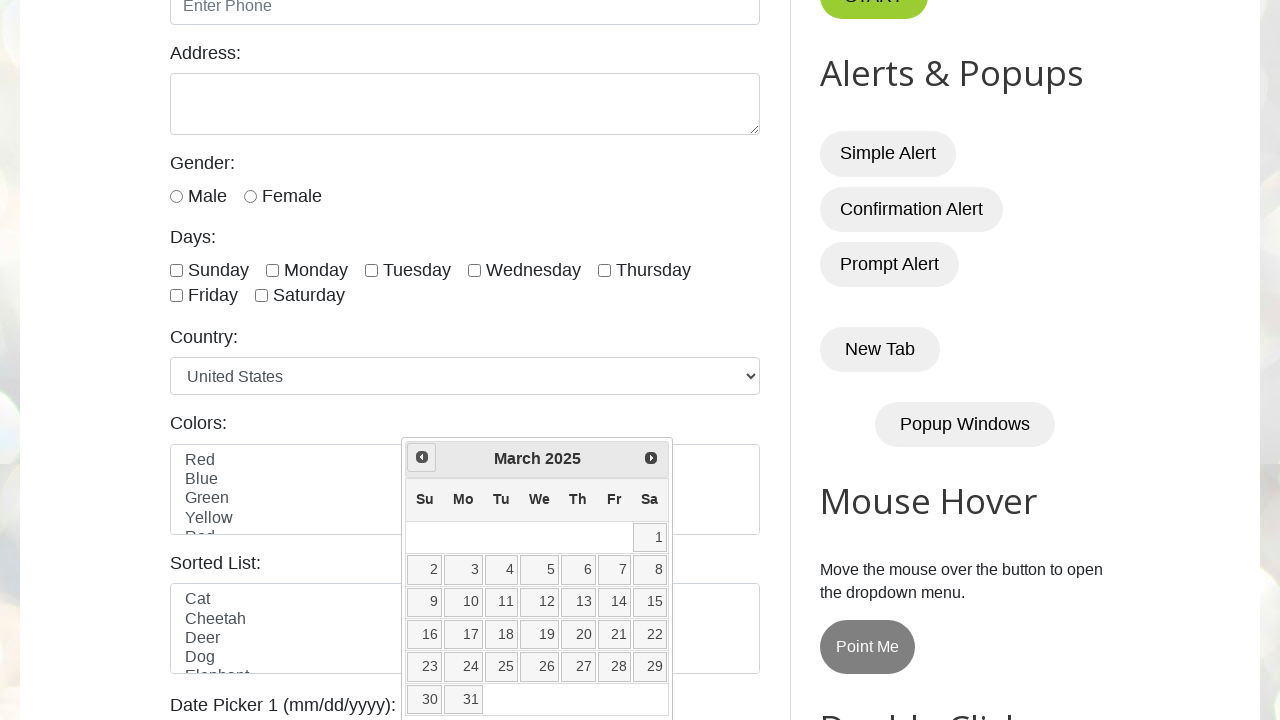

Retrieved current year: 2025
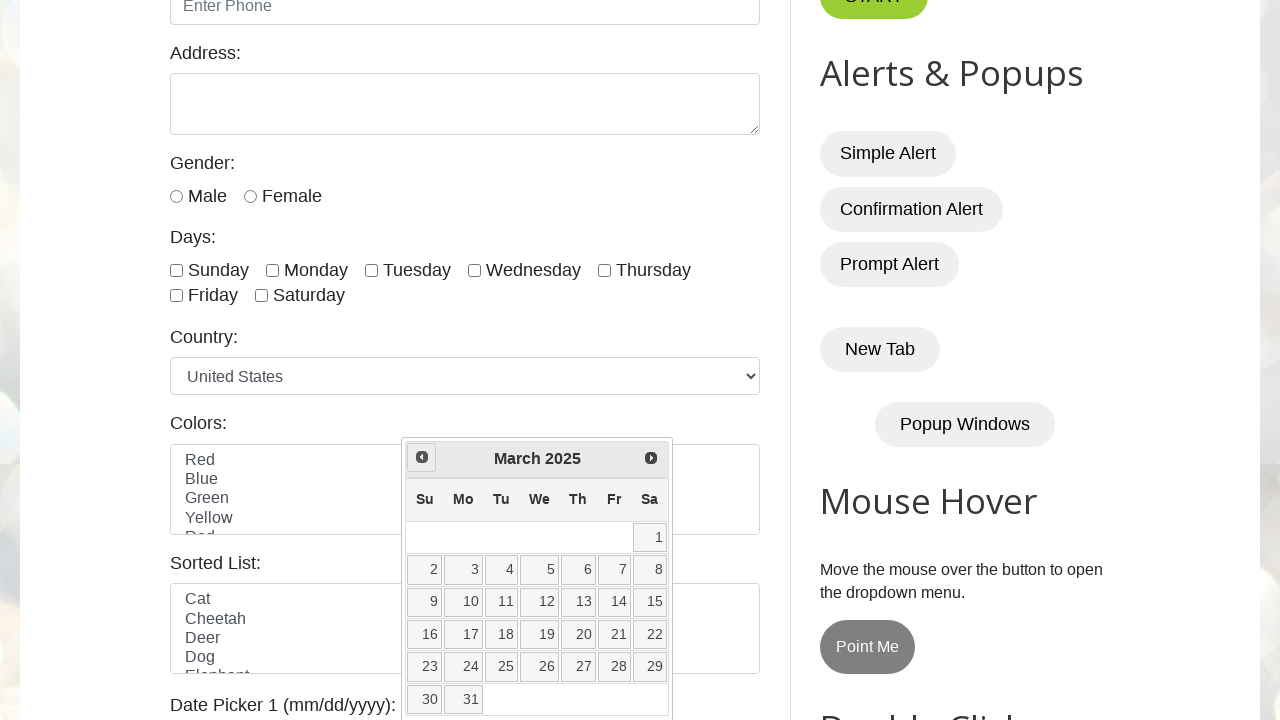

Clicked previous month button to navigate calendar backwards at (422, 457) on .ui-icon.ui-icon-circle-triangle-w
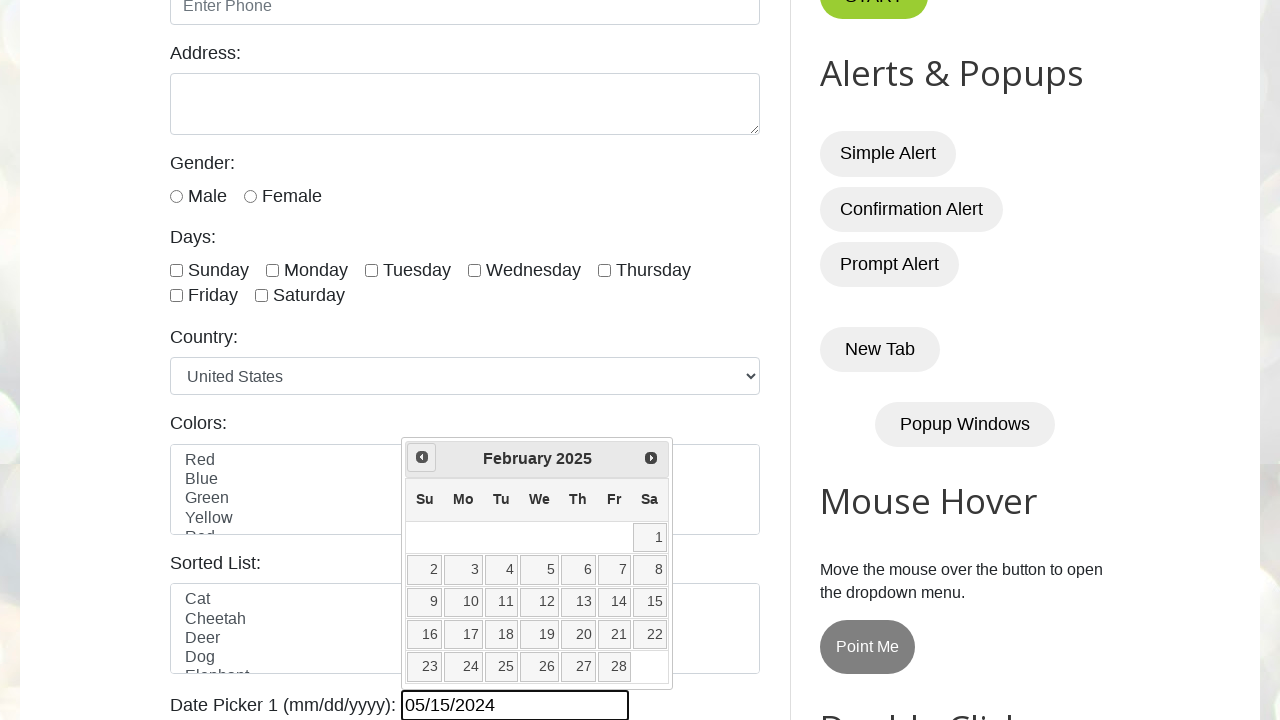

Retrieved current month: February
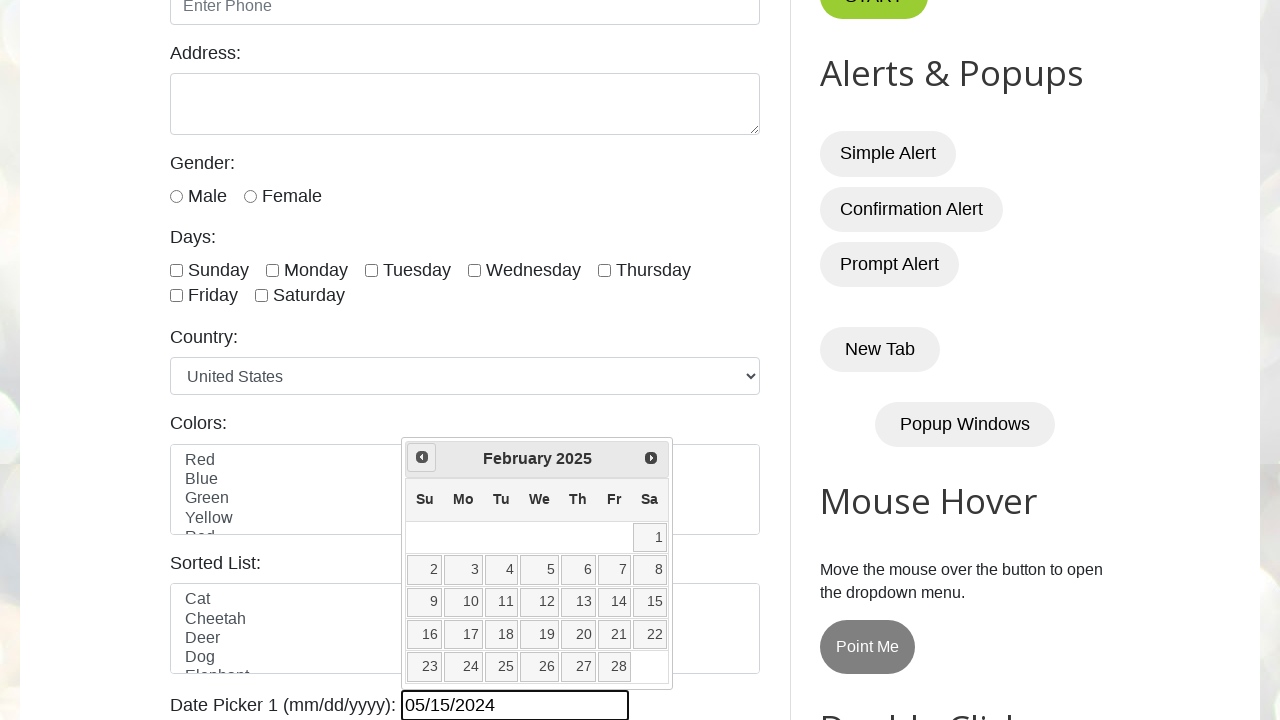

Retrieved current year: 2025
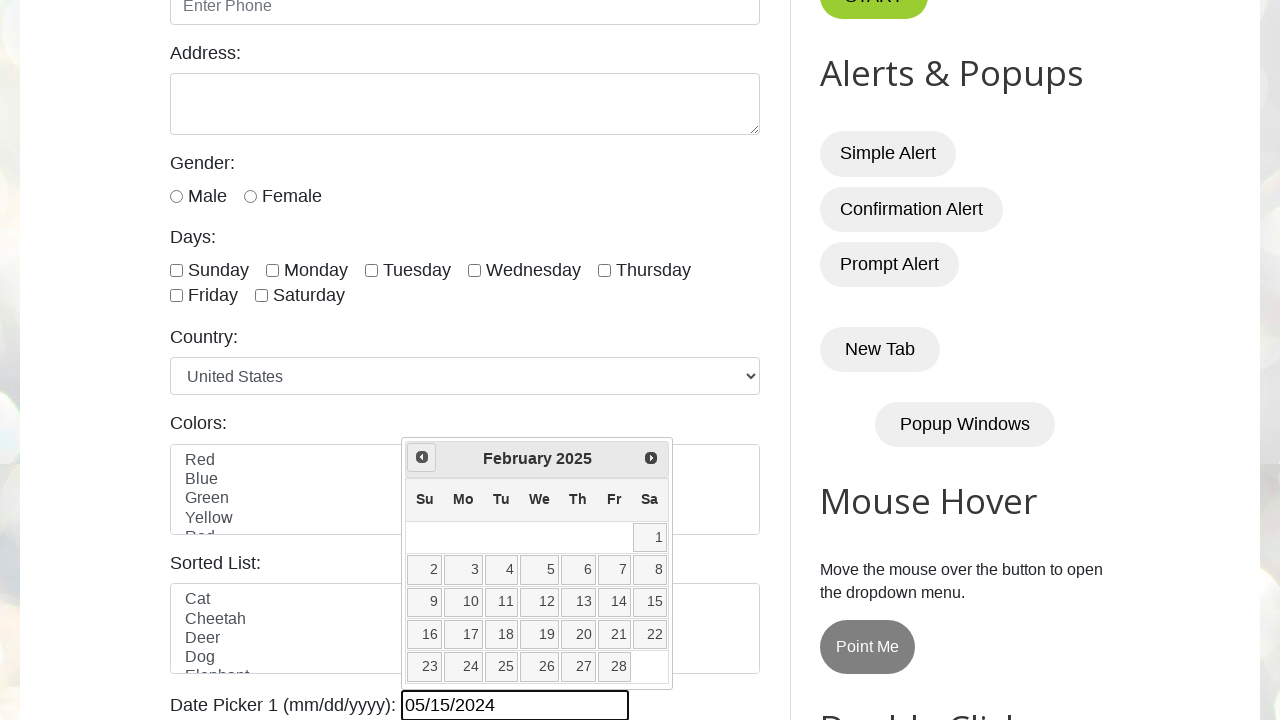

Clicked previous month button to navigate calendar backwards at (422, 457) on .ui-icon.ui-icon-circle-triangle-w
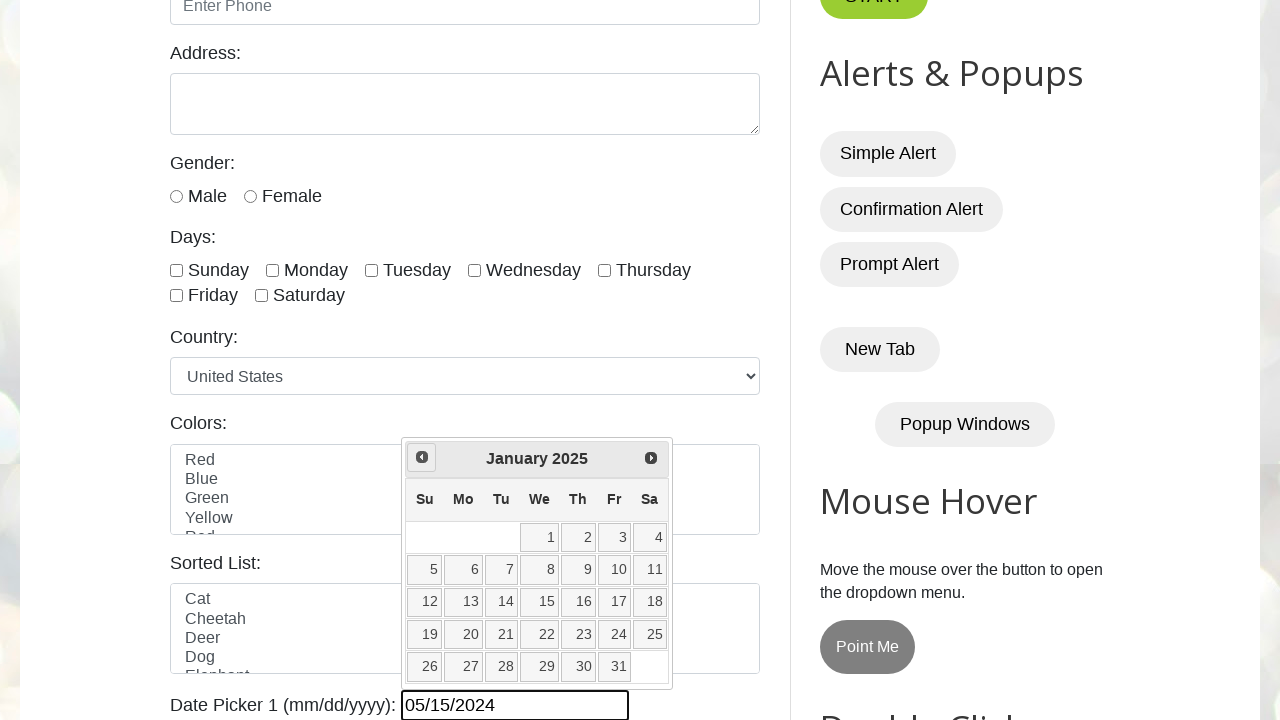

Retrieved current month: January
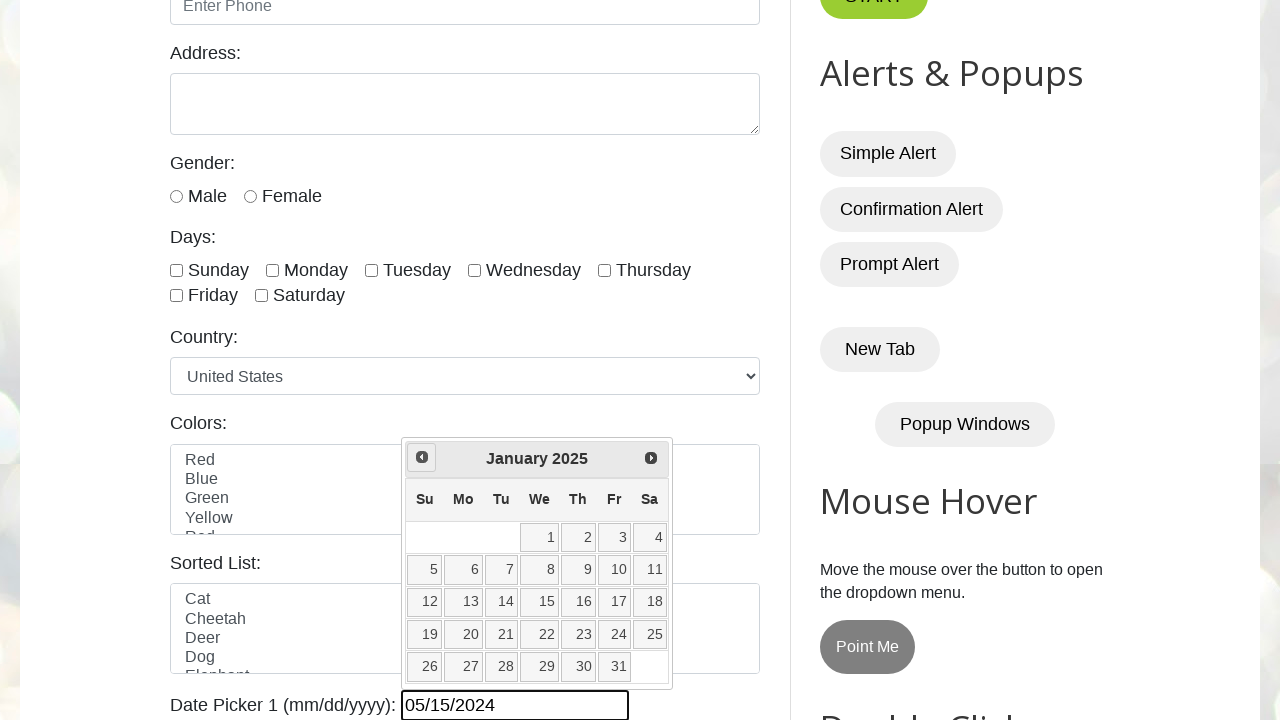

Retrieved current year: 2025
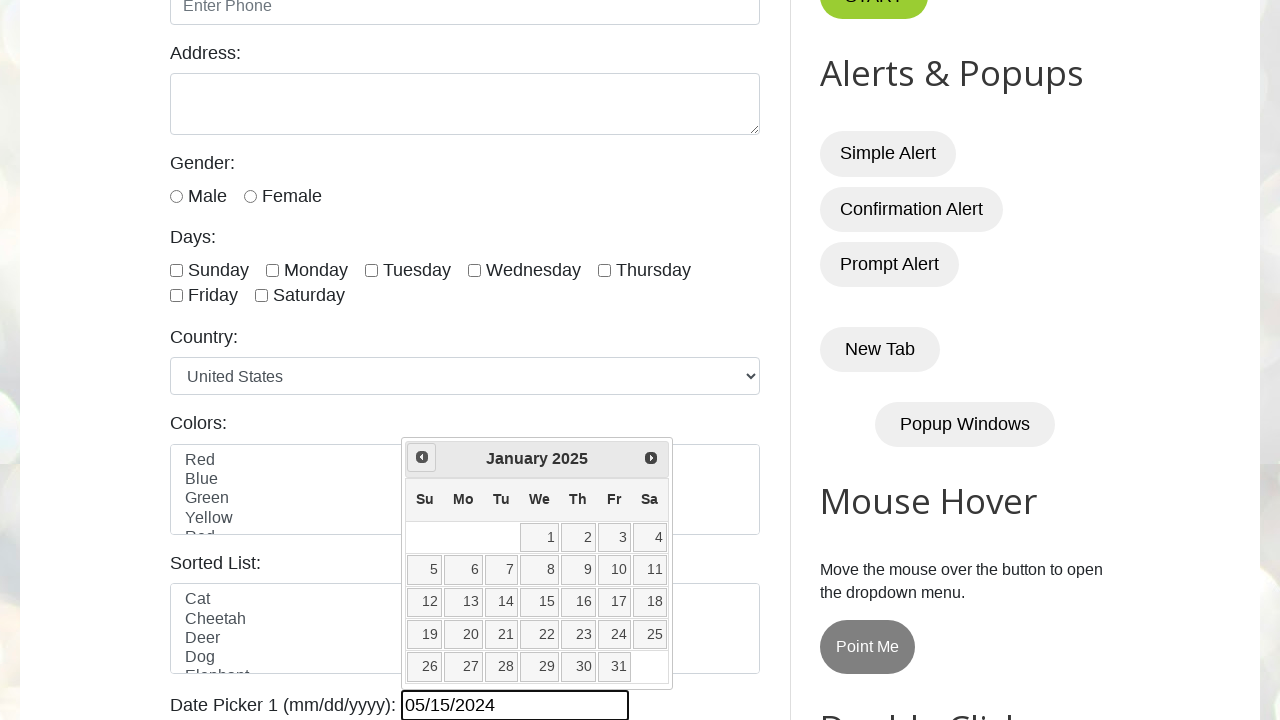

Clicked previous month button to navigate calendar backwards at (422, 457) on .ui-icon.ui-icon-circle-triangle-w
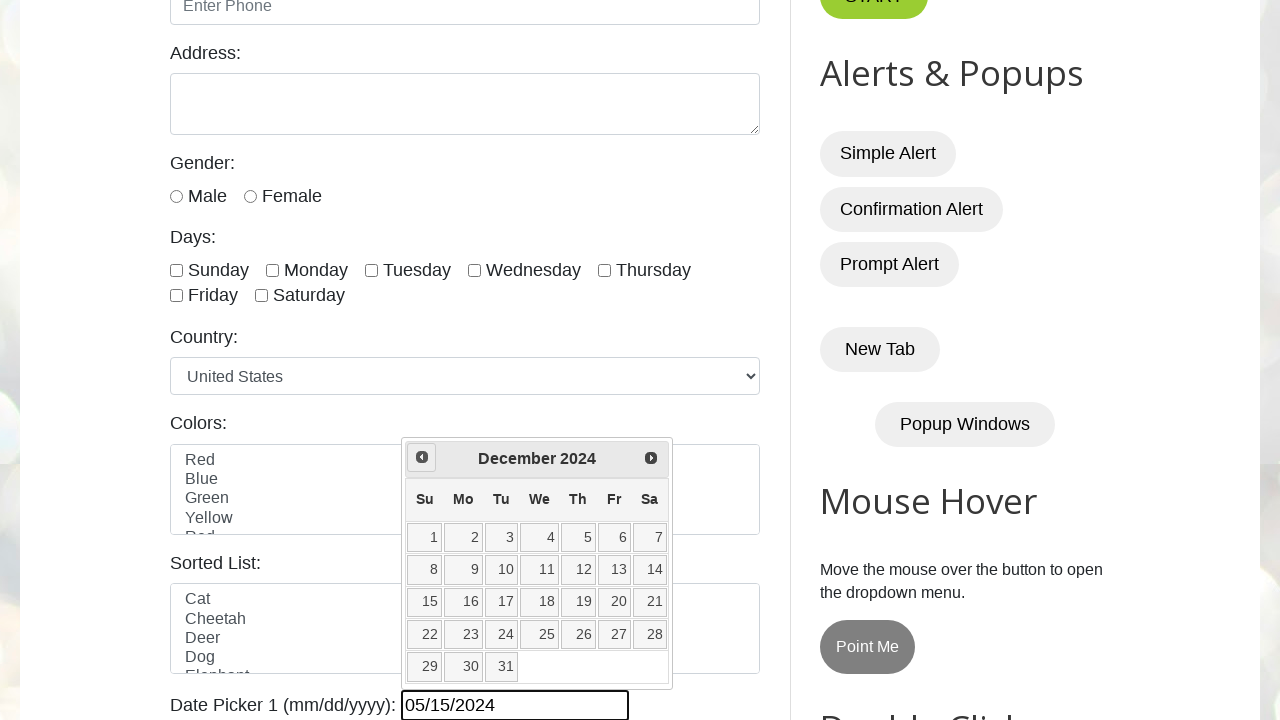

Retrieved current month: December
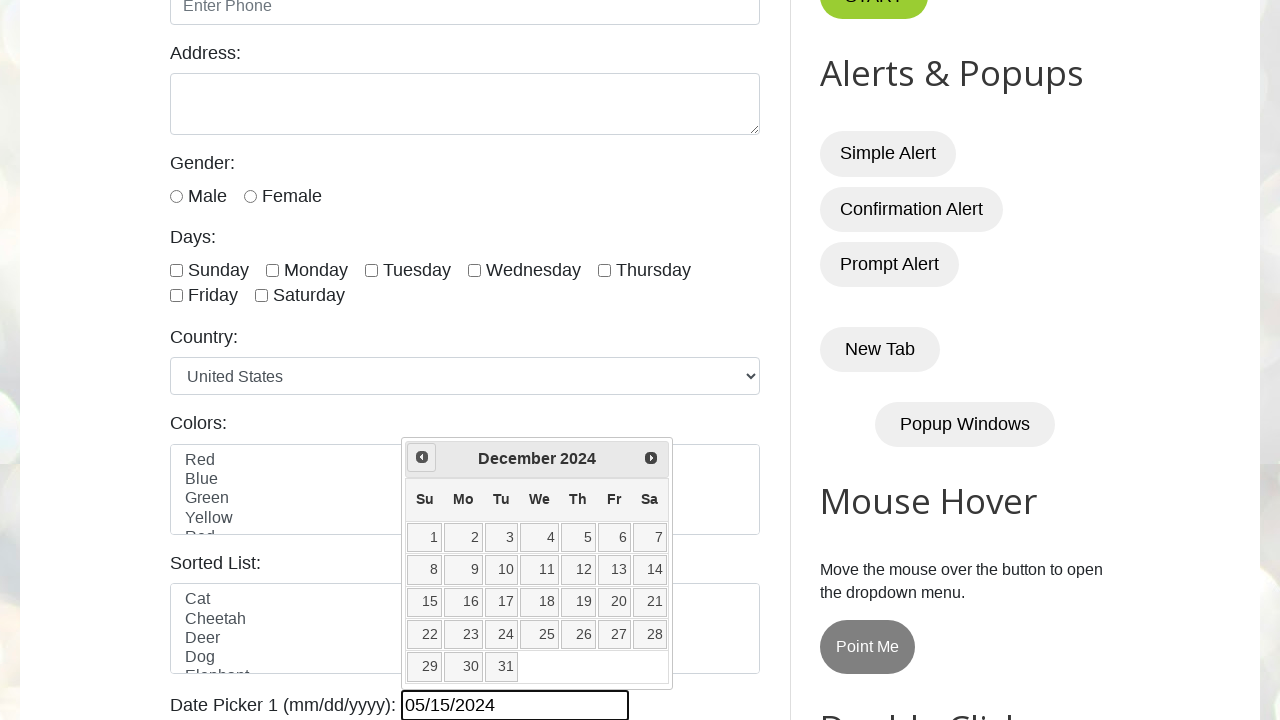

Retrieved current year: 2024
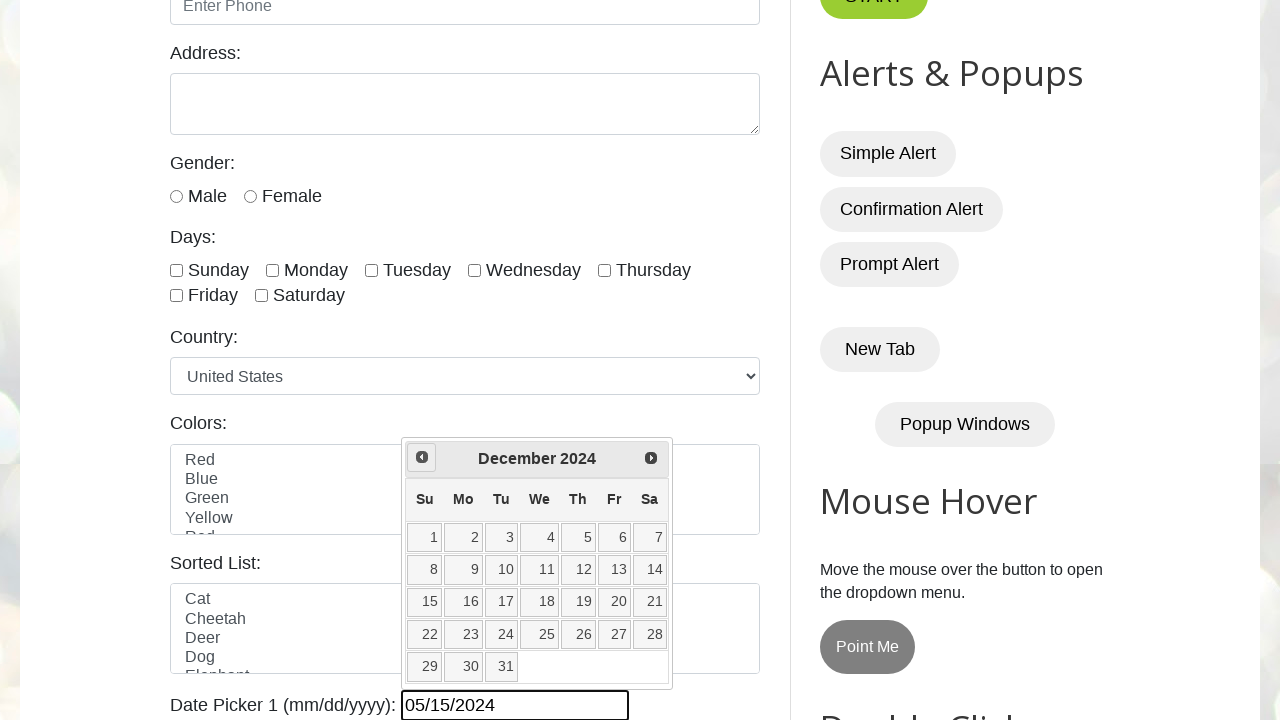

Clicked previous month button to navigate calendar backwards at (422, 457) on .ui-icon.ui-icon-circle-triangle-w
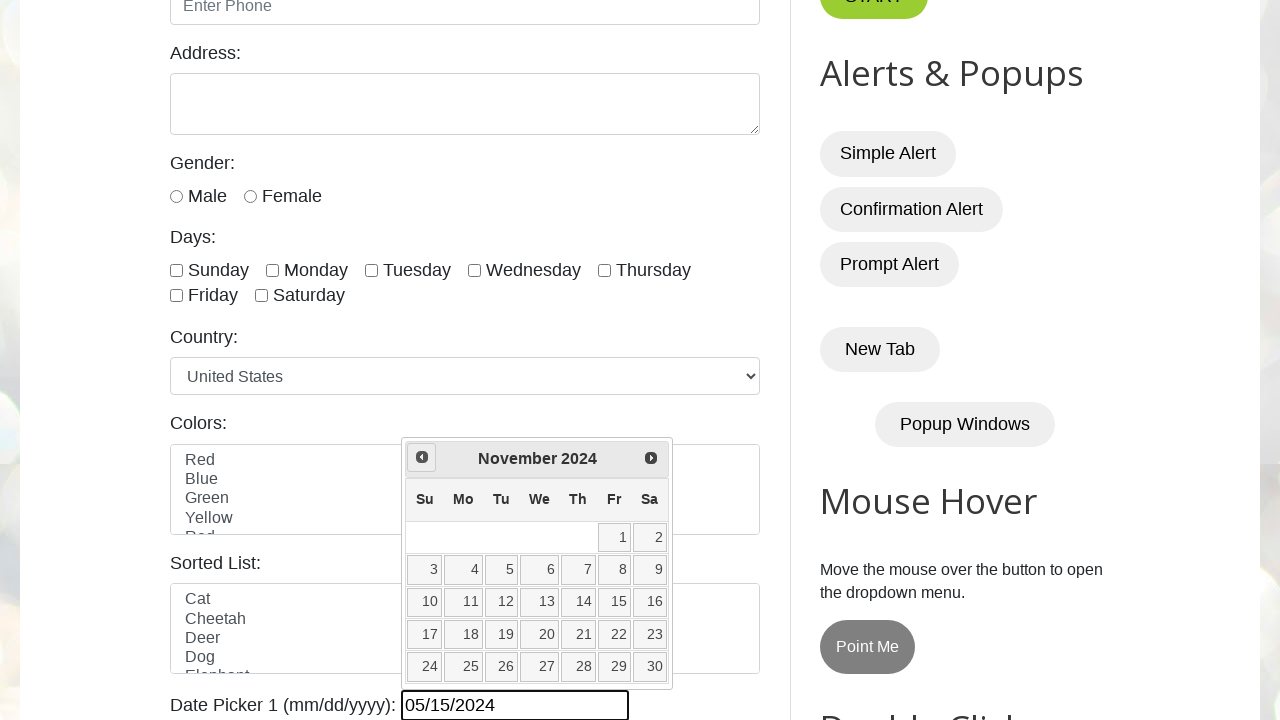

Retrieved current month: November
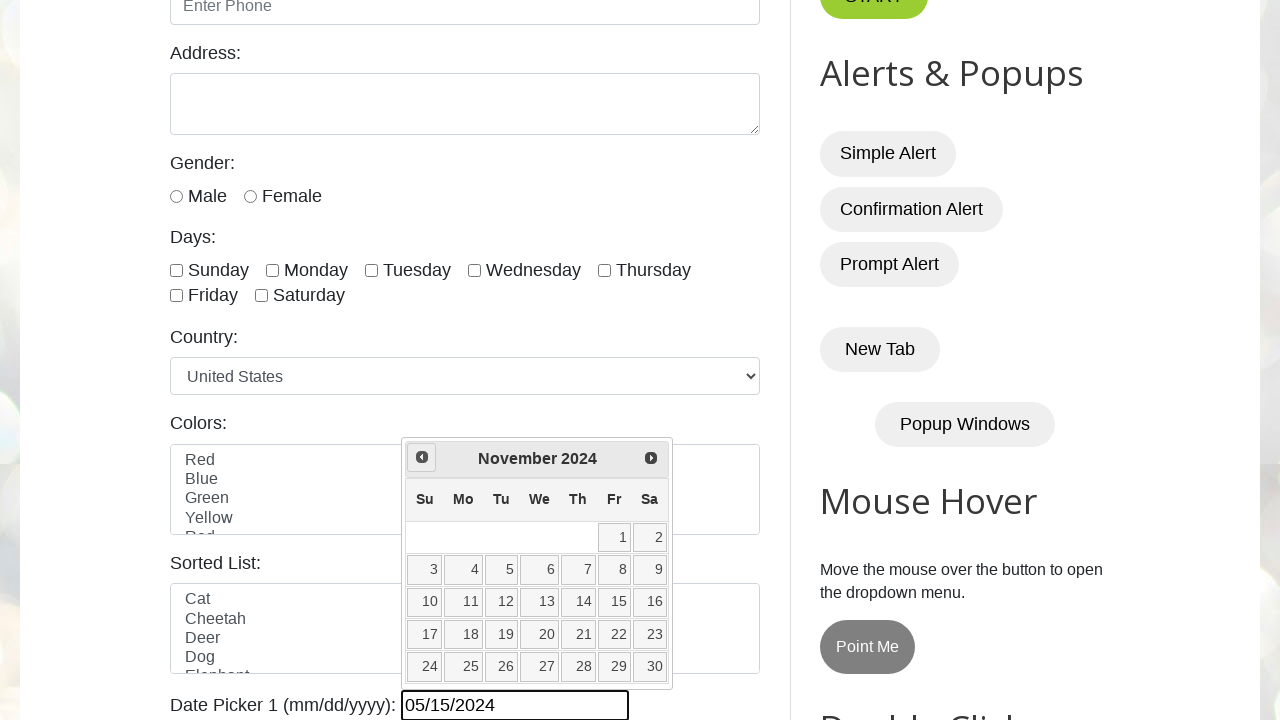

Retrieved current year: 2024
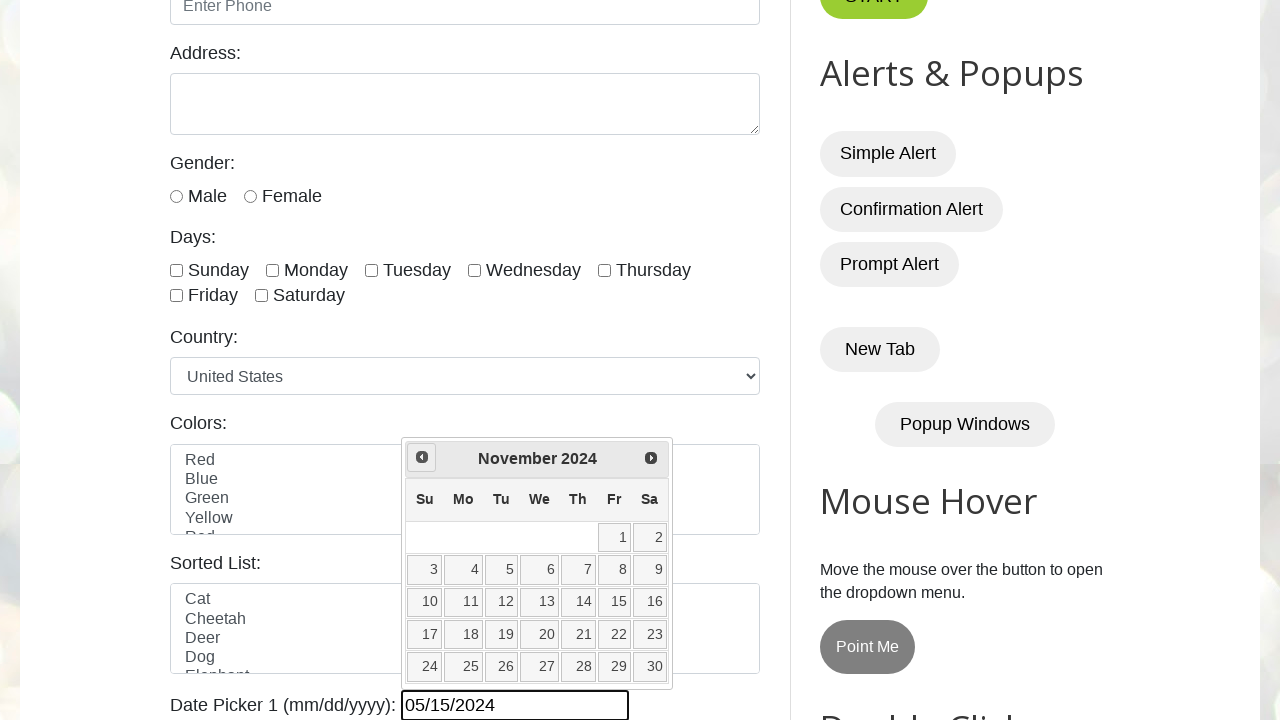

Clicked previous month button to navigate calendar backwards at (422, 457) on .ui-icon.ui-icon-circle-triangle-w
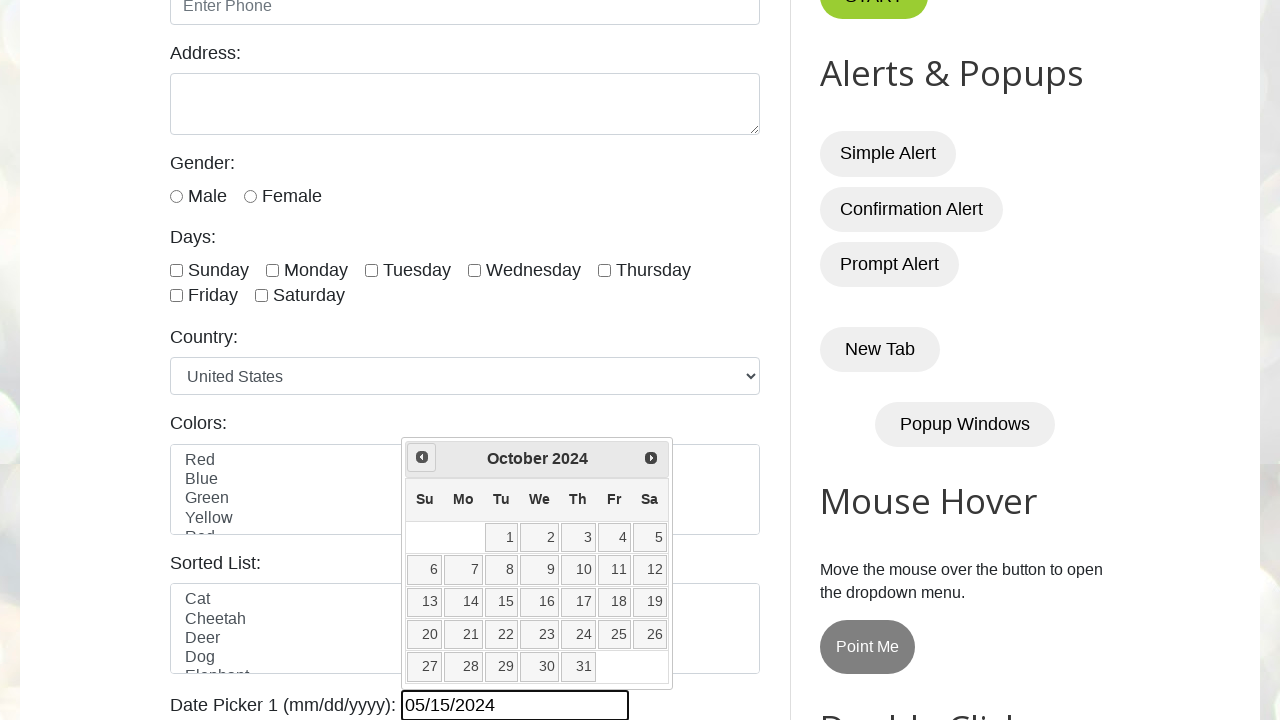

Retrieved current month: October
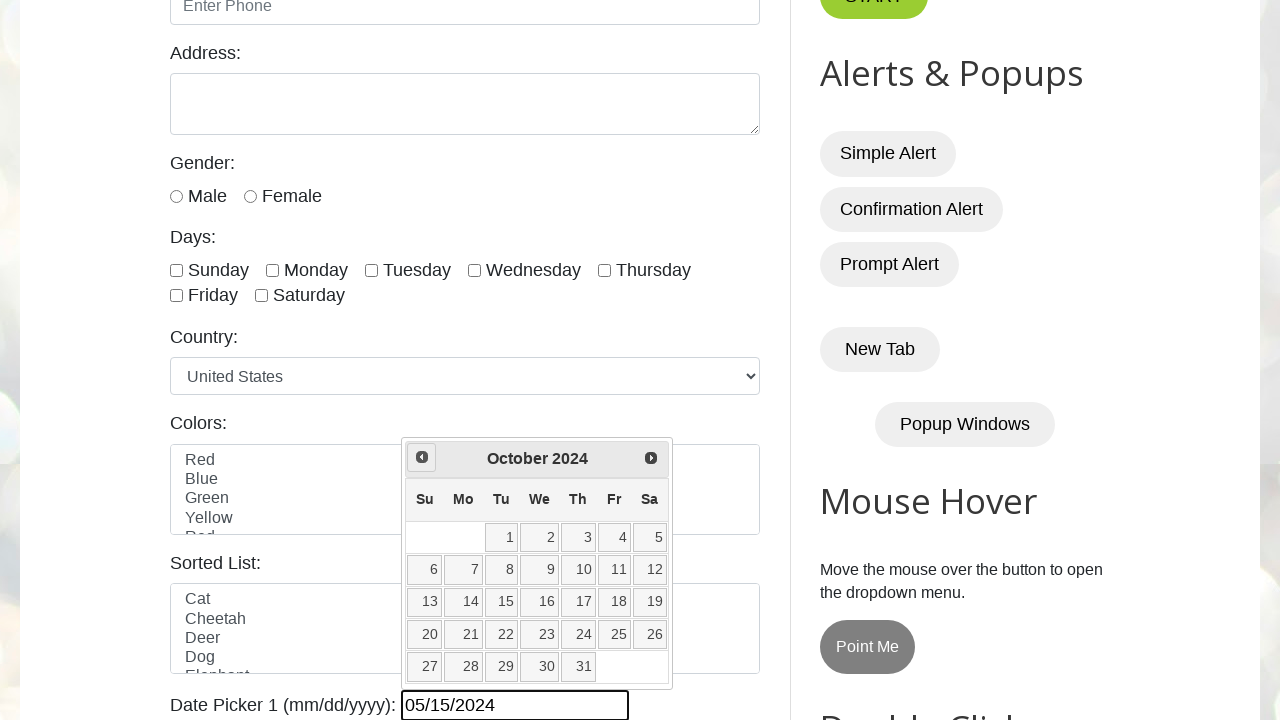

Retrieved current year: 2024
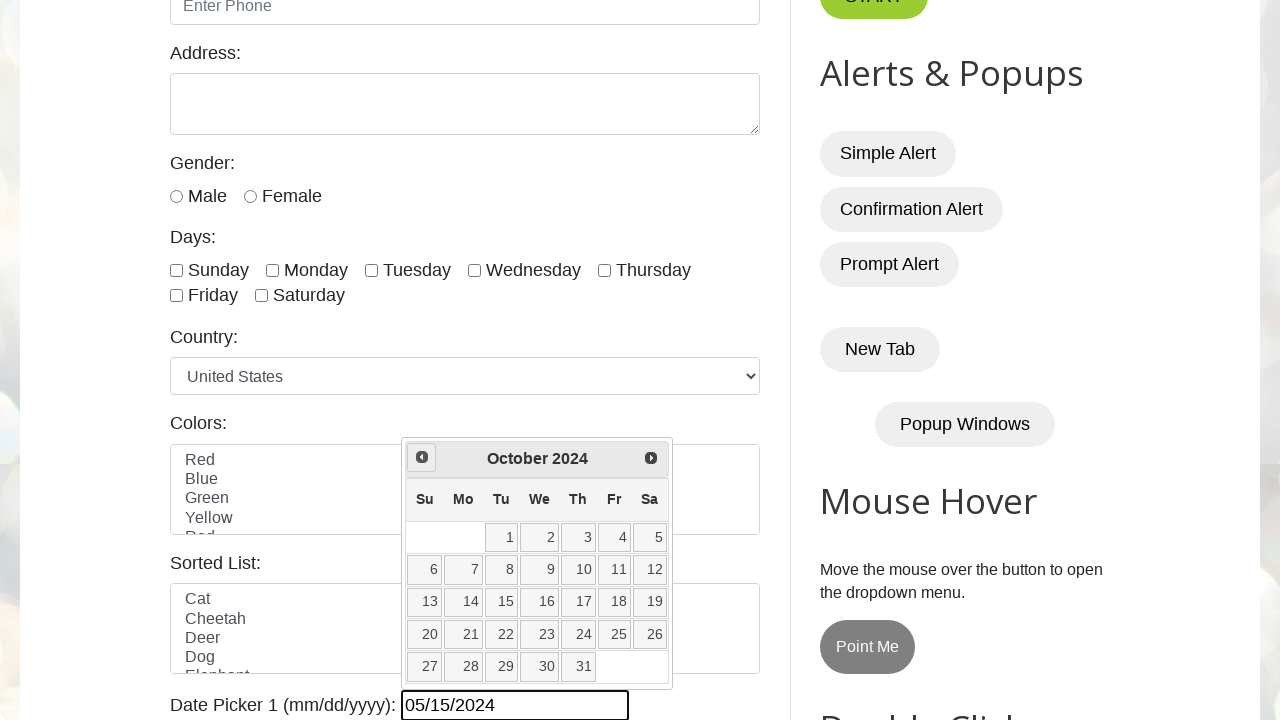

Clicked previous month button to navigate calendar backwards at (422, 457) on .ui-icon.ui-icon-circle-triangle-w
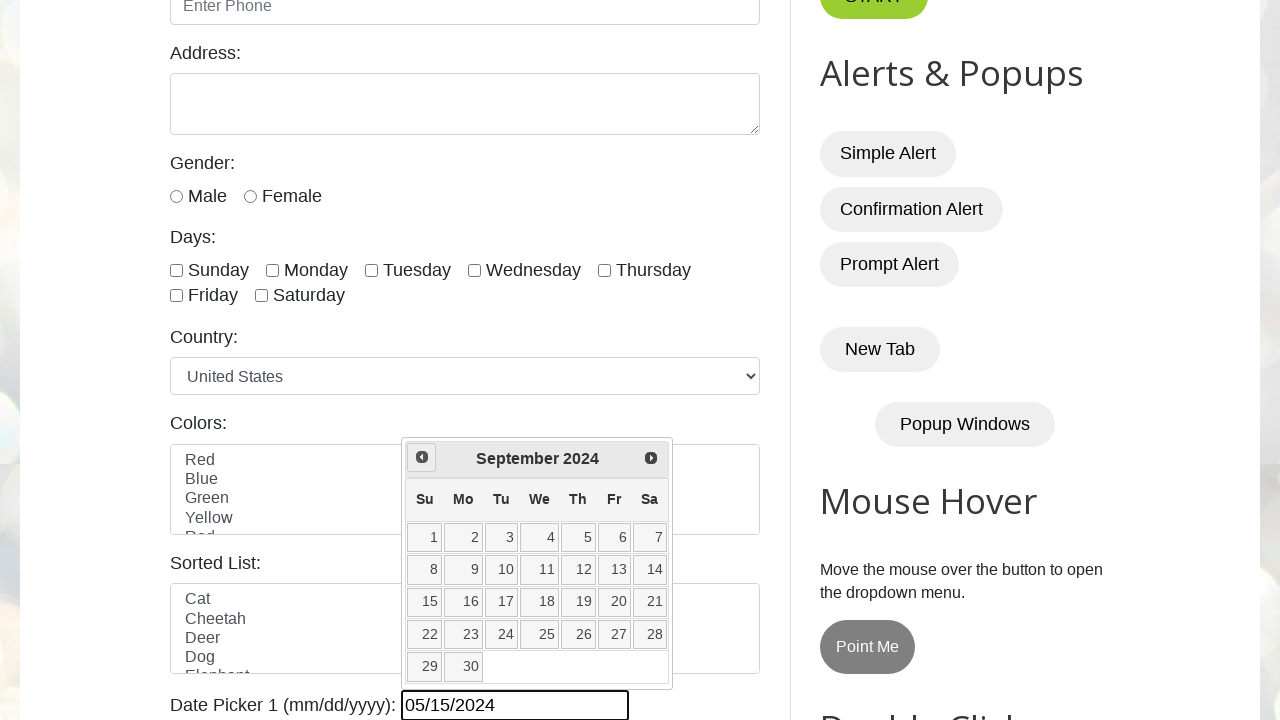

Retrieved current month: September
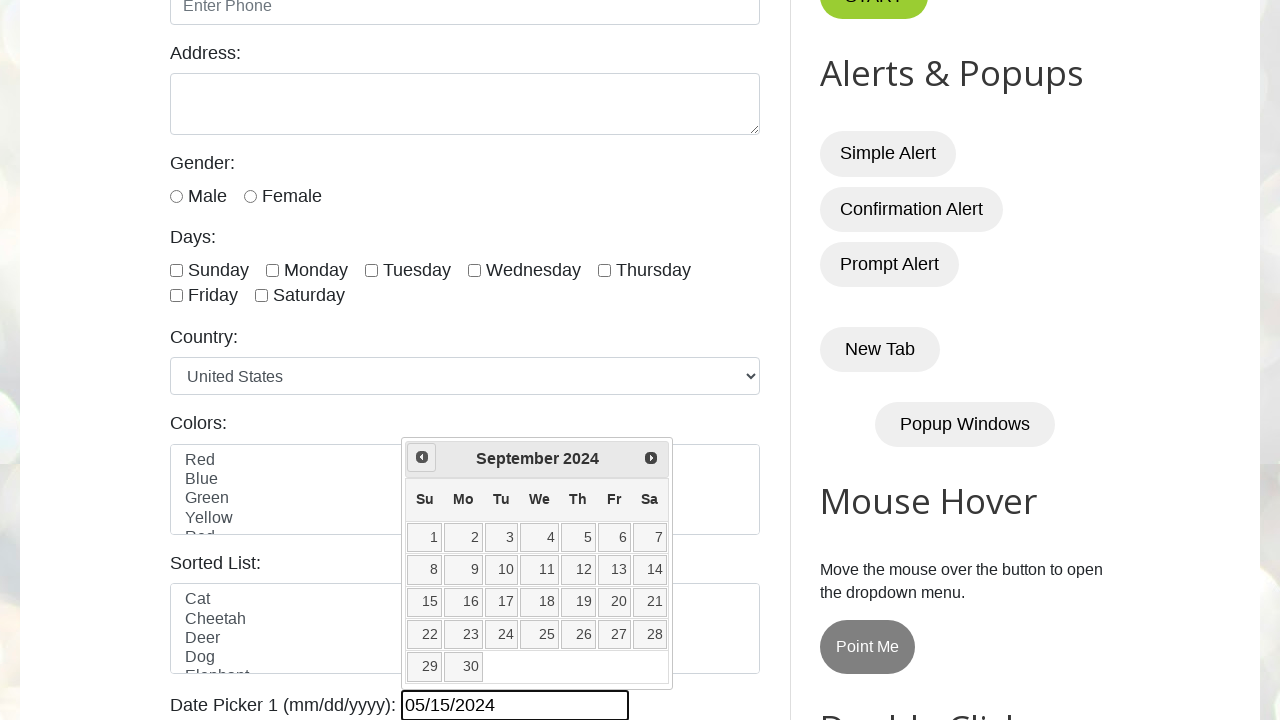

Retrieved current year: 2024
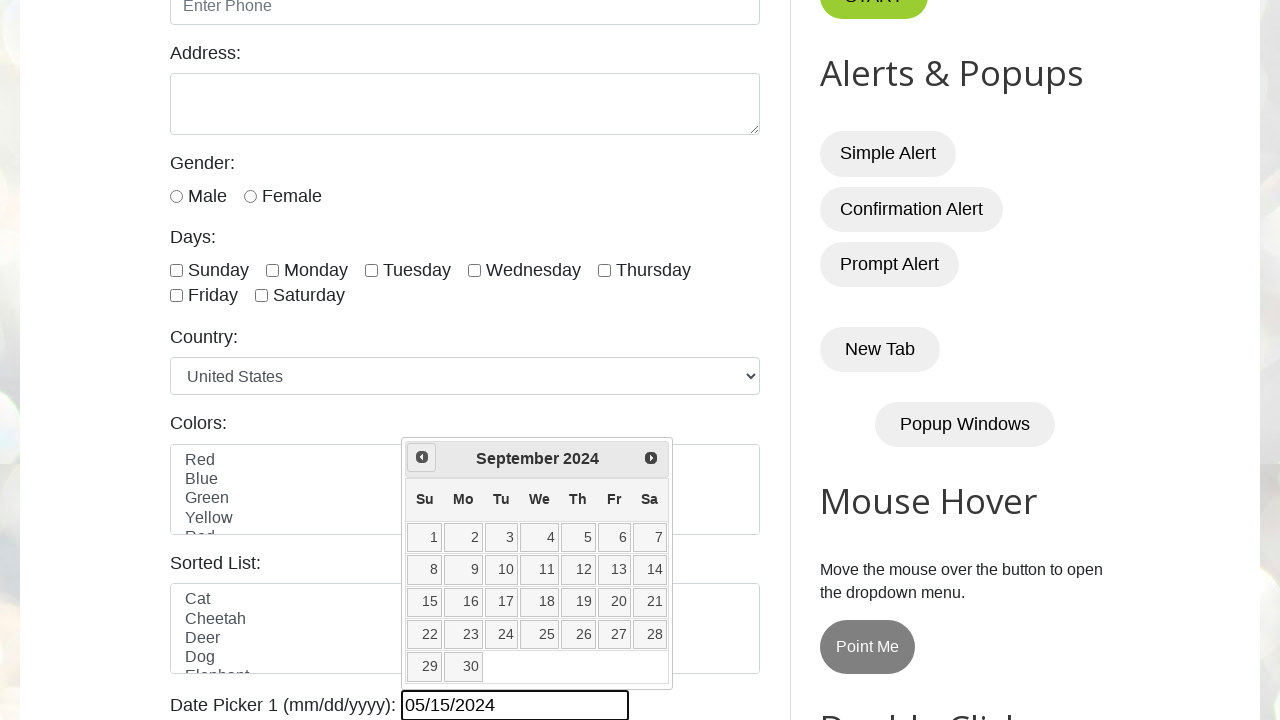

Clicked previous month button to navigate calendar backwards at (422, 457) on .ui-icon.ui-icon-circle-triangle-w
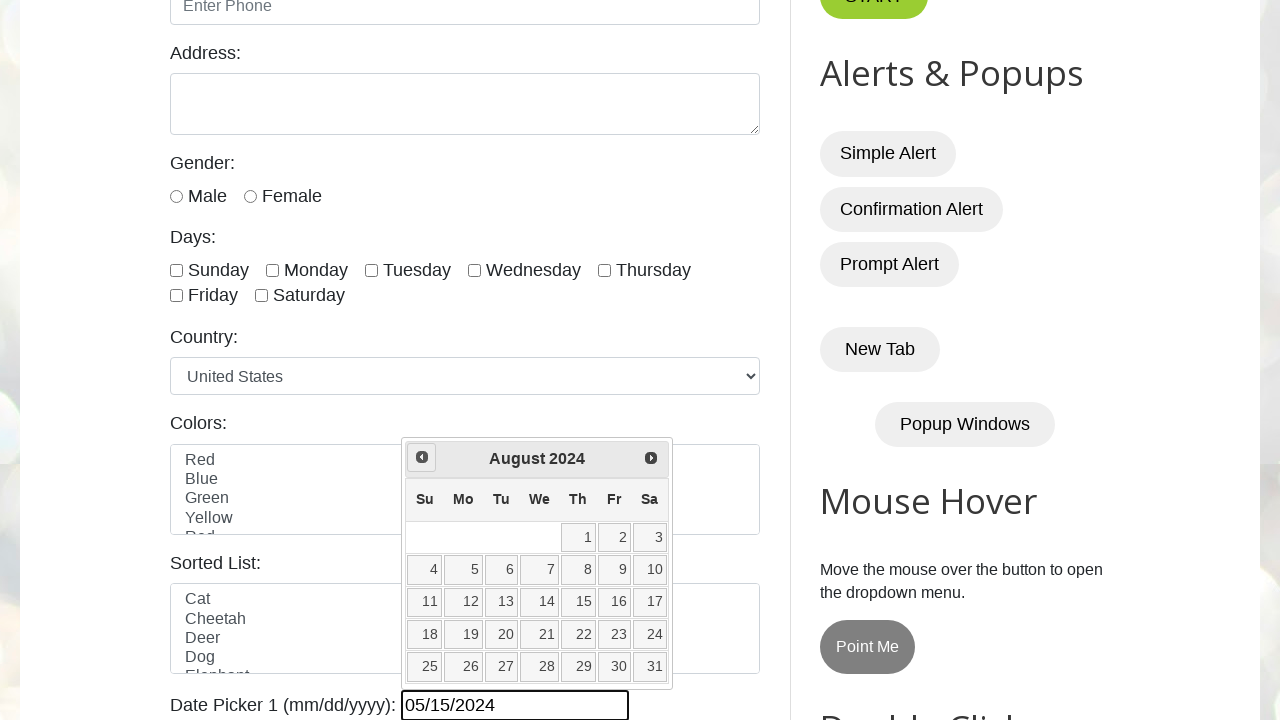

Retrieved current month: August
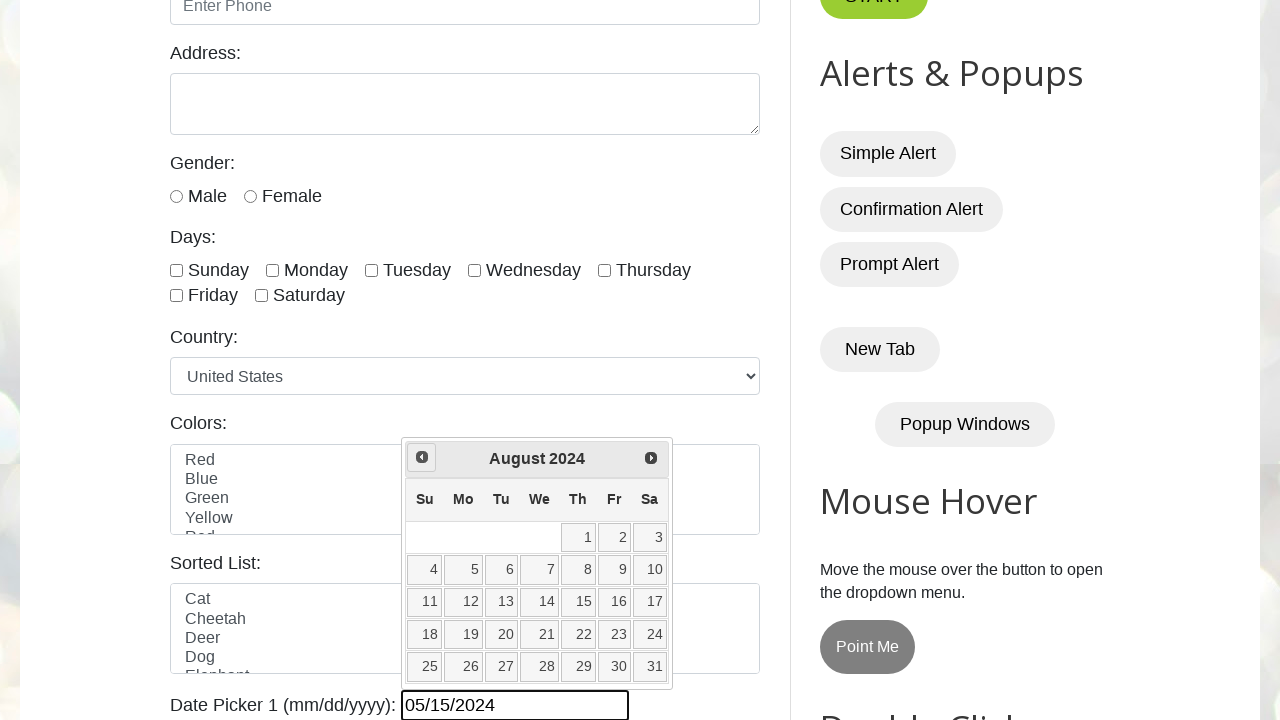

Retrieved current year: 2024
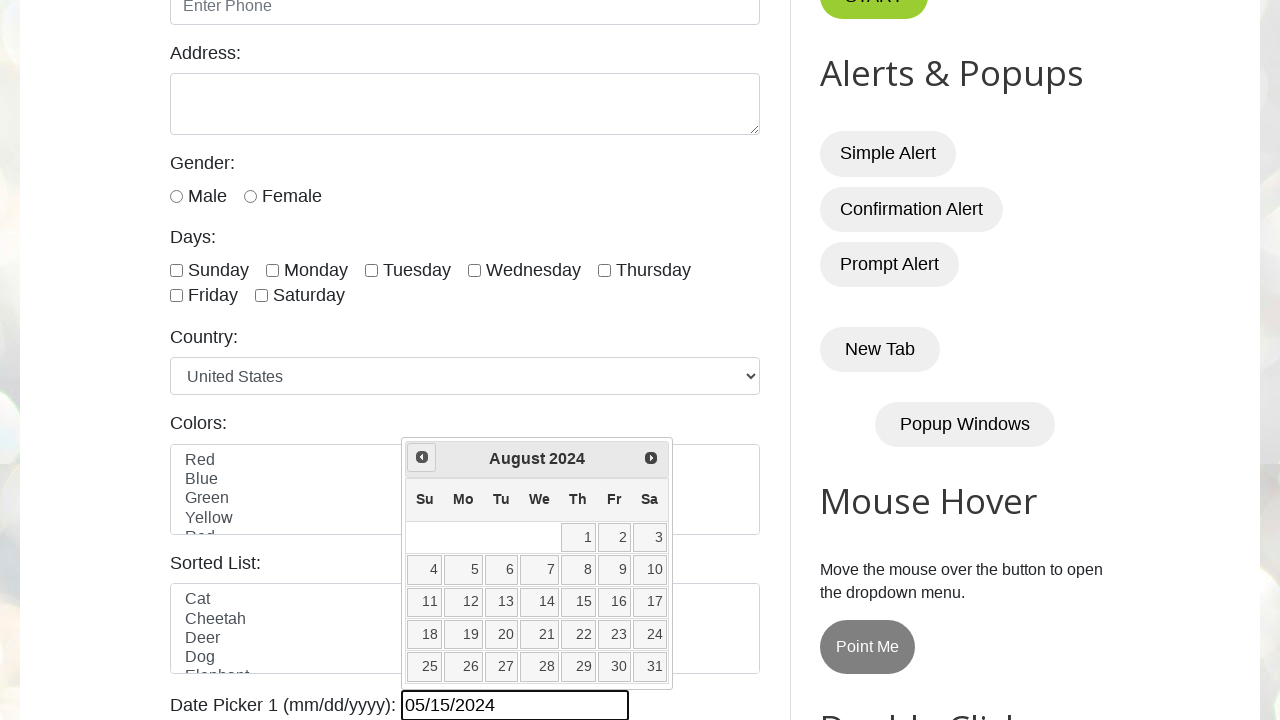

Clicked previous month button to navigate calendar backwards at (422, 457) on .ui-icon.ui-icon-circle-triangle-w
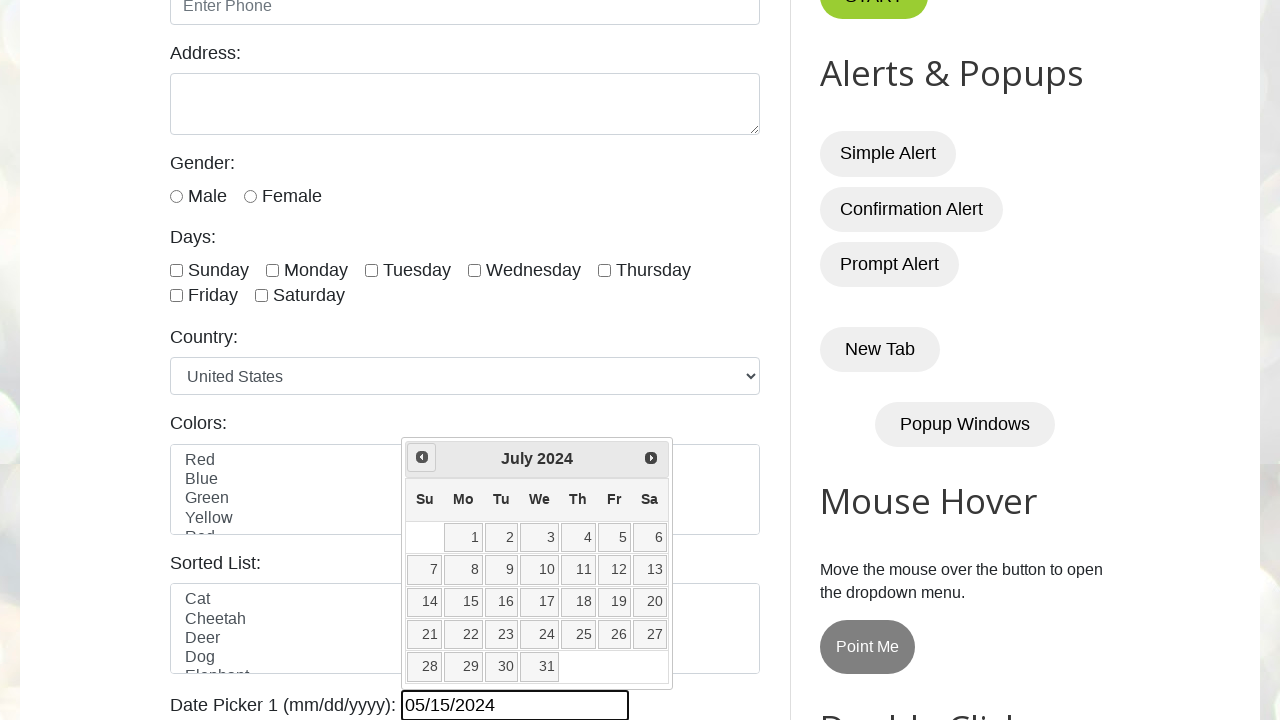

Retrieved current month: July
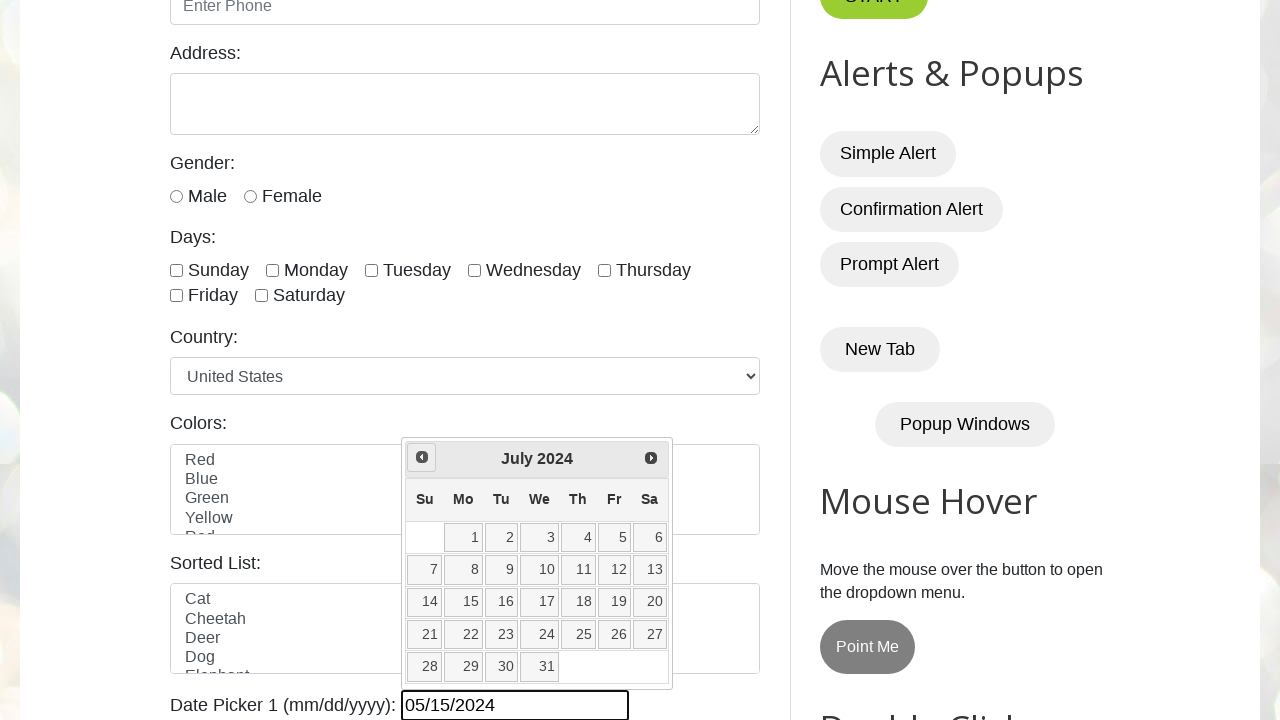

Retrieved current year: 2024
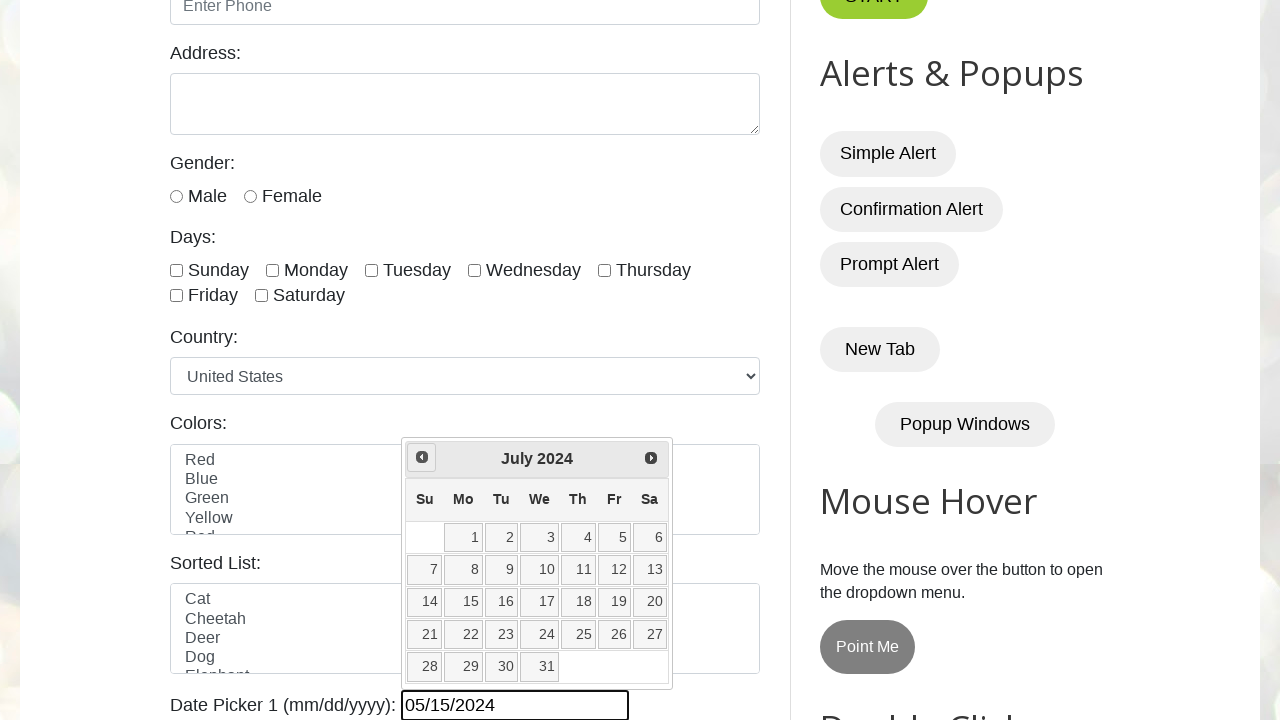

Clicked previous month button to navigate calendar backwards at (422, 457) on .ui-icon.ui-icon-circle-triangle-w
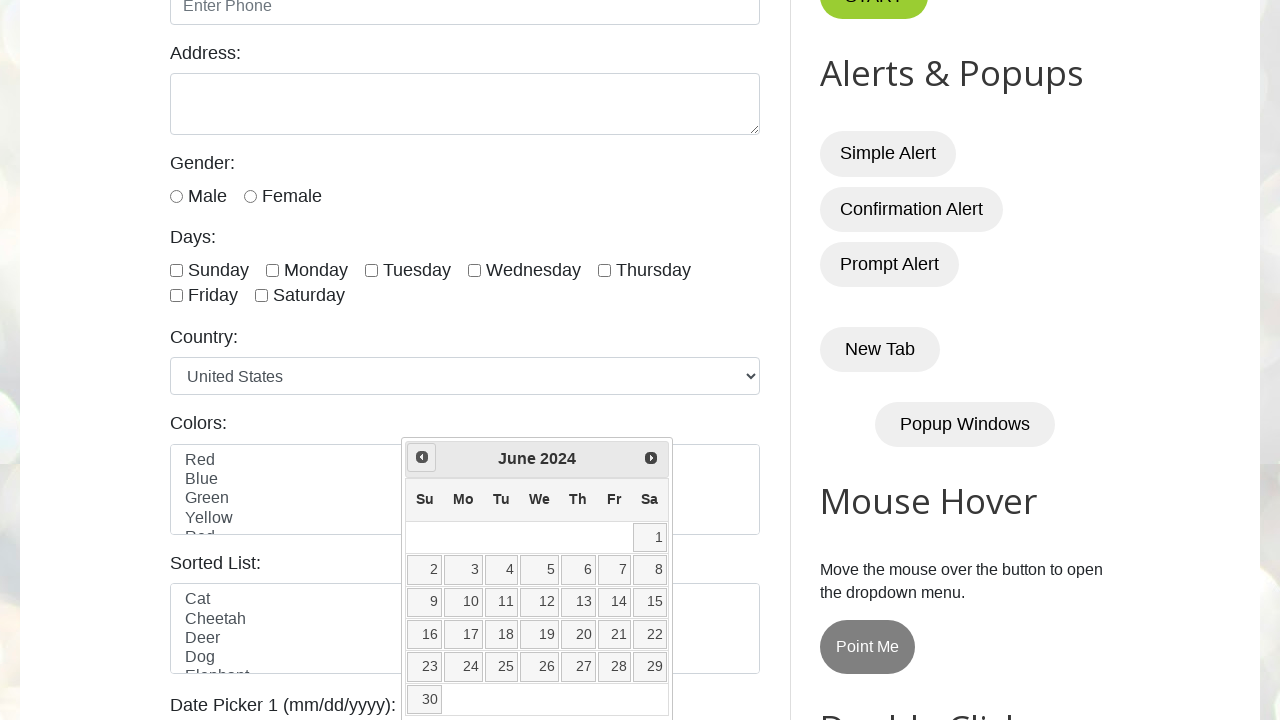

Retrieved current month: June
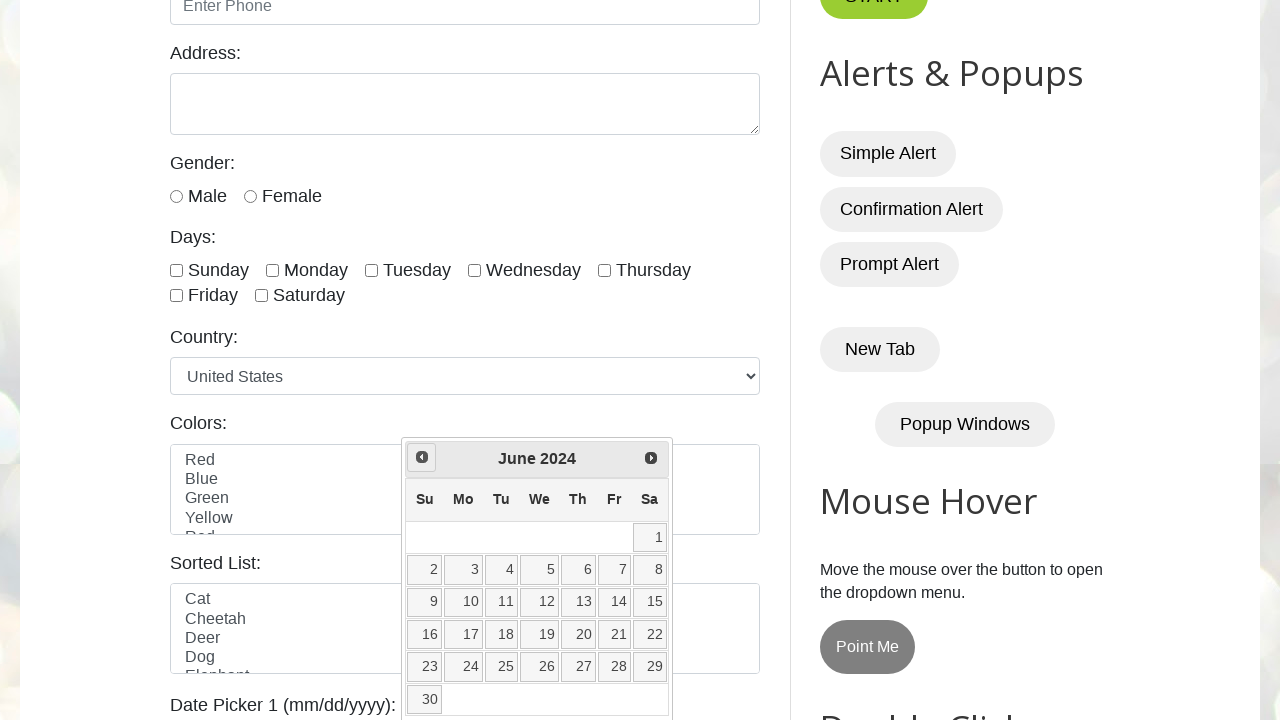

Retrieved current year: 2024
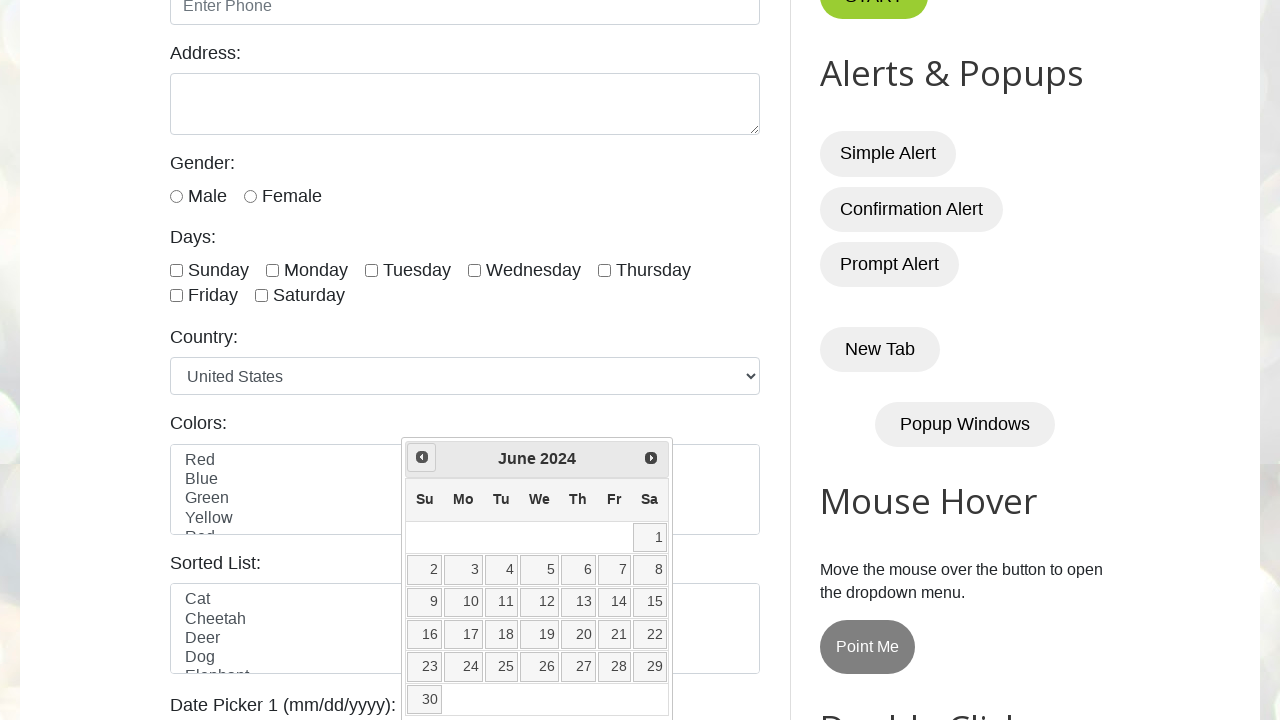

Clicked previous month button to navigate calendar backwards at (422, 457) on .ui-icon.ui-icon-circle-triangle-w
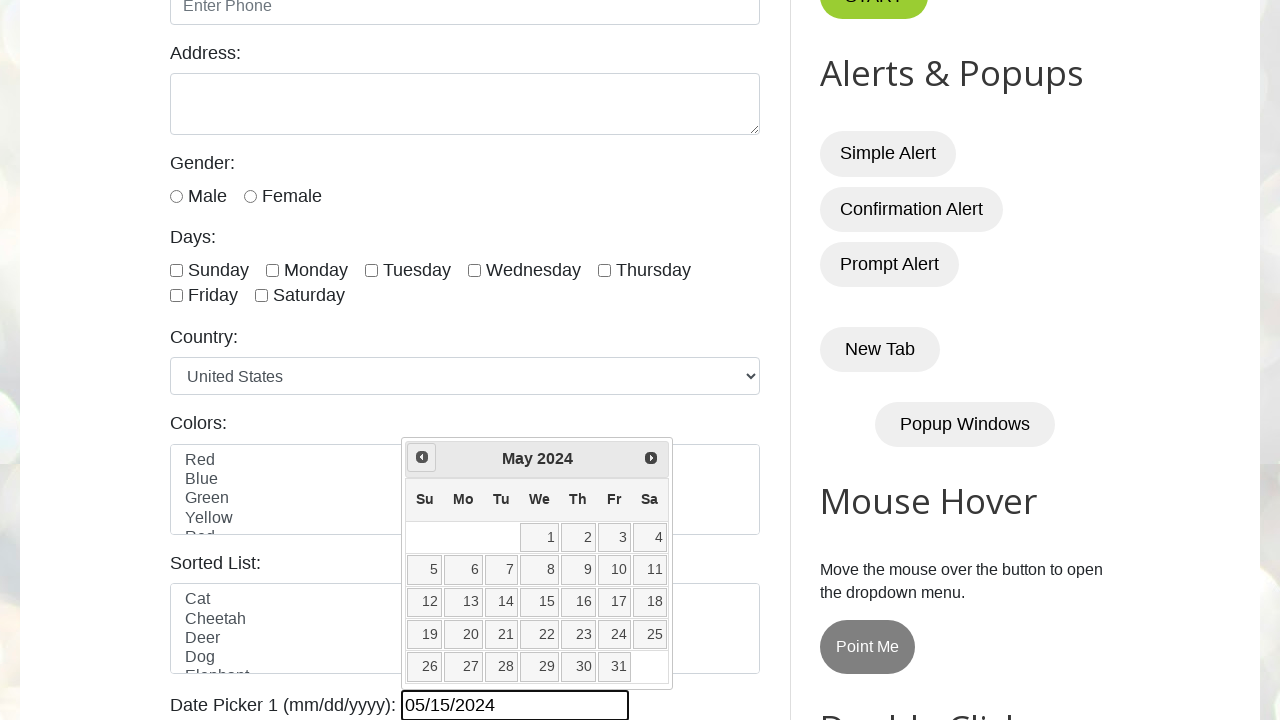

Retrieved current month: May
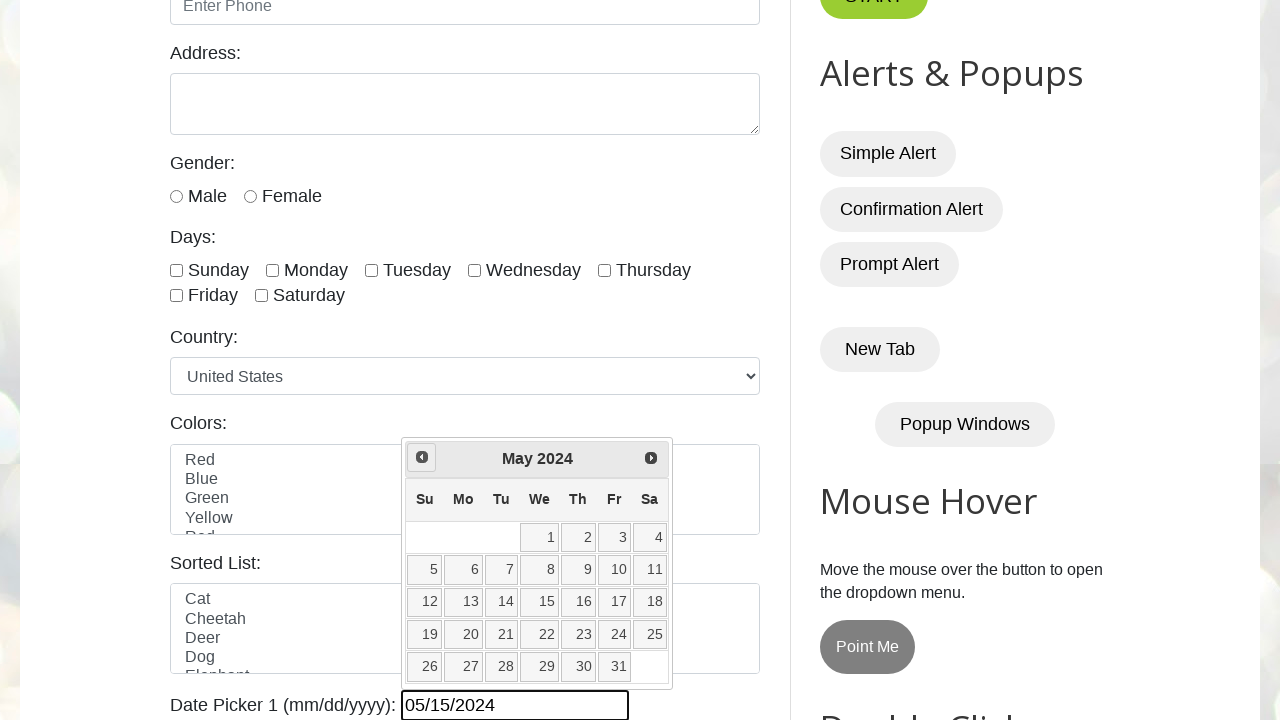

Retrieved current year: 2024
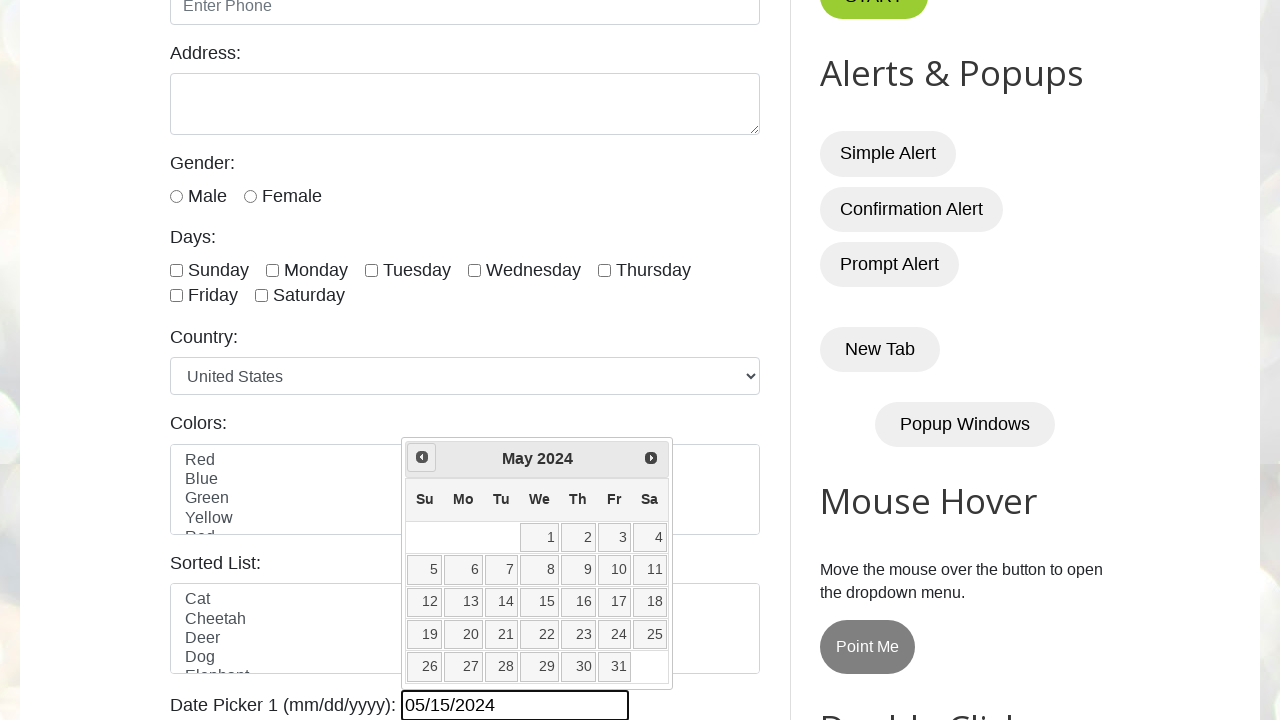

Clicked previous month button to navigate calendar backwards at (422, 457) on .ui-icon.ui-icon-circle-triangle-w
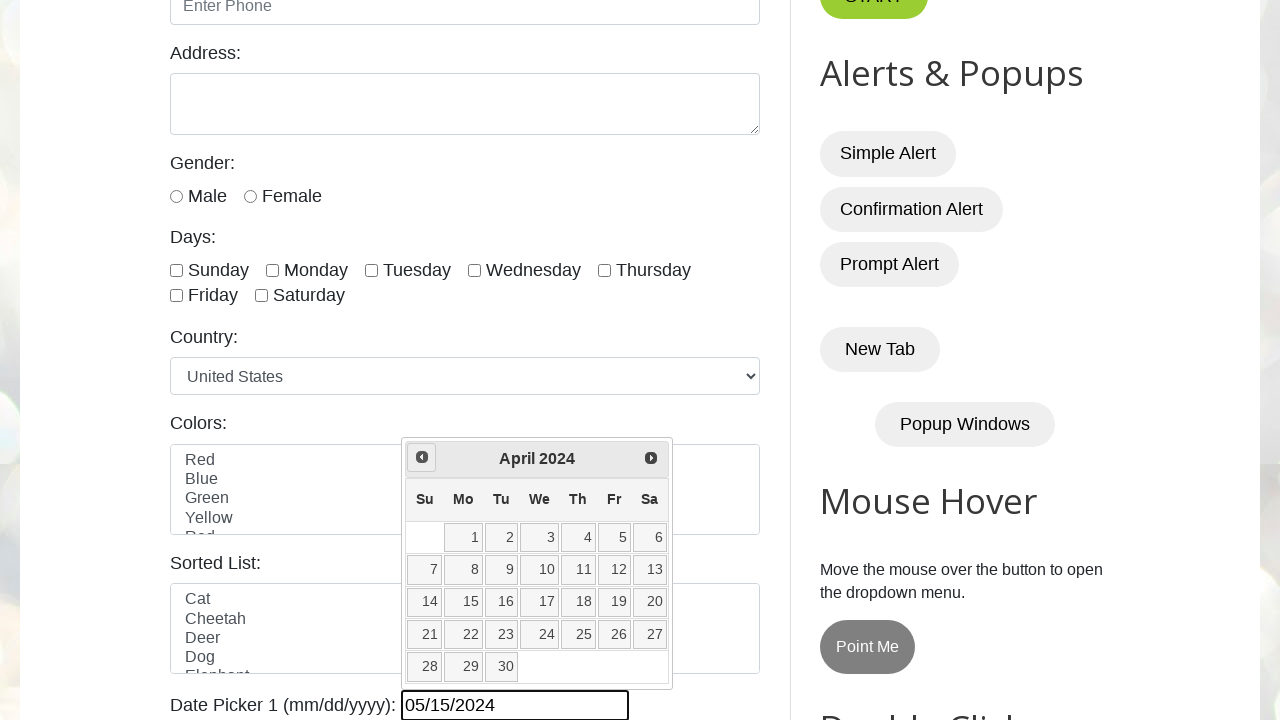

Retrieved current month: April
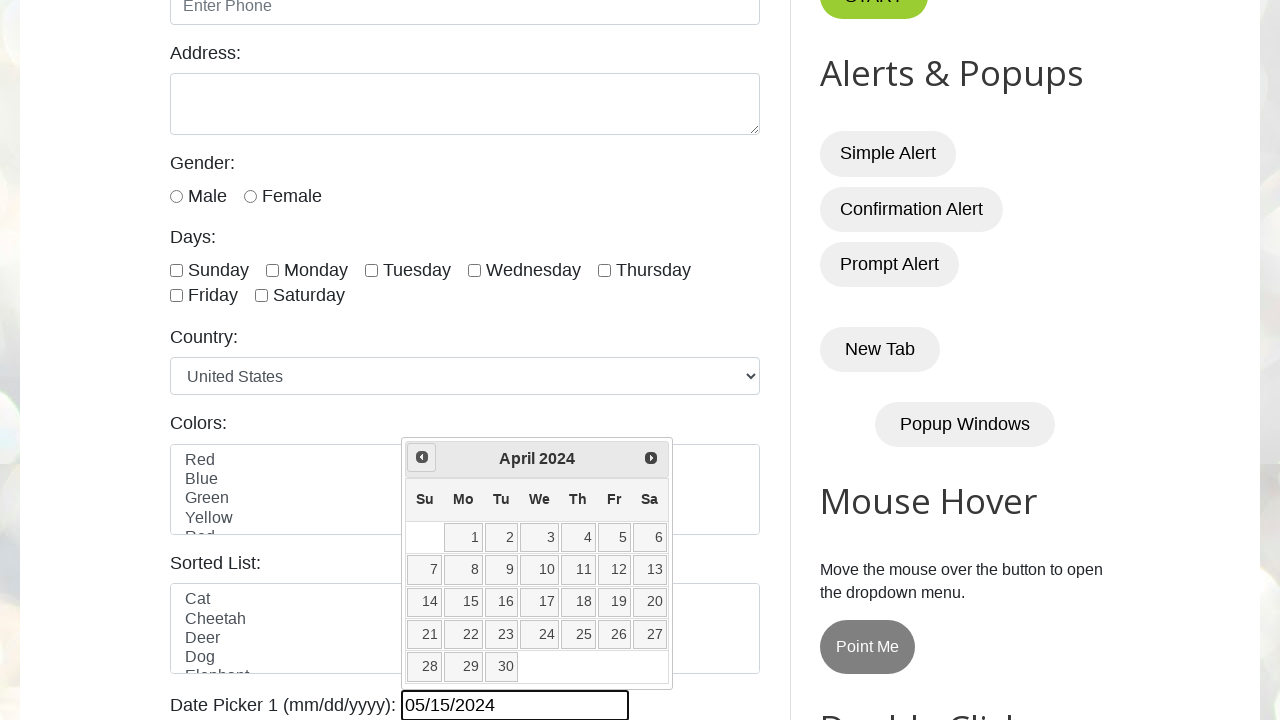

Retrieved current year: 2024
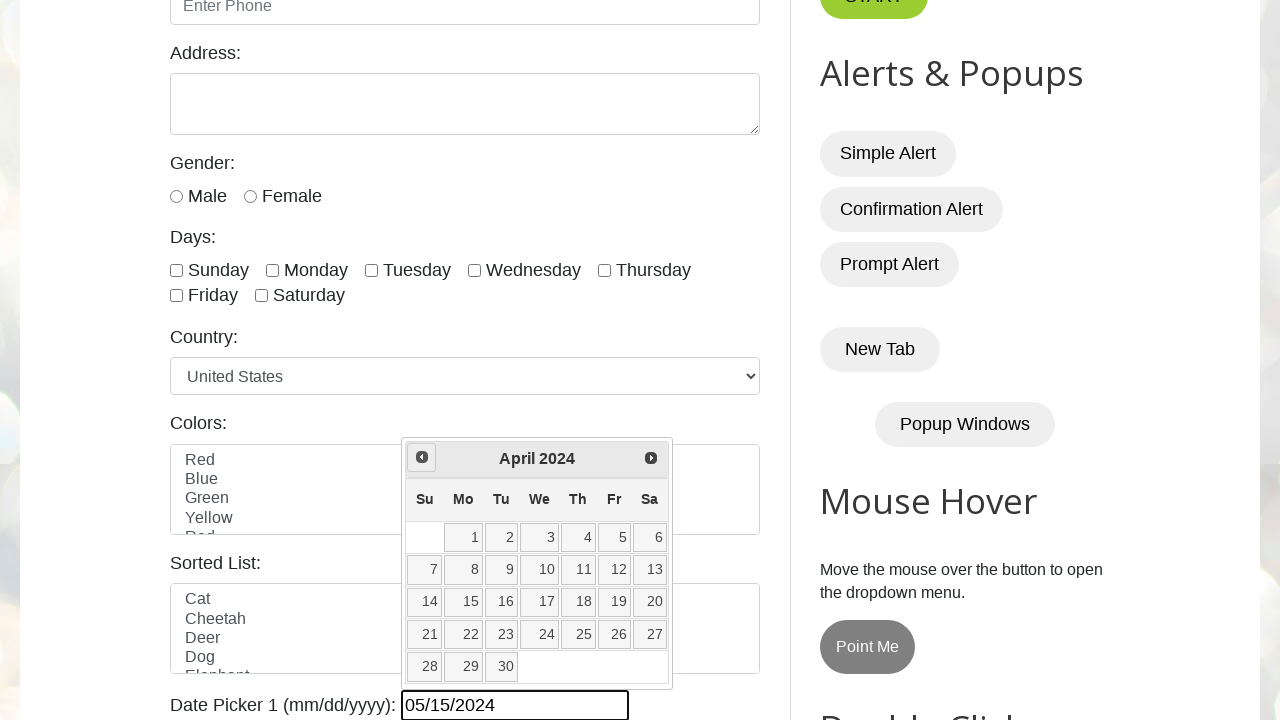

Clicked previous month button to navigate calendar backwards at (422, 457) on .ui-icon.ui-icon-circle-triangle-w
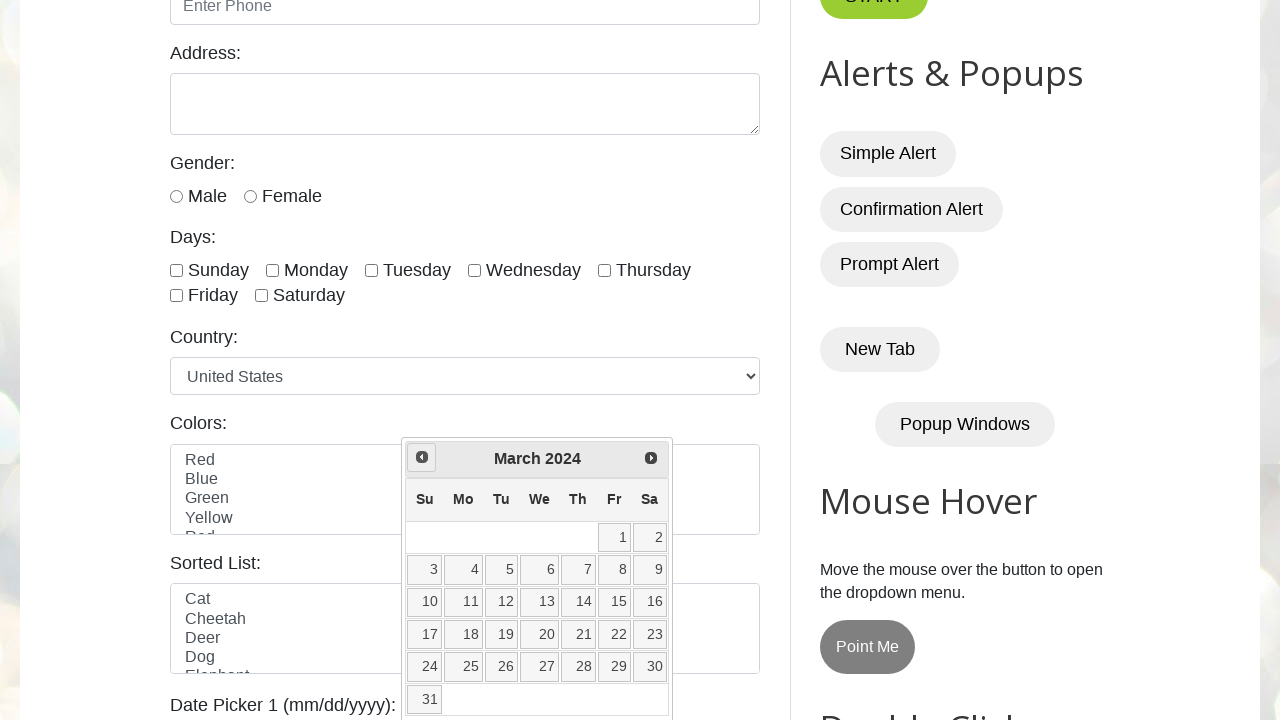

Retrieved current month: March
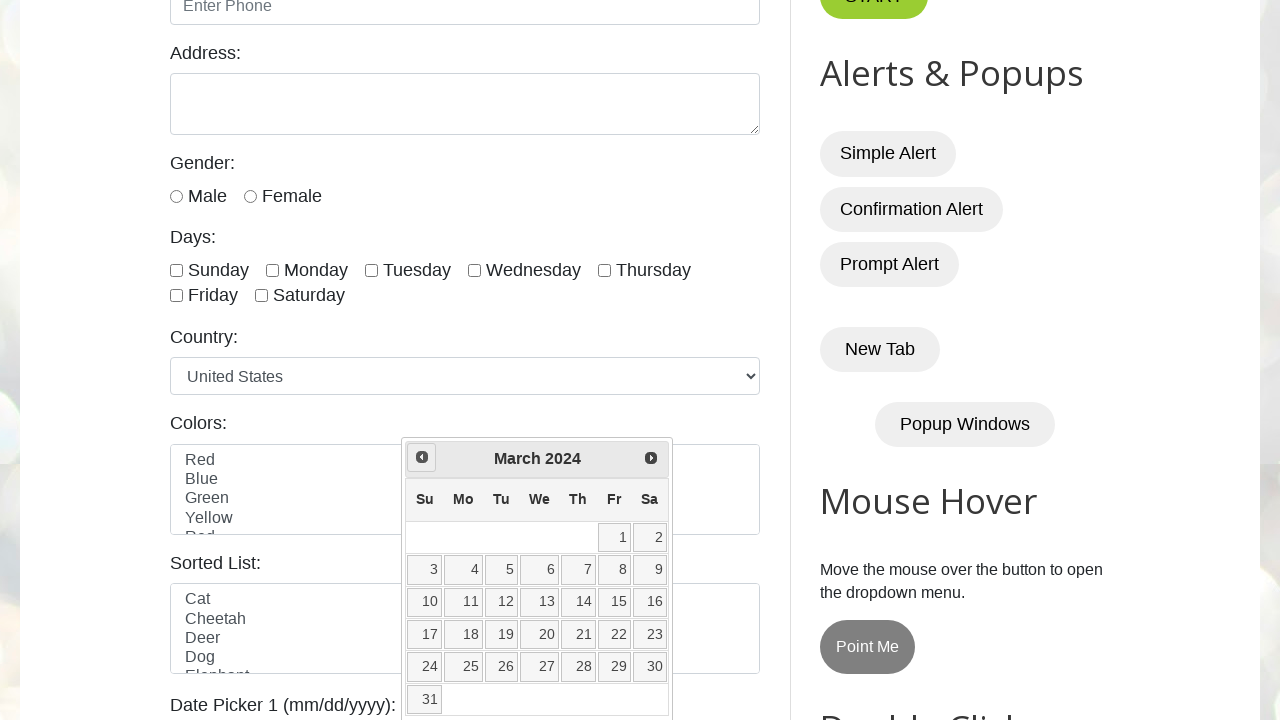

Retrieved current year: 2024
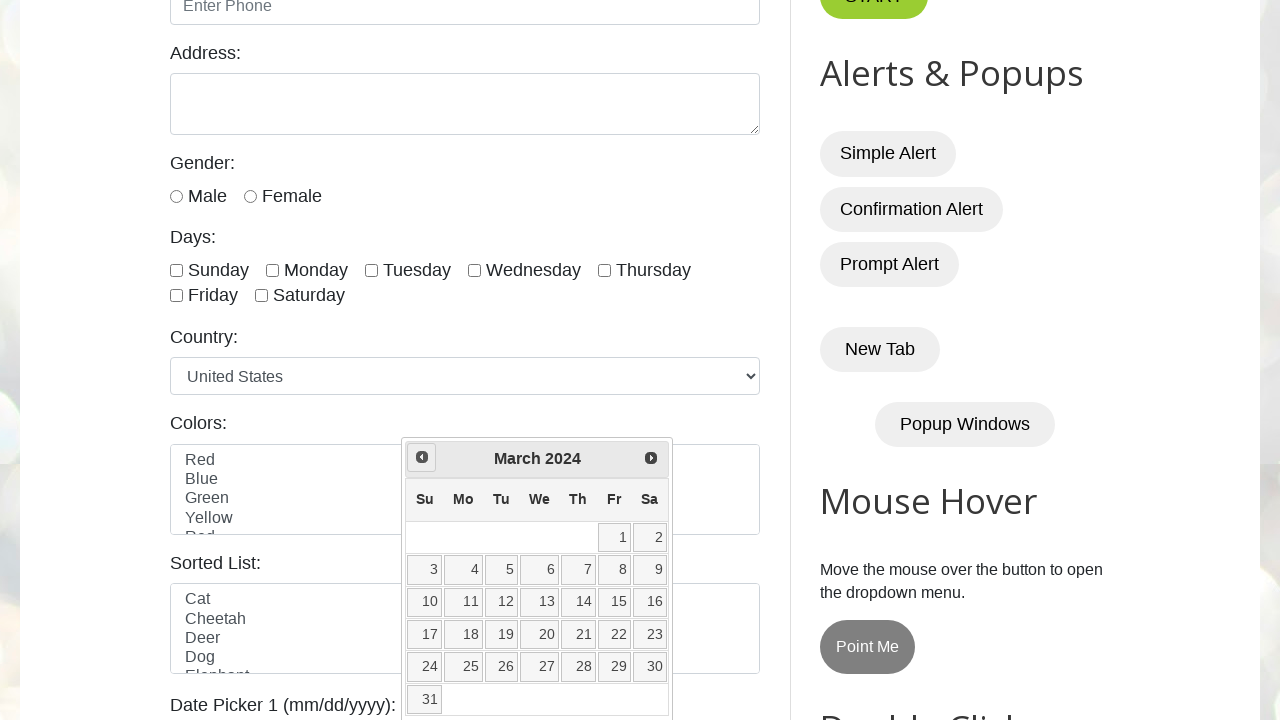

Clicked previous month button to navigate calendar backwards at (422, 457) on .ui-icon.ui-icon-circle-triangle-w
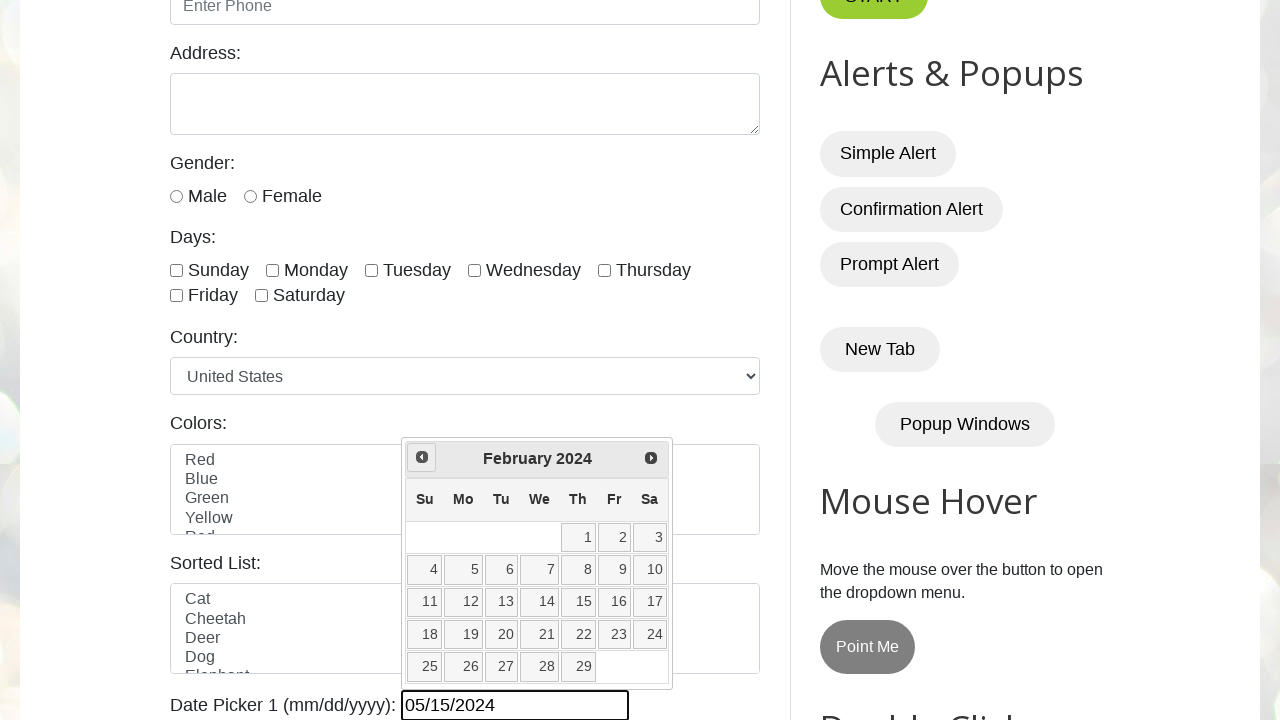

Retrieved current month: February
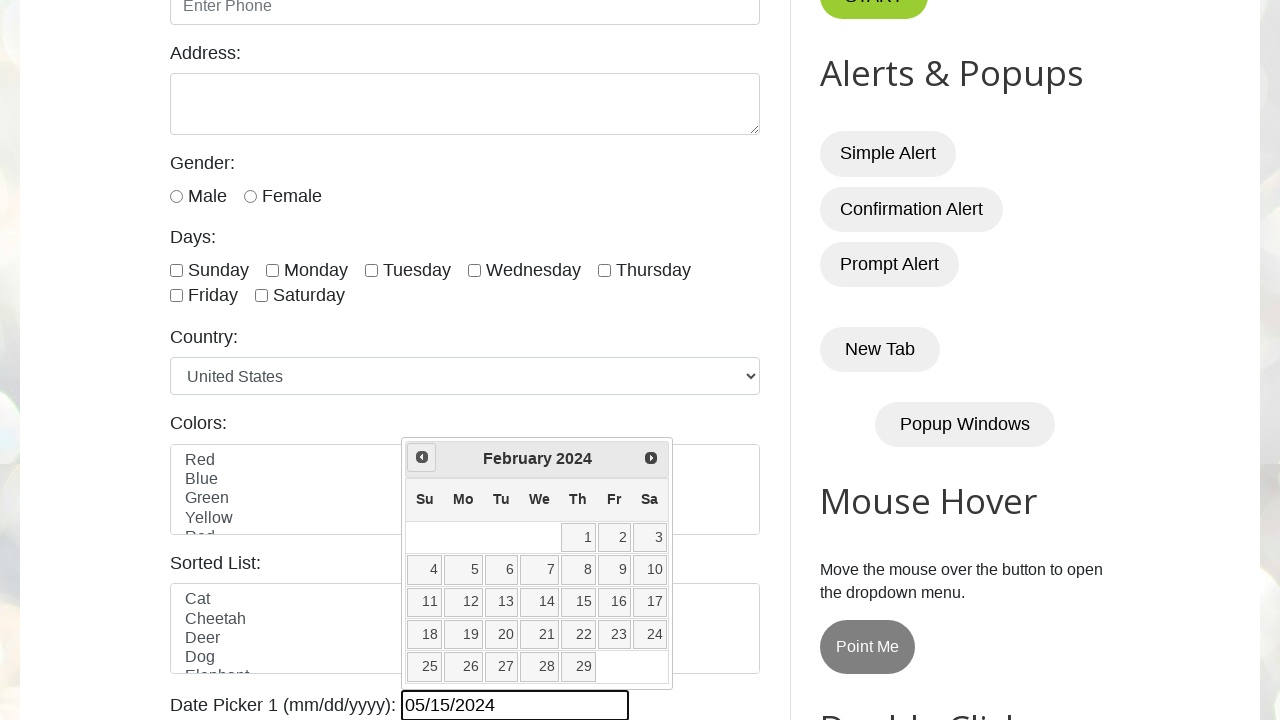

Retrieved current year: 2024
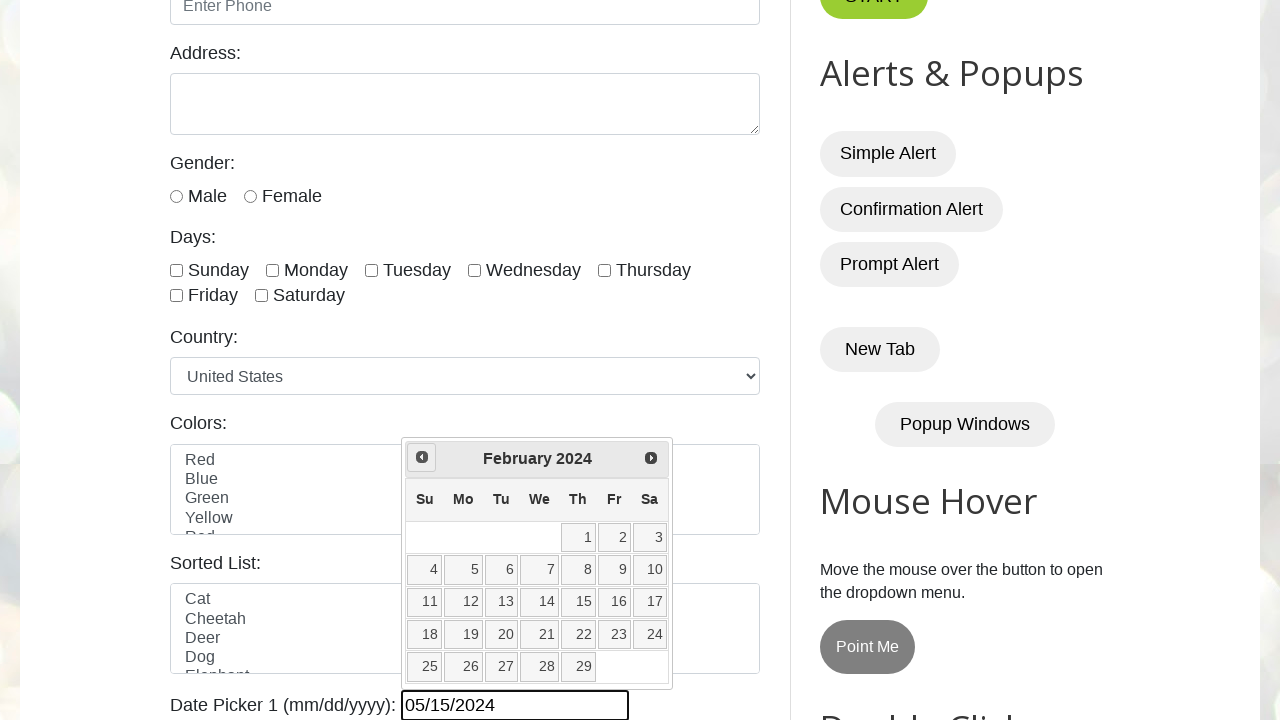

Clicked previous month button to navigate calendar backwards at (422, 457) on .ui-icon.ui-icon-circle-triangle-w
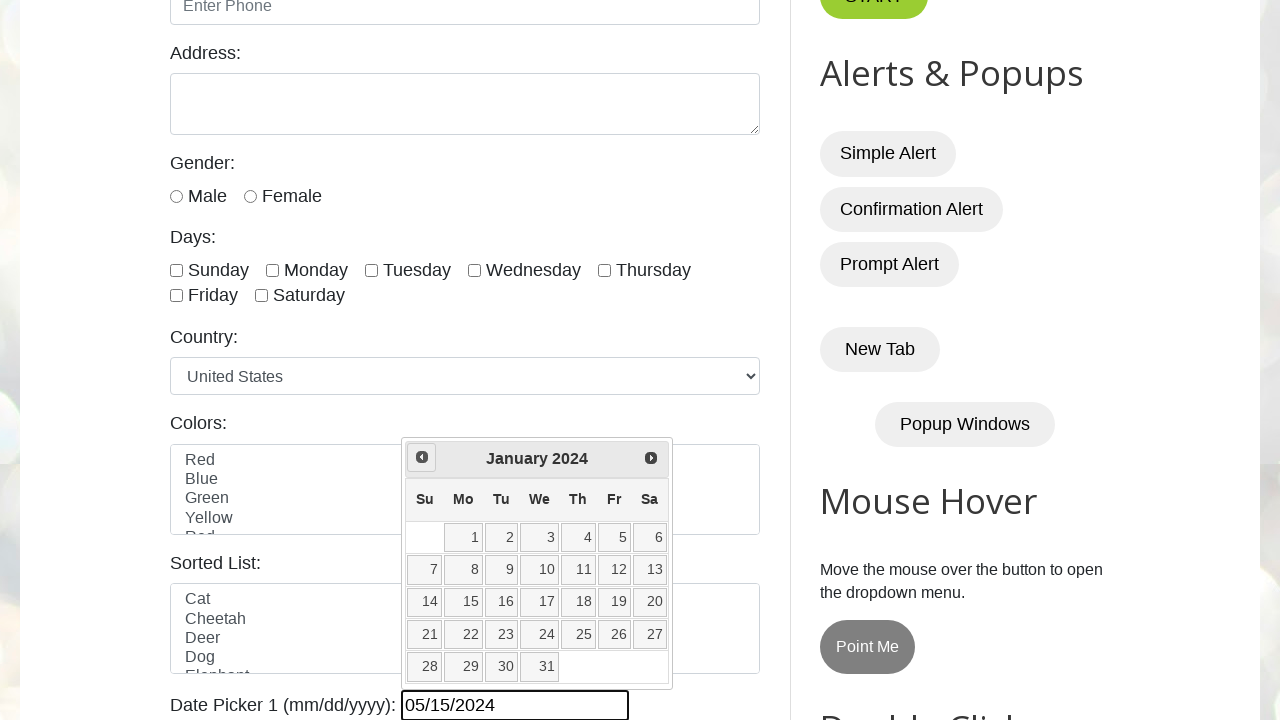

Retrieved current month: January
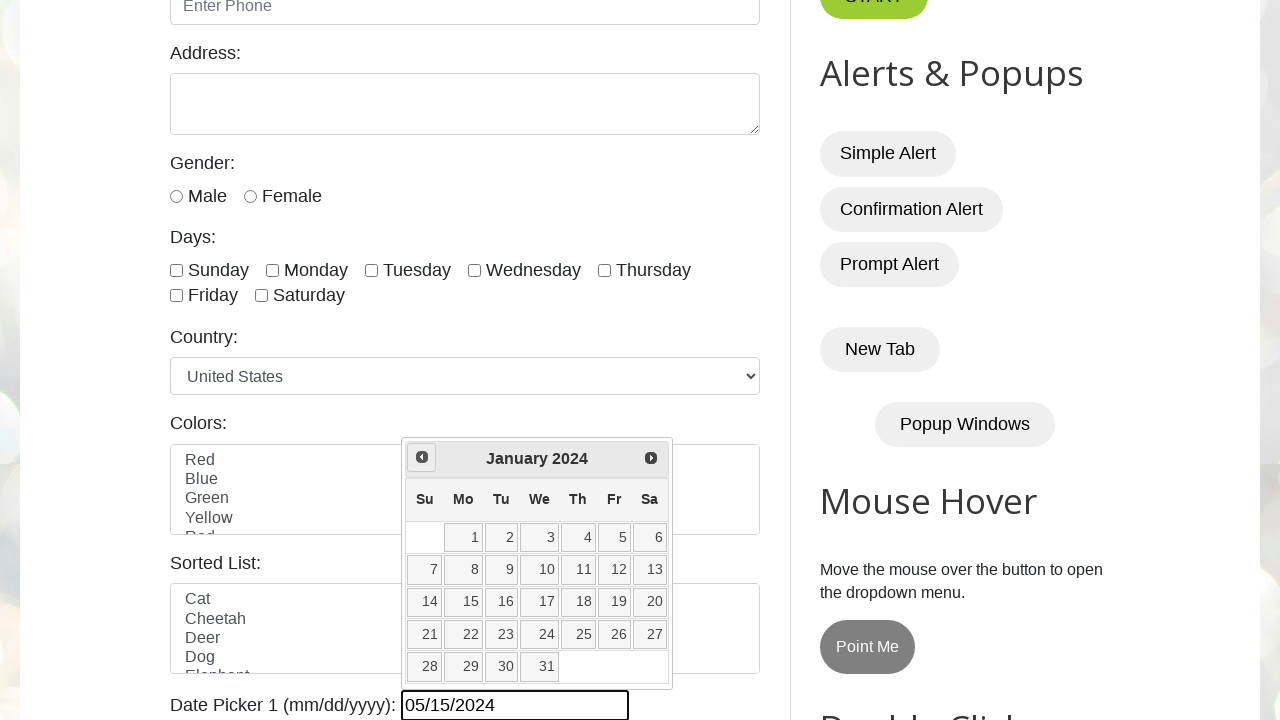

Retrieved current year: 2024
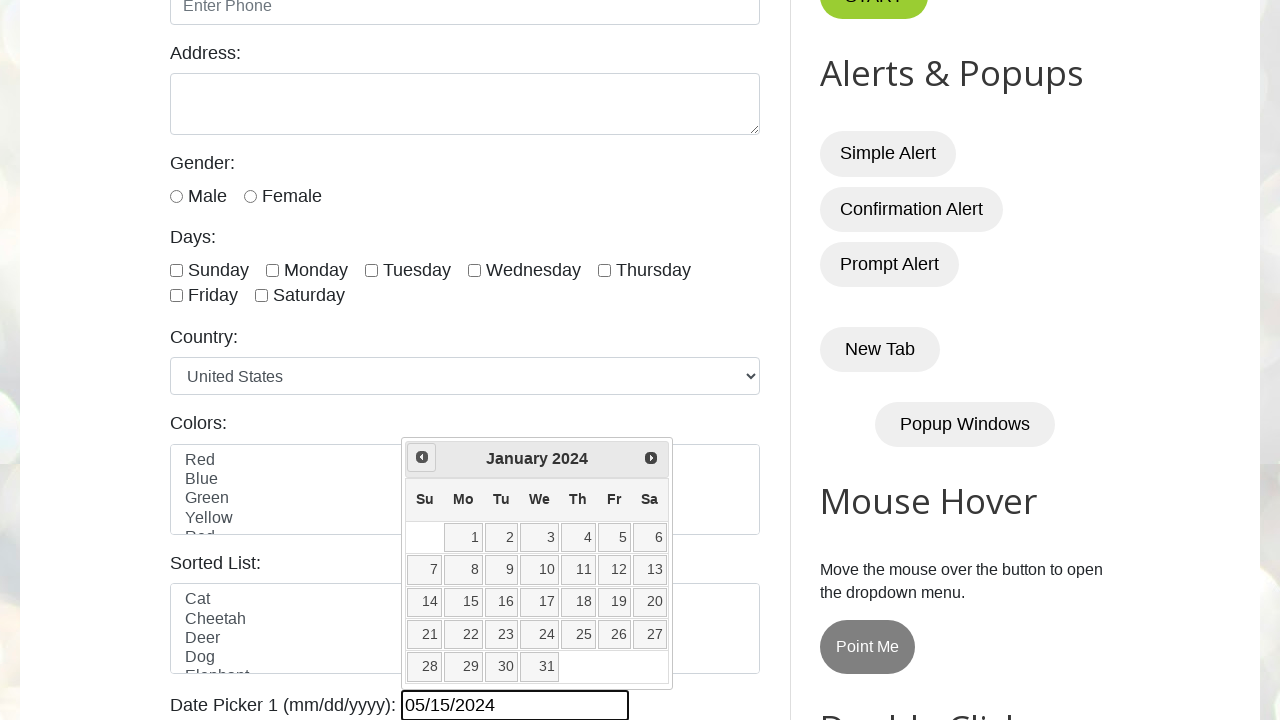

Clicked previous month button to navigate calendar backwards at (422, 457) on .ui-icon.ui-icon-circle-triangle-w
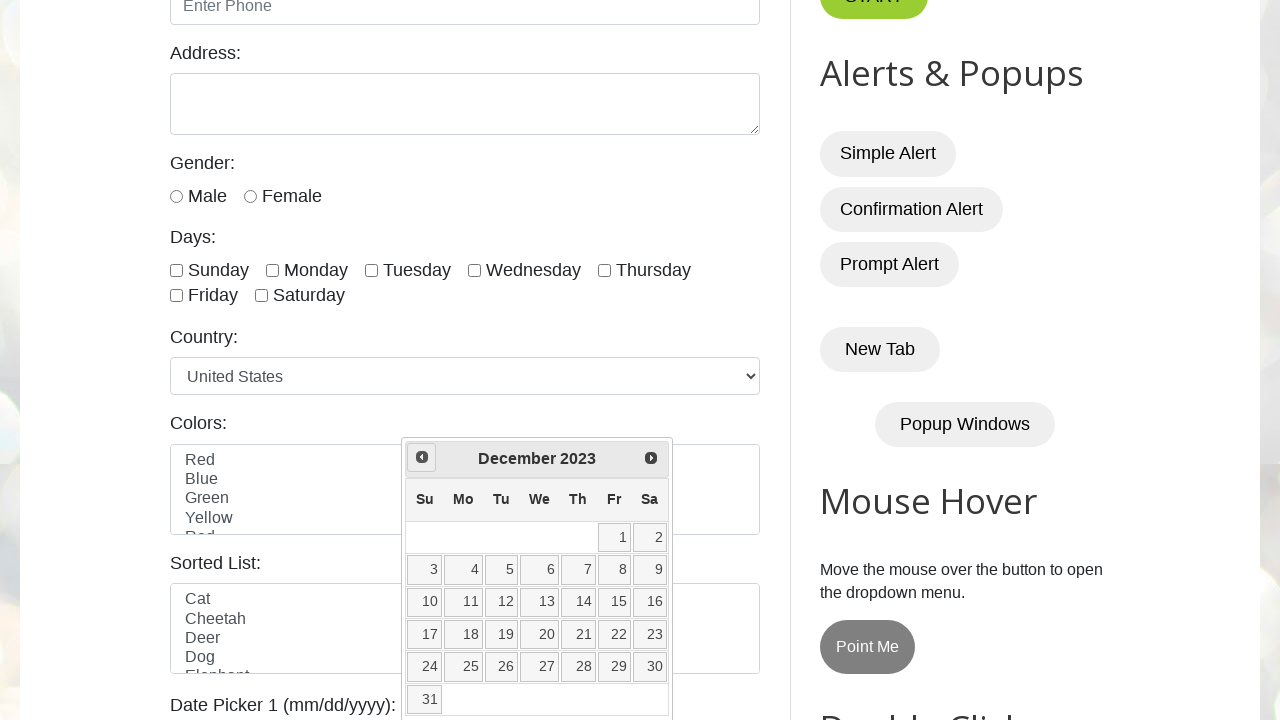

Retrieved current month: December
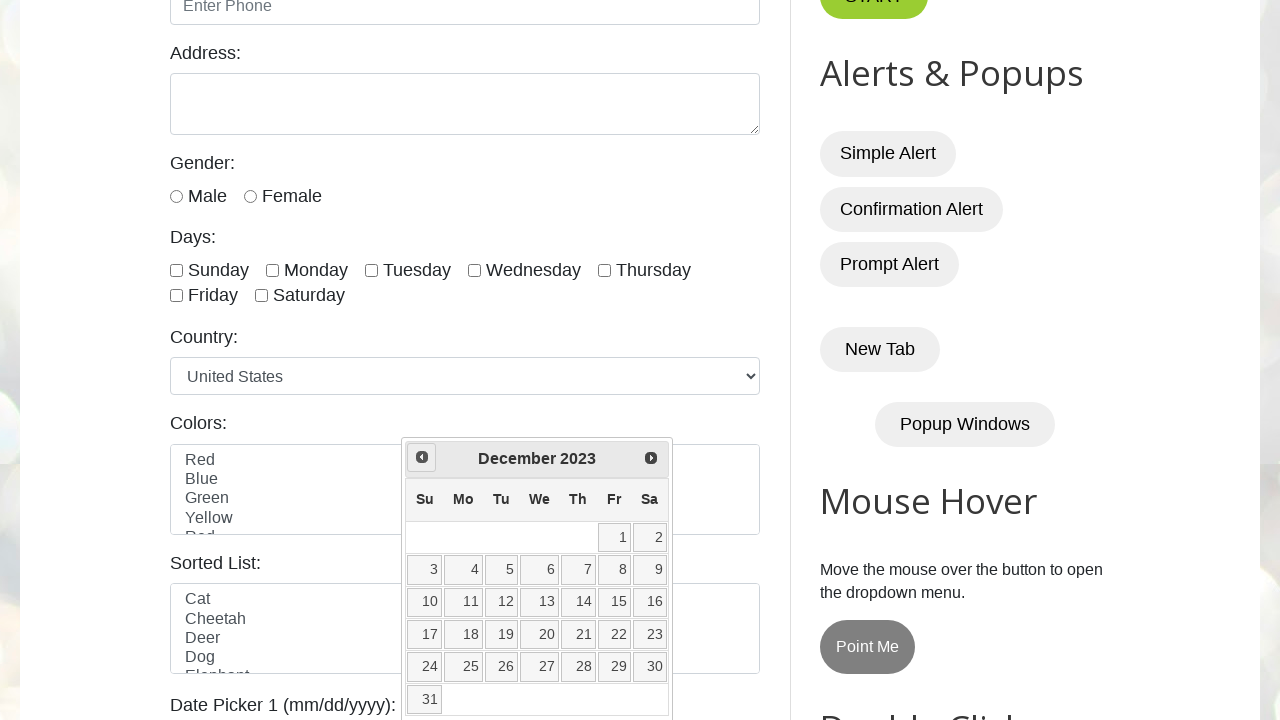

Retrieved current year: 2023
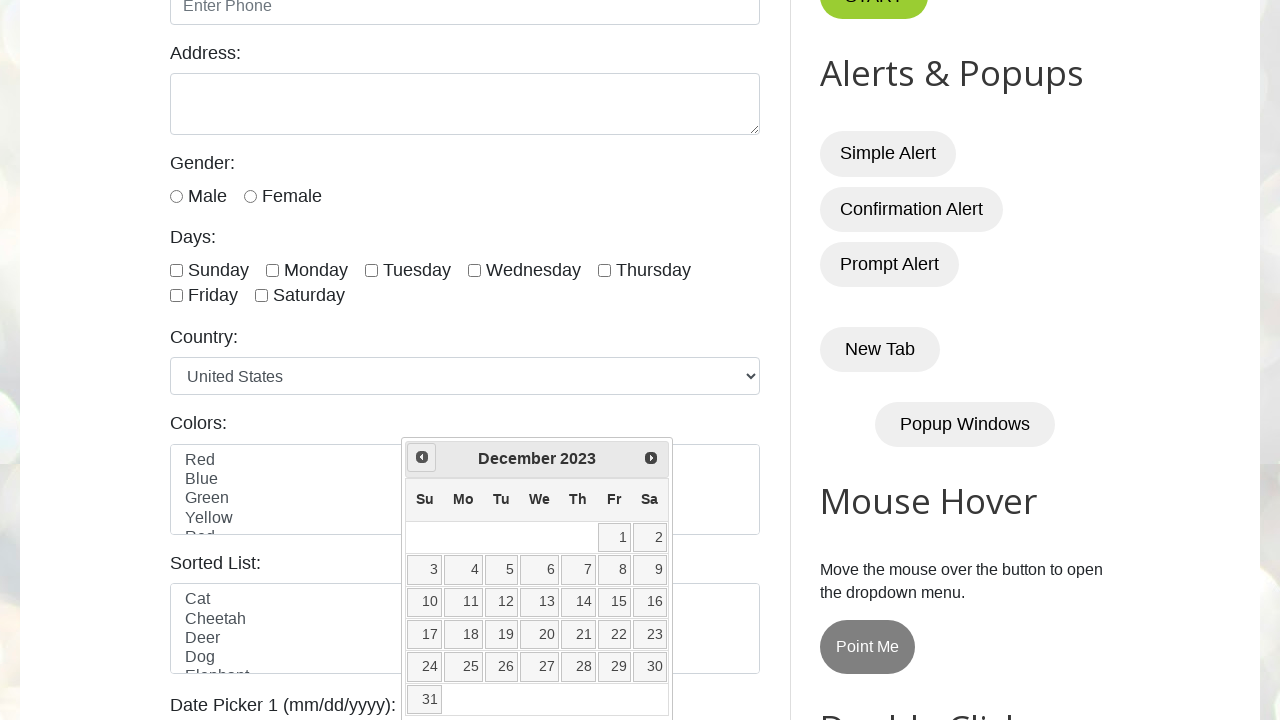

Clicked previous month button to navigate calendar backwards at (422, 457) on .ui-icon.ui-icon-circle-triangle-w
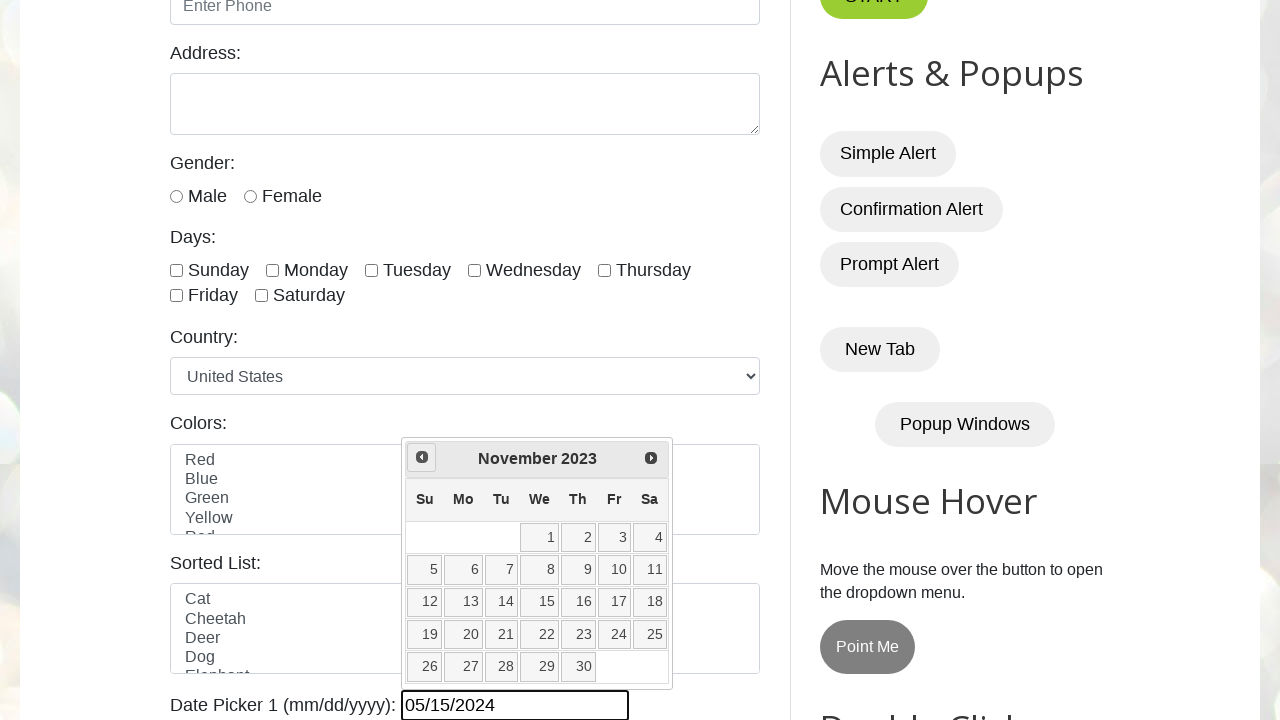

Retrieved current month: November
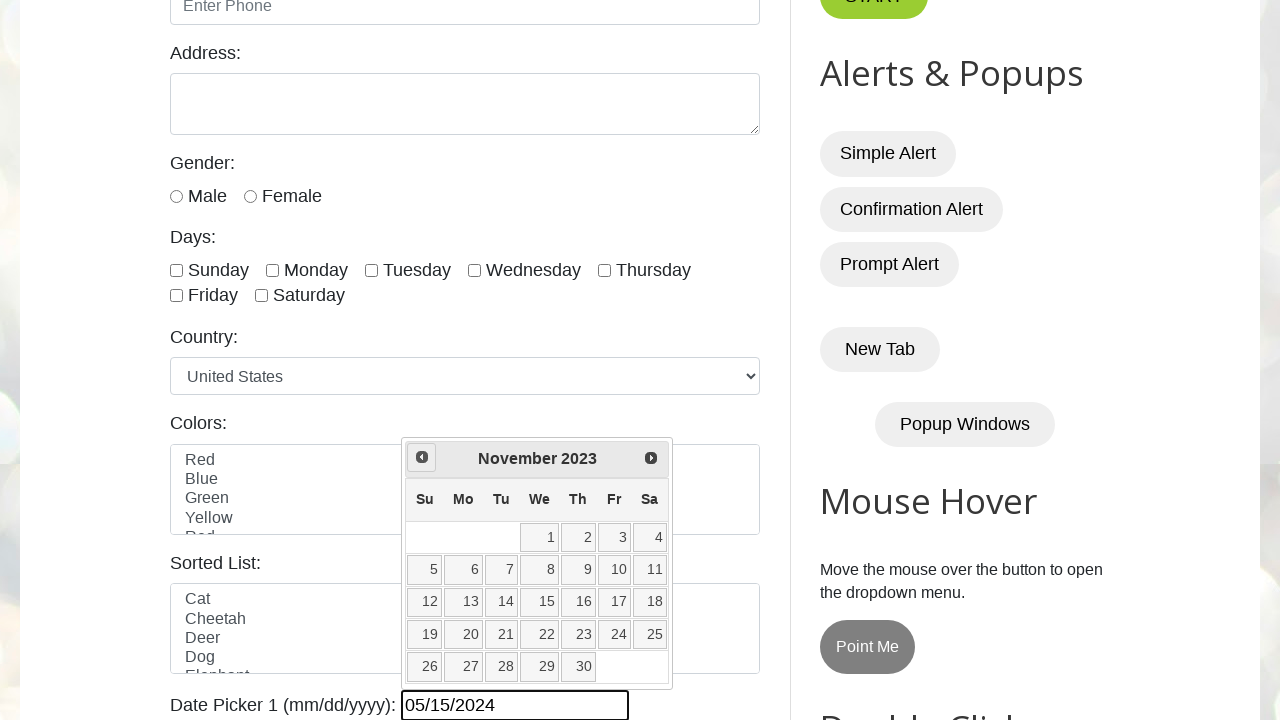

Retrieved current year: 2023
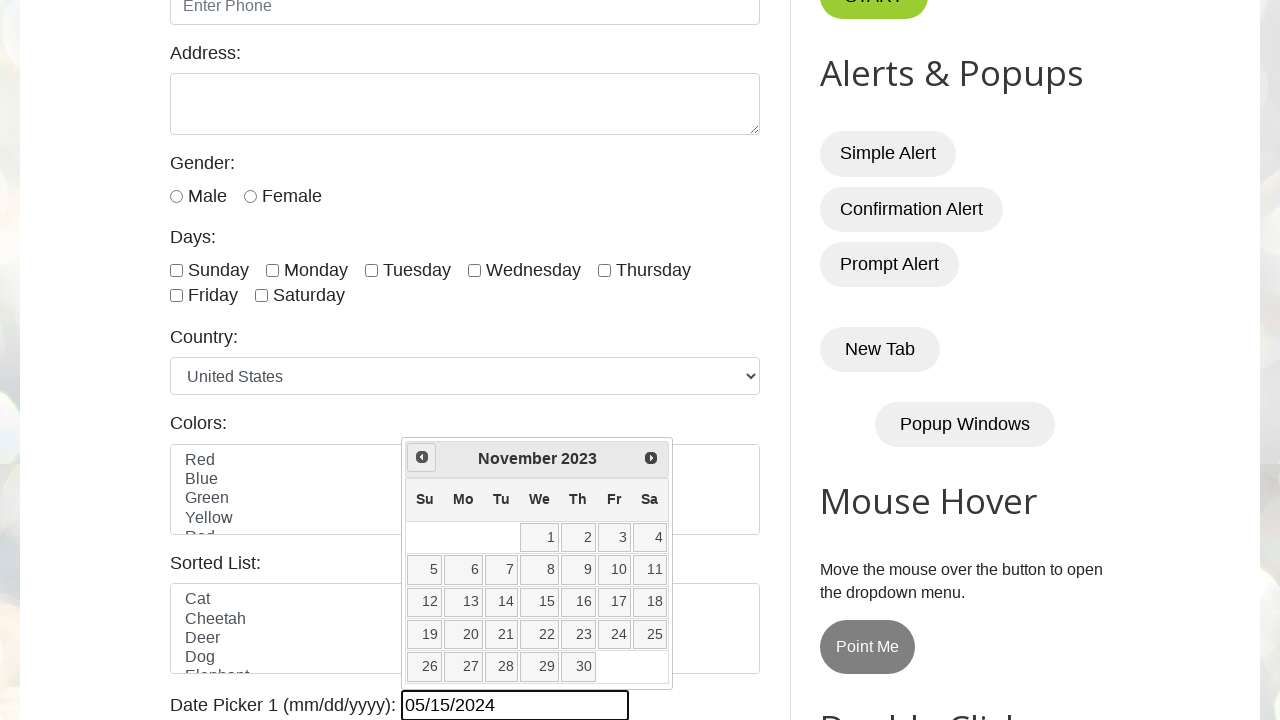

Clicked previous month button to navigate calendar backwards at (422, 457) on .ui-icon.ui-icon-circle-triangle-w
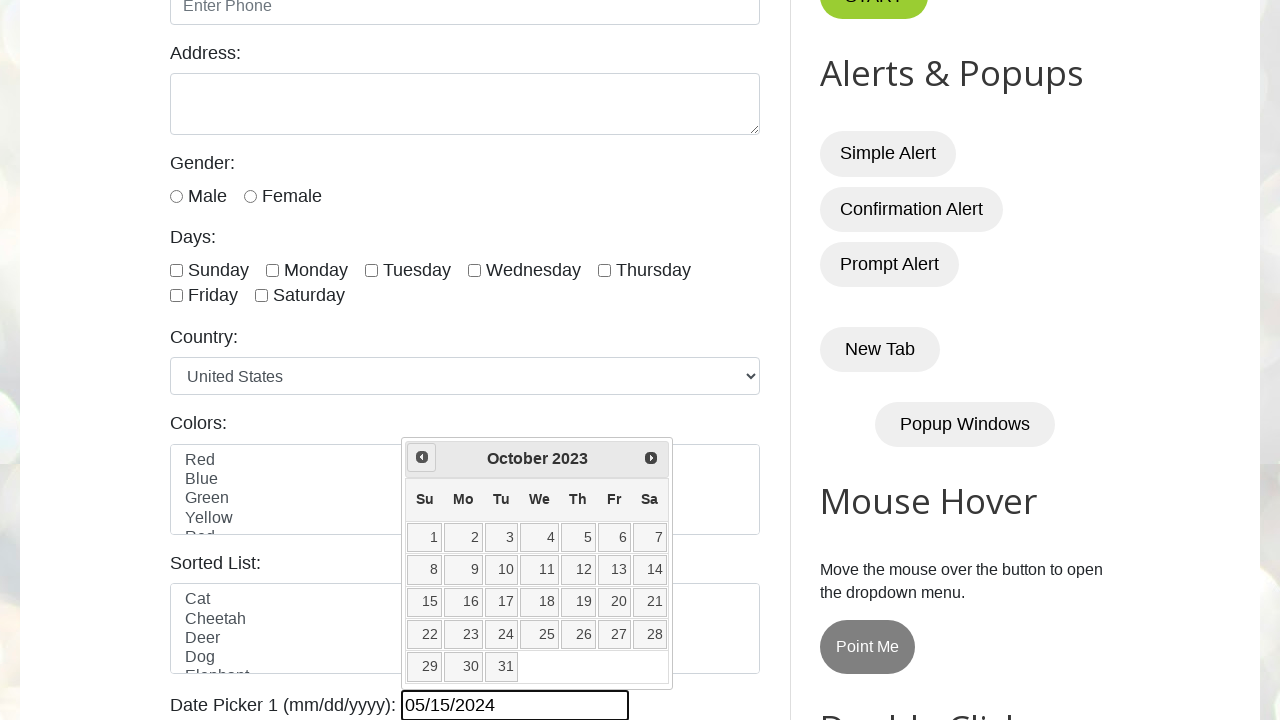

Retrieved current month: October
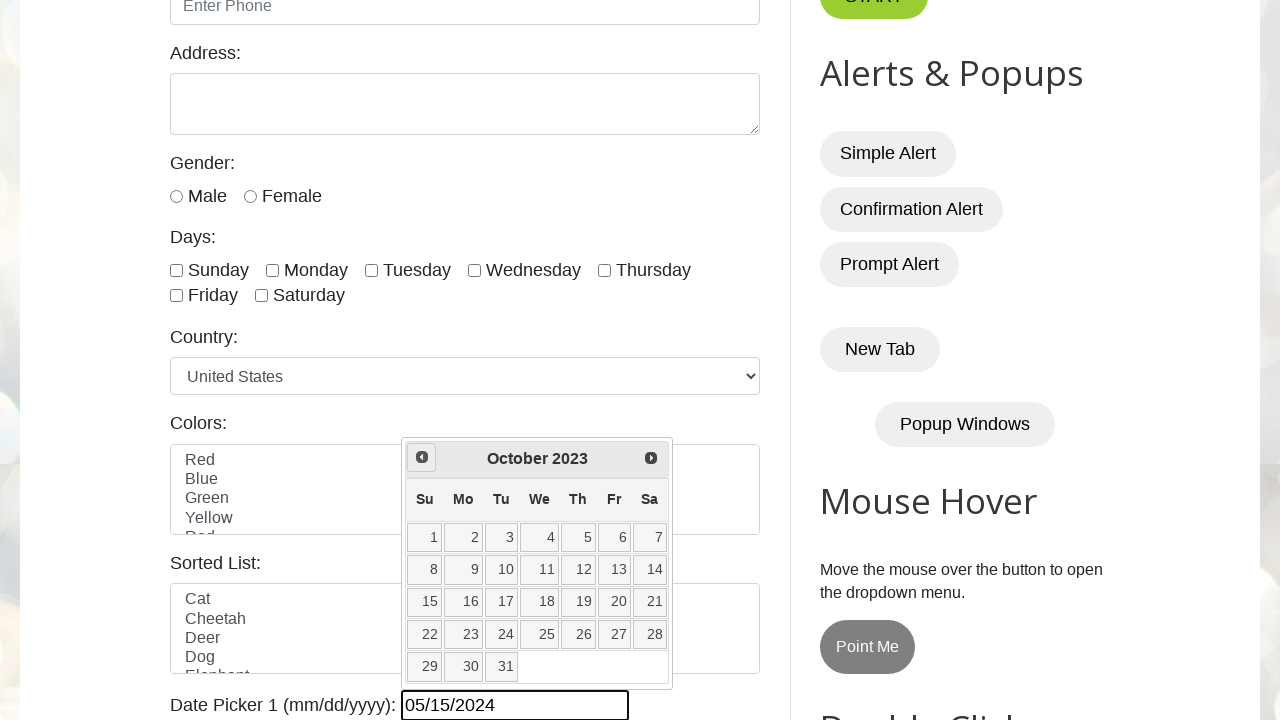

Retrieved current year: 2023
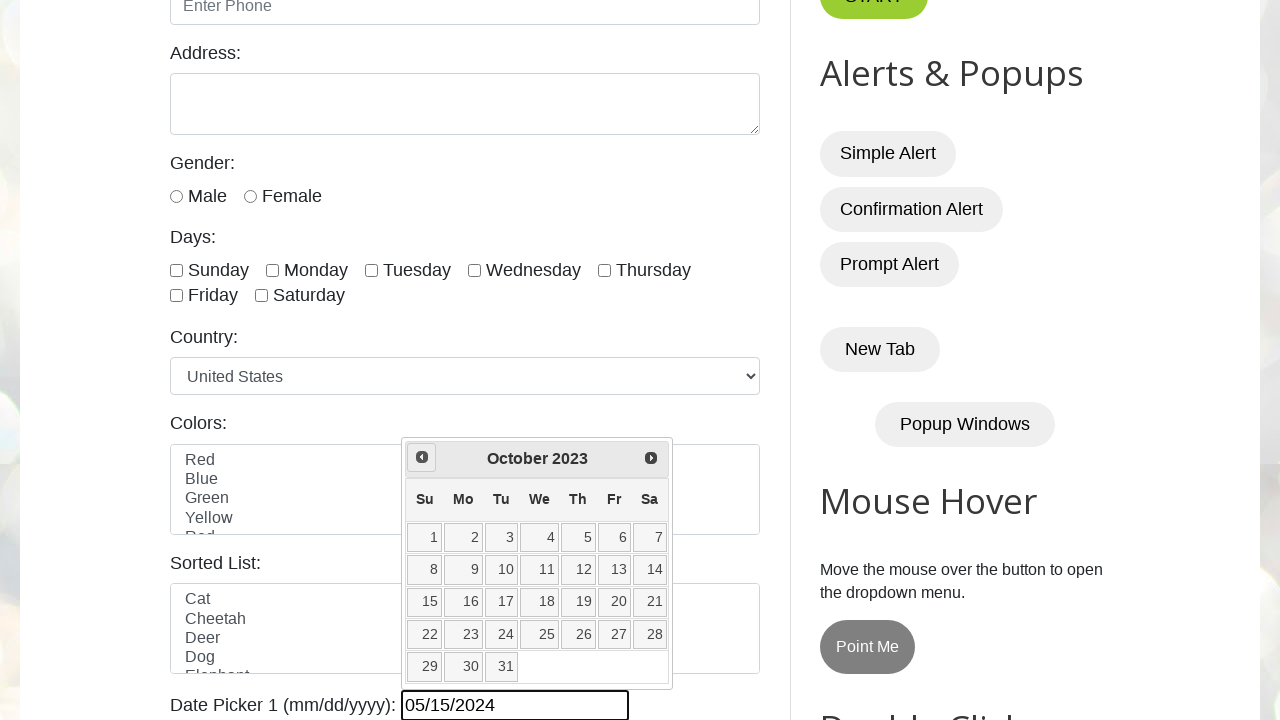

Clicked previous month button to navigate calendar backwards at (422, 457) on .ui-icon.ui-icon-circle-triangle-w
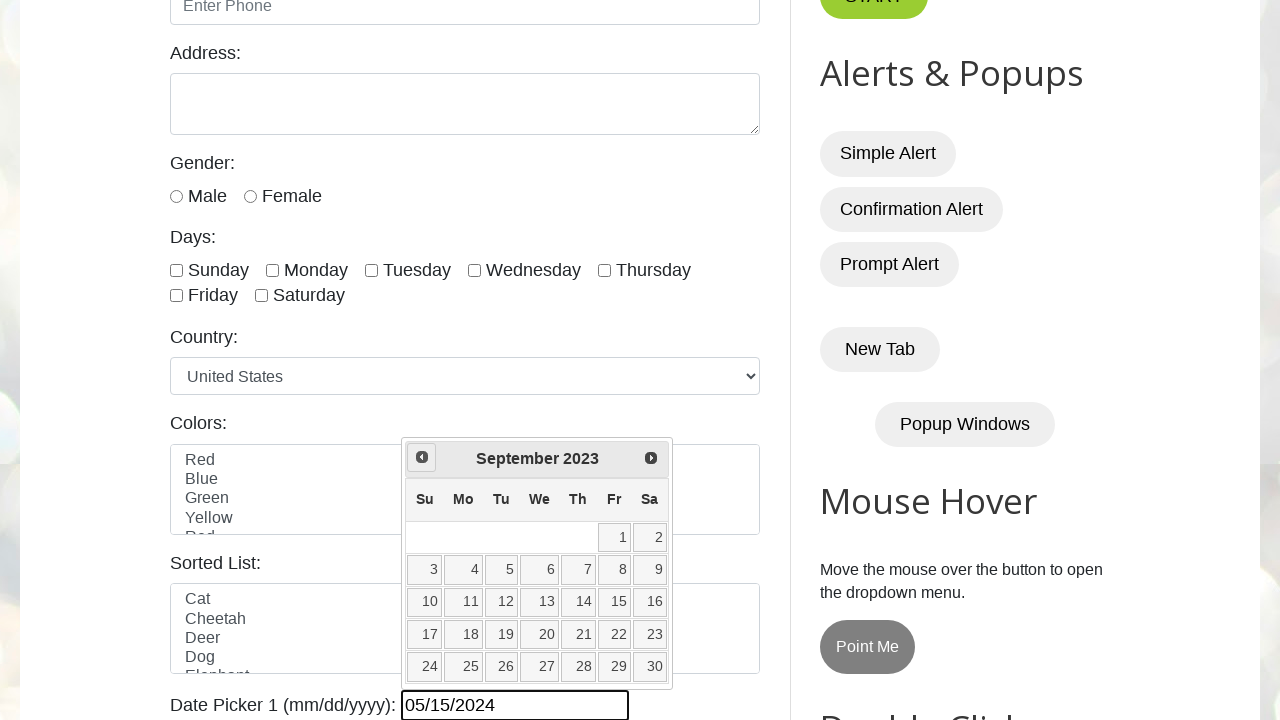

Retrieved current month: September
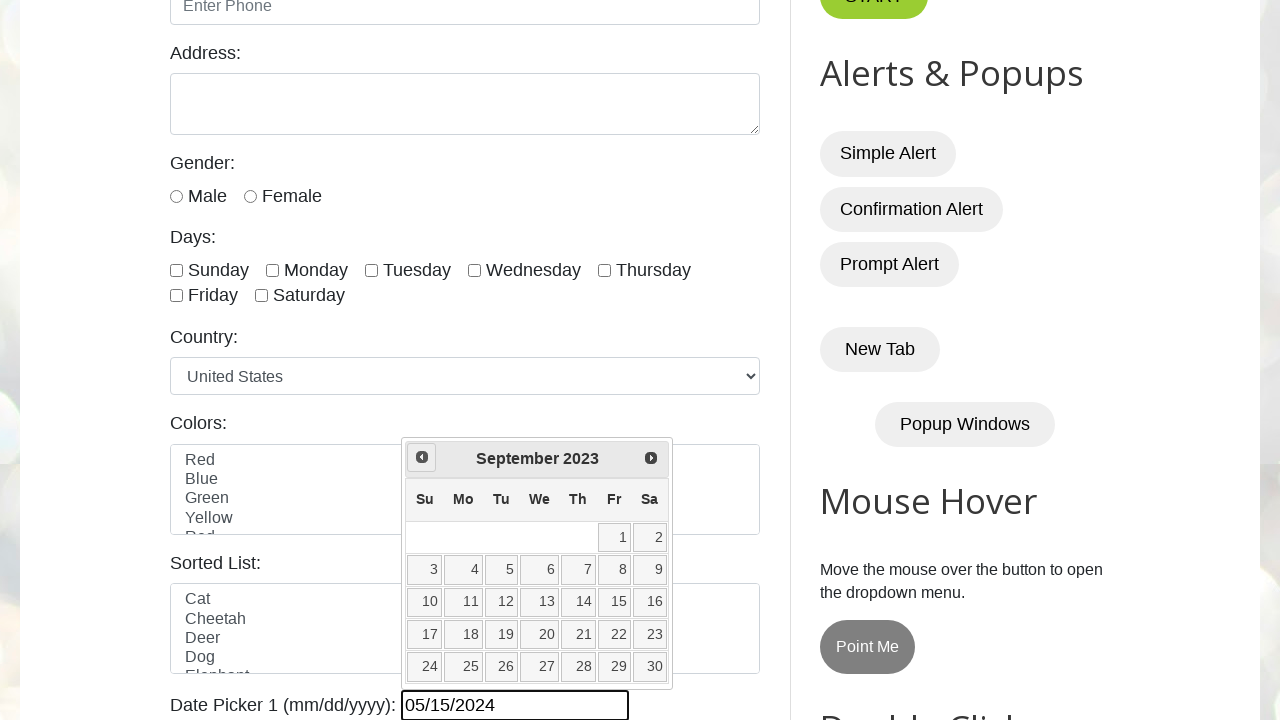

Retrieved current year: 2023
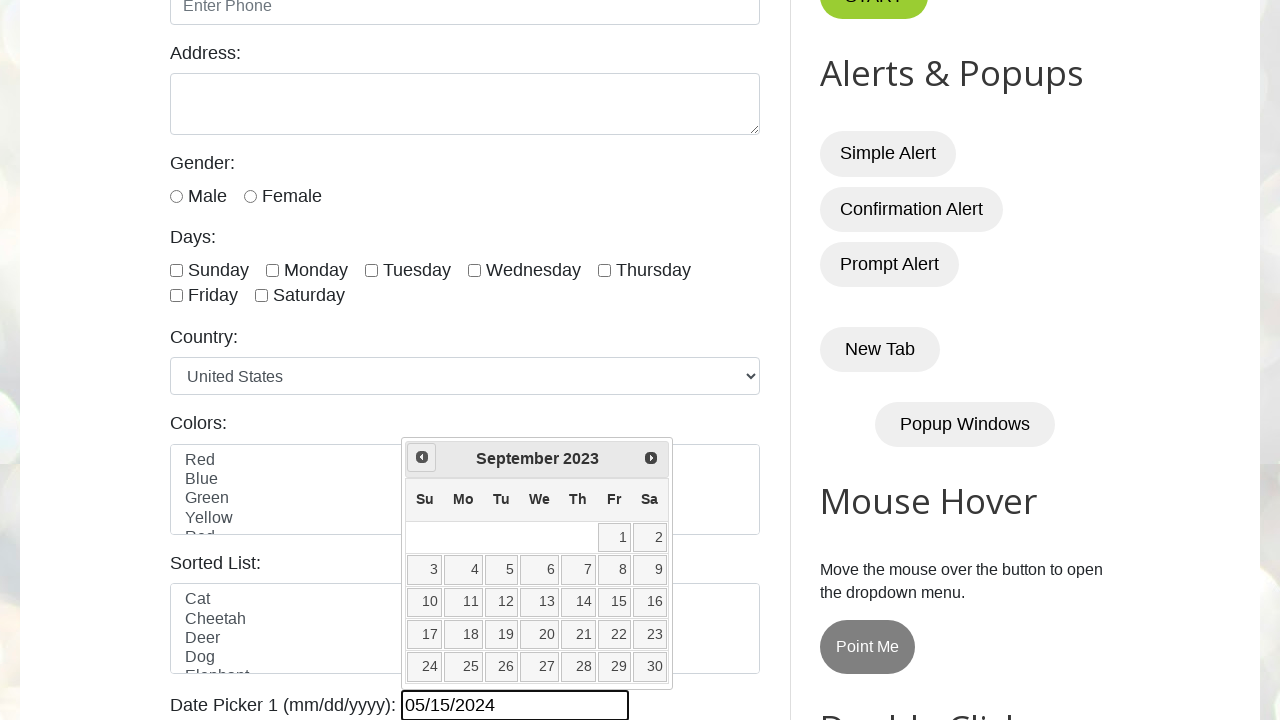

Clicked previous month button to navigate calendar backwards at (422, 457) on .ui-icon.ui-icon-circle-triangle-w
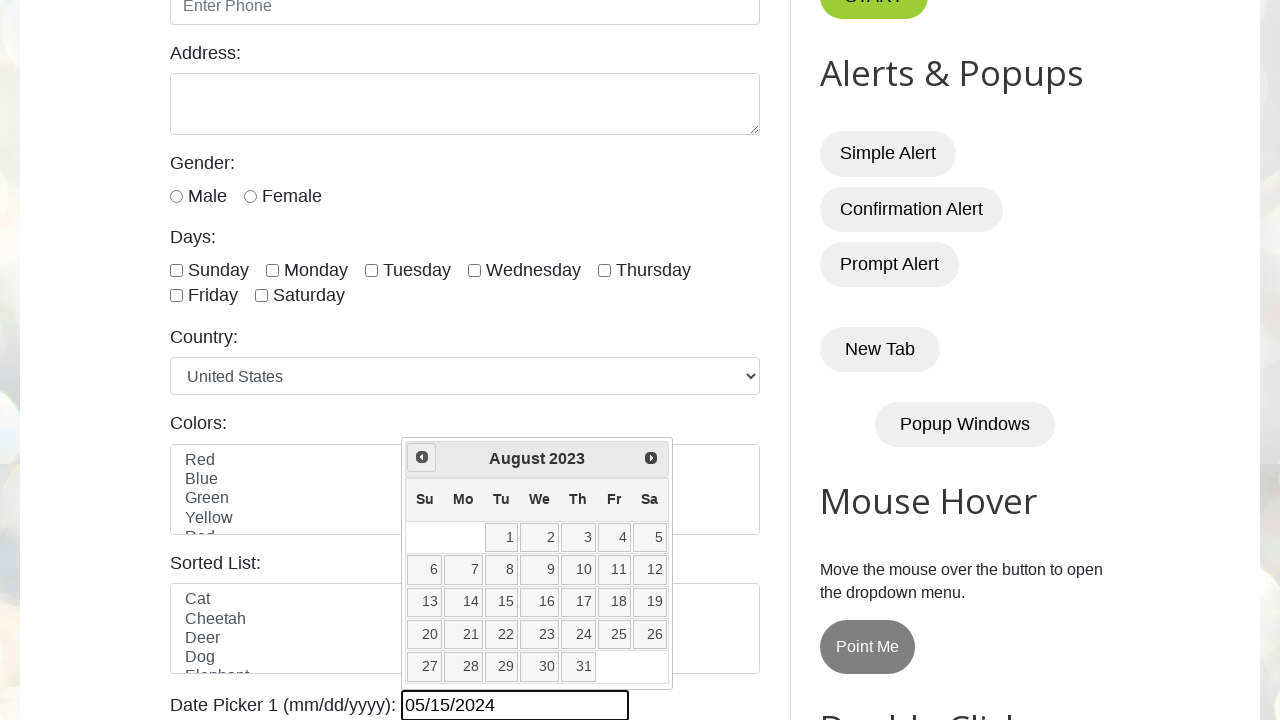

Retrieved current month: August
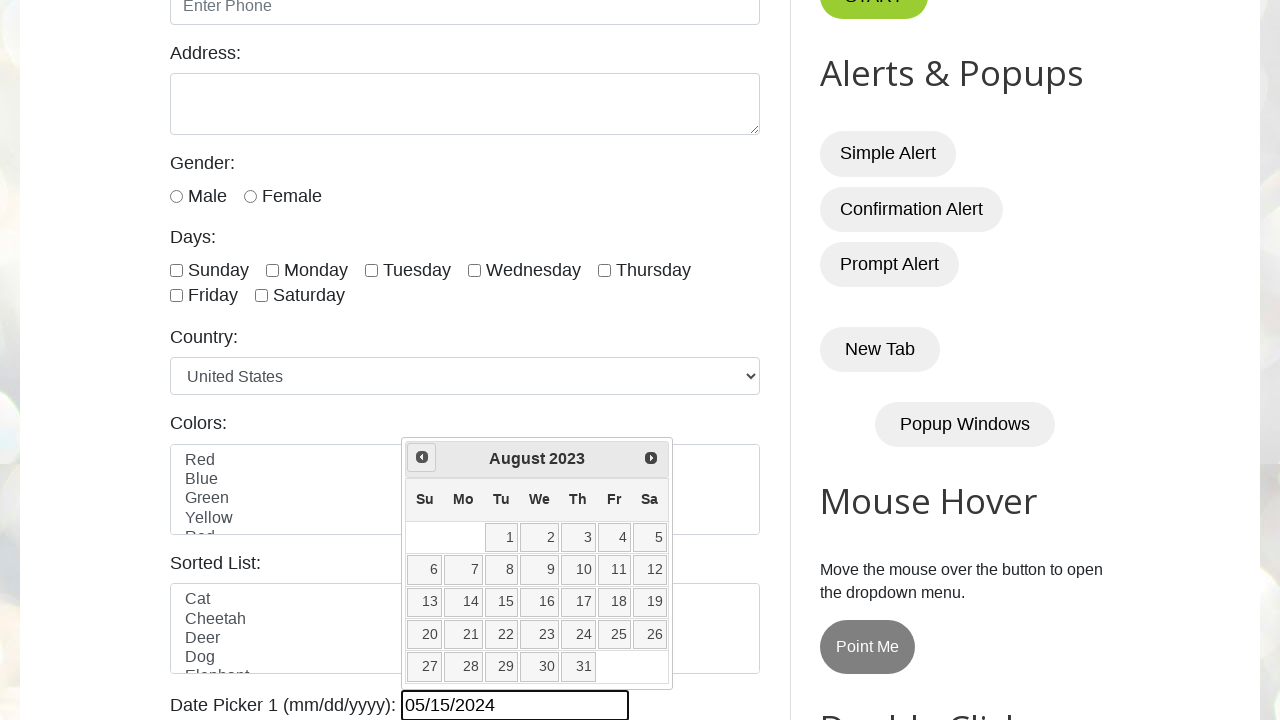

Retrieved current year: 2023
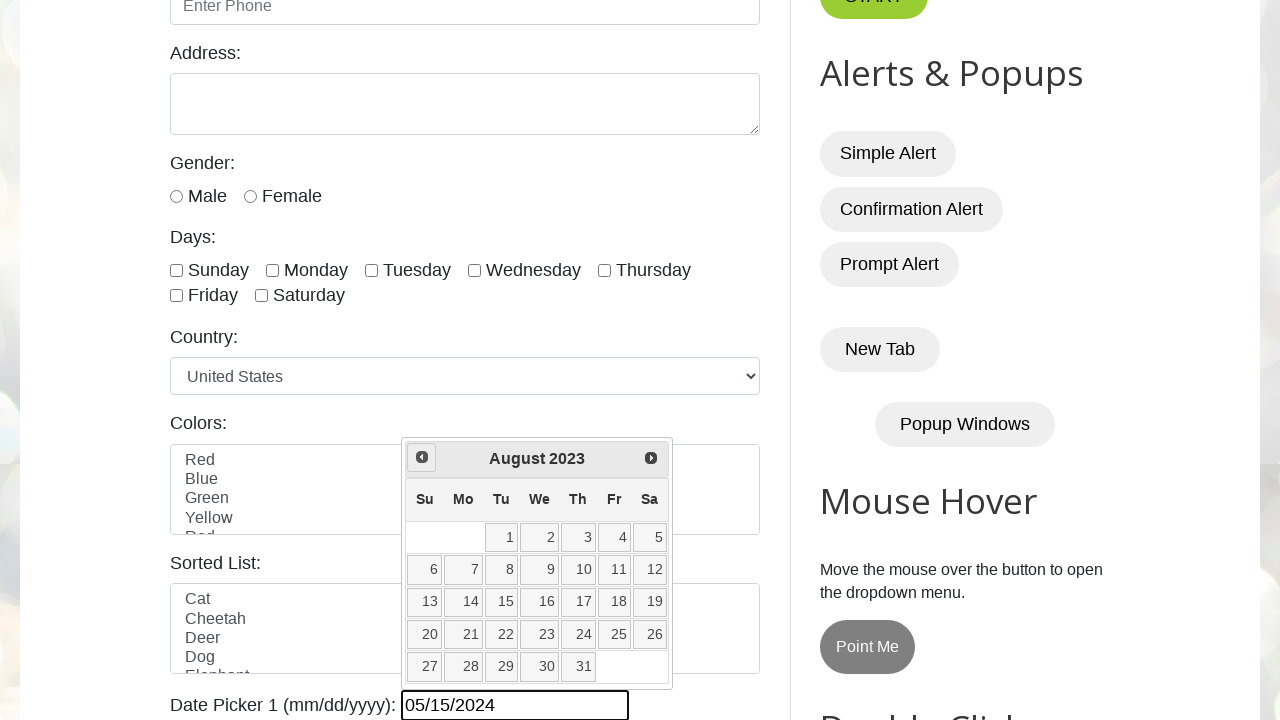

Clicked previous month button to navigate calendar backwards at (422, 457) on .ui-icon.ui-icon-circle-triangle-w
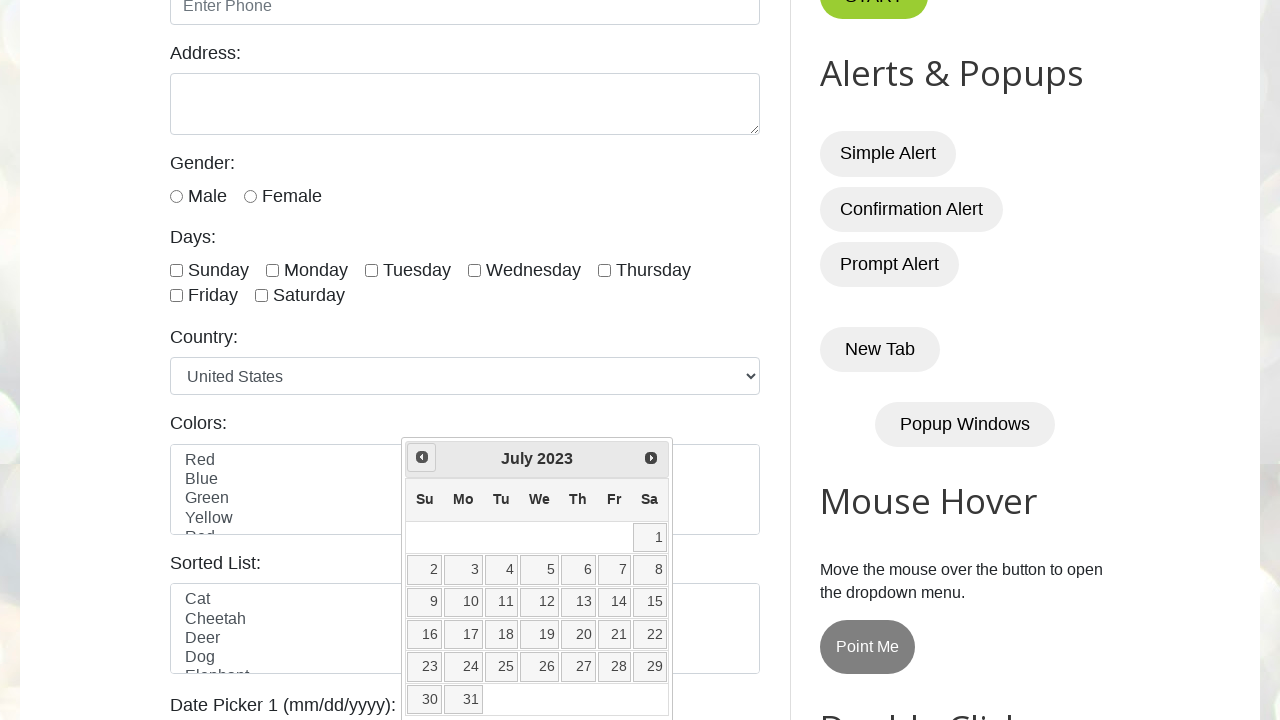

Retrieved current month: July
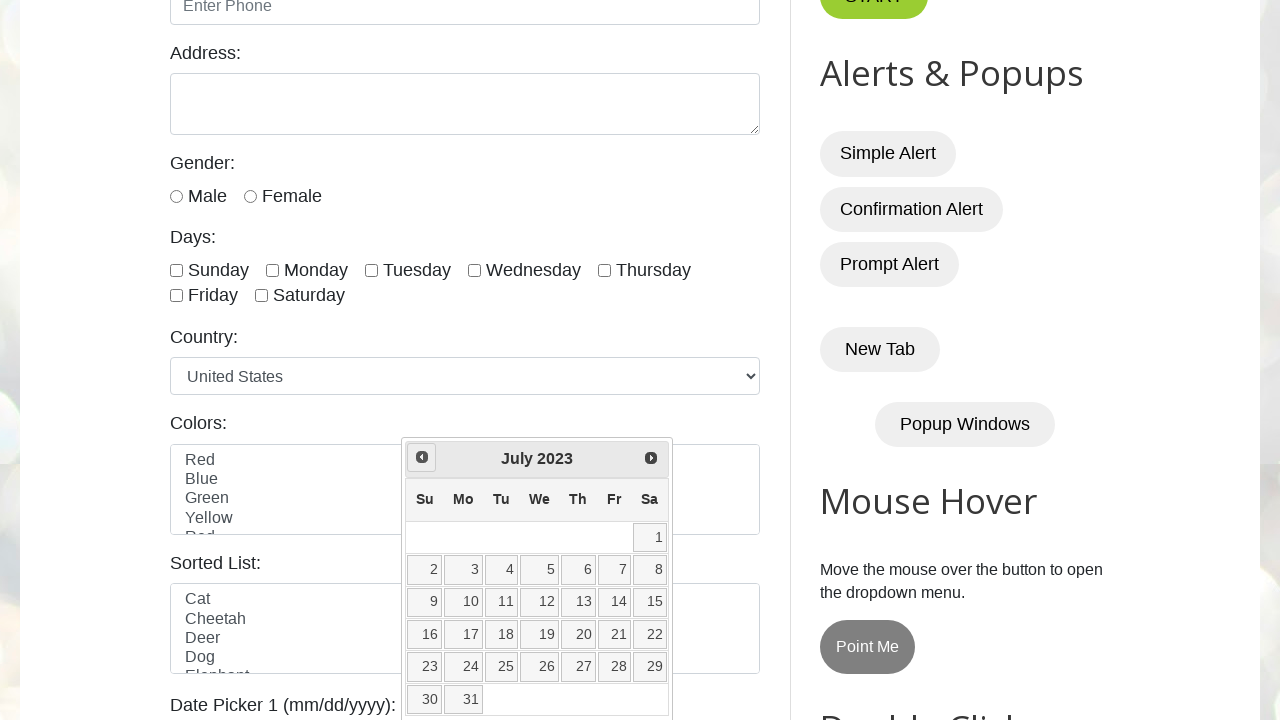

Retrieved current year: 2023
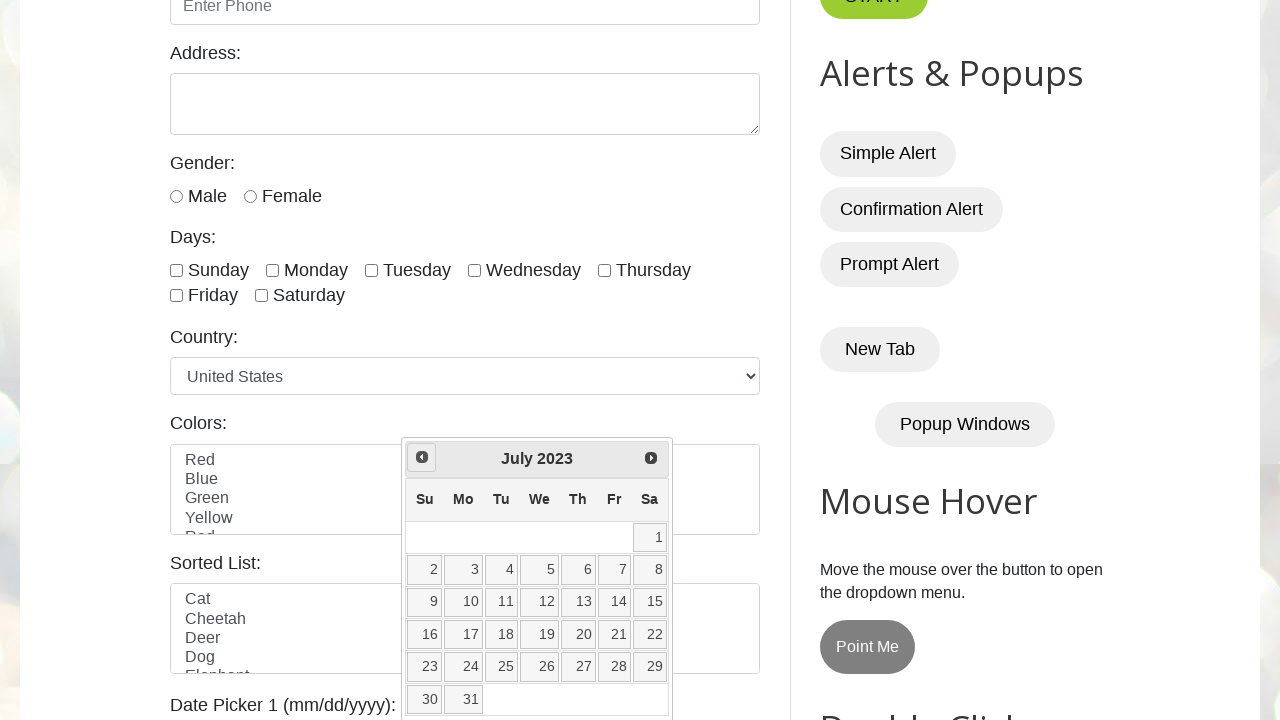

Clicked previous month button to navigate calendar backwards at (422, 457) on .ui-icon.ui-icon-circle-triangle-w
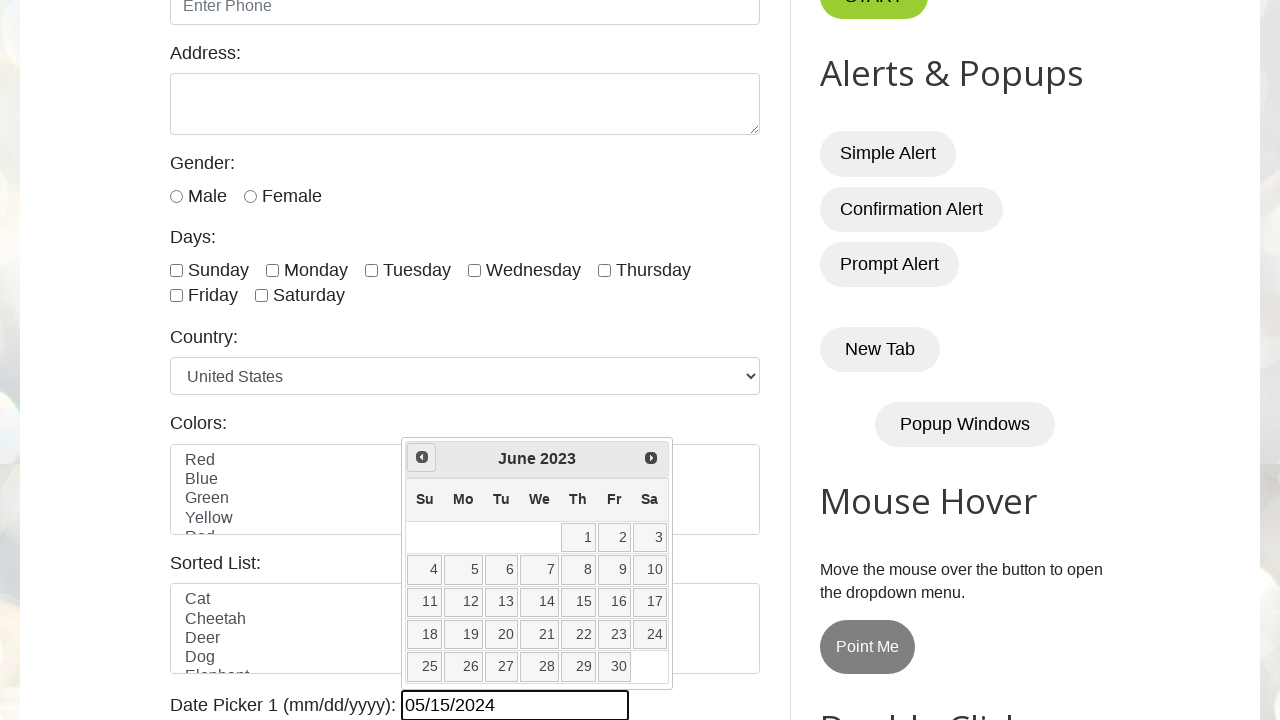

Retrieved current month: June
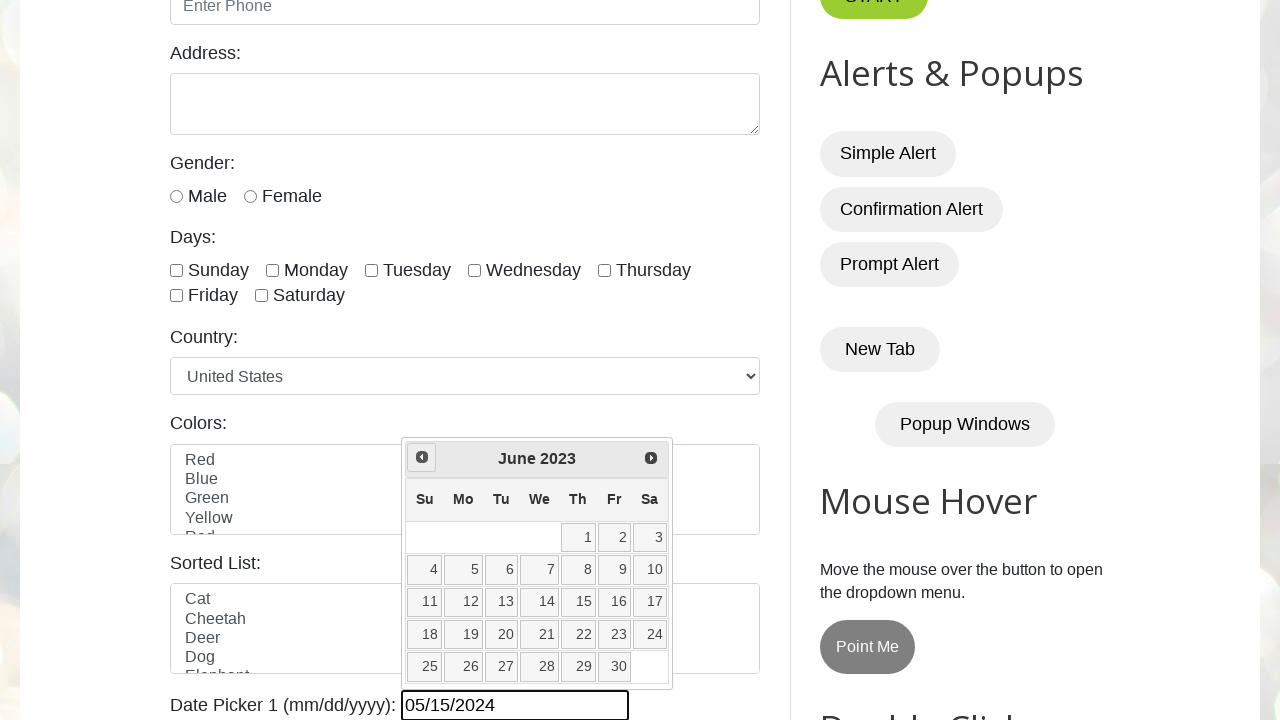

Retrieved current year: 2023
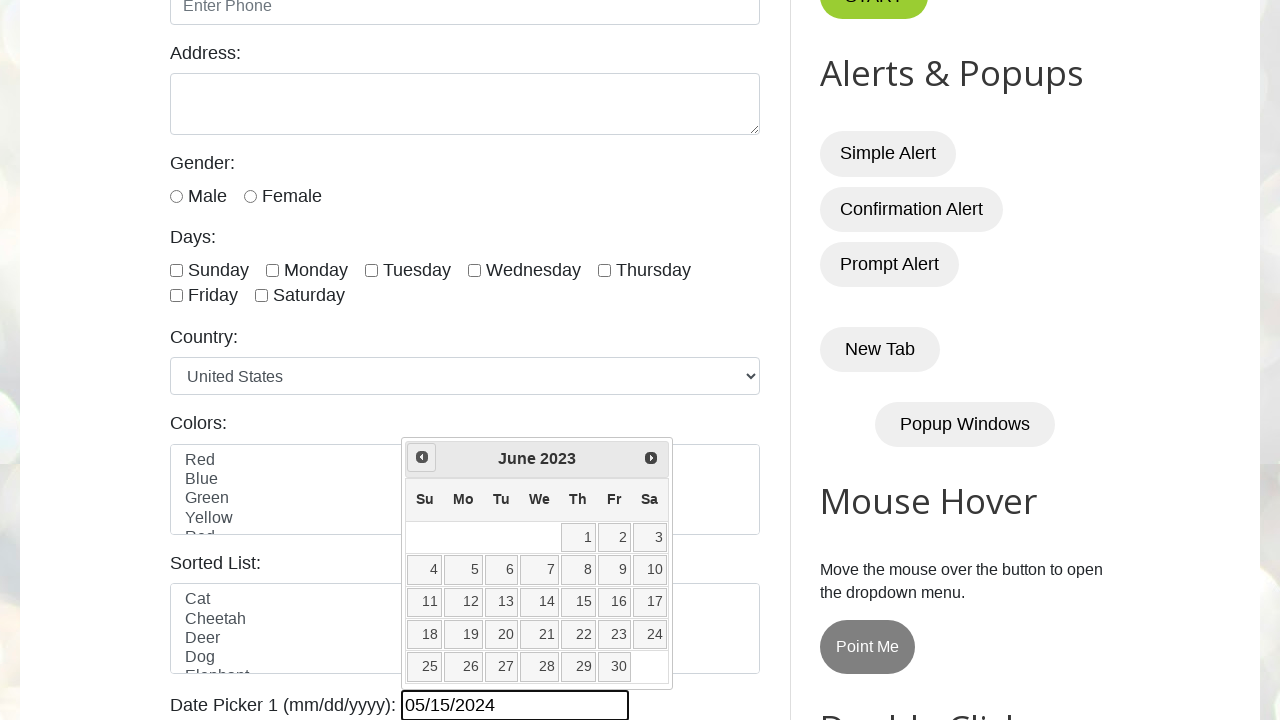

Clicked previous month button to navigate calendar backwards at (422, 457) on .ui-icon.ui-icon-circle-triangle-w
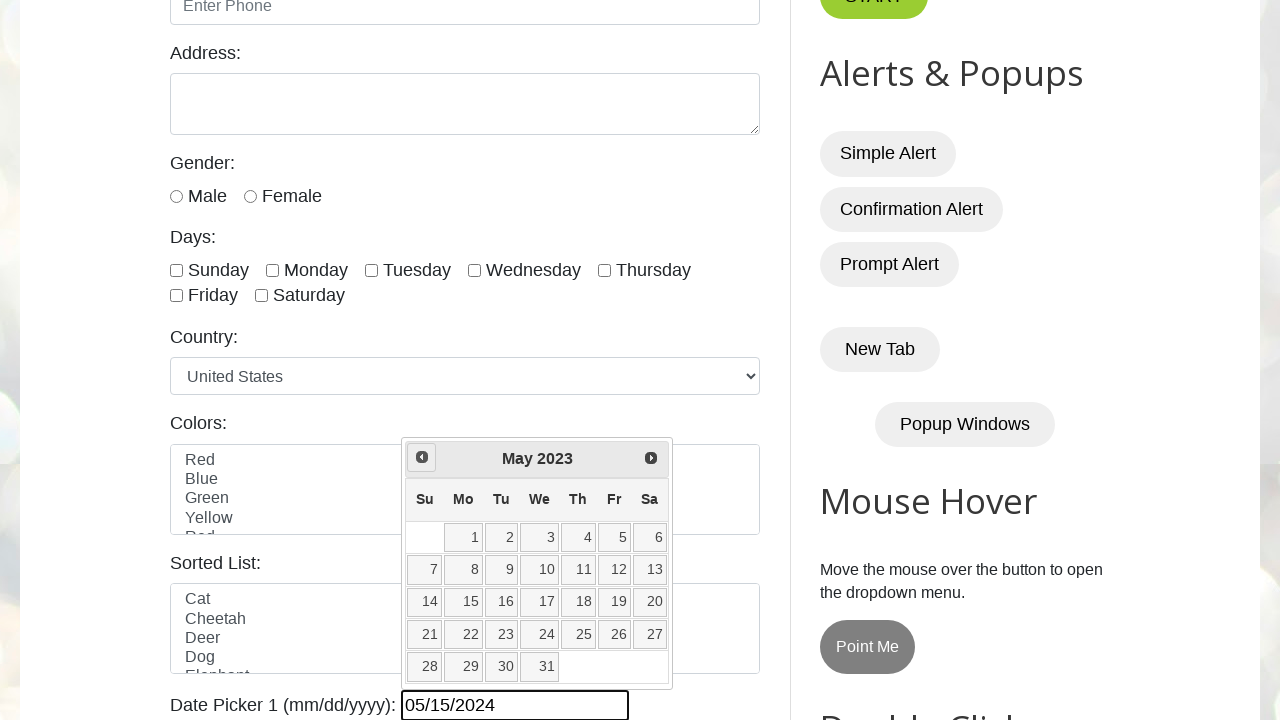

Retrieved current month: May
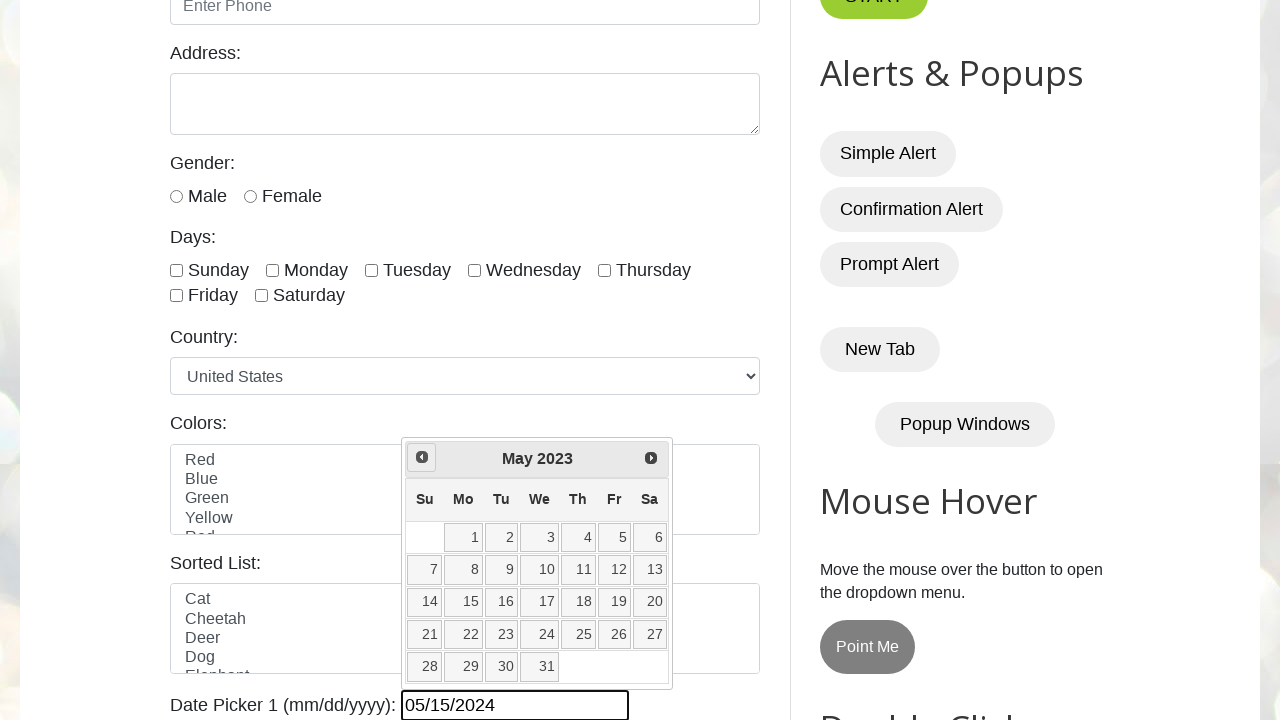

Retrieved current year: 2023
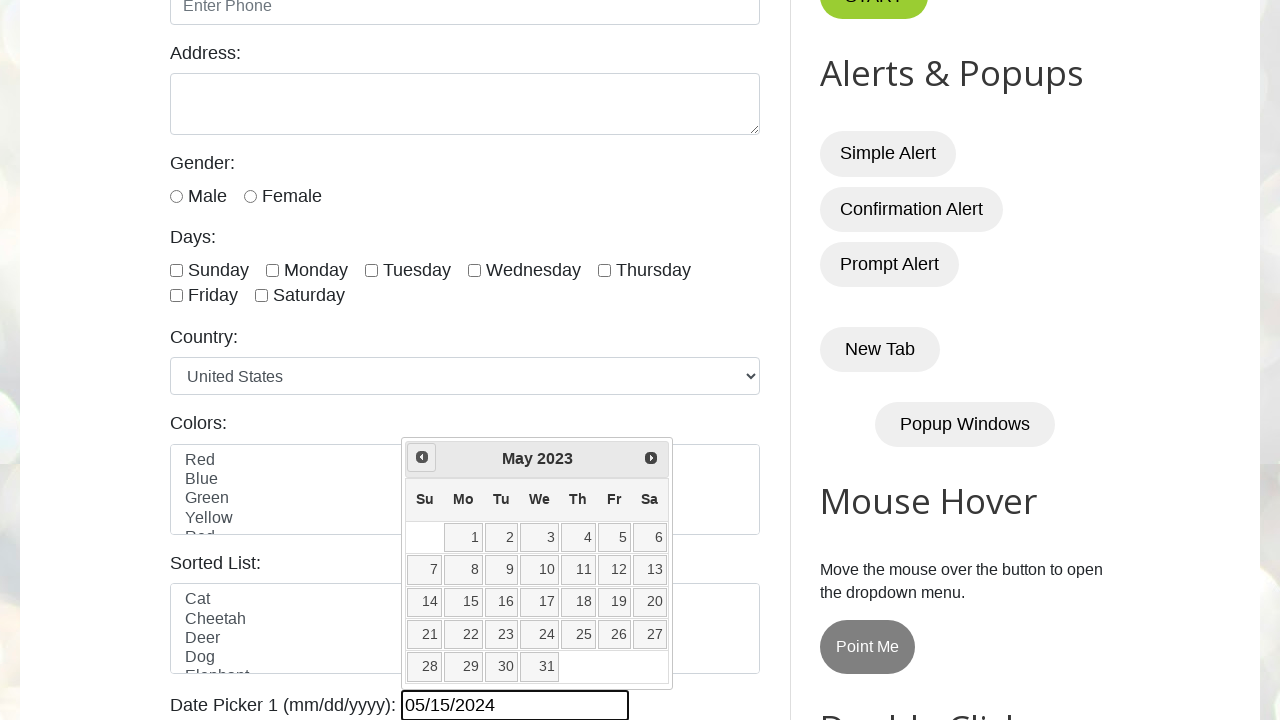

Clicked previous month button to navigate calendar backwards at (422, 457) on .ui-icon.ui-icon-circle-triangle-w
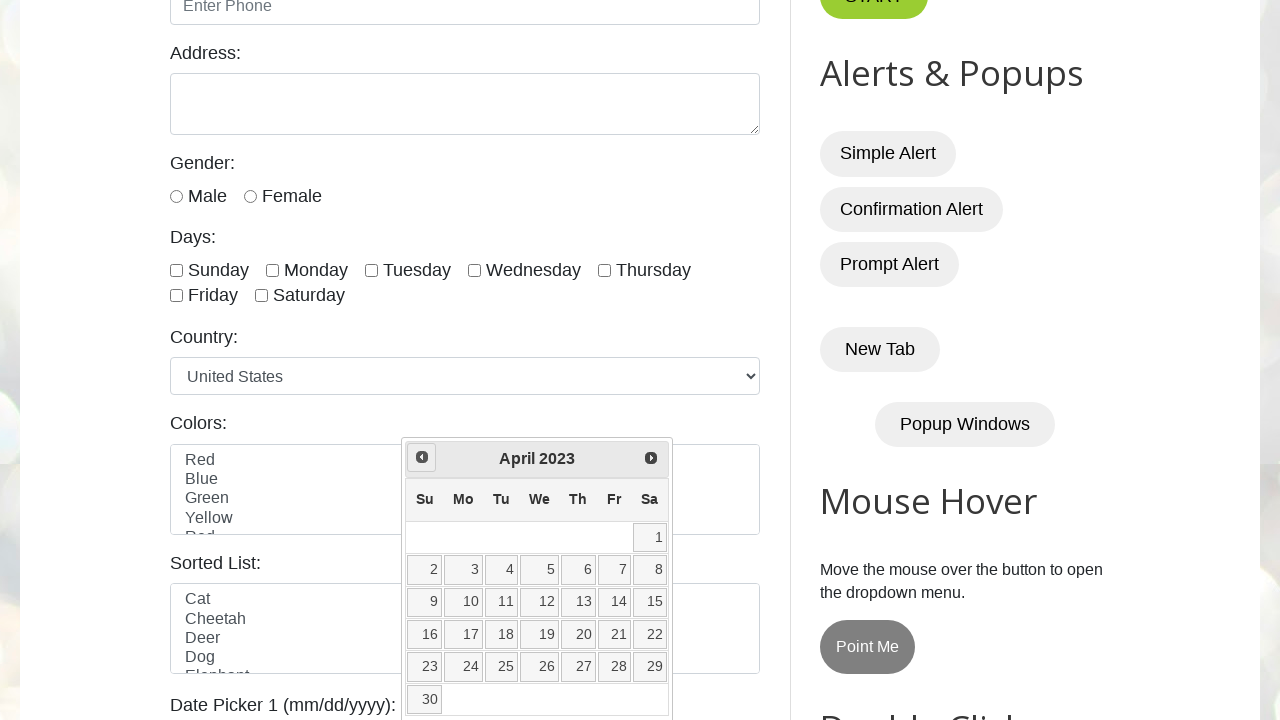

Retrieved current month: April
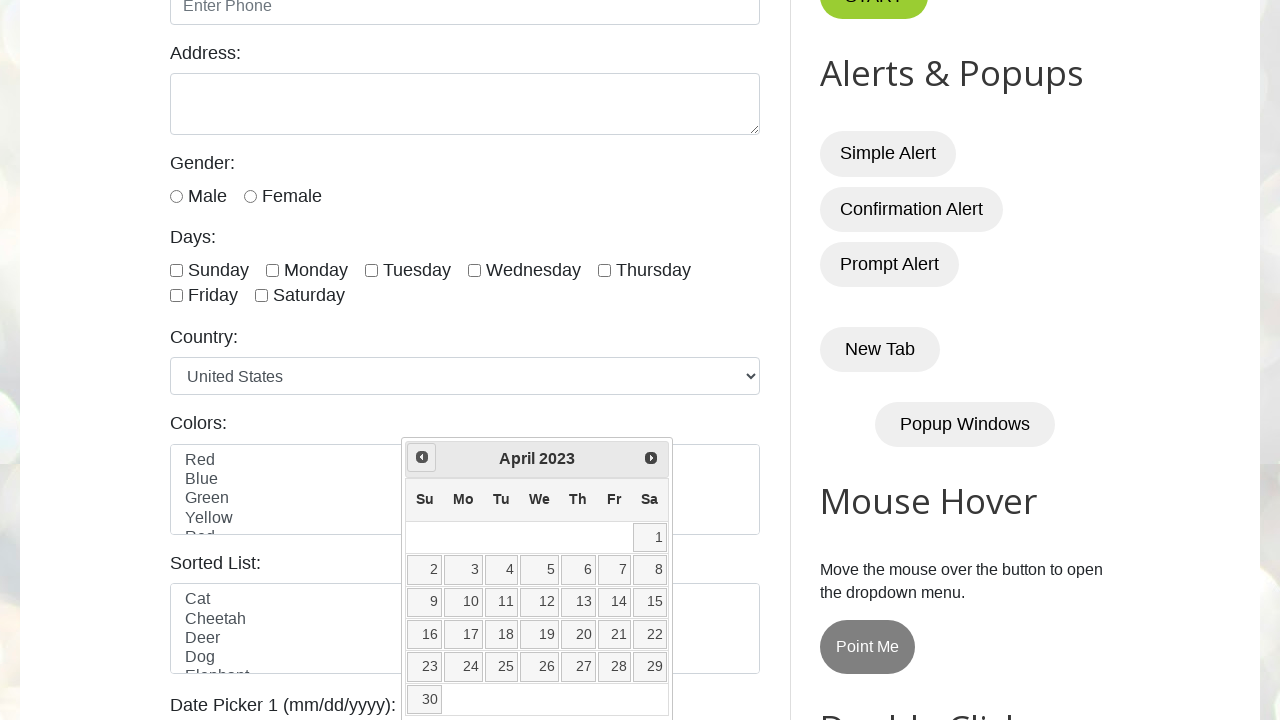

Retrieved current year: 2023
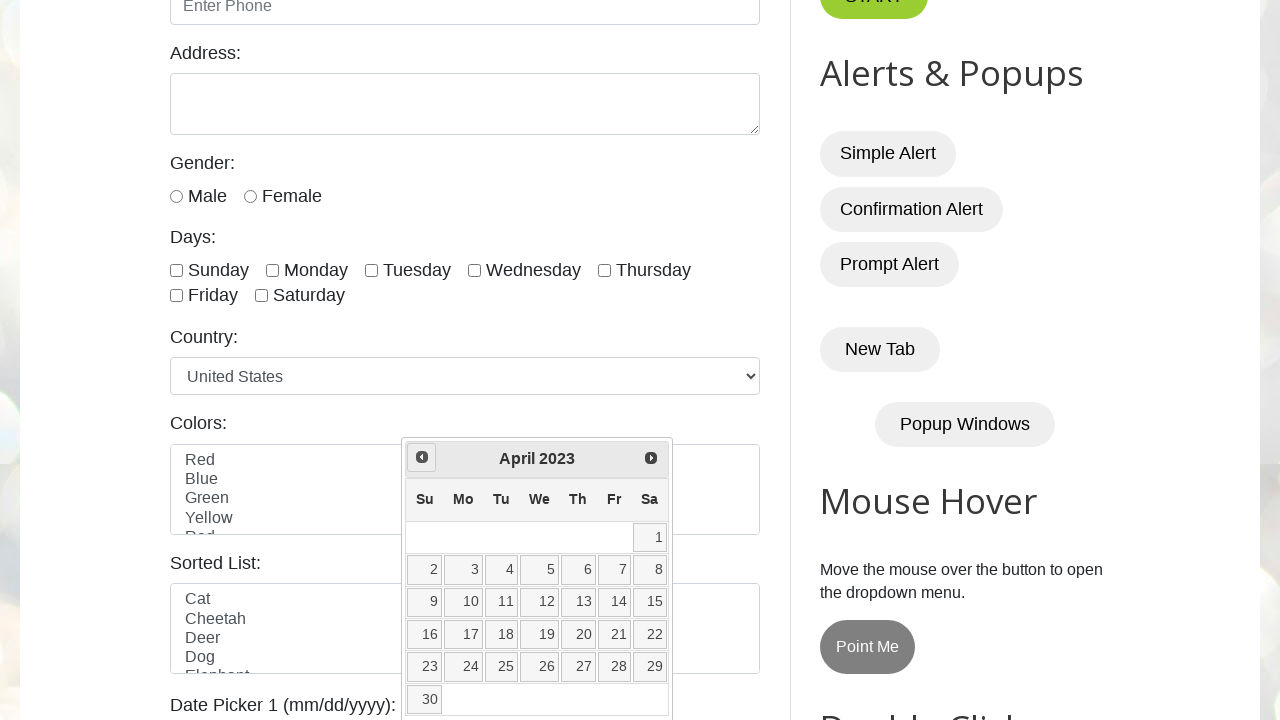

Clicked previous month button to navigate calendar backwards at (422, 457) on .ui-icon.ui-icon-circle-triangle-w
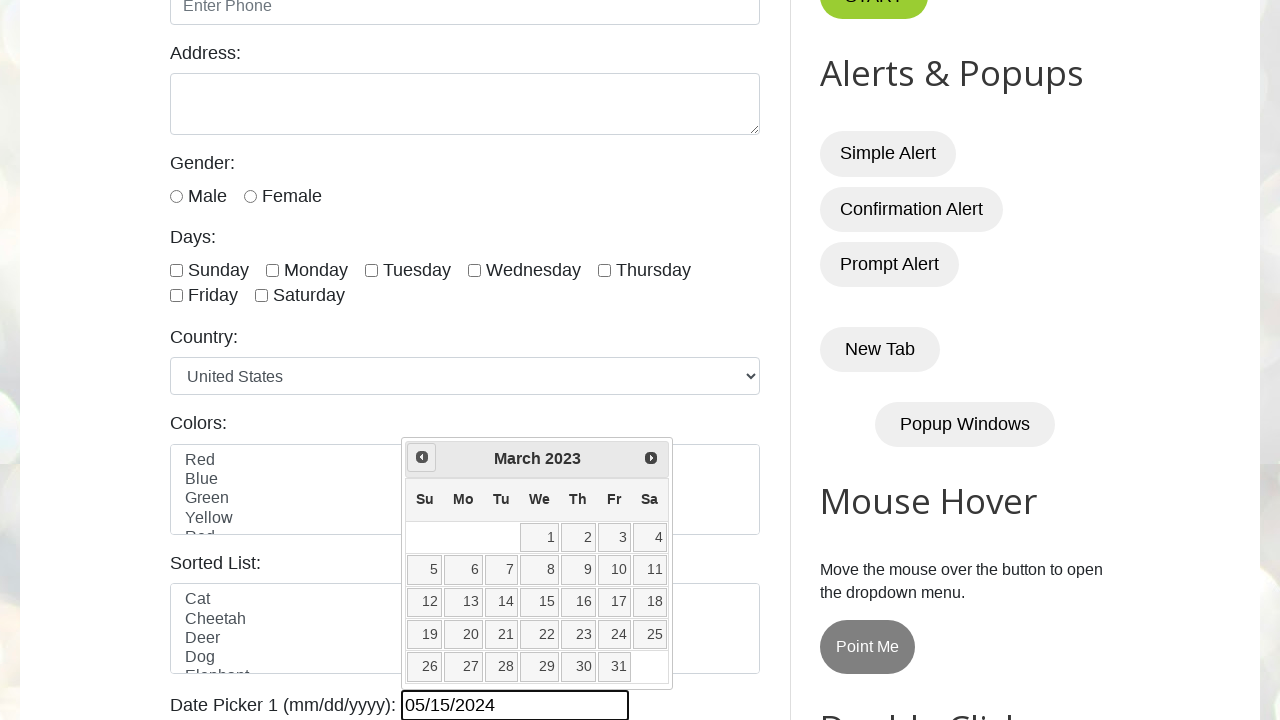

Retrieved current month: March
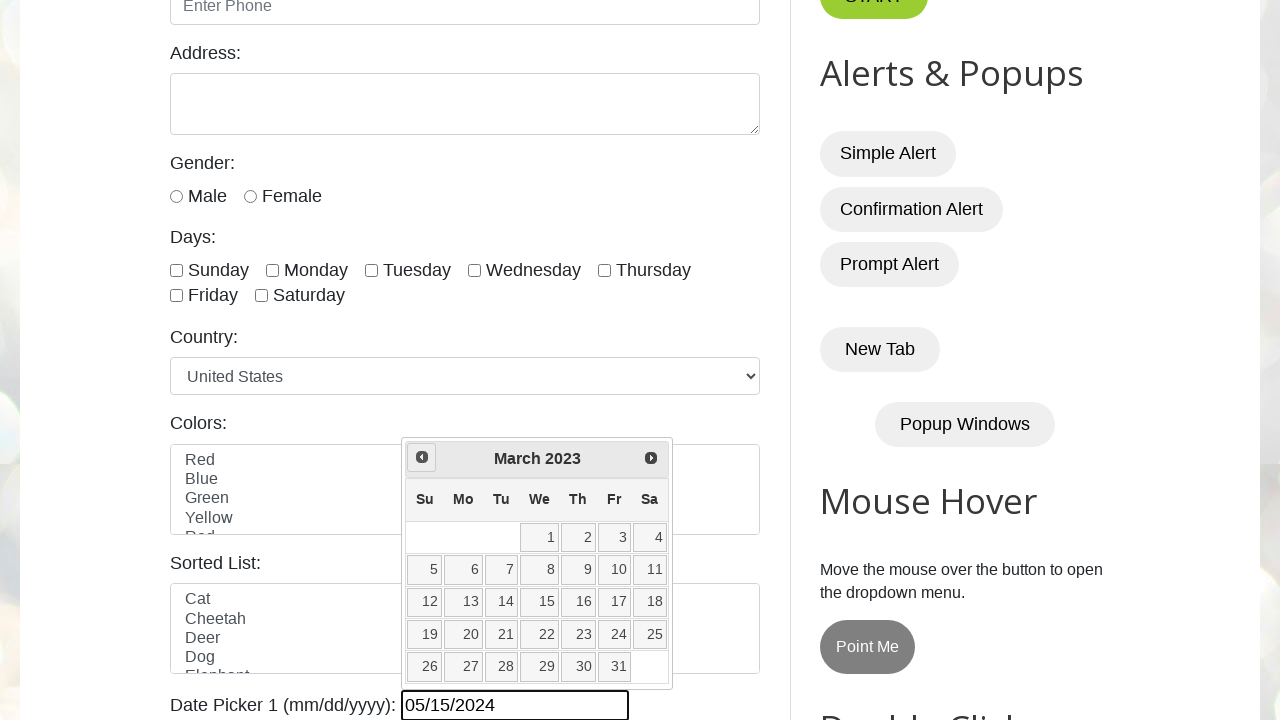

Retrieved current year: 2023
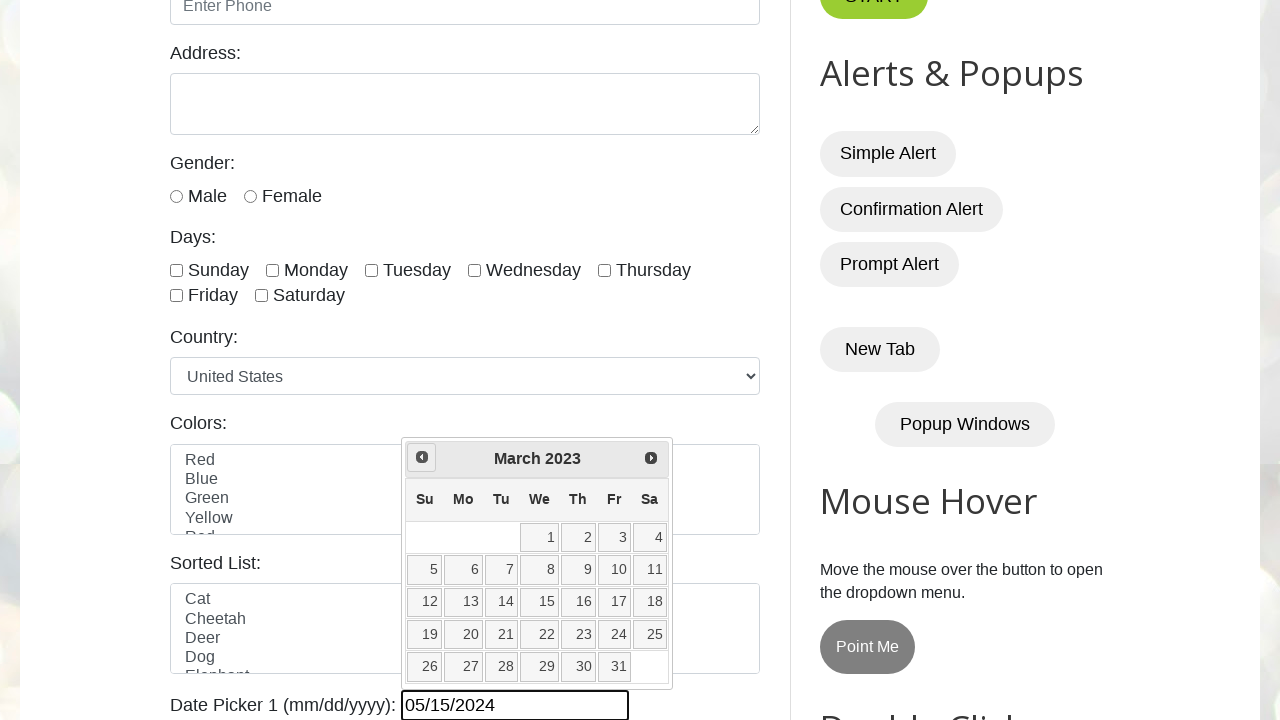

Clicked previous month button to navigate calendar backwards at (422, 457) on .ui-icon.ui-icon-circle-triangle-w
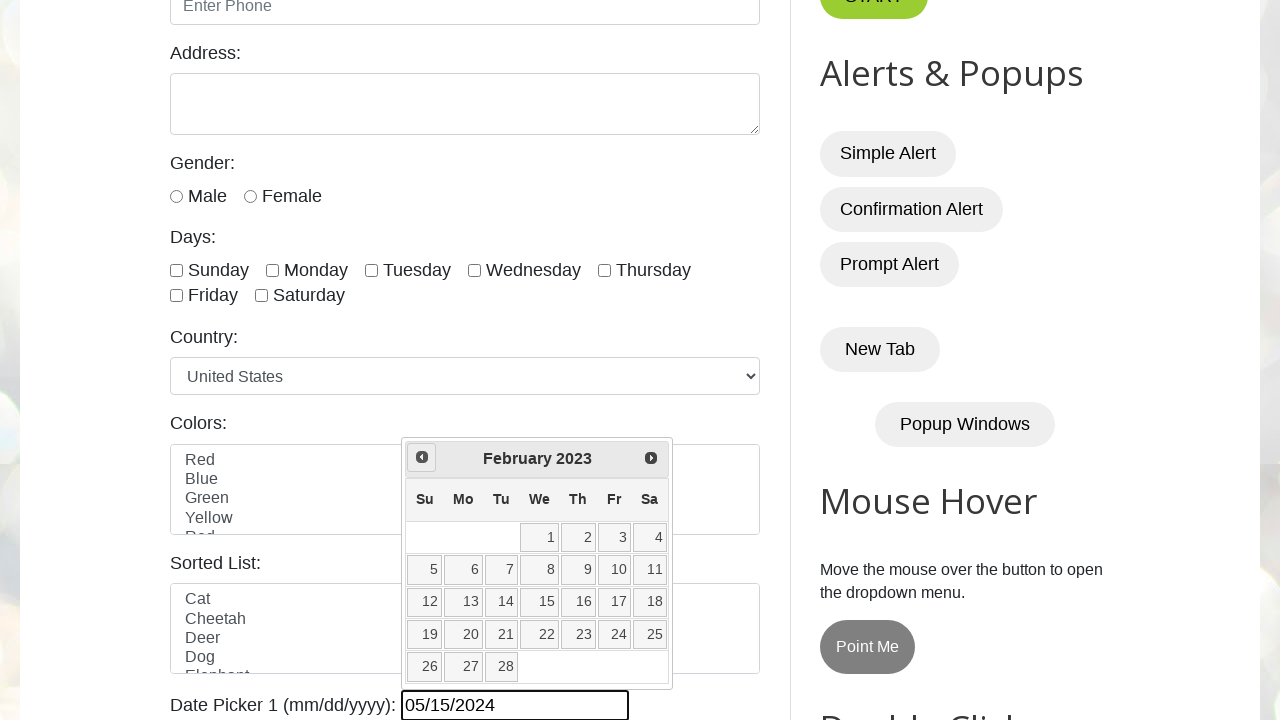

Retrieved current month: February
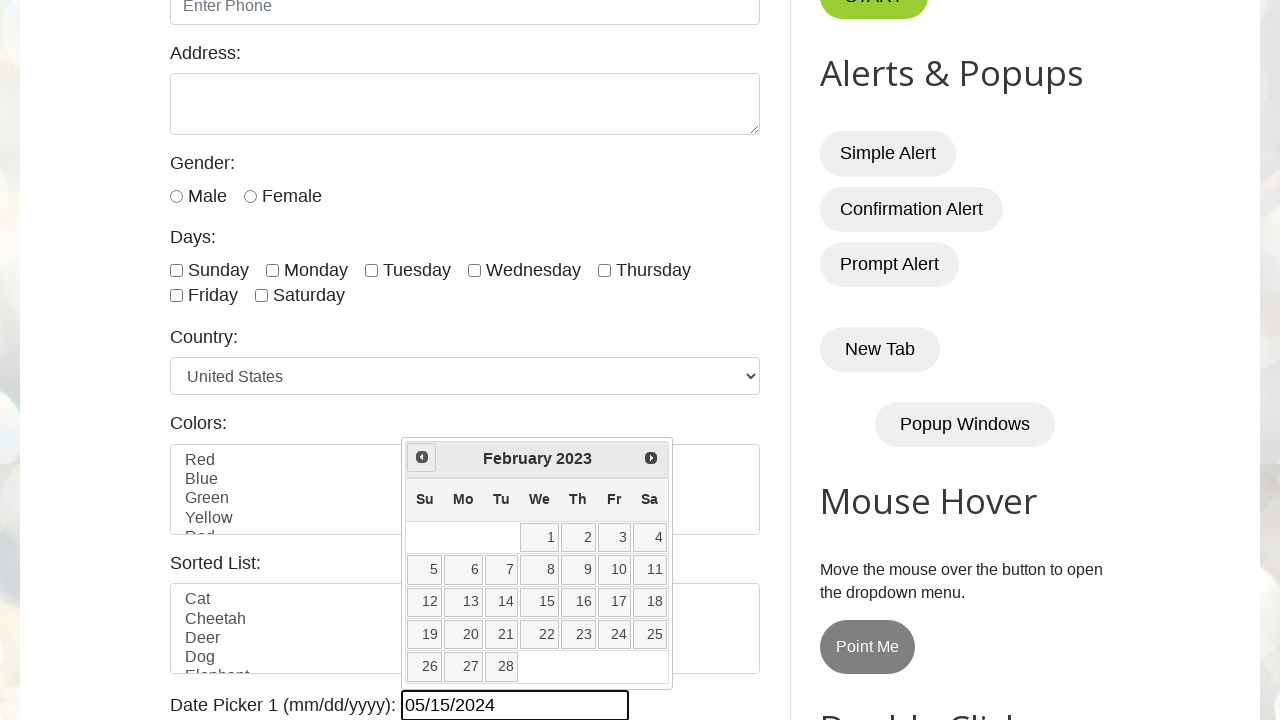

Retrieved current year: 2023
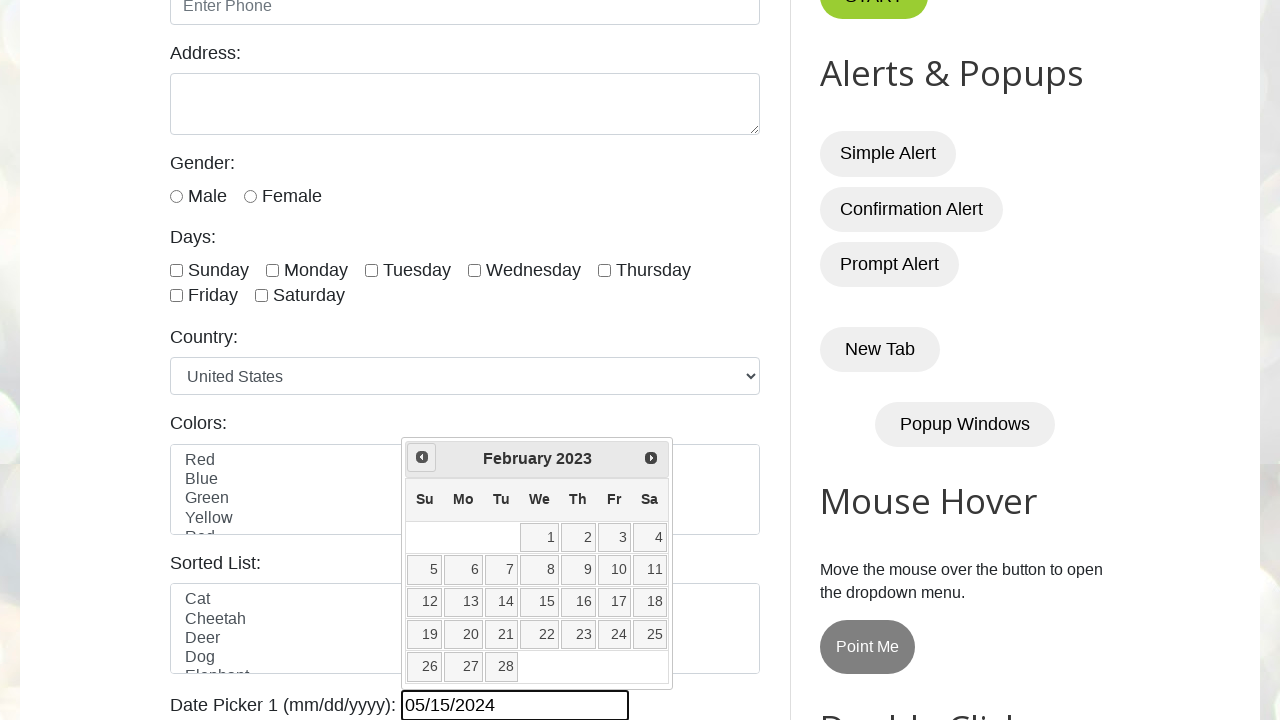

Clicked previous month button to navigate calendar backwards at (422, 457) on .ui-icon.ui-icon-circle-triangle-w
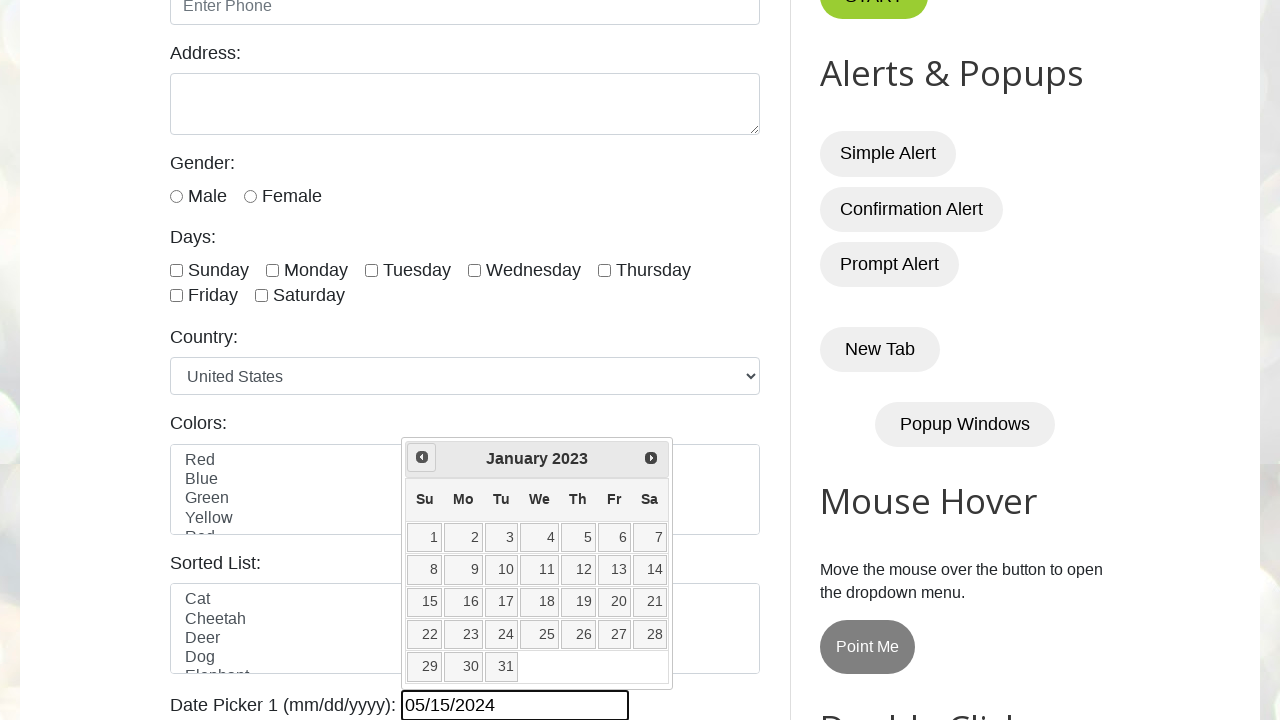

Retrieved current month: January
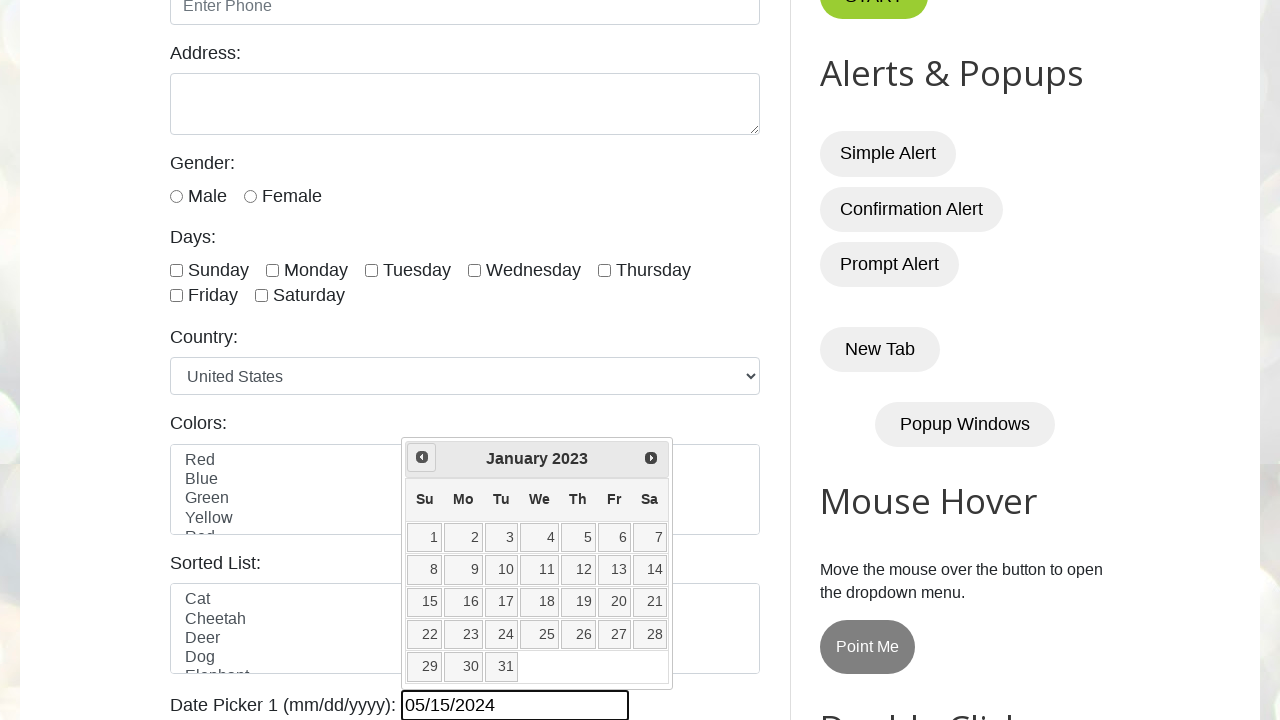

Retrieved current year: 2023
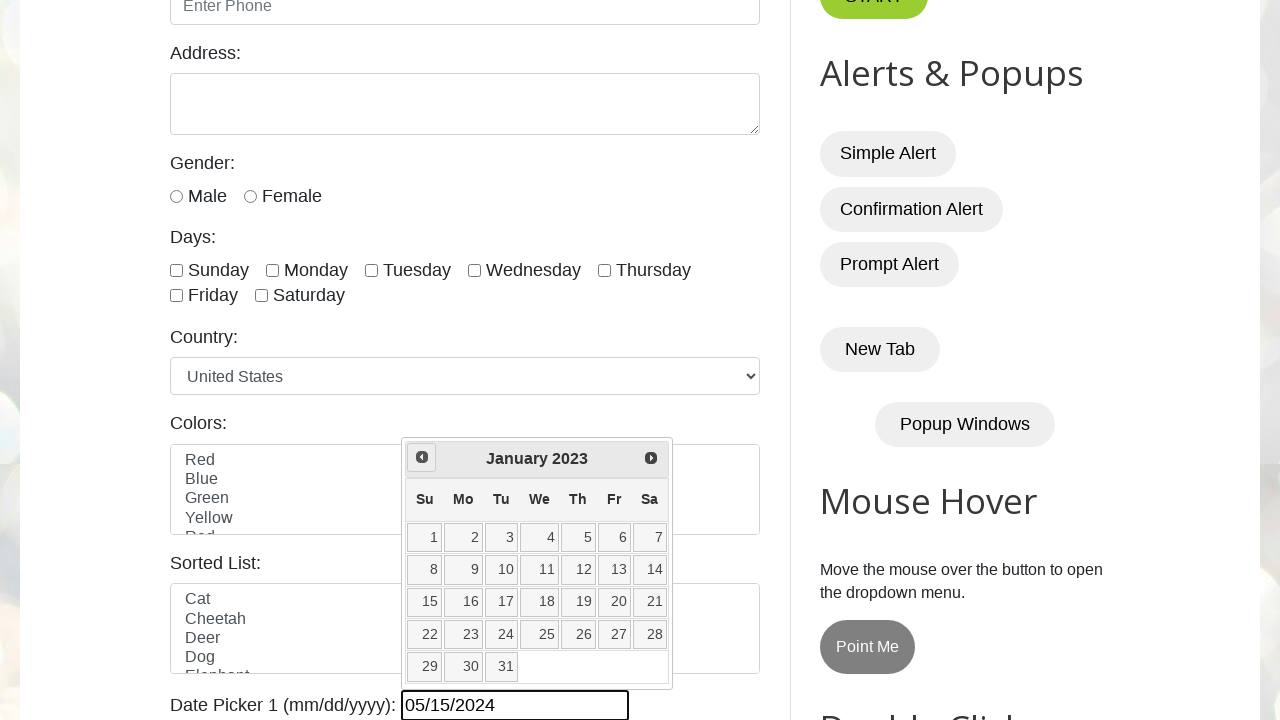

Clicked previous month button to navigate calendar backwards at (422, 457) on .ui-icon.ui-icon-circle-triangle-w
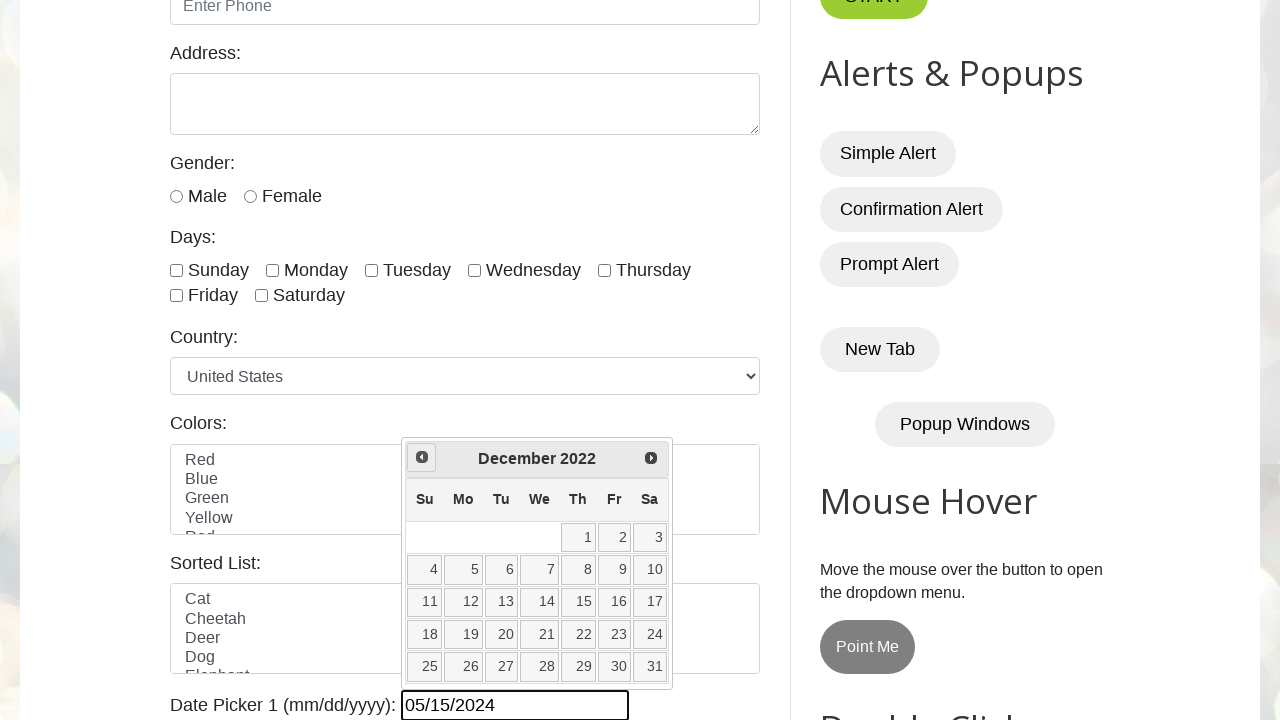

Retrieved current month: December
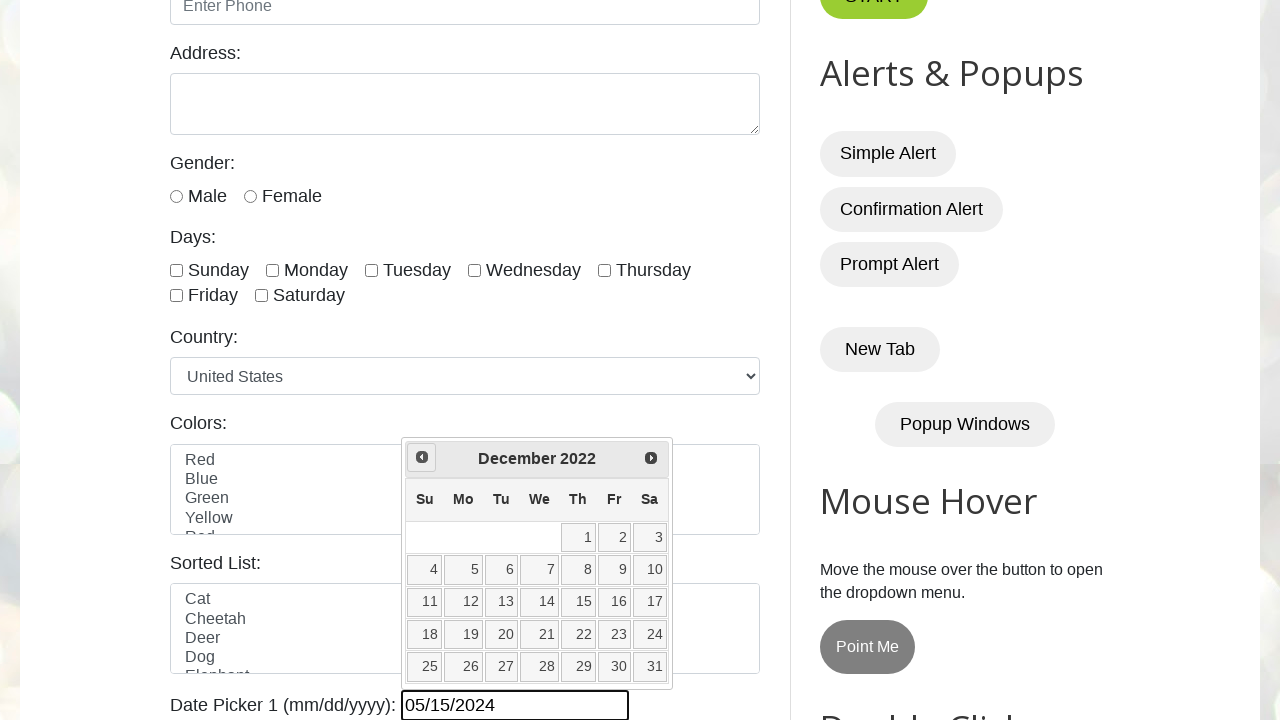

Retrieved current year: 2022
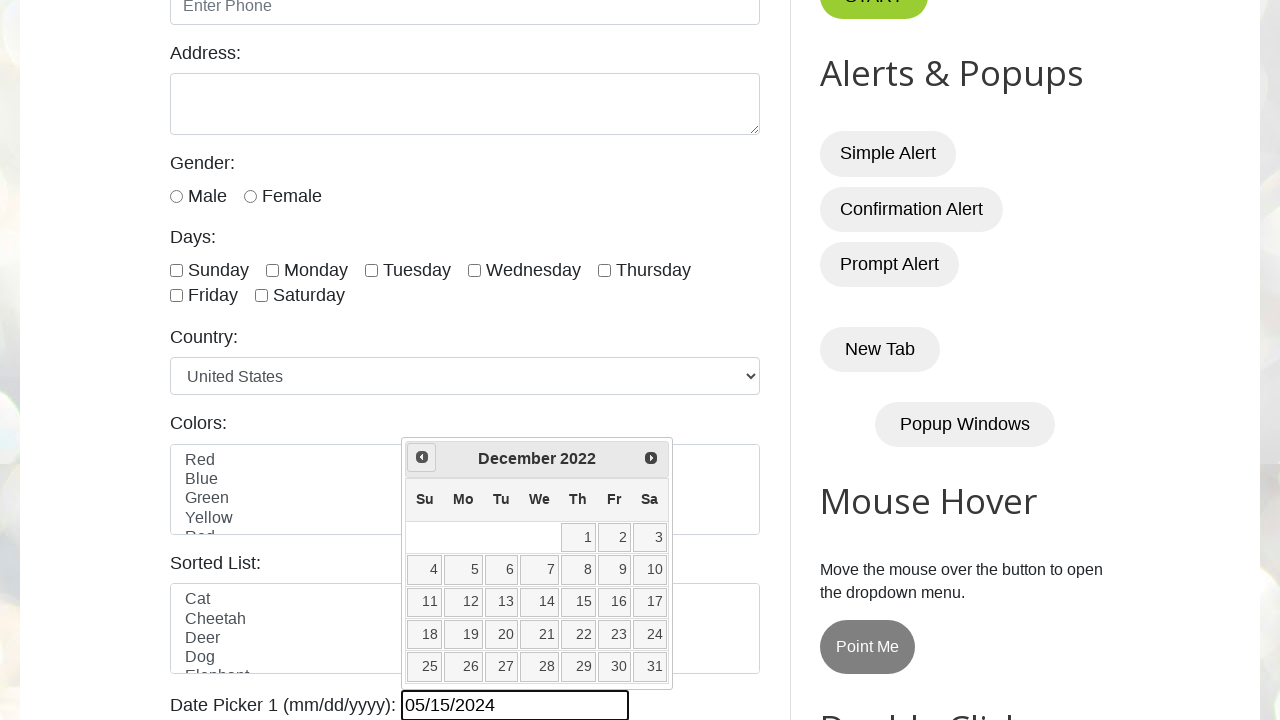

Clicked previous month button to navigate calendar backwards at (422, 457) on .ui-icon.ui-icon-circle-triangle-w
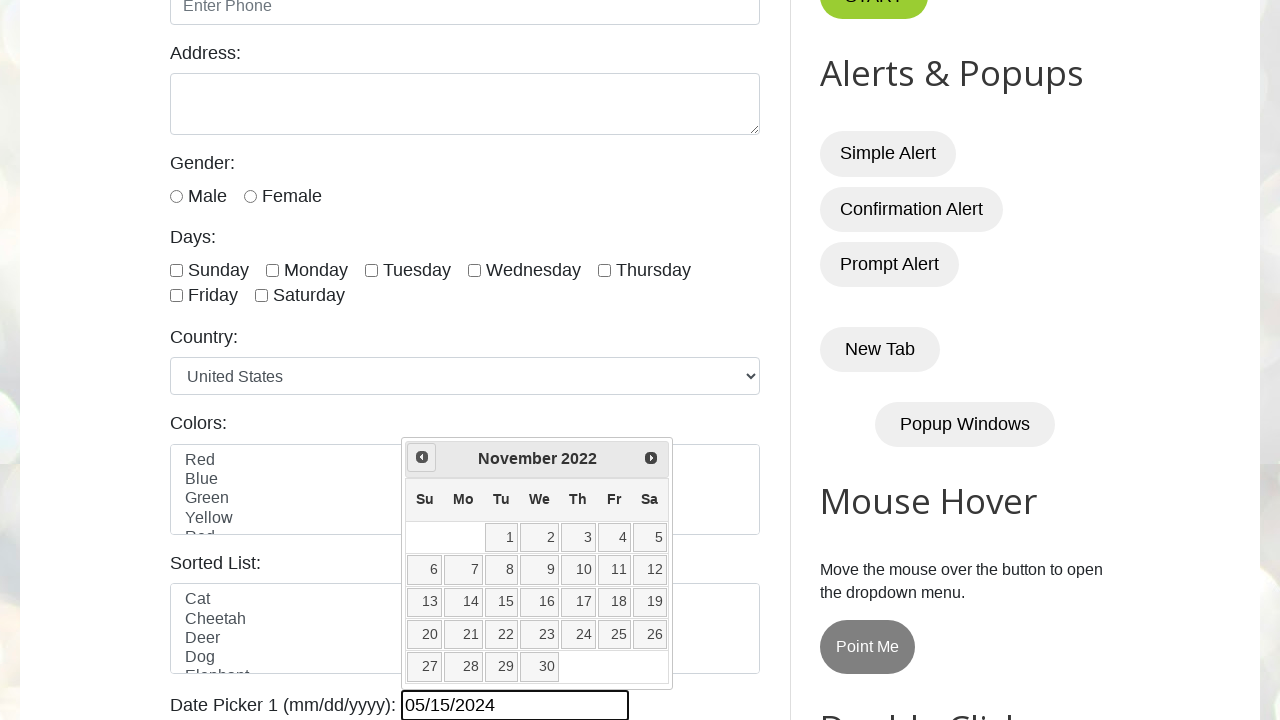

Retrieved current month: November
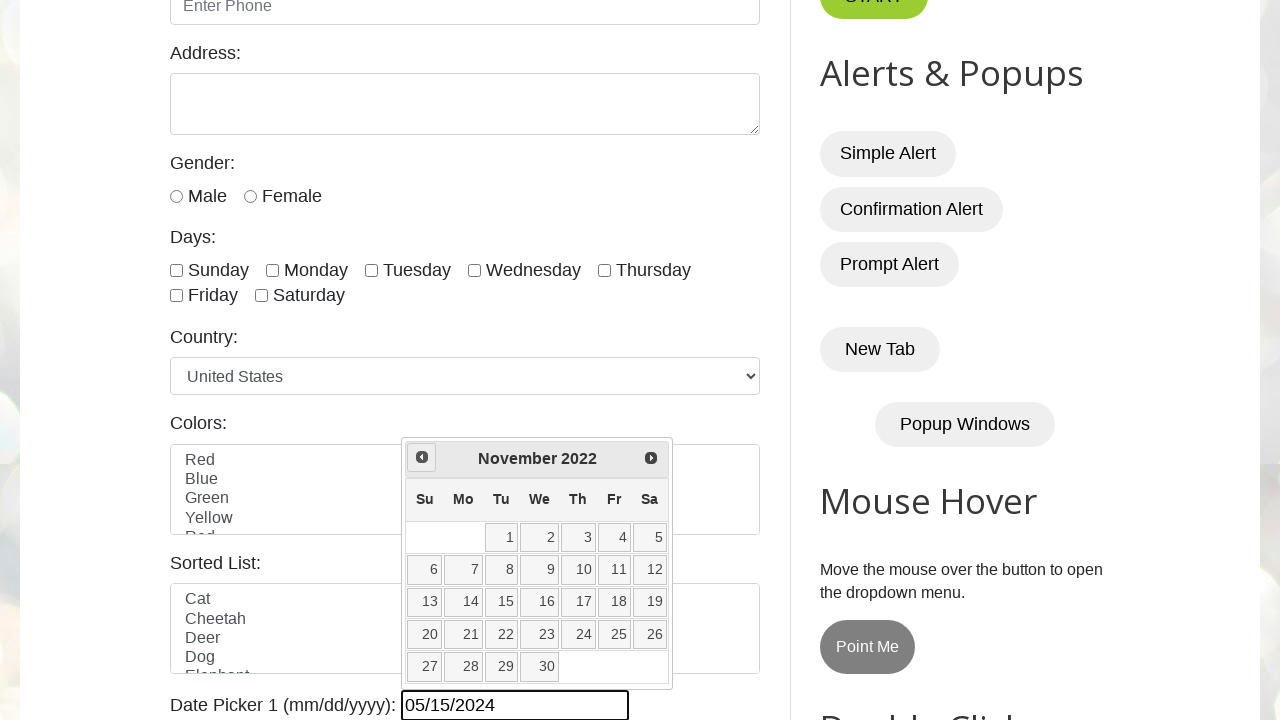

Retrieved current year: 2022
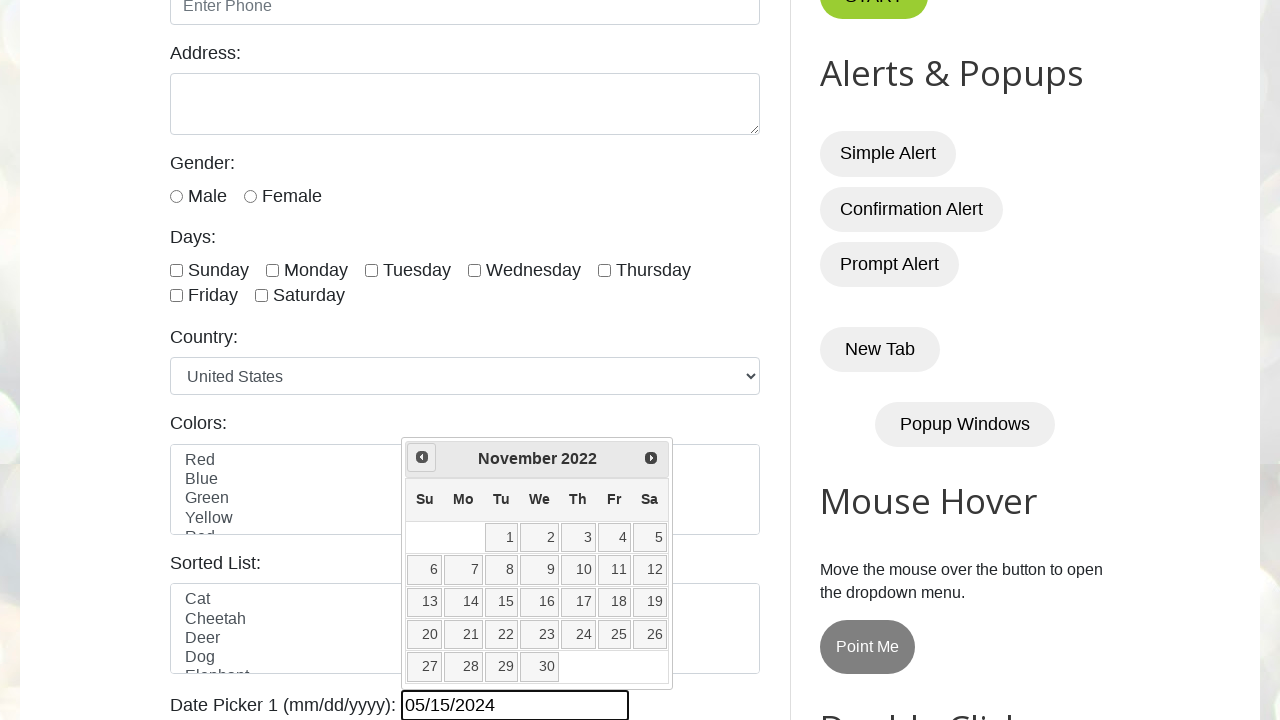

Clicked previous month button to navigate calendar backwards at (422, 457) on .ui-icon.ui-icon-circle-triangle-w
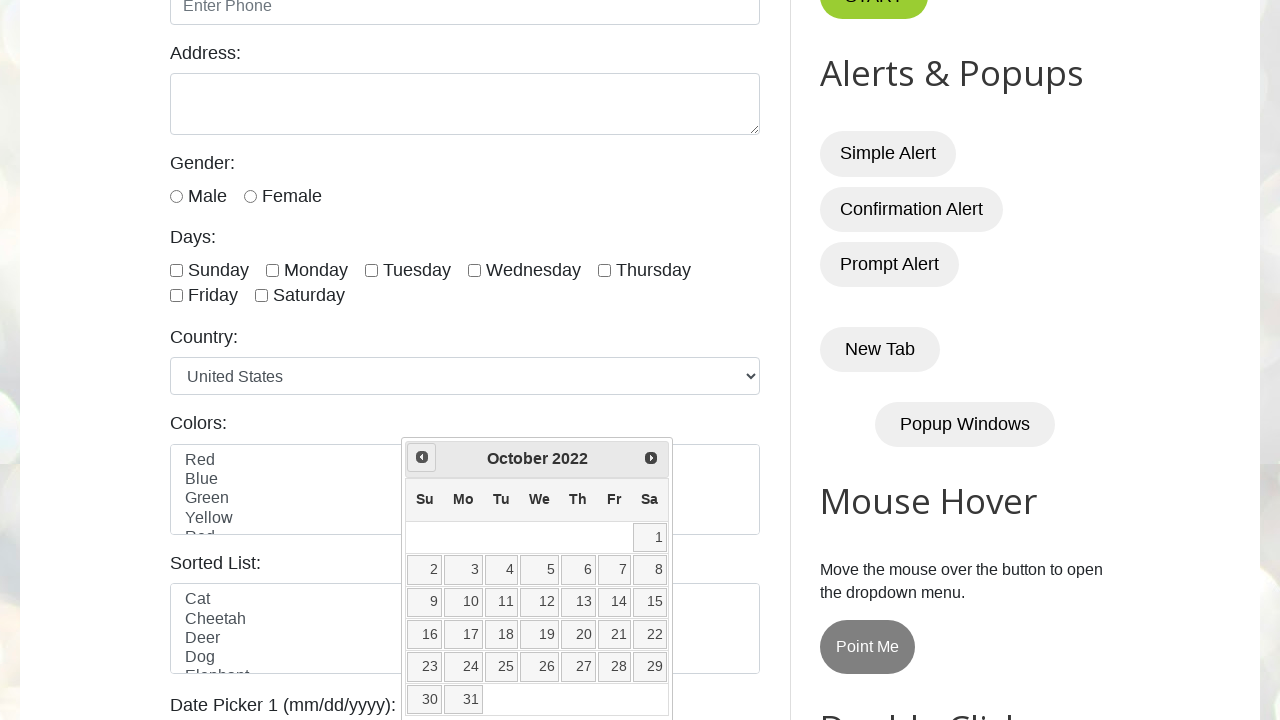

Retrieved current month: October
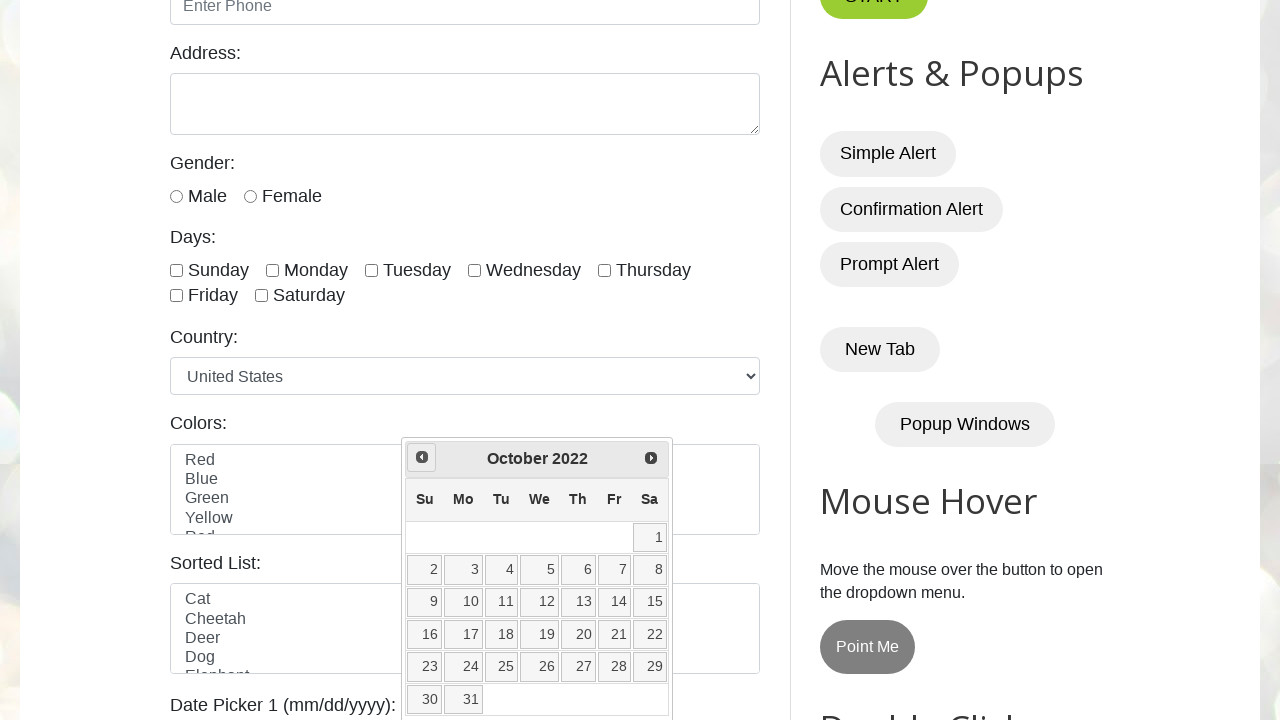

Retrieved current year: 2022
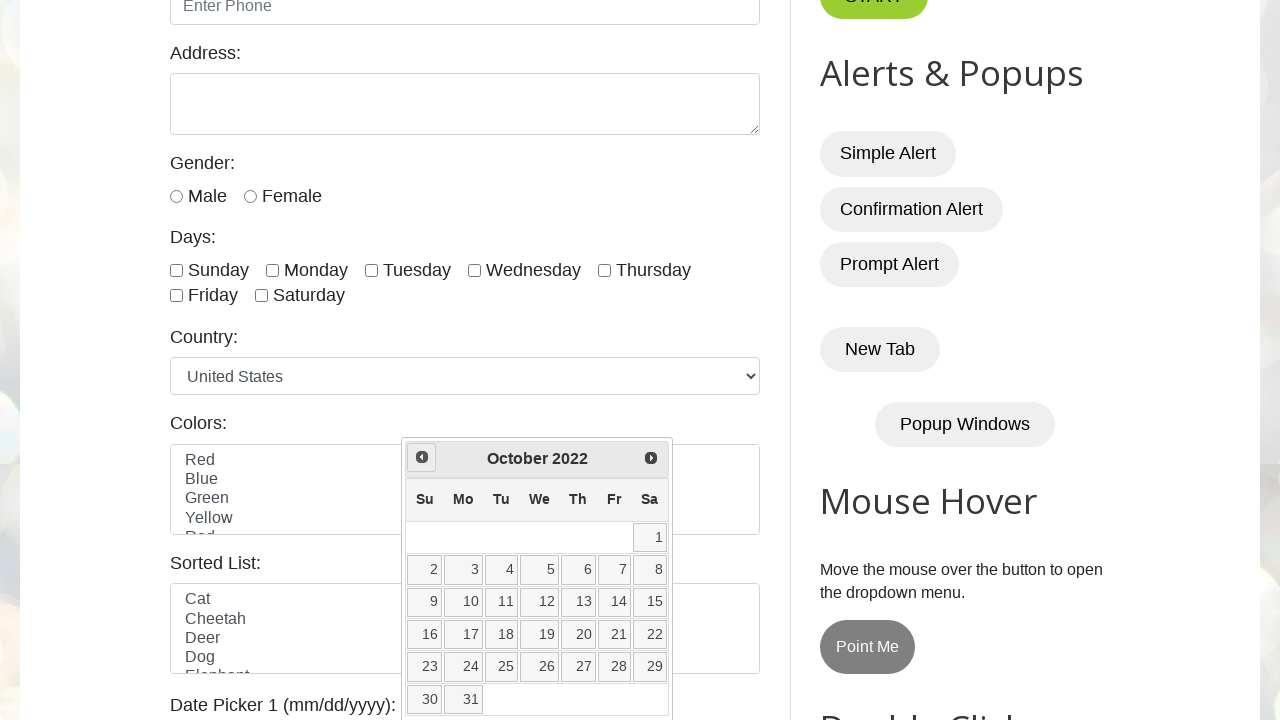

Clicked previous month button to navigate calendar backwards at (422, 457) on .ui-icon.ui-icon-circle-triangle-w
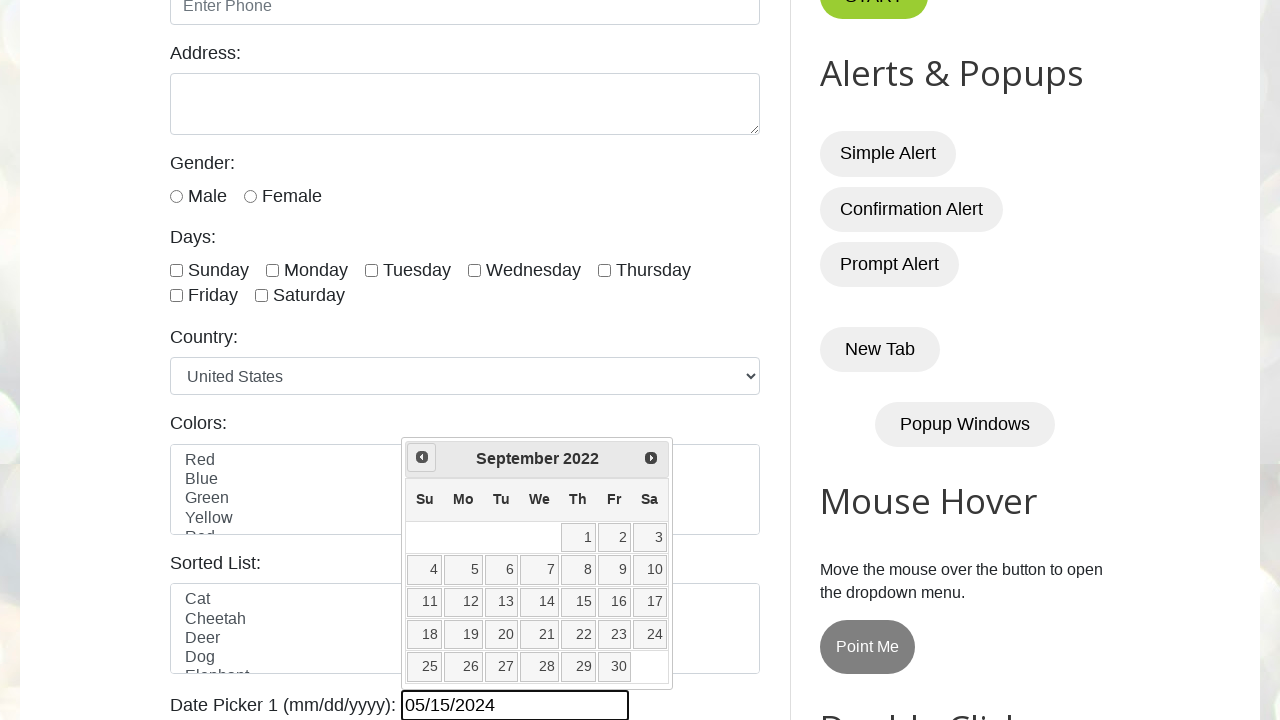

Retrieved current month: September
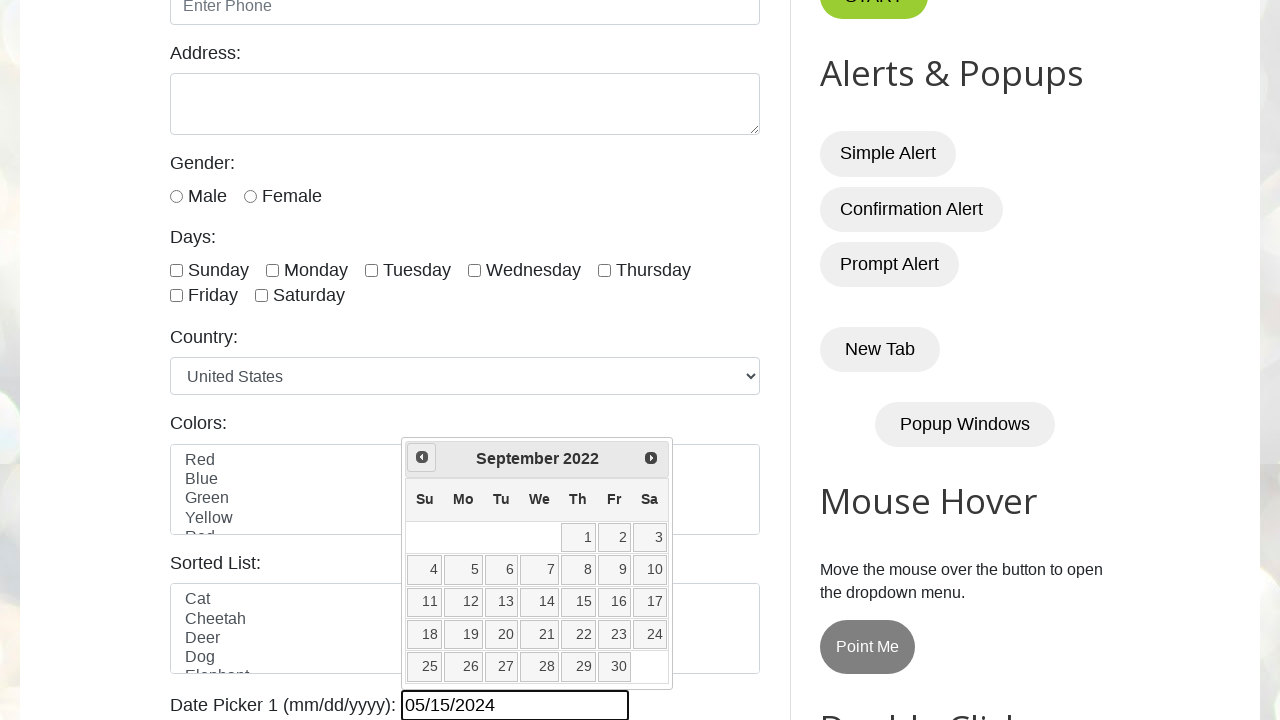

Retrieved current year: 2022
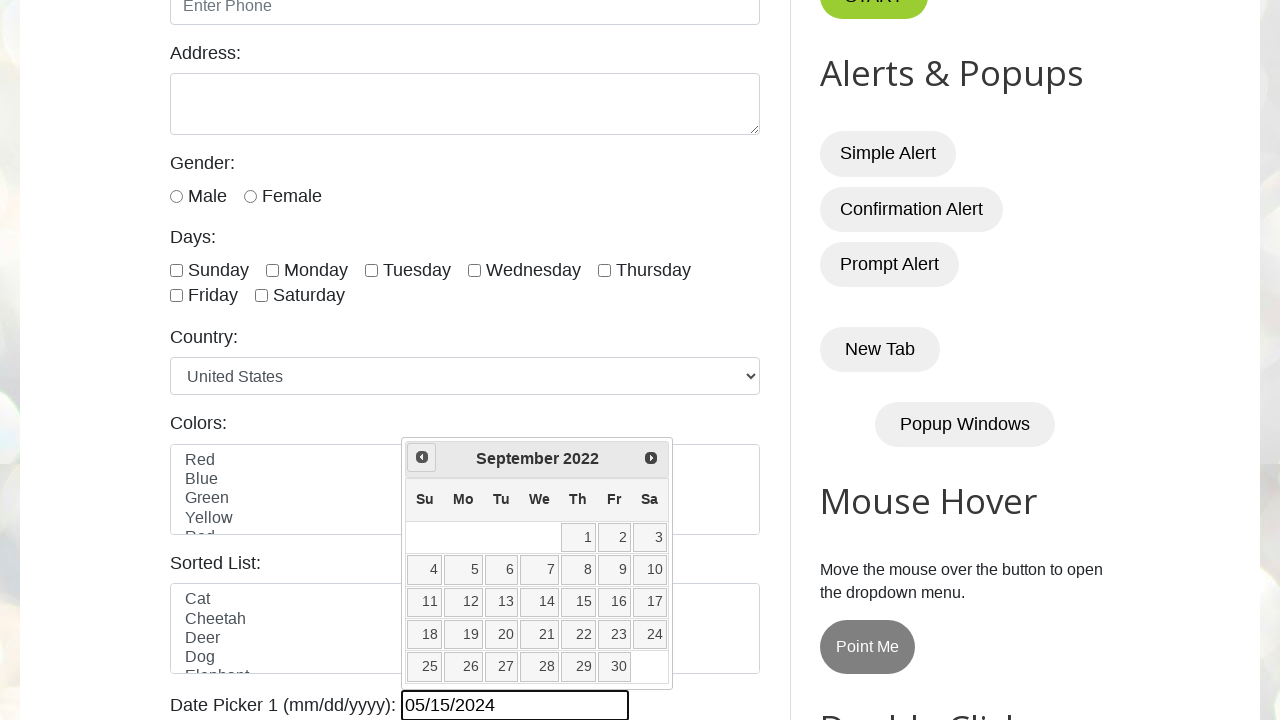

Clicked previous month button to navigate calendar backwards at (422, 457) on .ui-icon.ui-icon-circle-triangle-w
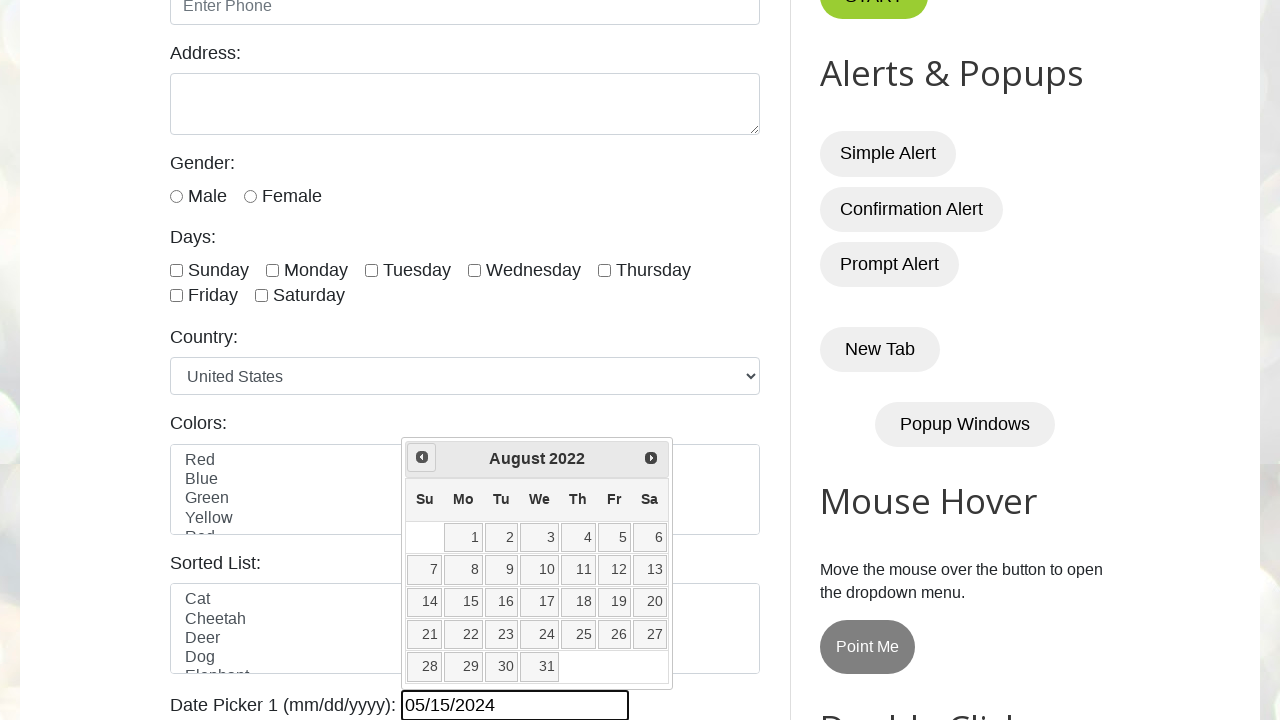

Retrieved current month: August
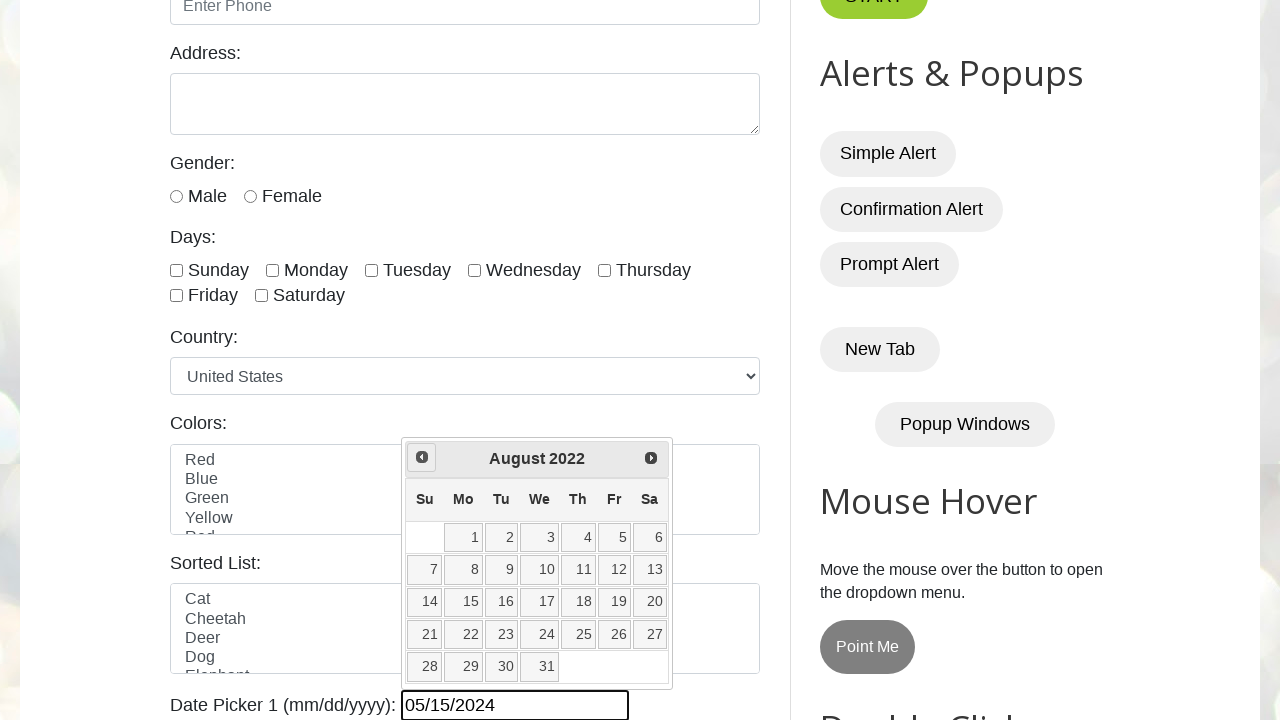

Retrieved current year: 2022
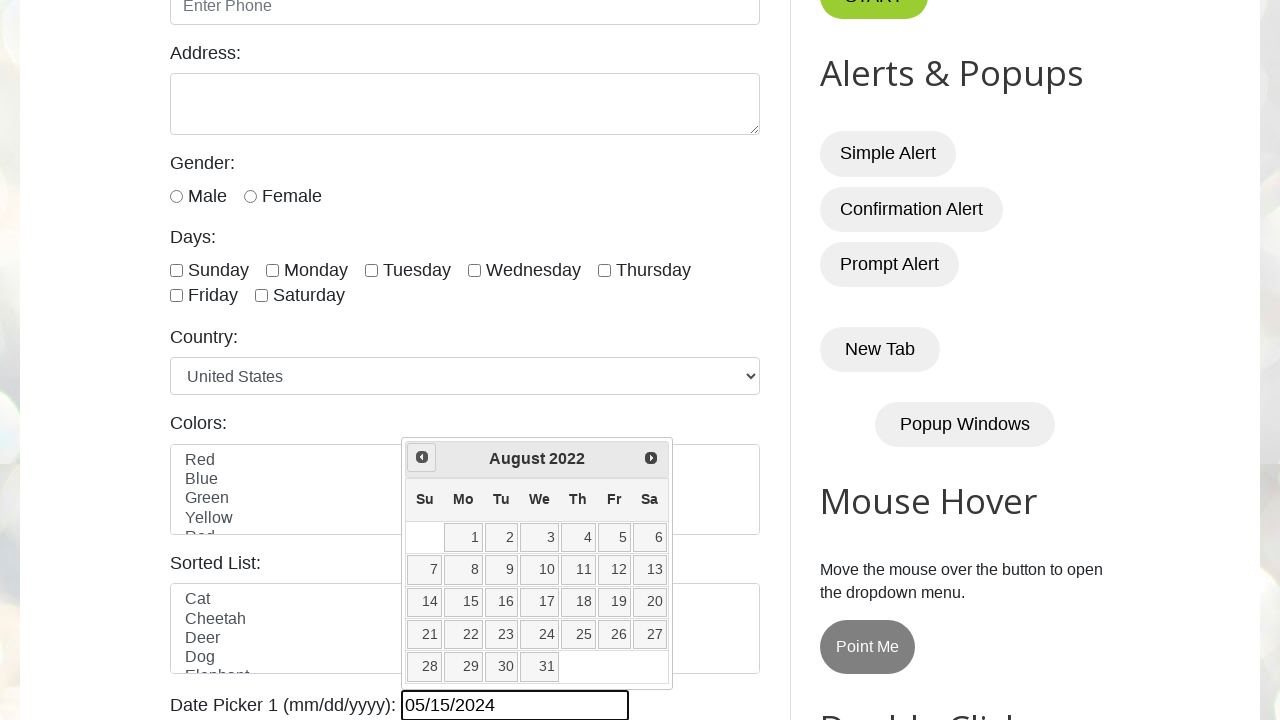

Clicked previous month button to navigate calendar backwards at (422, 457) on .ui-icon.ui-icon-circle-triangle-w
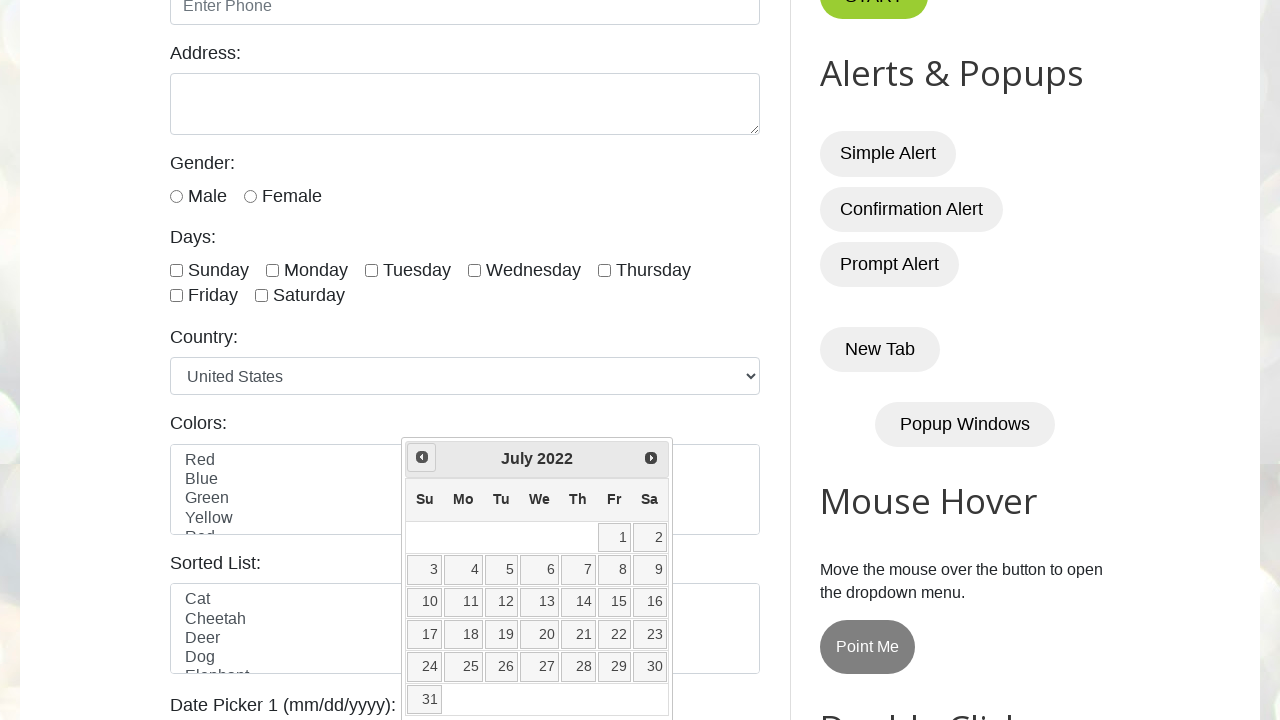

Retrieved current month: July
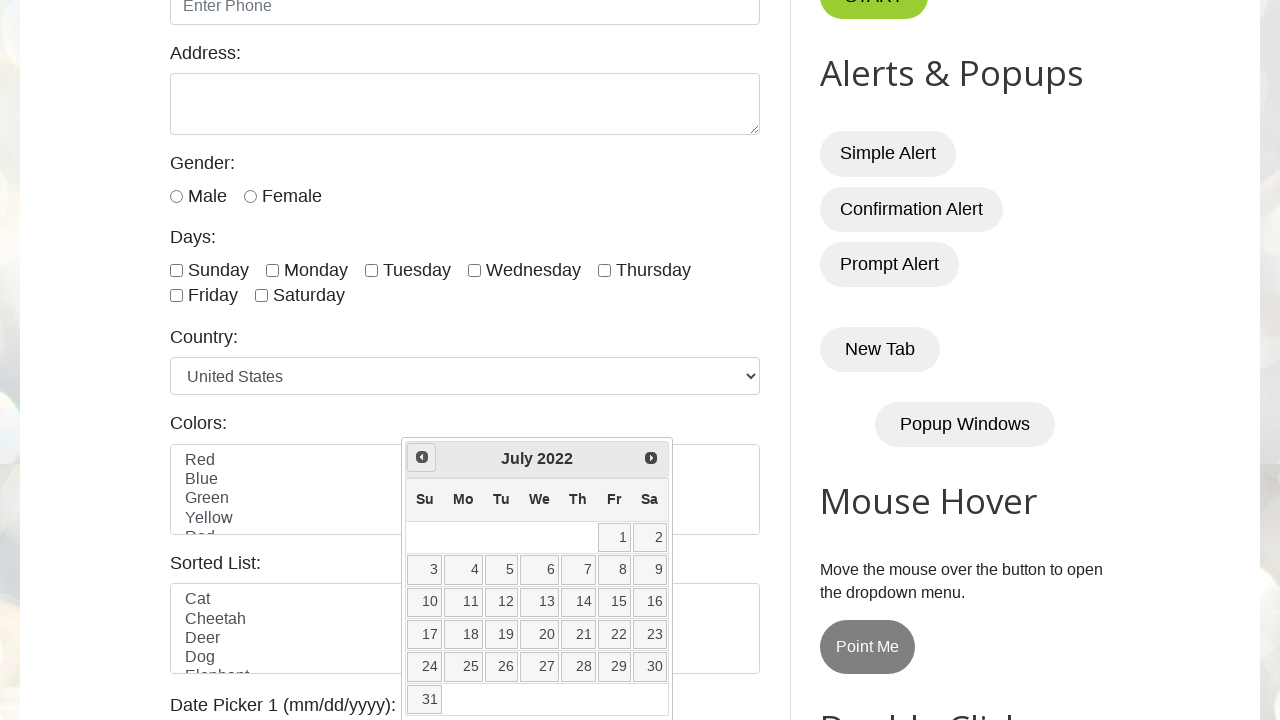

Retrieved current year: 2022
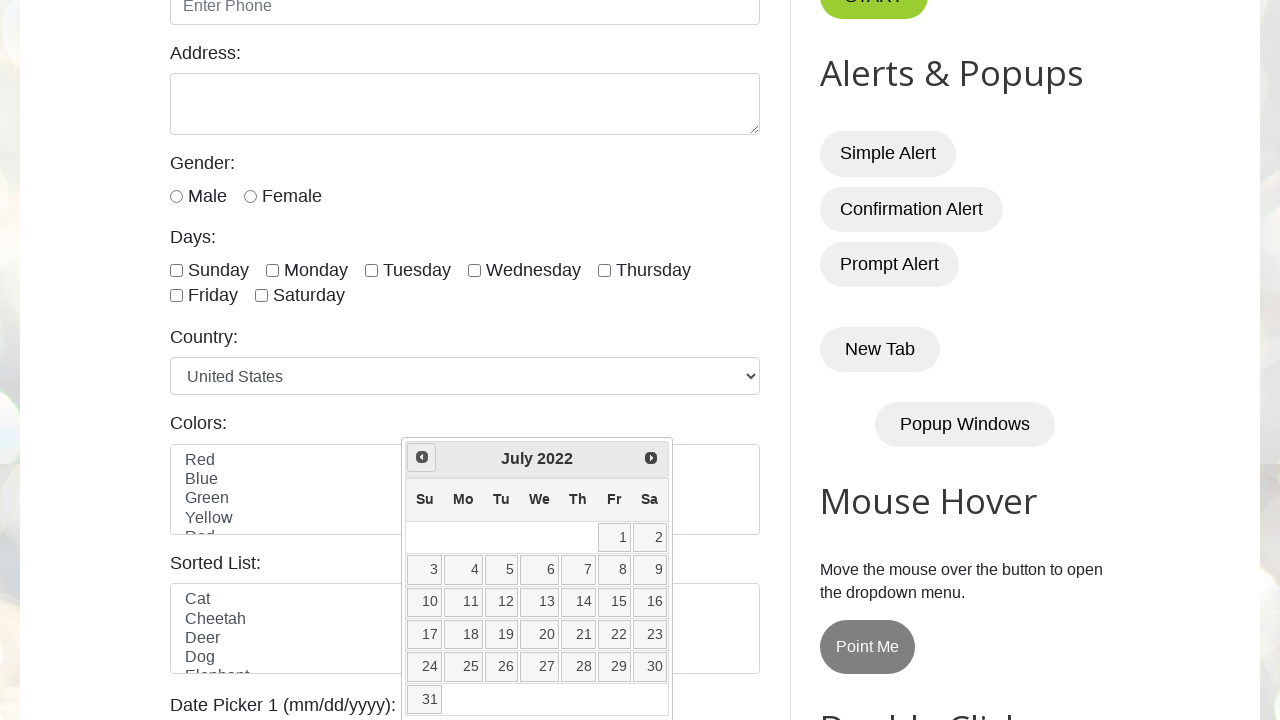

Clicked previous month button to navigate calendar backwards at (422, 457) on .ui-icon.ui-icon-circle-triangle-w
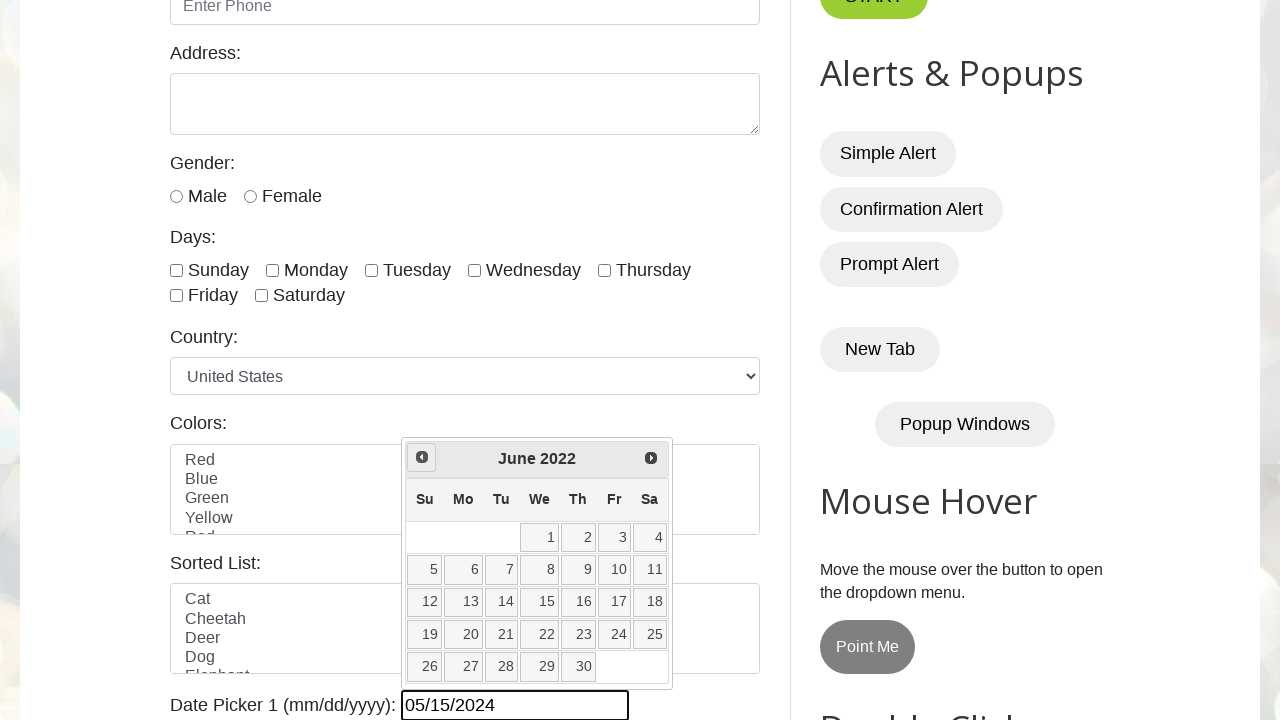

Retrieved current month: June
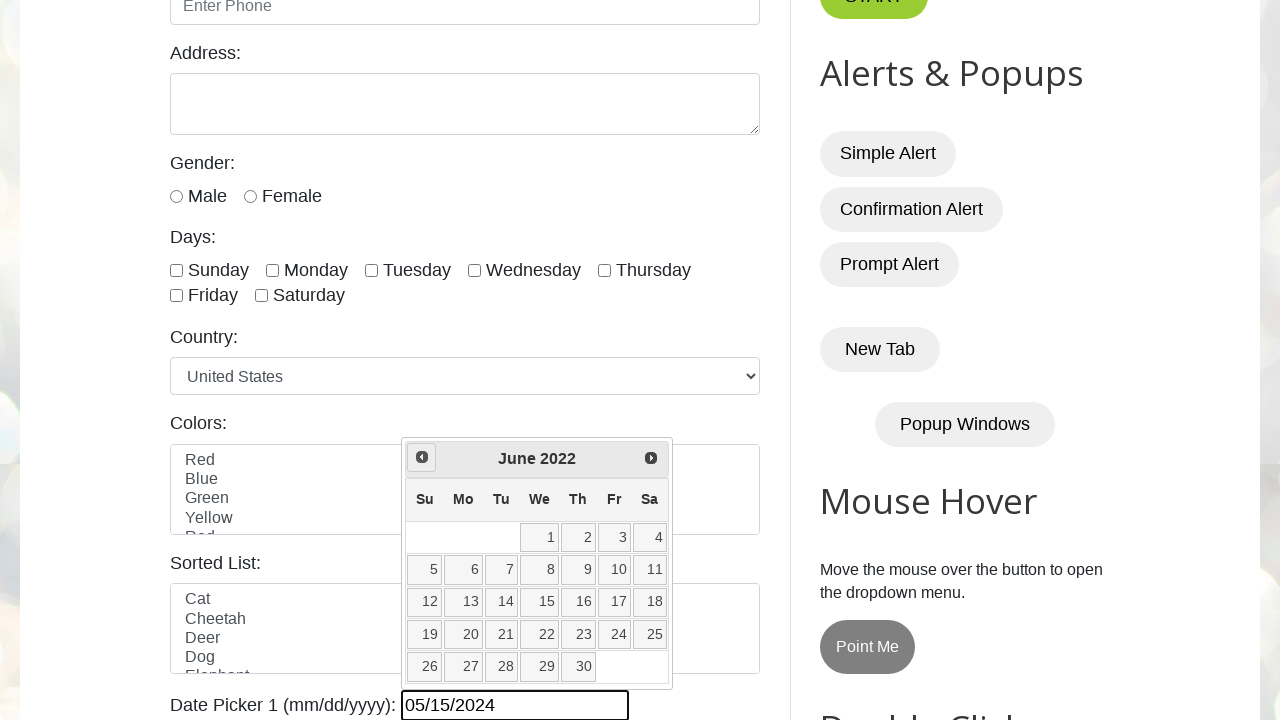

Retrieved current year: 2022
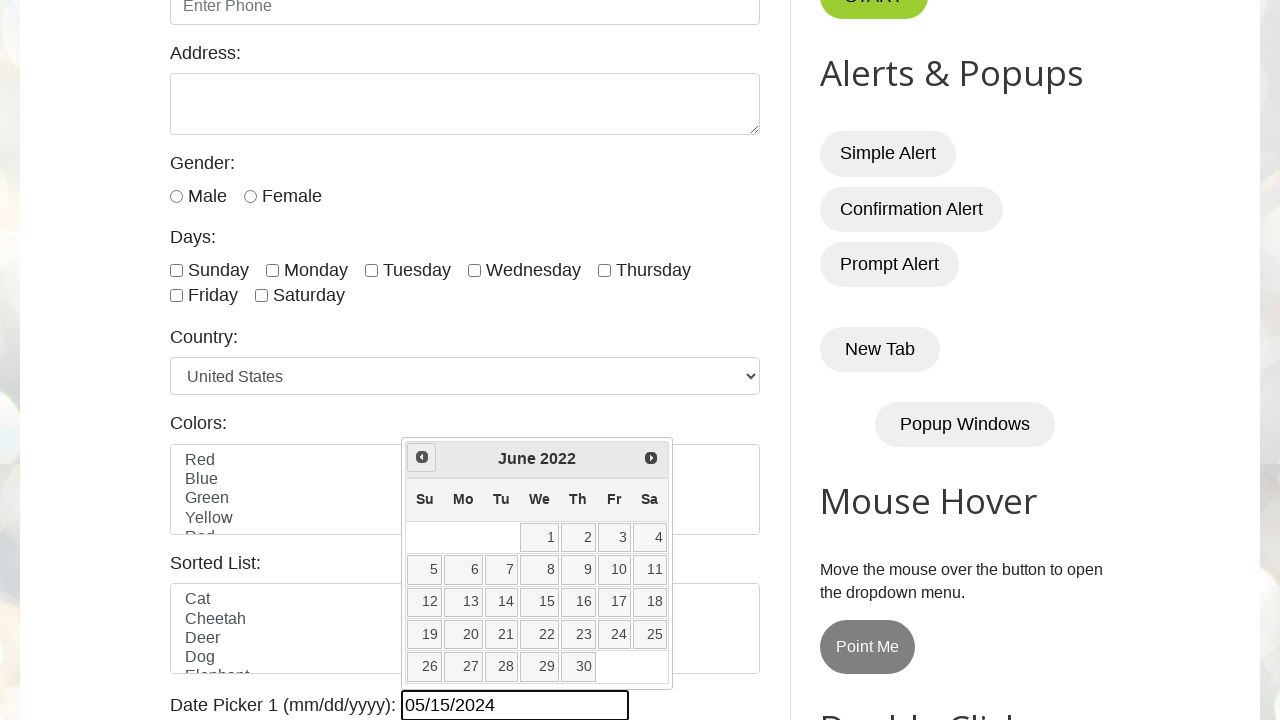

Clicked previous month button to navigate calendar backwards at (422, 457) on .ui-icon.ui-icon-circle-triangle-w
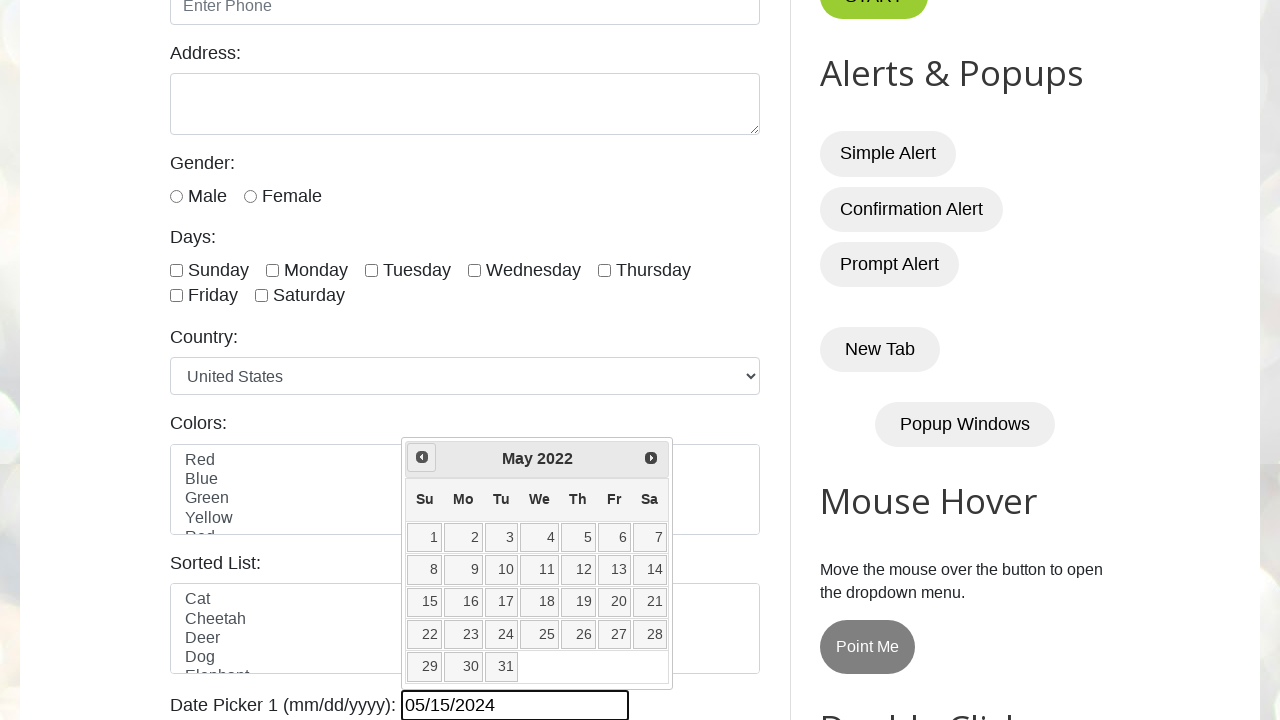

Retrieved current month: May
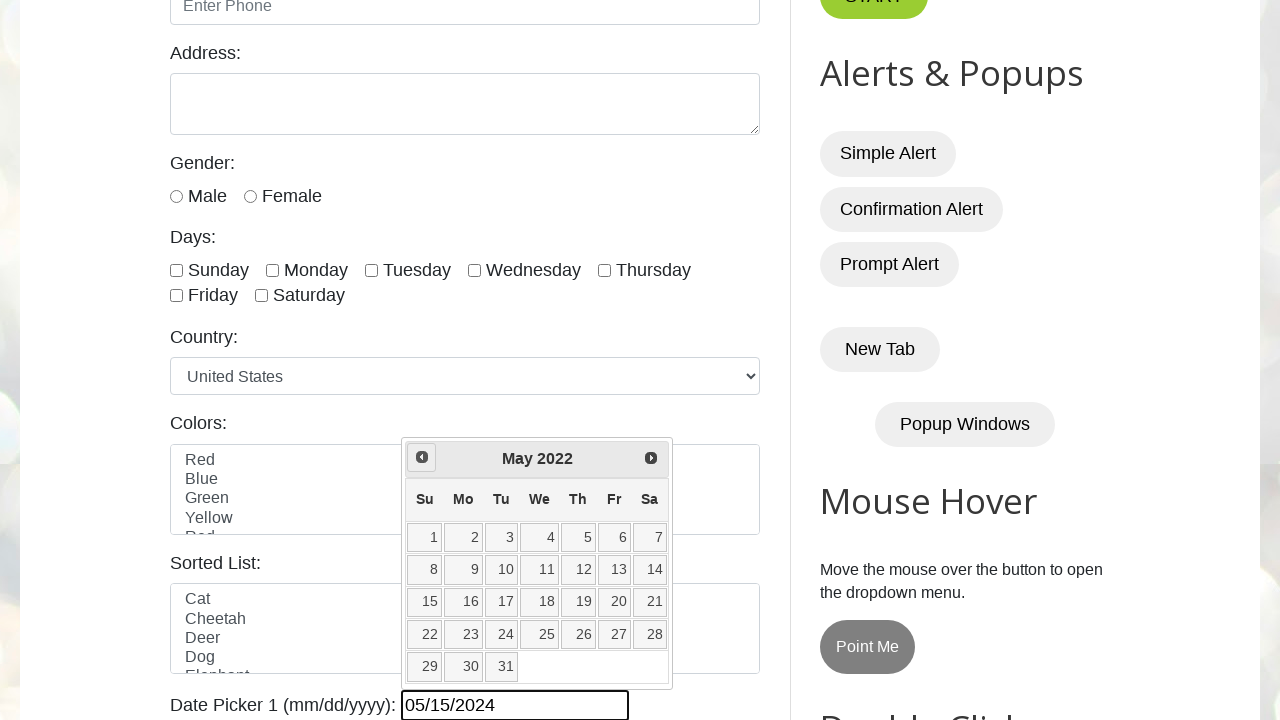

Retrieved current year: 2022
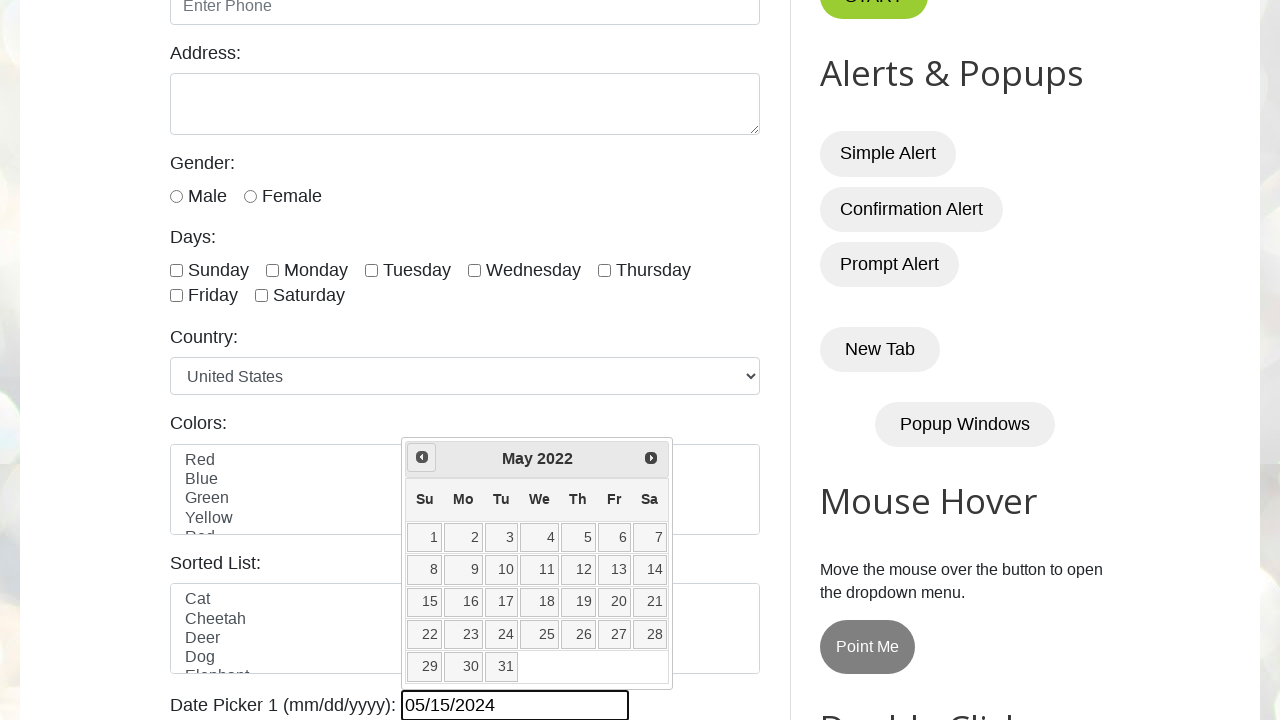

Clicked previous month button to navigate calendar backwards at (422, 457) on .ui-icon.ui-icon-circle-triangle-w
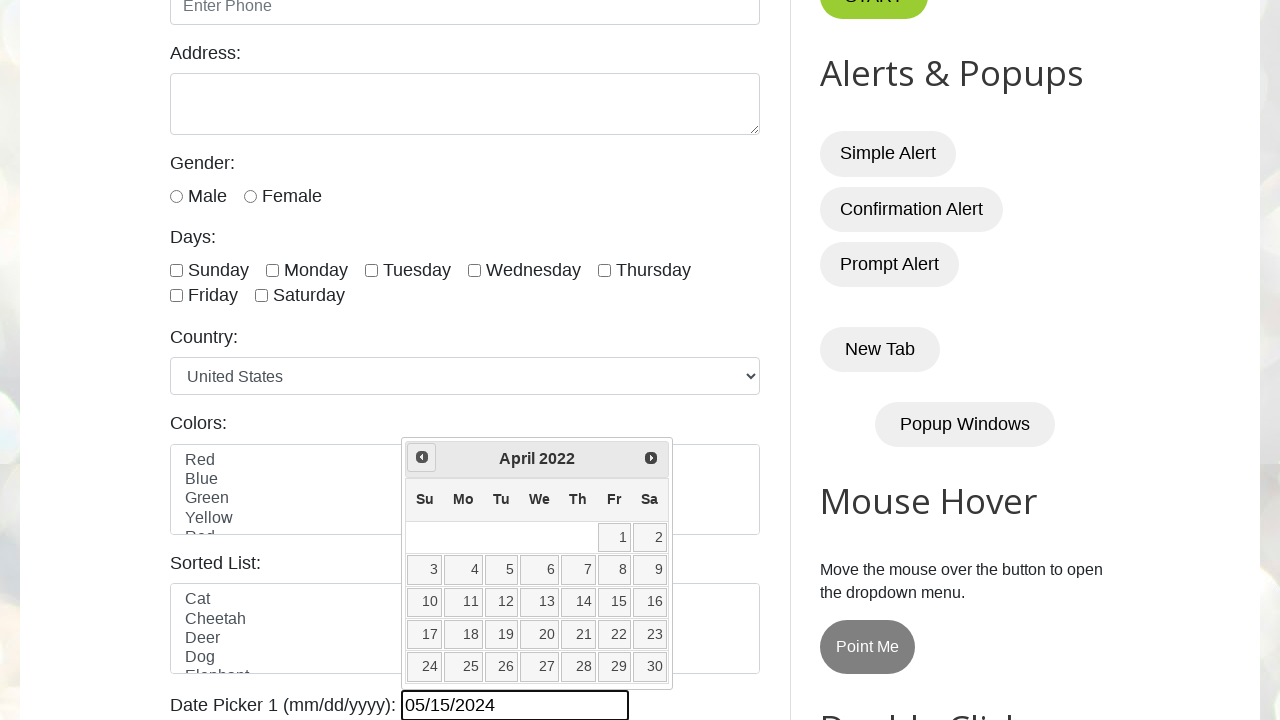

Retrieved current month: April
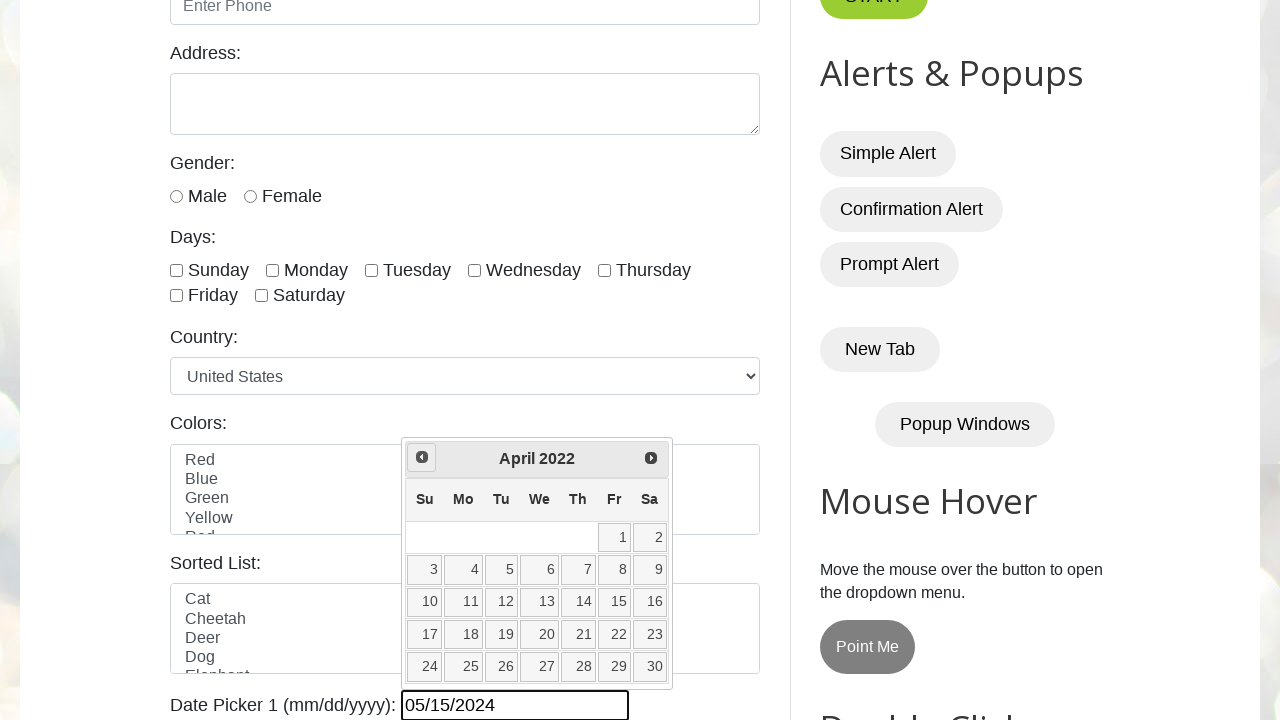

Retrieved current year: 2022
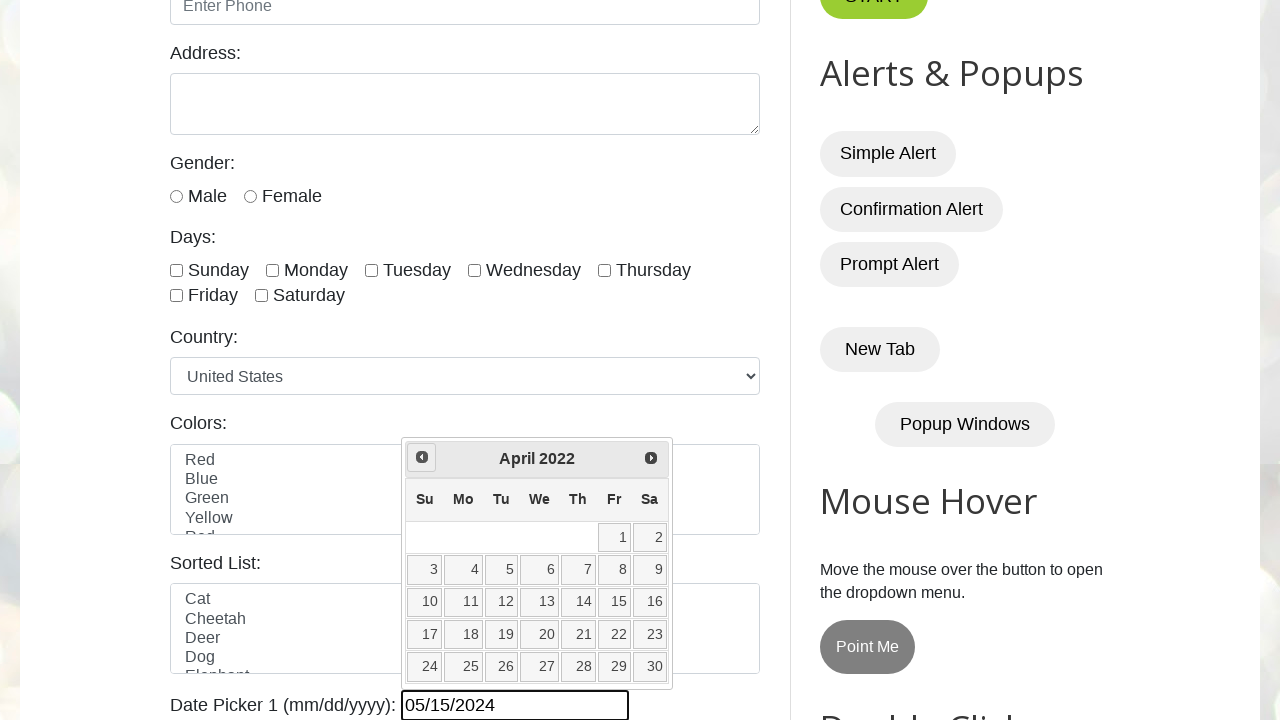

Clicked previous month button to navigate calendar backwards at (422, 457) on .ui-icon.ui-icon-circle-triangle-w
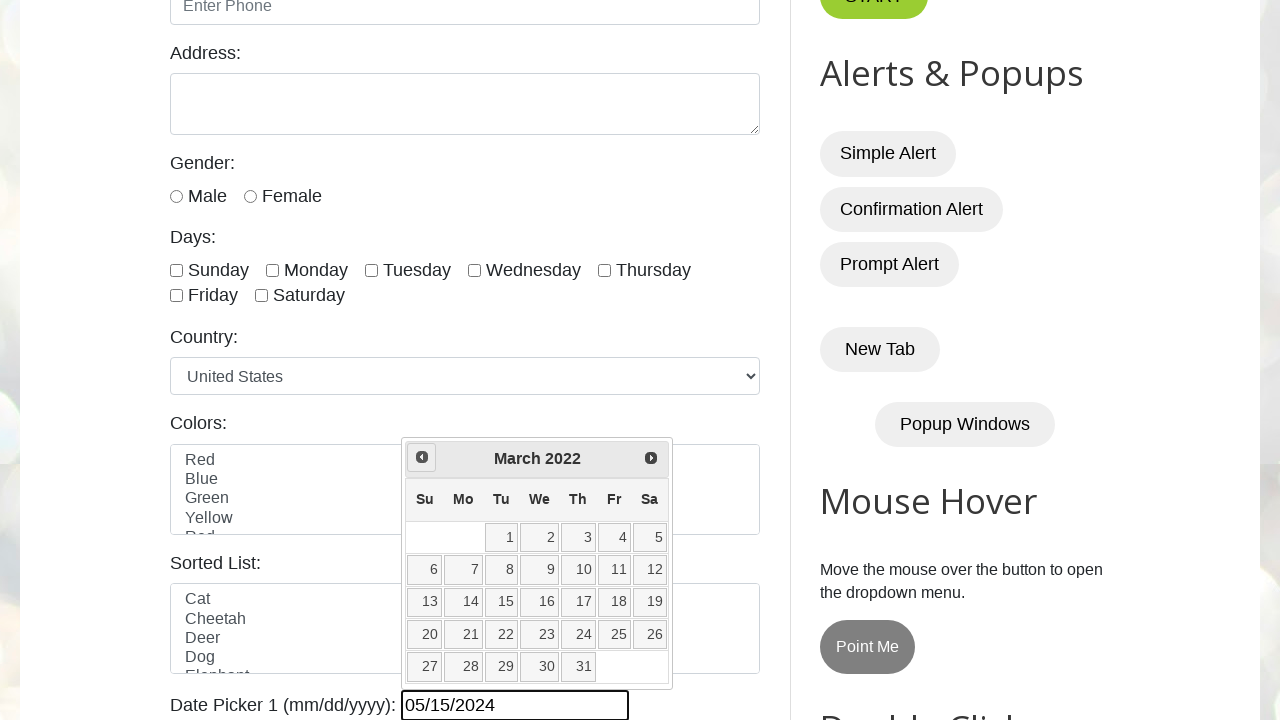

Retrieved current month: March
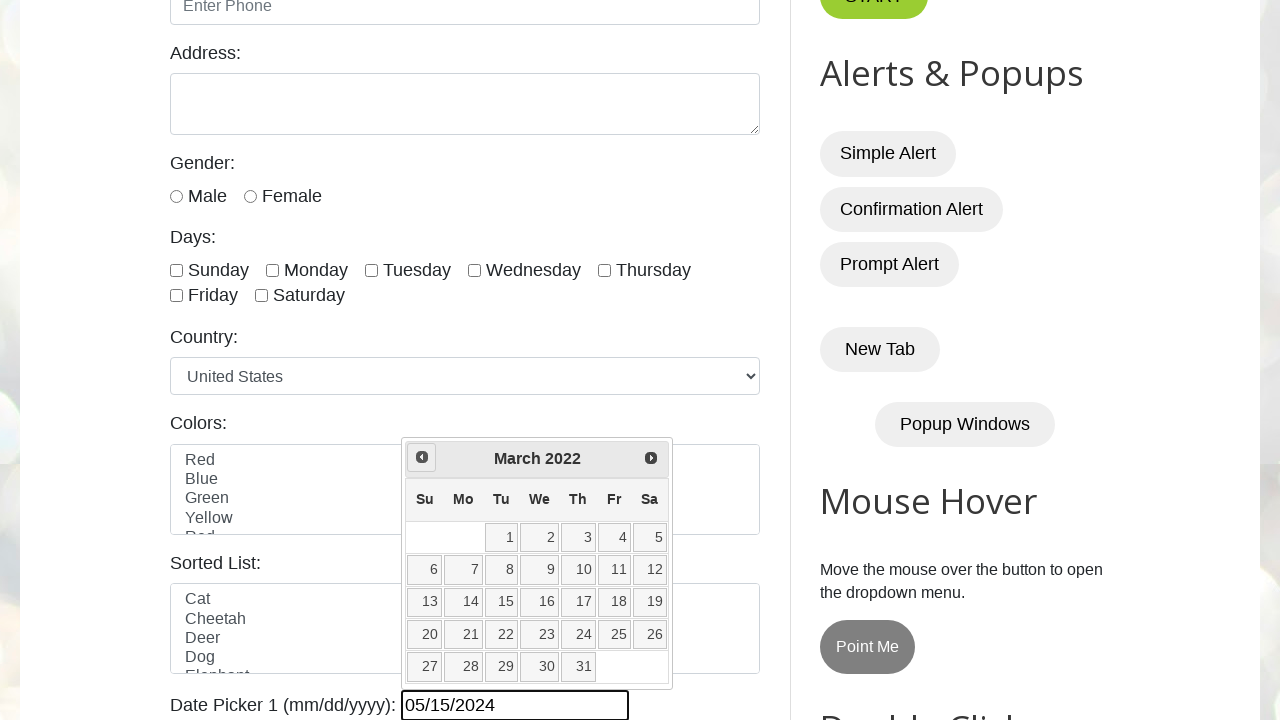

Retrieved current year: 2022
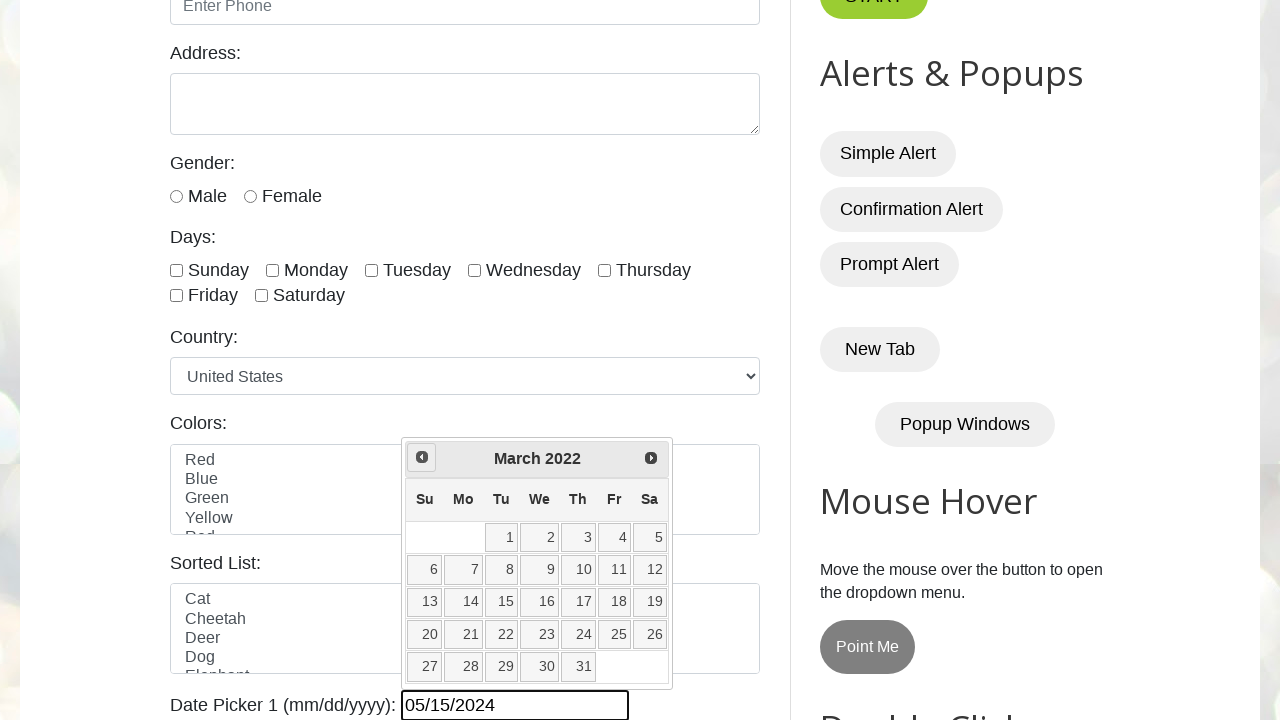

Clicked previous month button to navigate calendar backwards at (422, 457) on .ui-icon.ui-icon-circle-triangle-w
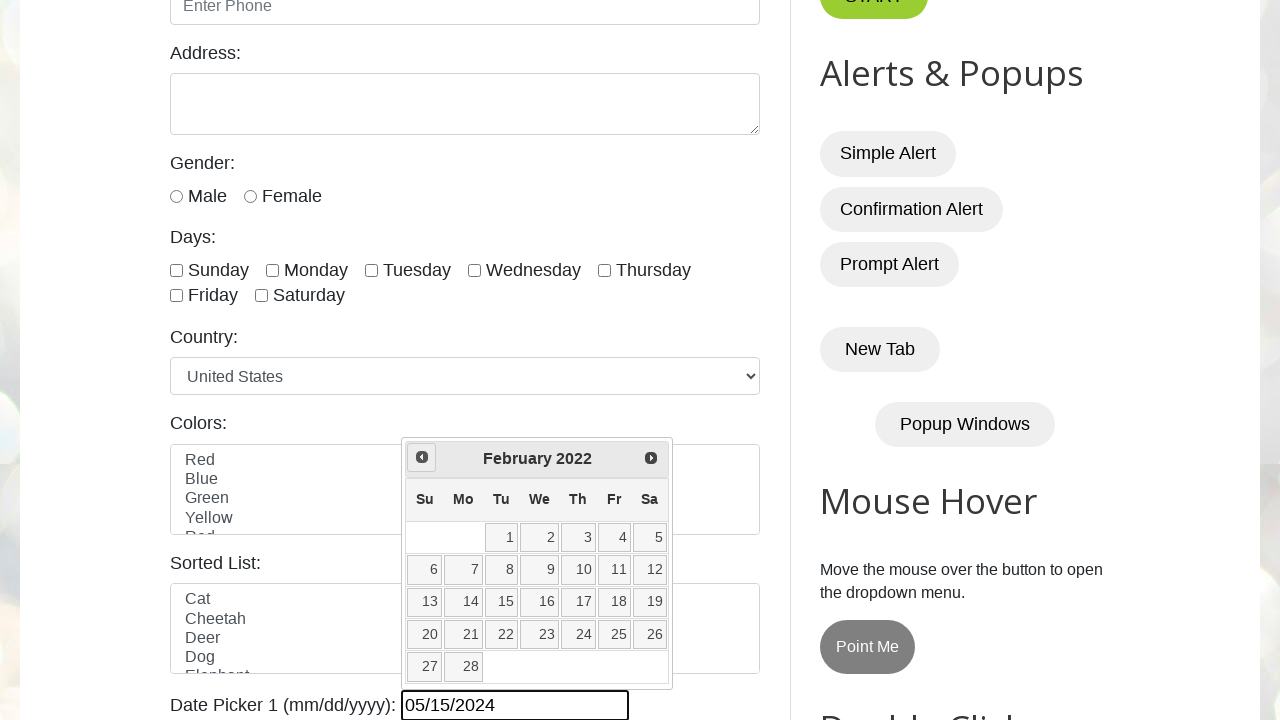

Retrieved current month: February
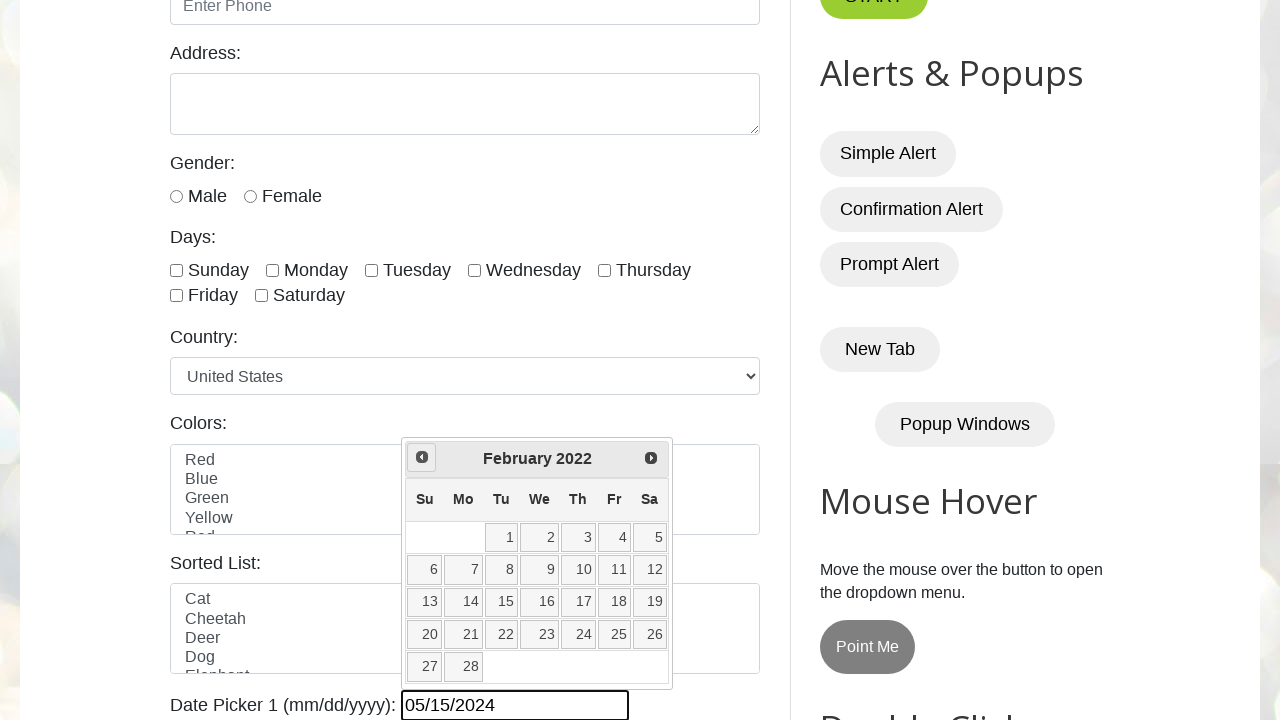

Retrieved current year: 2022
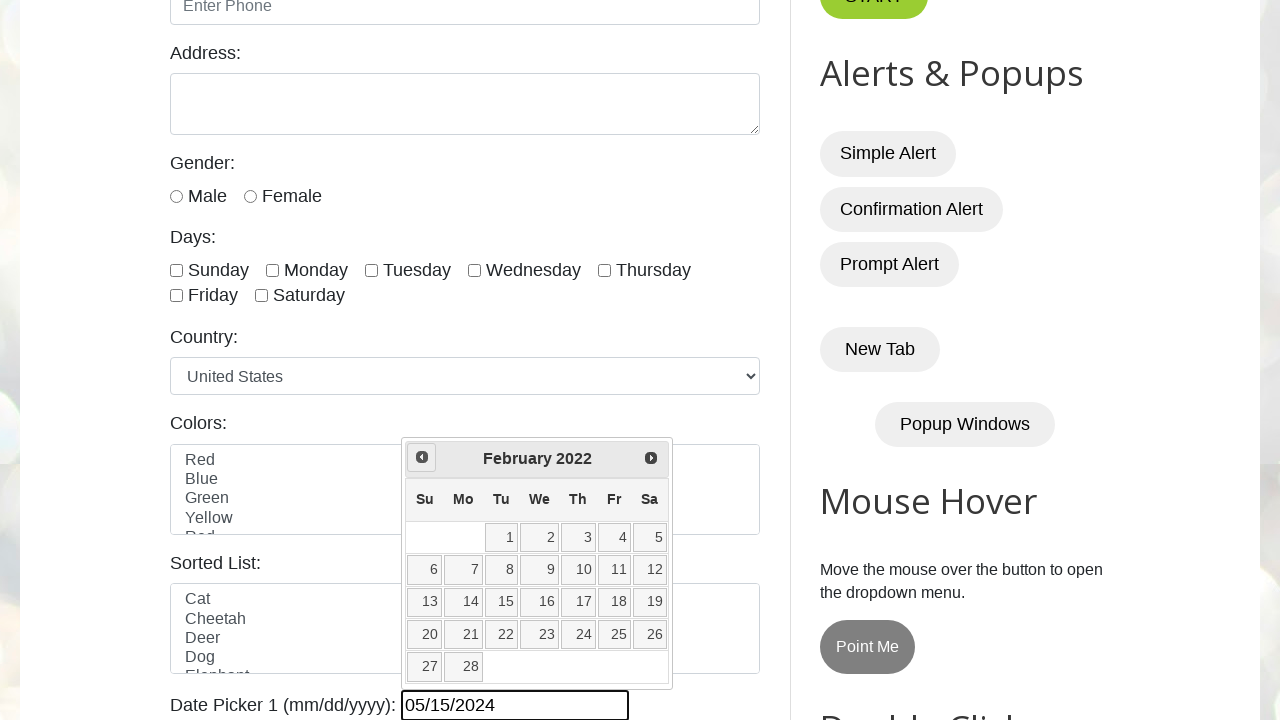

Clicked previous month button to navigate calendar backwards at (422, 457) on .ui-icon.ui-icon-circle-triangle-w
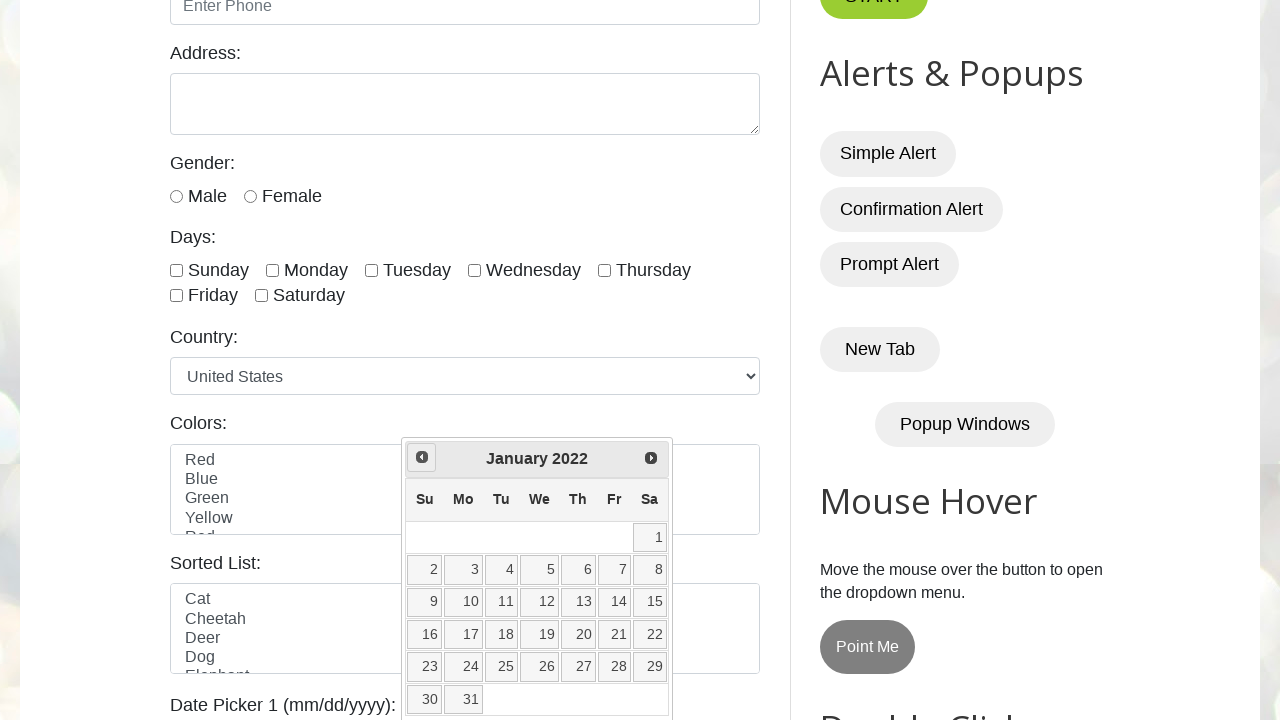

Retrieved current month: January
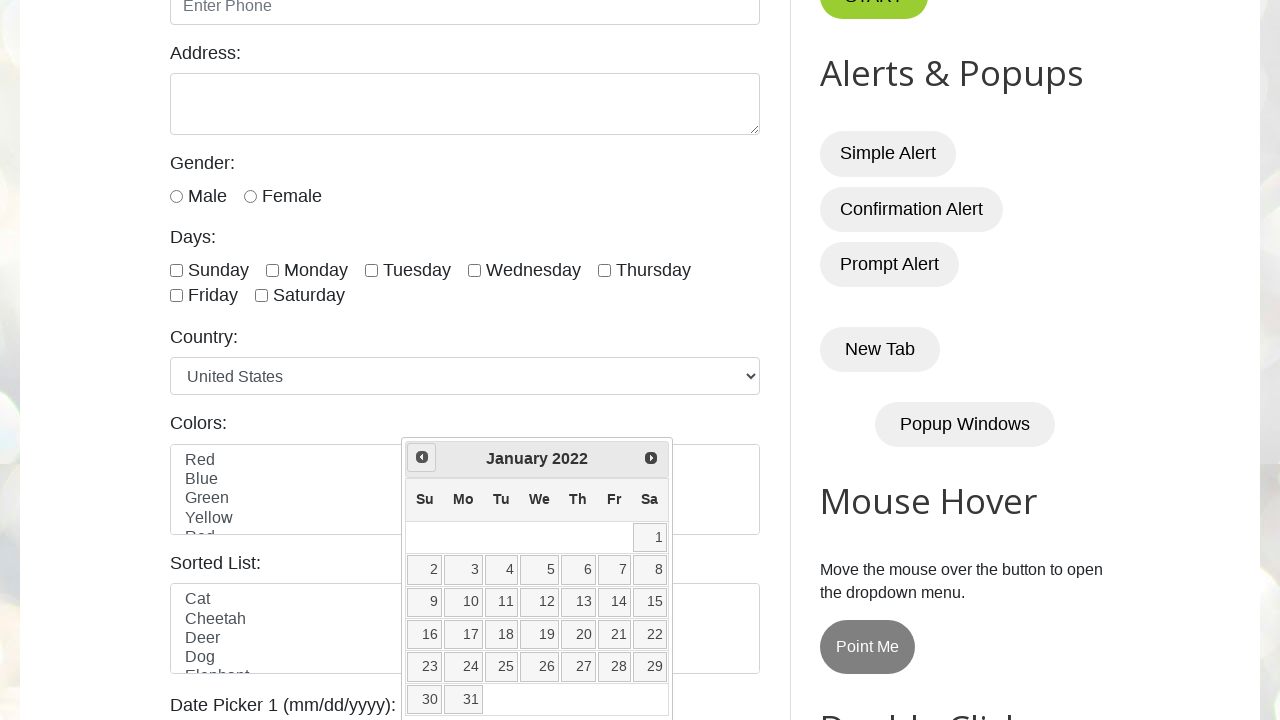

Retrieved current year: 2022
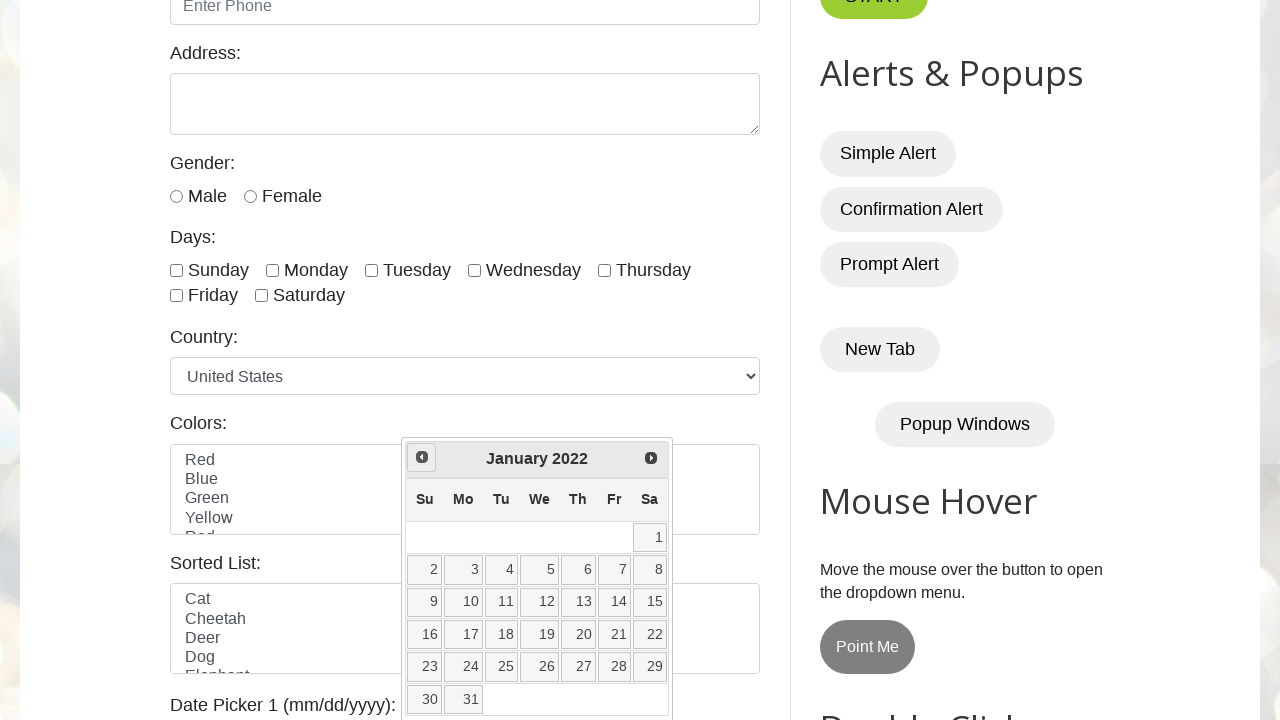

Clicked previous month button to navigate calendar backwards at (422, 457) on .ui-icon.ui-icon-circle-triangle-w
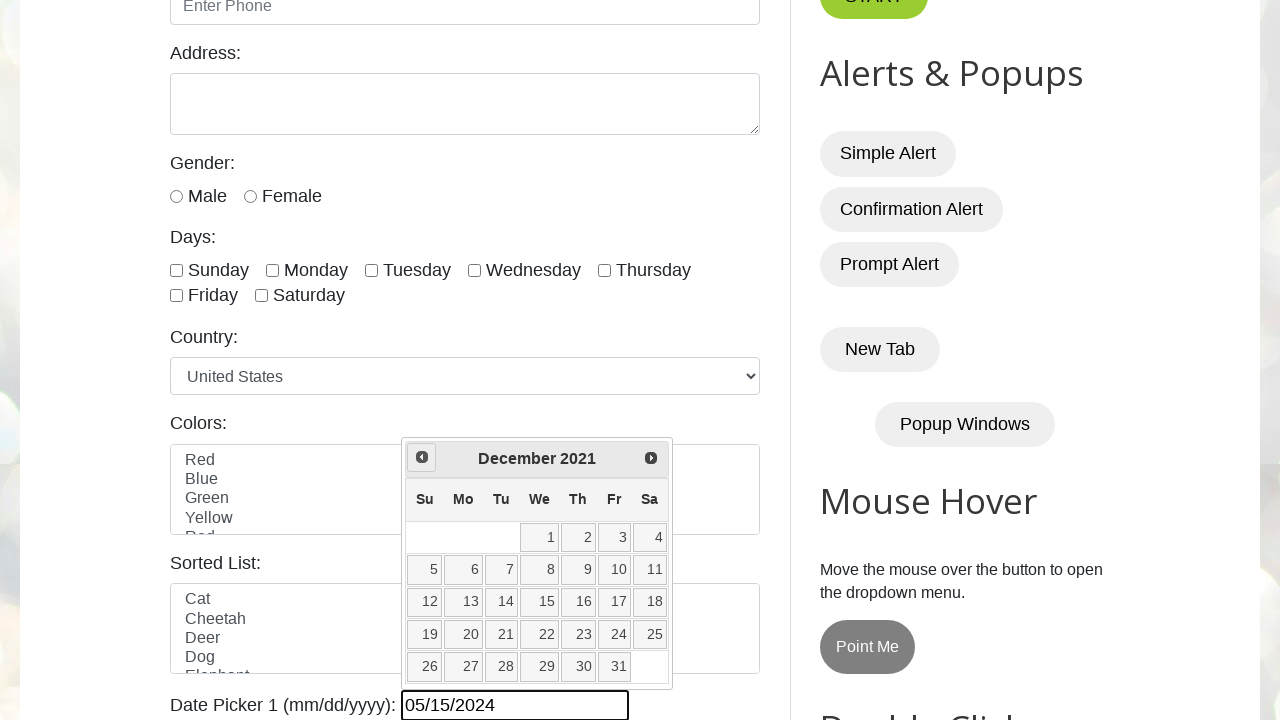

Retrieved current month: December
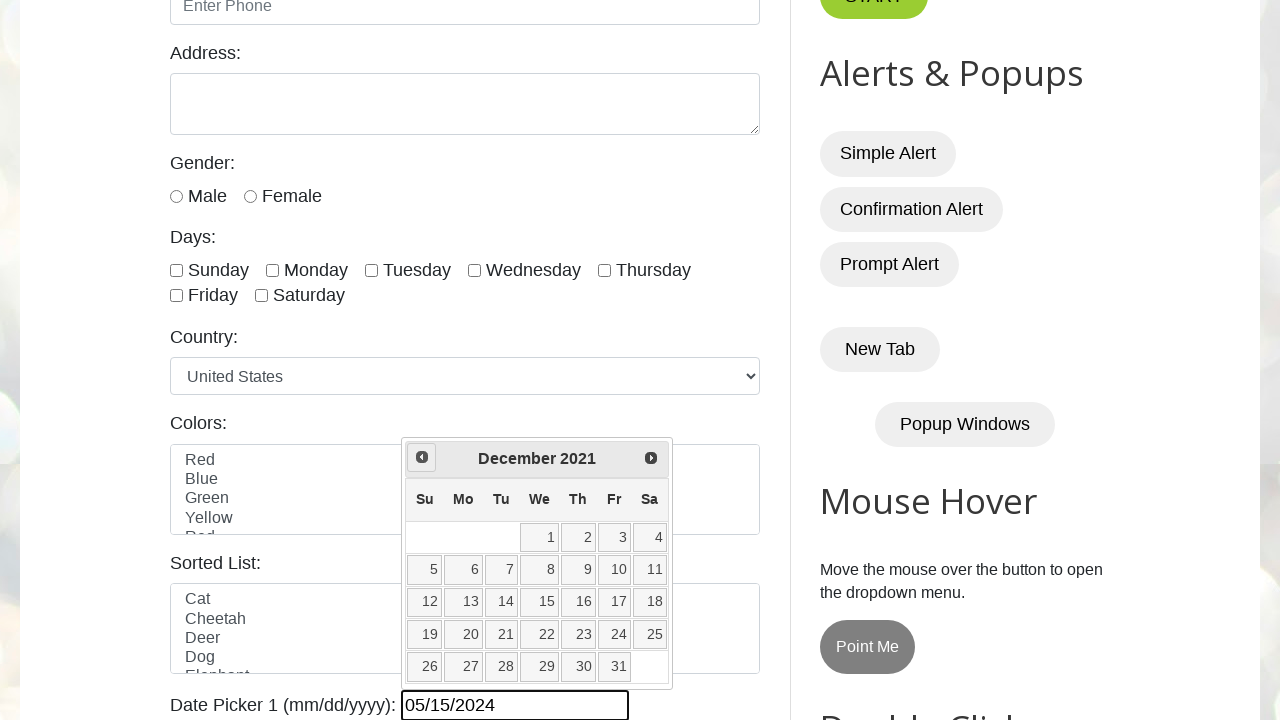

Retrieved current year: 2021
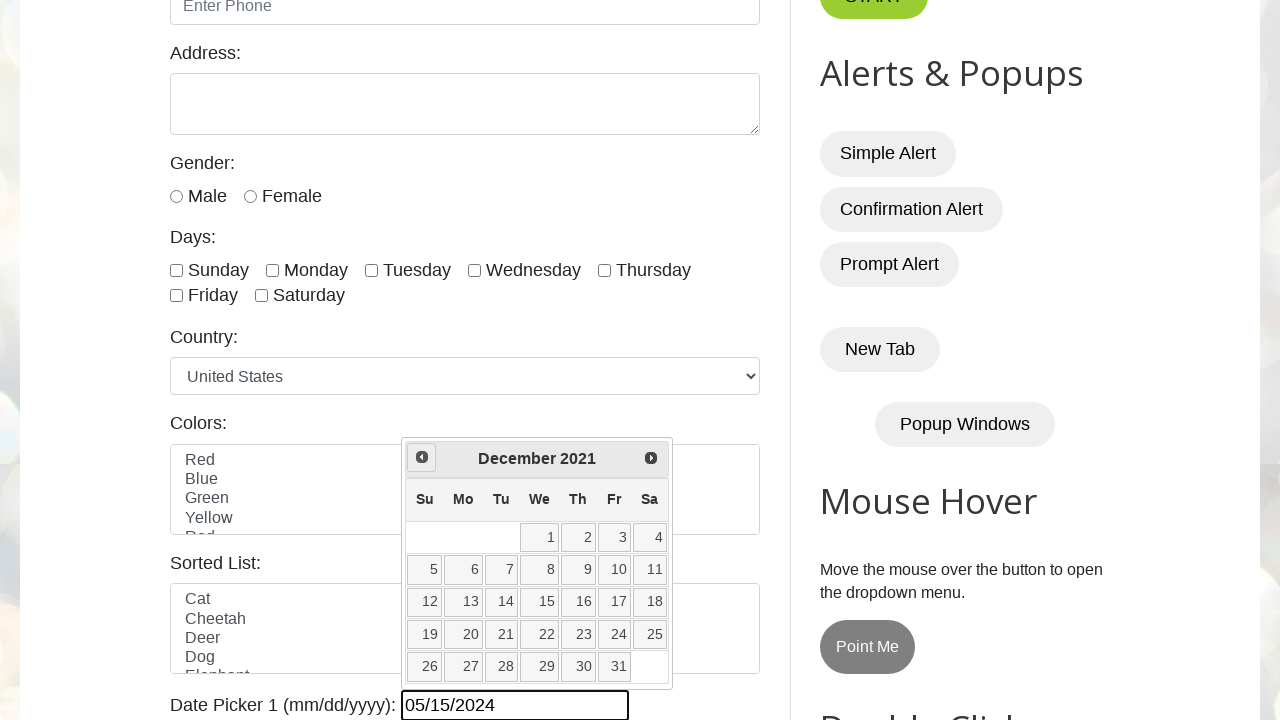

Clicked previous month button to navigate calendar backwards at (422, 457) on .ui-icon.ui-icon-circle-triangle-w
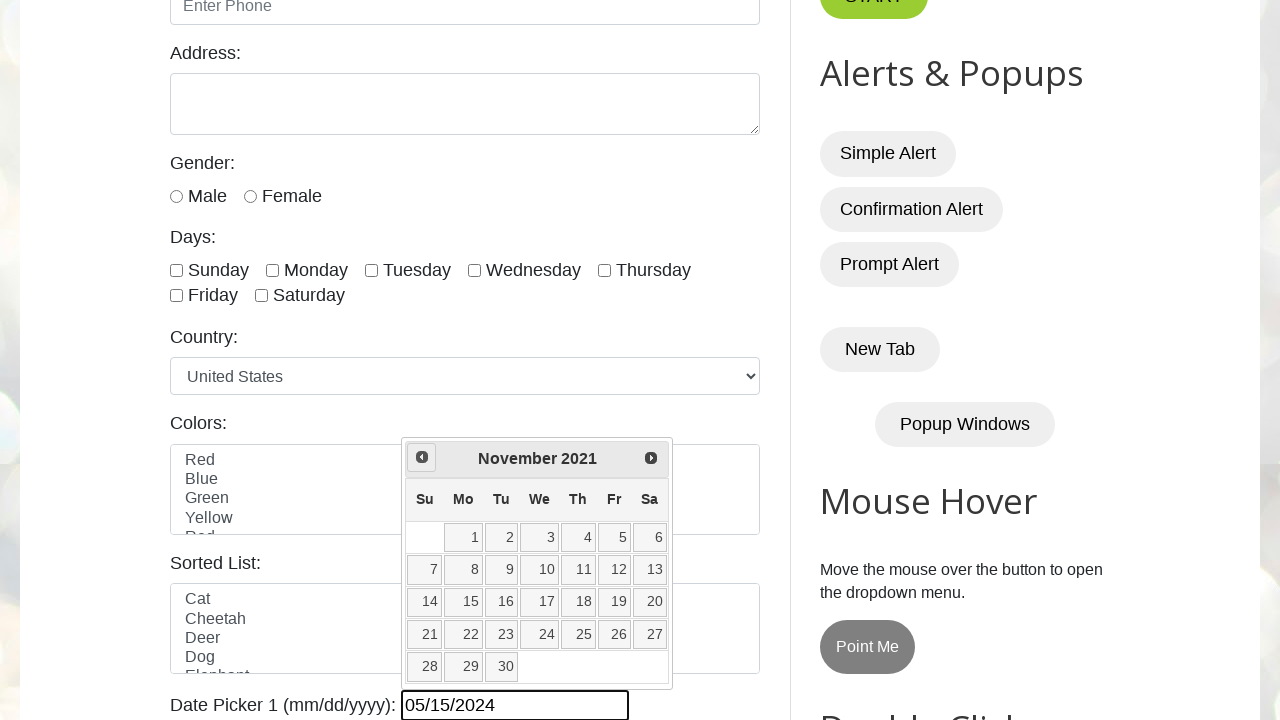

Retrieved current month: November
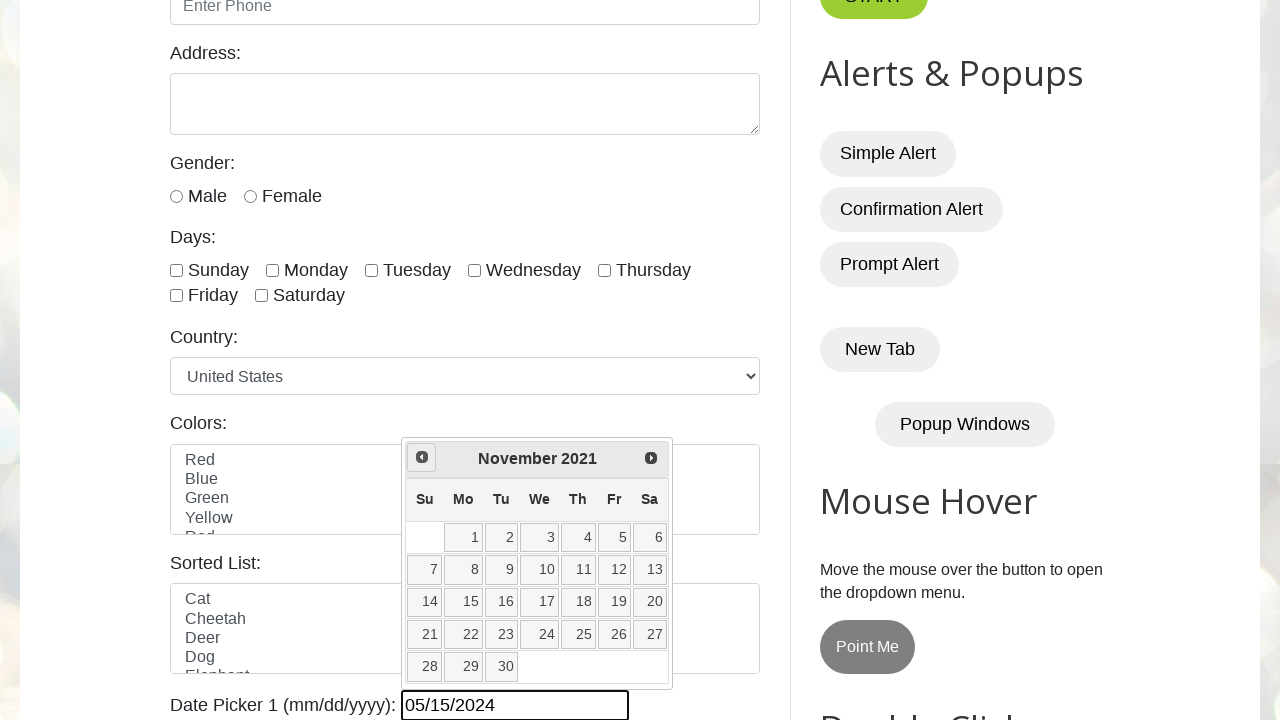

Retrieved current year: 2021
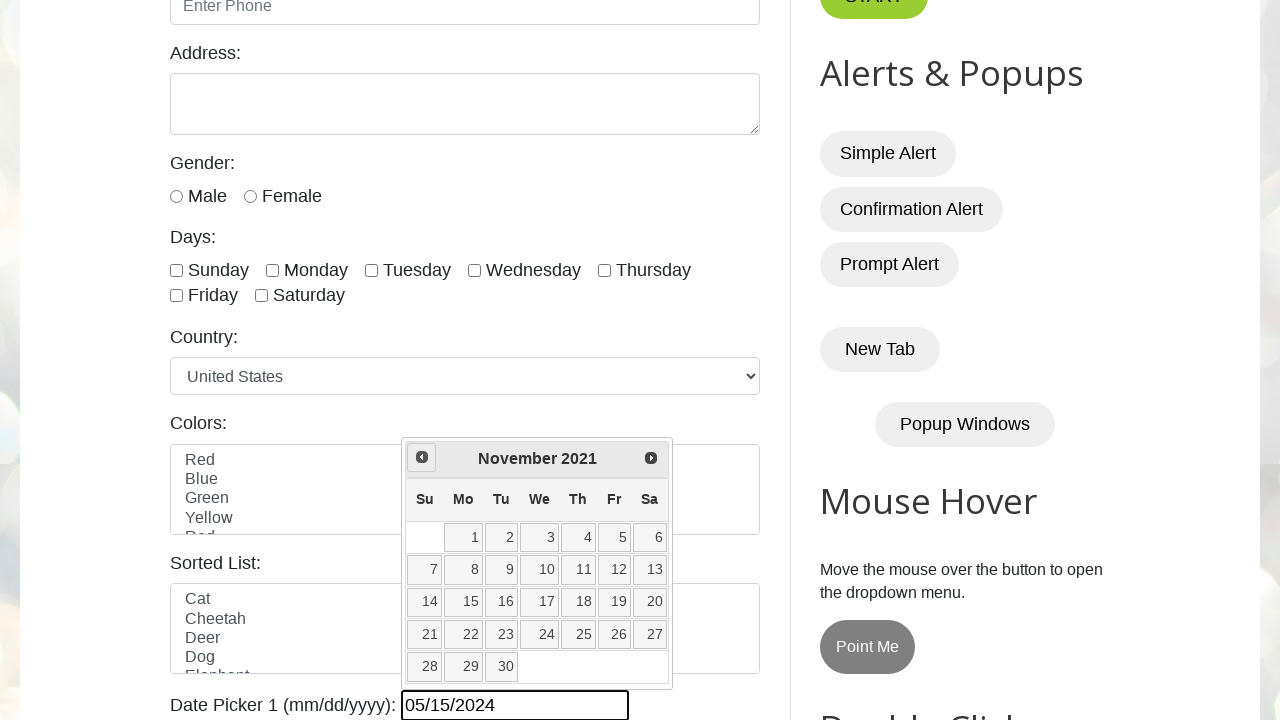

Clicked previous month button to navigate calendar backwards at (422, 457) on .ui-icon.ui-icon-circle-triangle-w
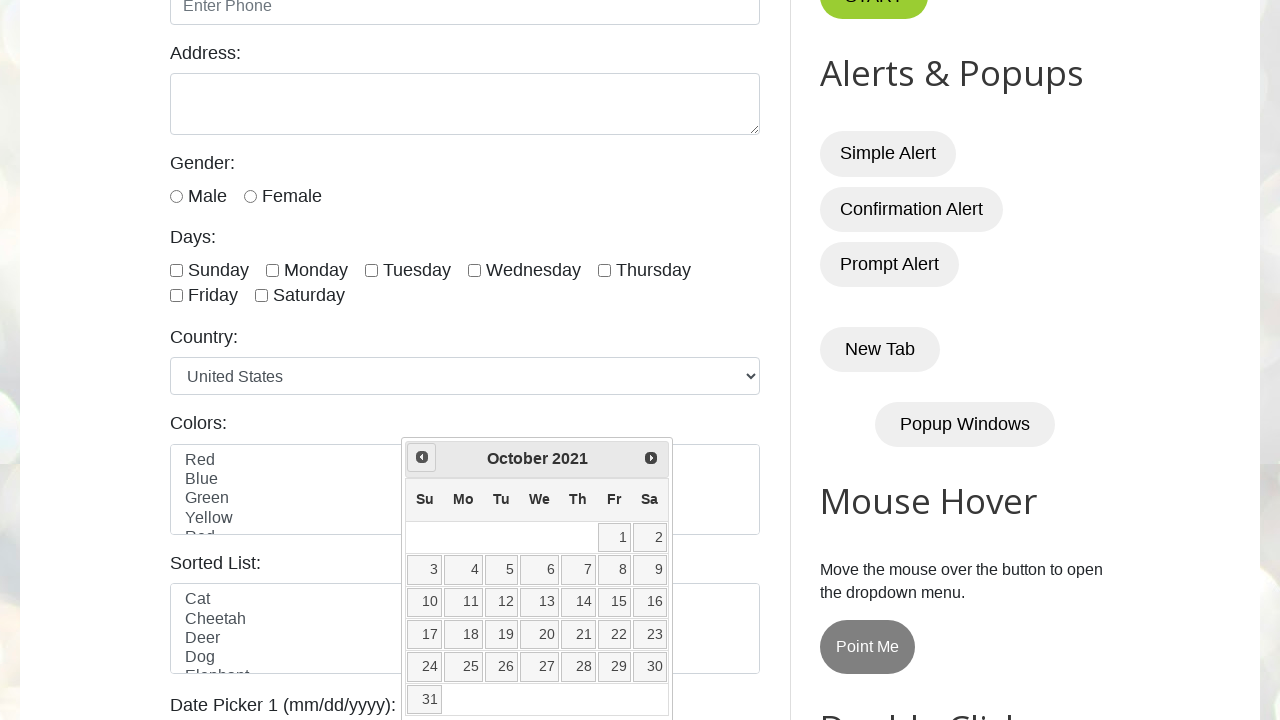

Retrieved current month: October
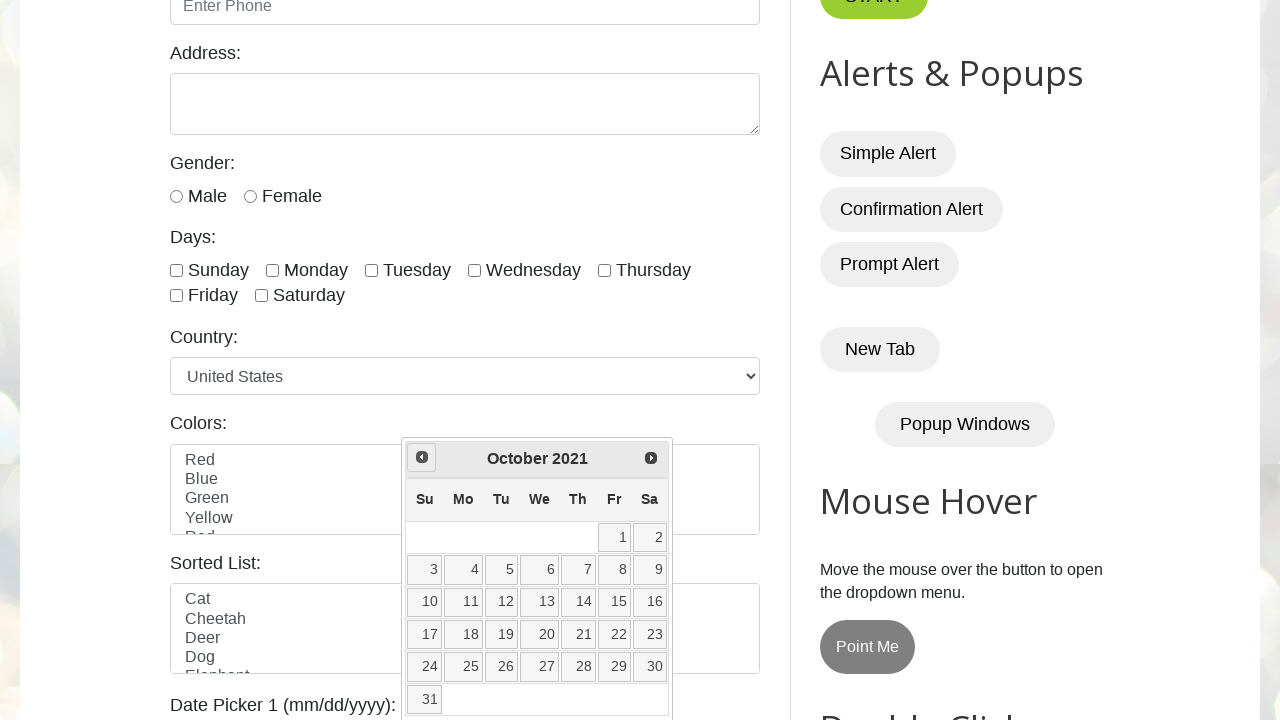

Retrieved current year: 2021
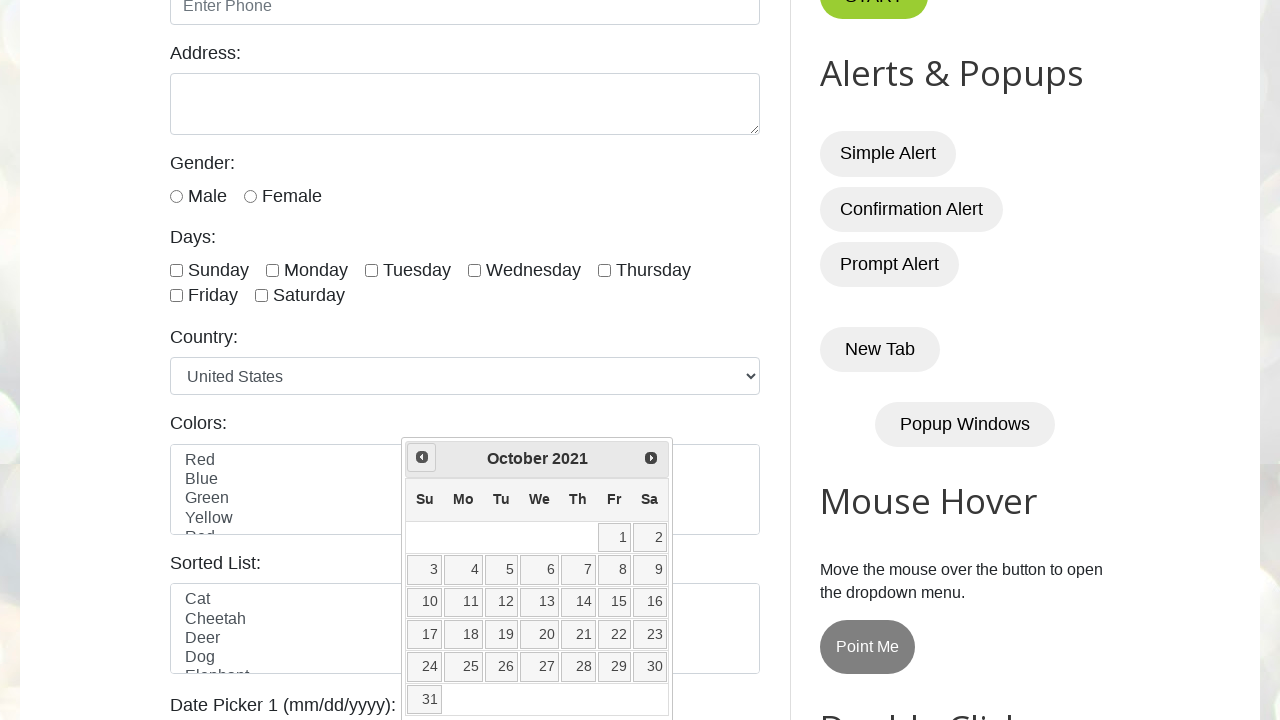

Clicked previous month button to navigate calendar backwards at (422, 457) on .ui-icon.ui-icon-circle-triangle-w
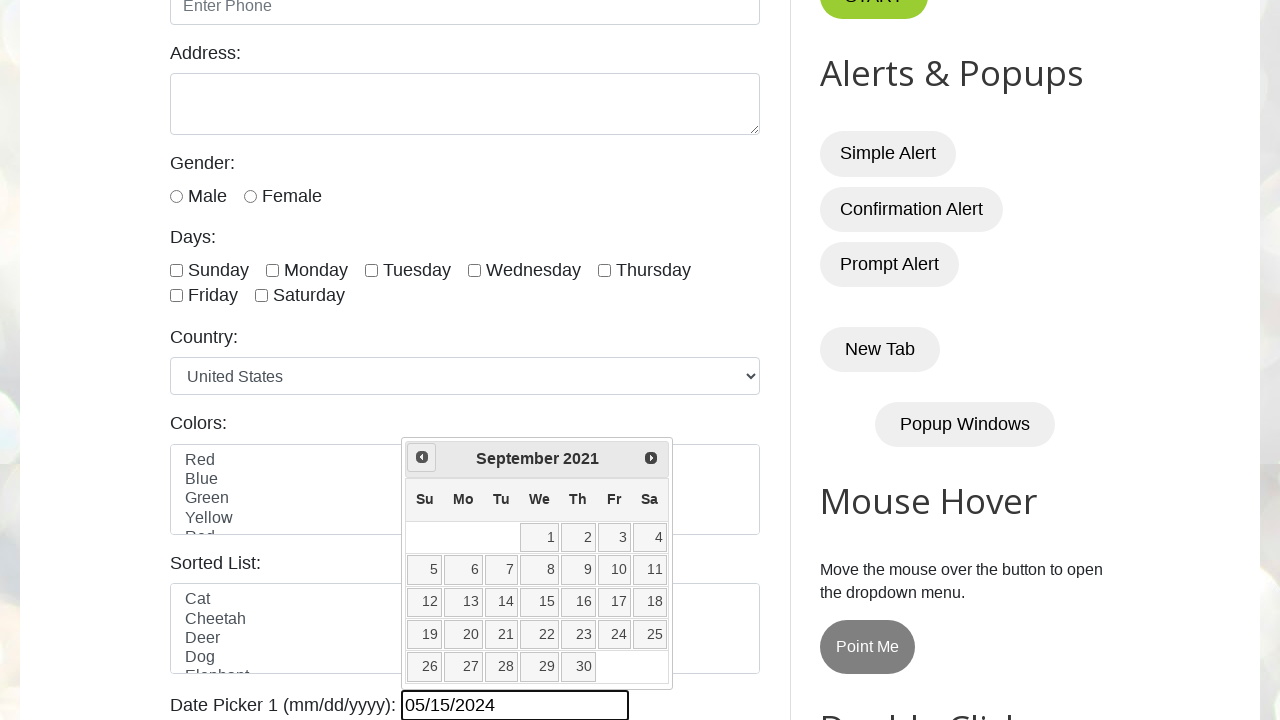

Retrieved current month: September
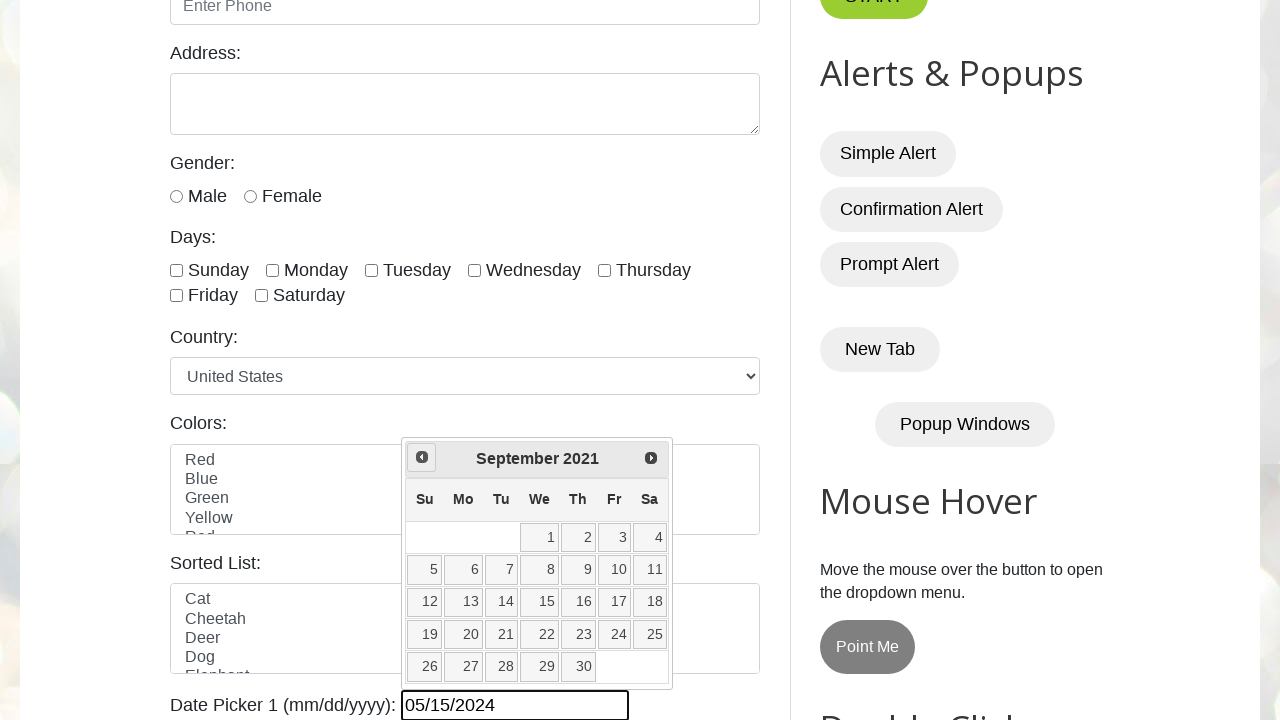

Retrieved current year: 2021
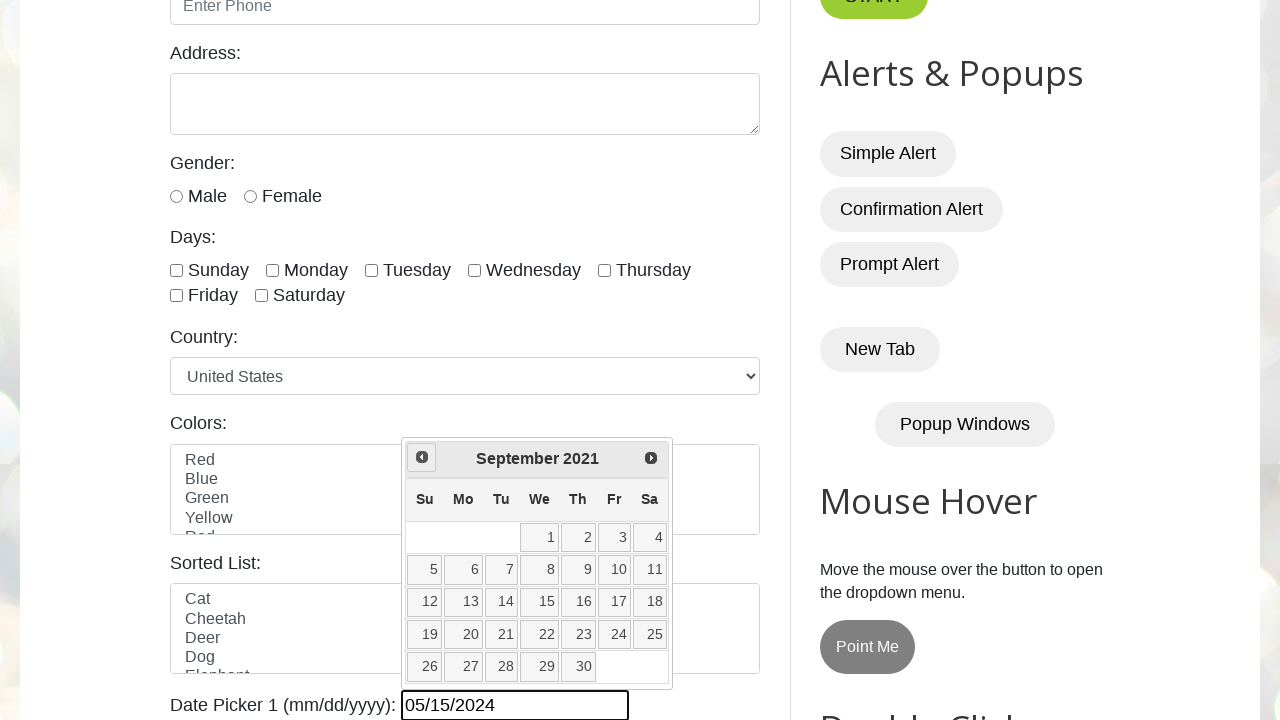

Clicked previous month button to navigate calendar backwards at (422, 457) on .ui-icon.ui-icon-circle-triangle-w
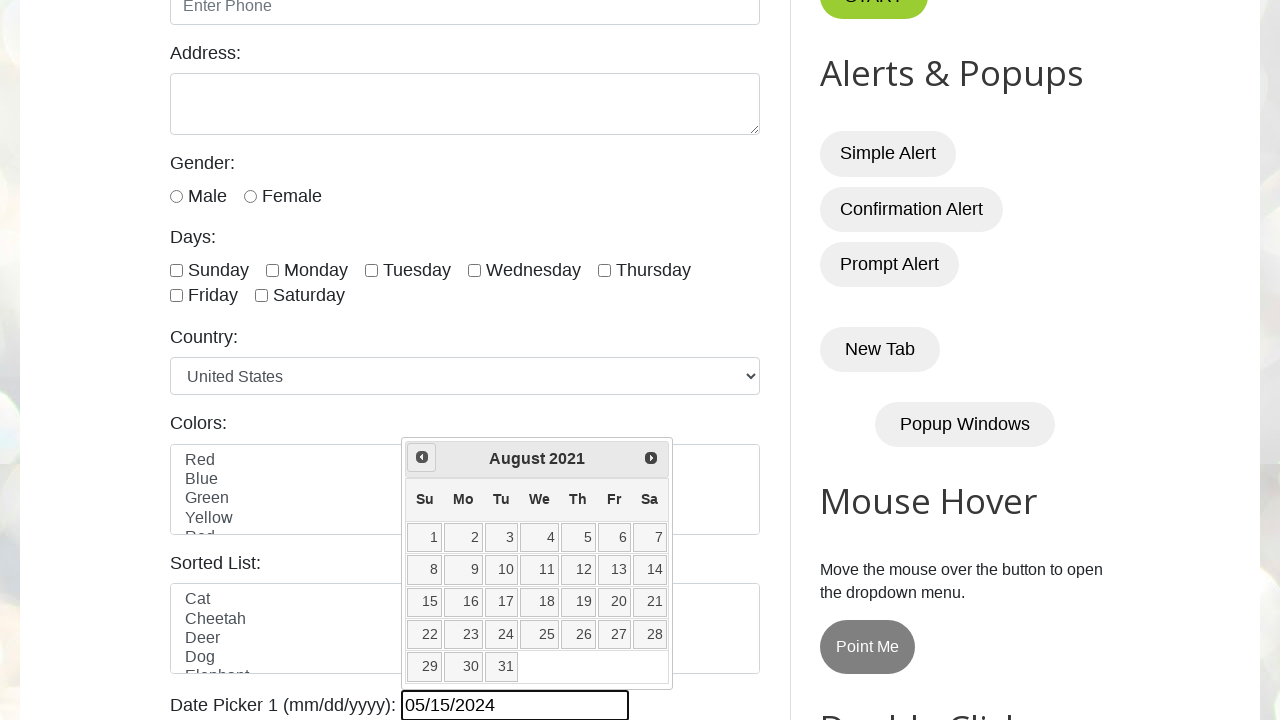

Retrieved current month: August
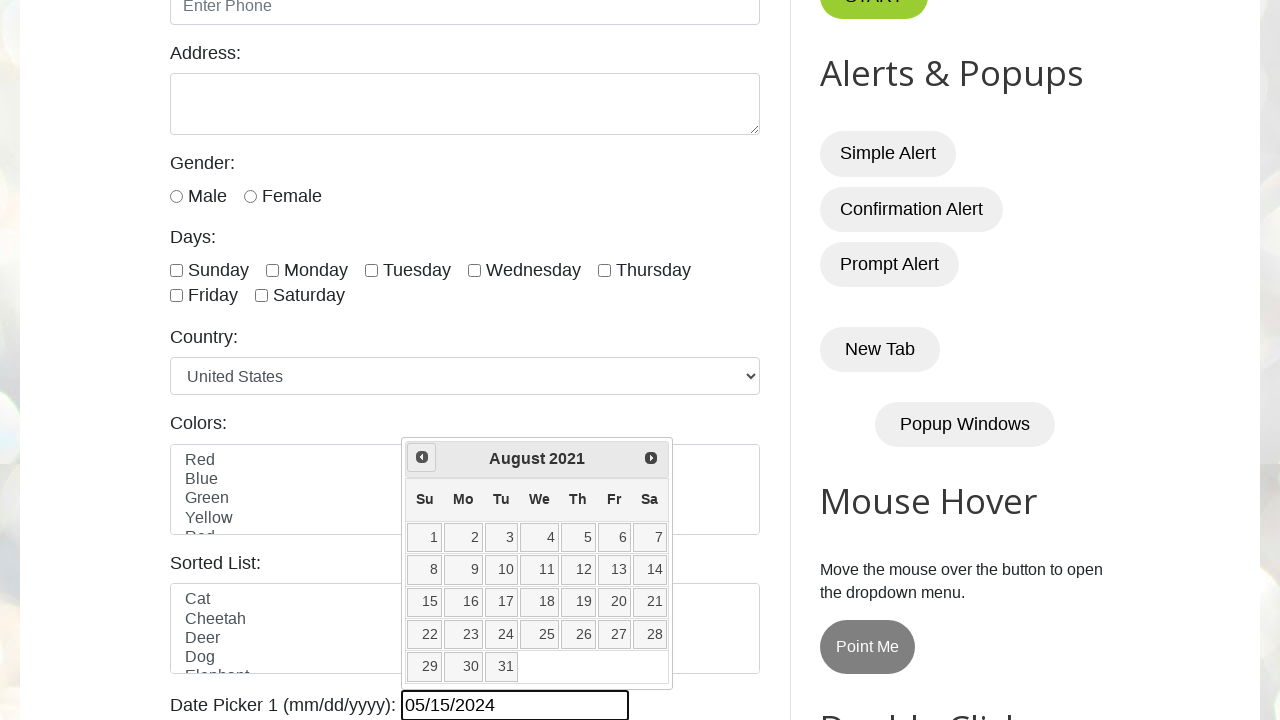

Retrieved current year: 2021
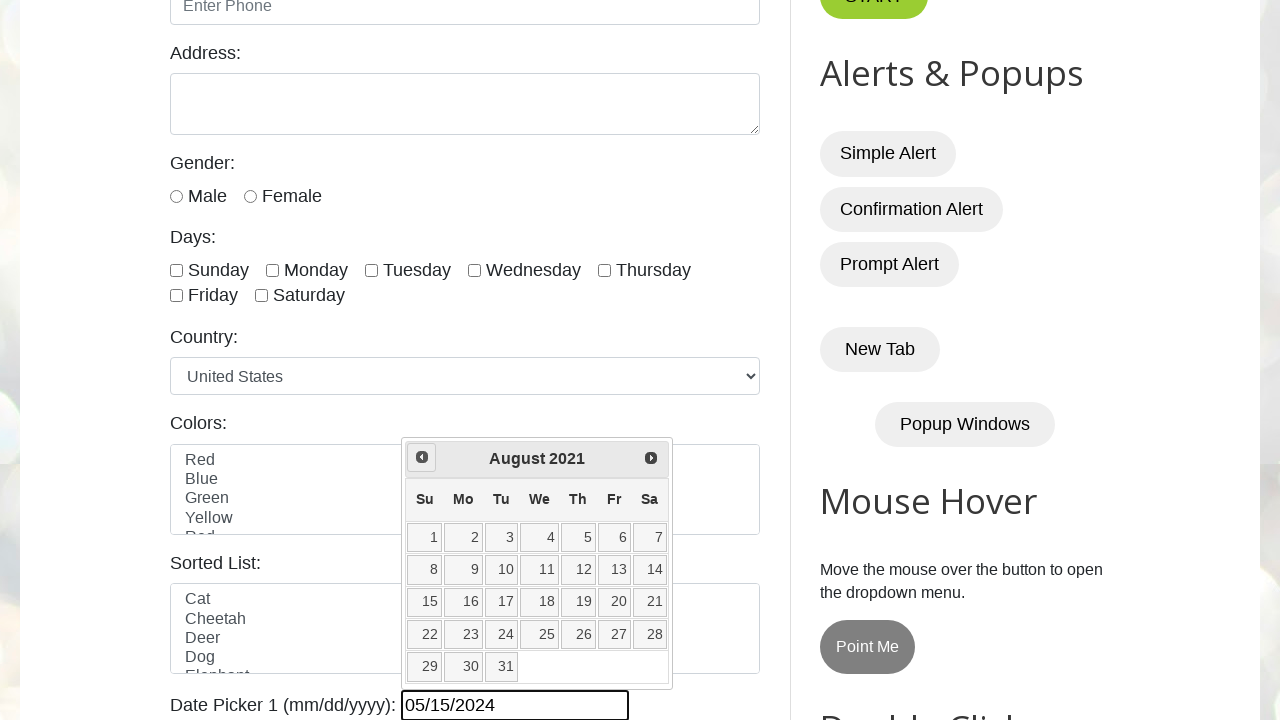

Clicked previous month button to navigate calendar backwards at (422, 457) on .ui-icon.ui-icon-circle-triangle-w
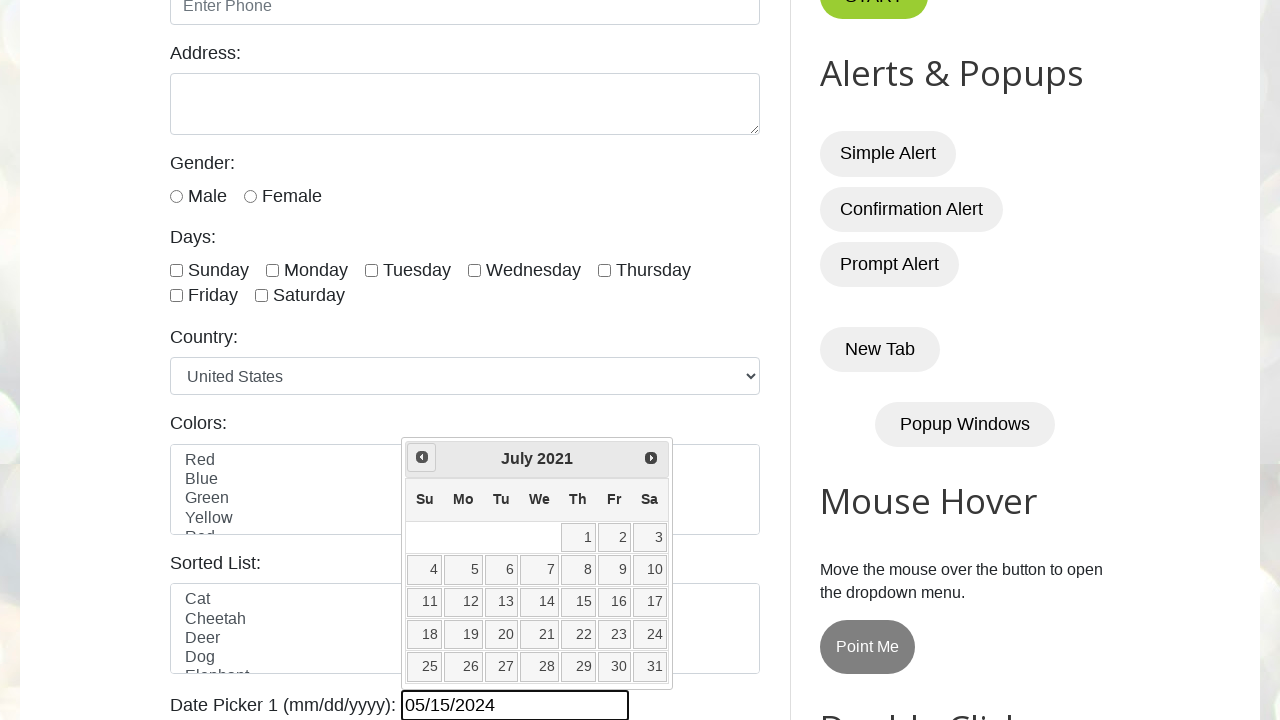

Retrieved current month: July
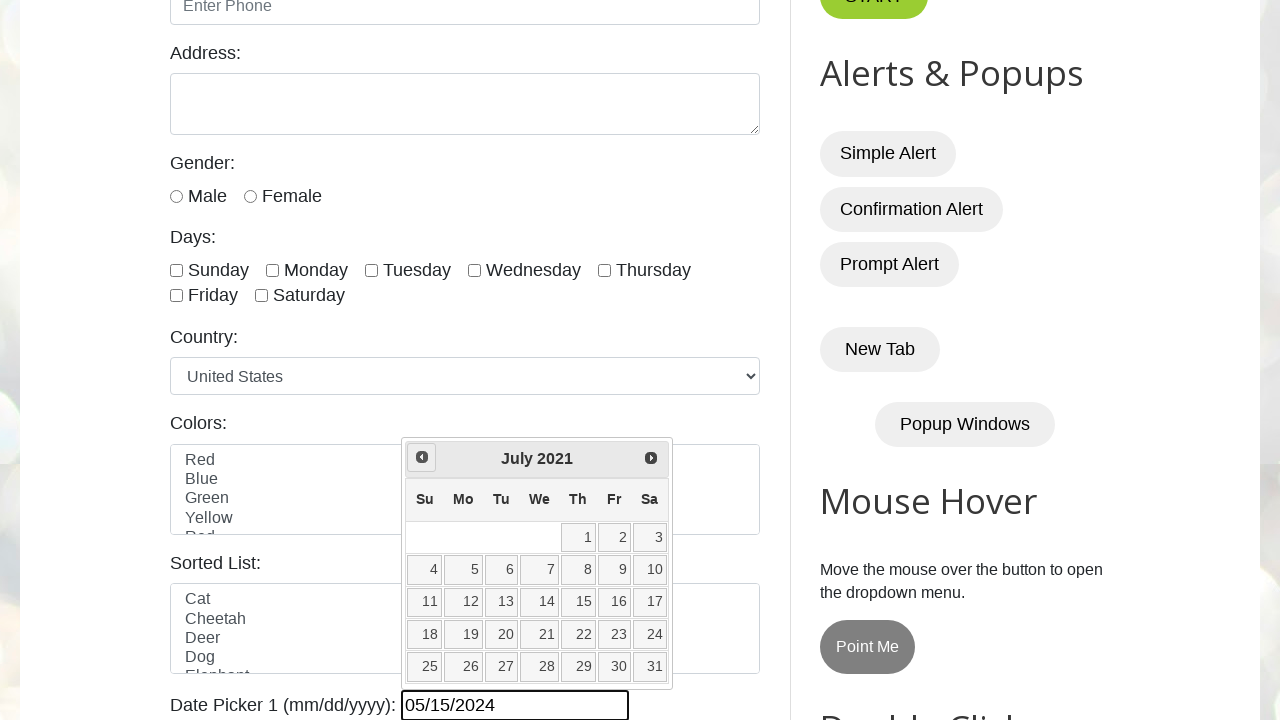

Retrieved current year: 2021
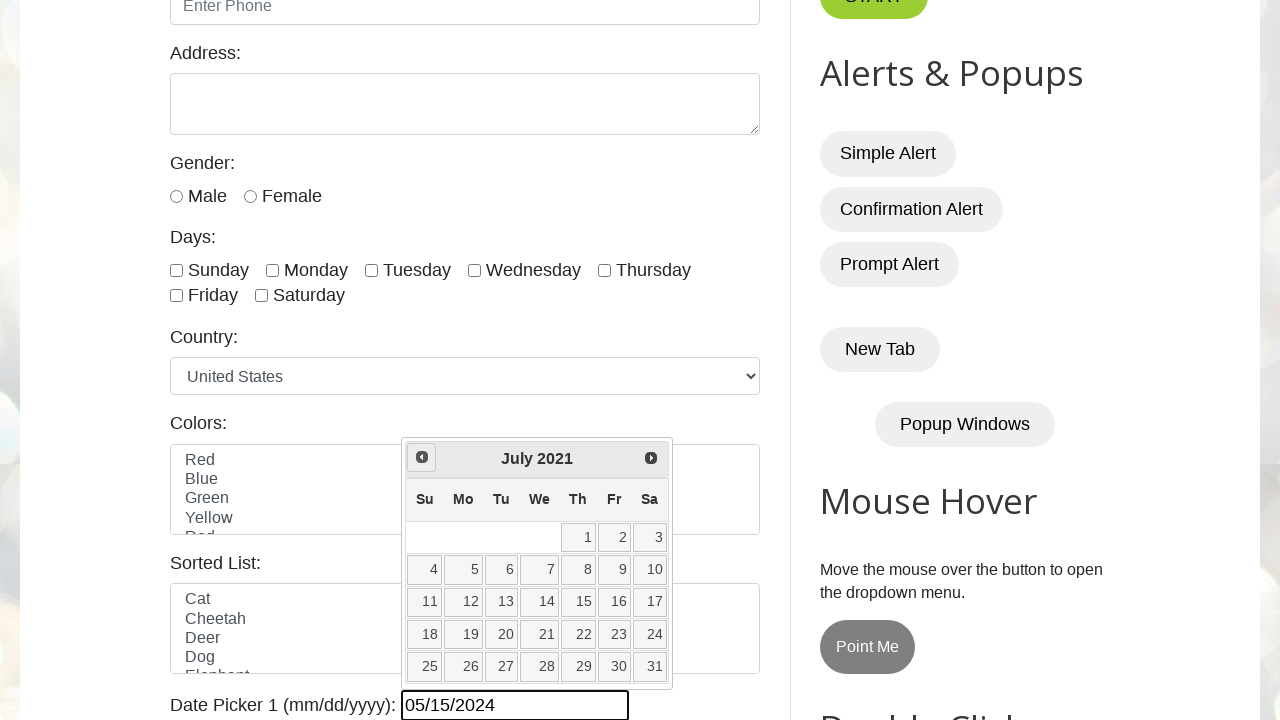

Clicked previous month button to navigate calendar backwards at (422, 457) on .ui-icon.ui-icon-circle-triangle-w
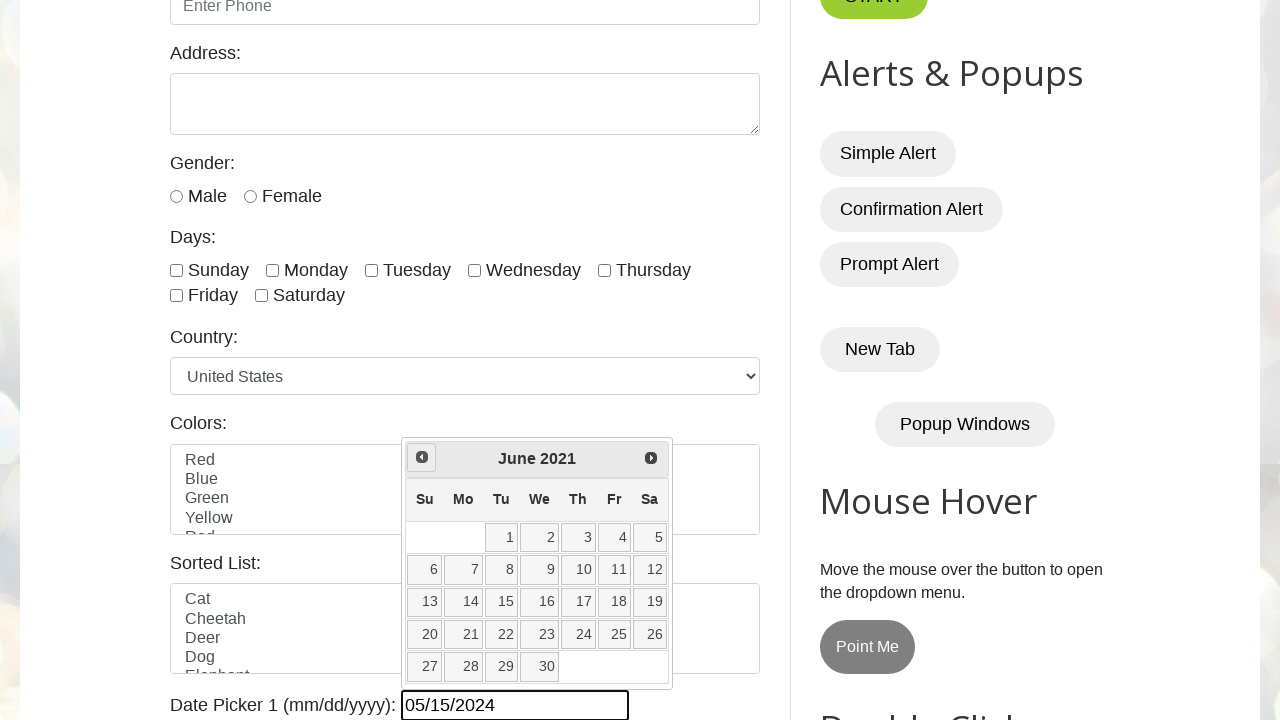

Retrieved current month: June
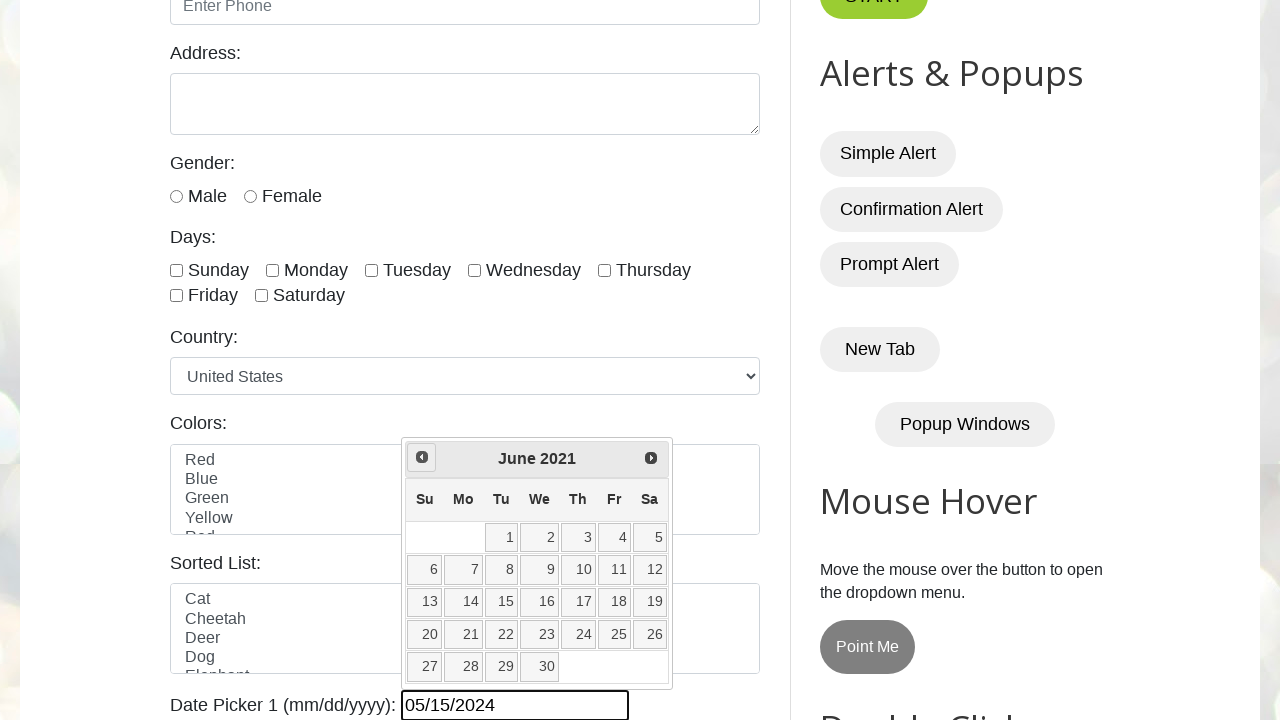

Retrieved current year: 2021
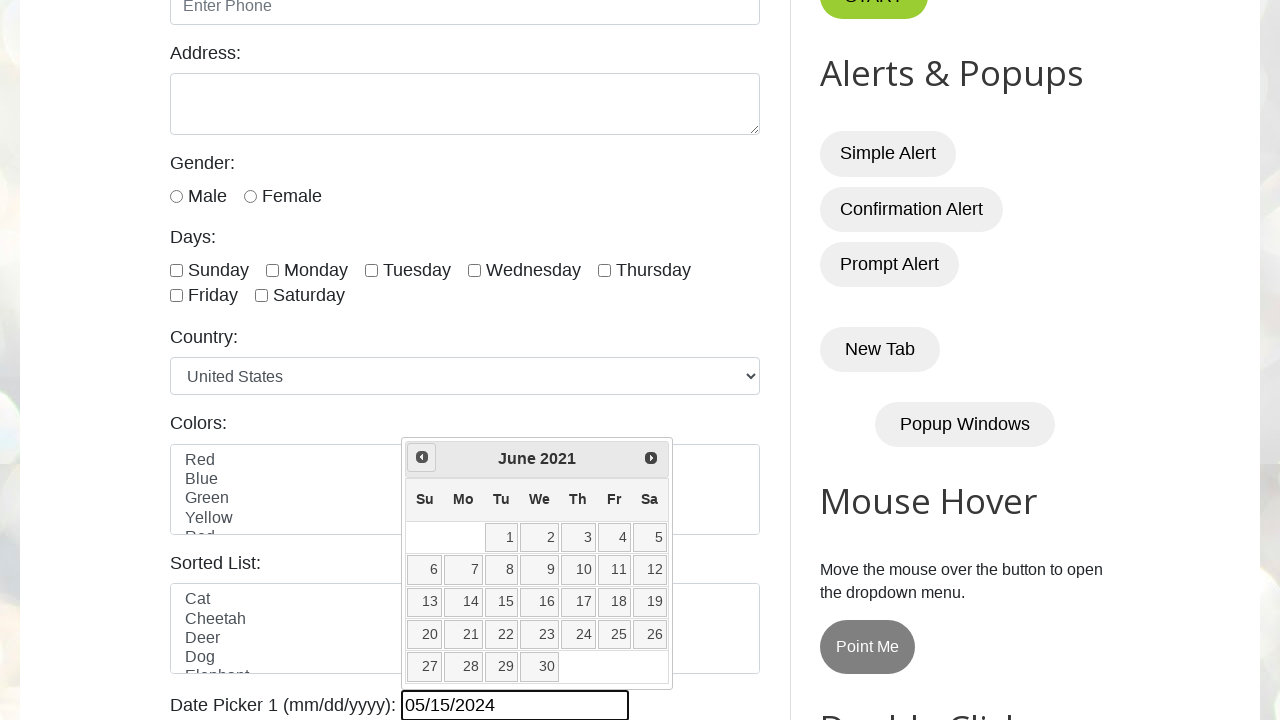

Clicked previous month button to navigate calendar backwards at (422, 457) on .ui-icon.ui-icon-circle-triangle-w
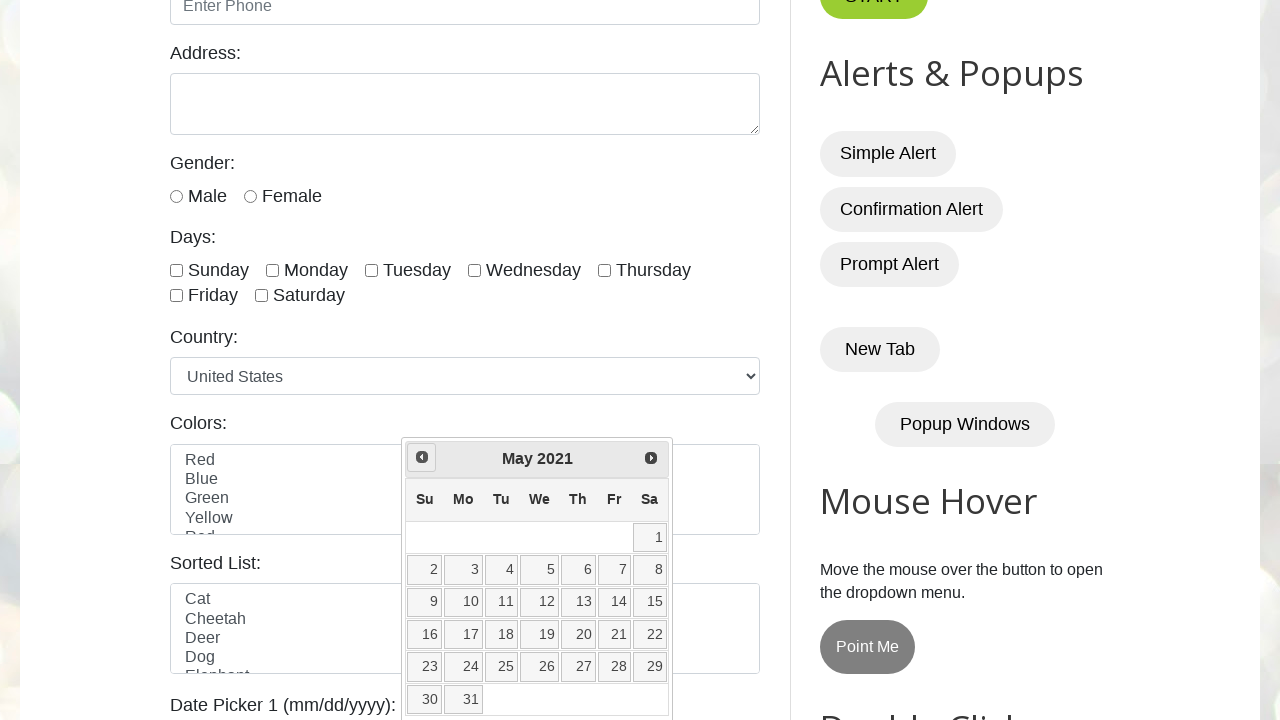

Retrieved current month: May
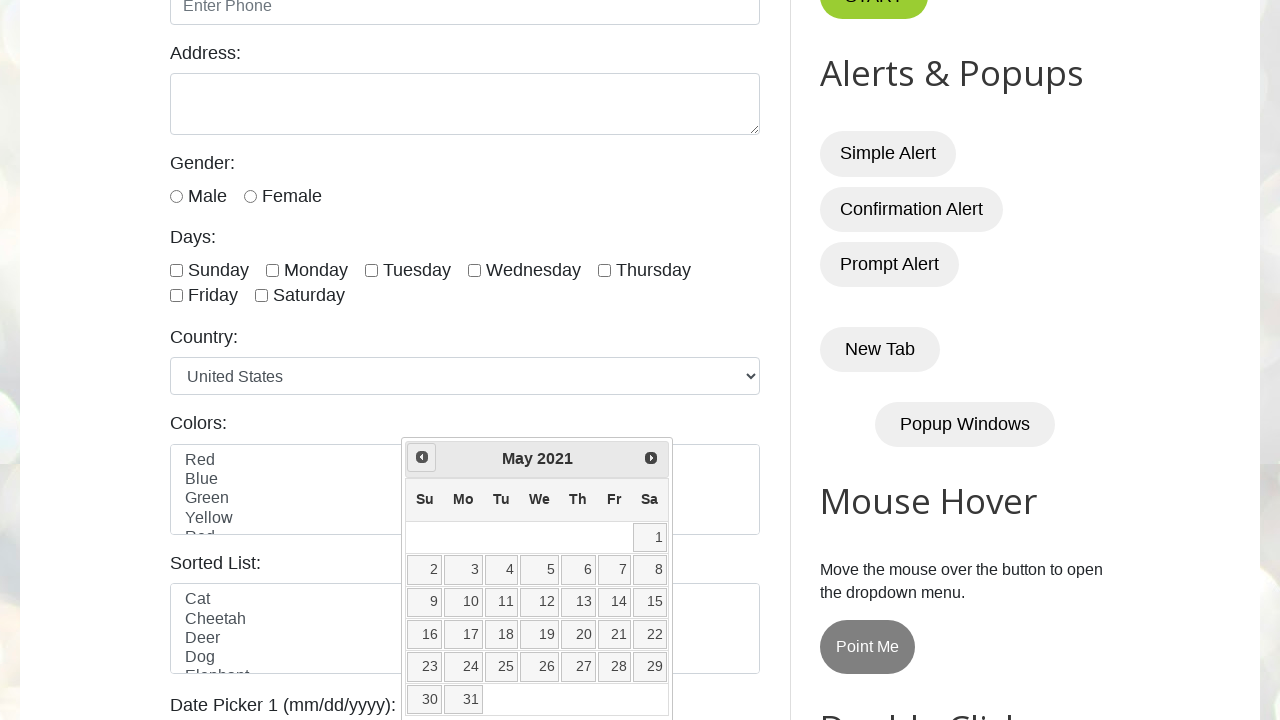

Retrieved current year: 2021
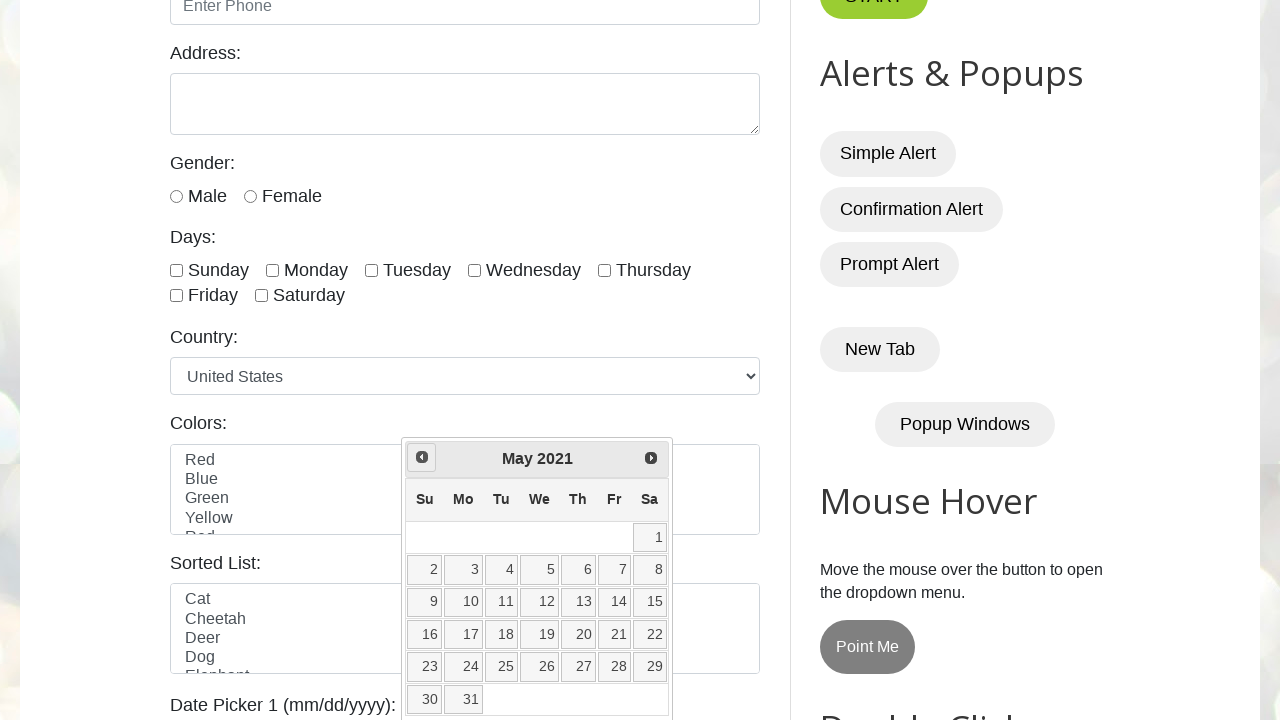

Clicked previous month button to navigate calendar backwards at (422, 457) on .ui-icon.ui-icon-circle-triangle-w
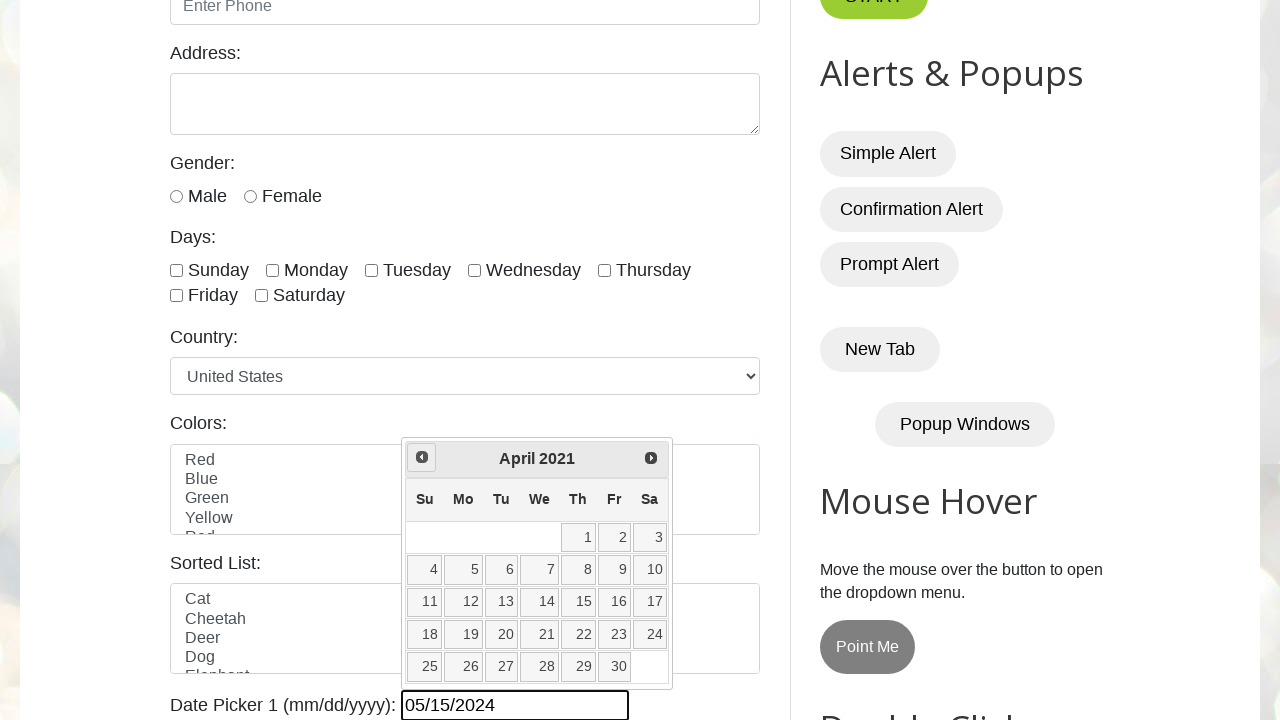

Retrieved current month: April
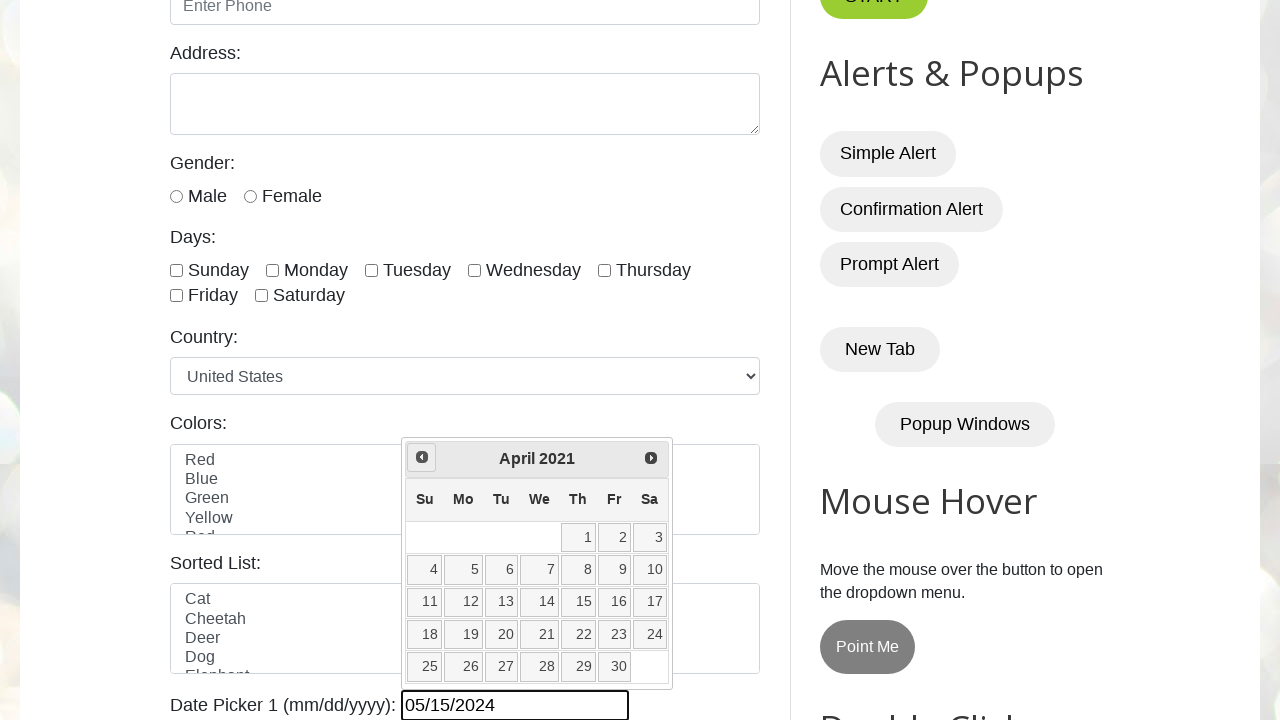

Retrieved current year: 2021
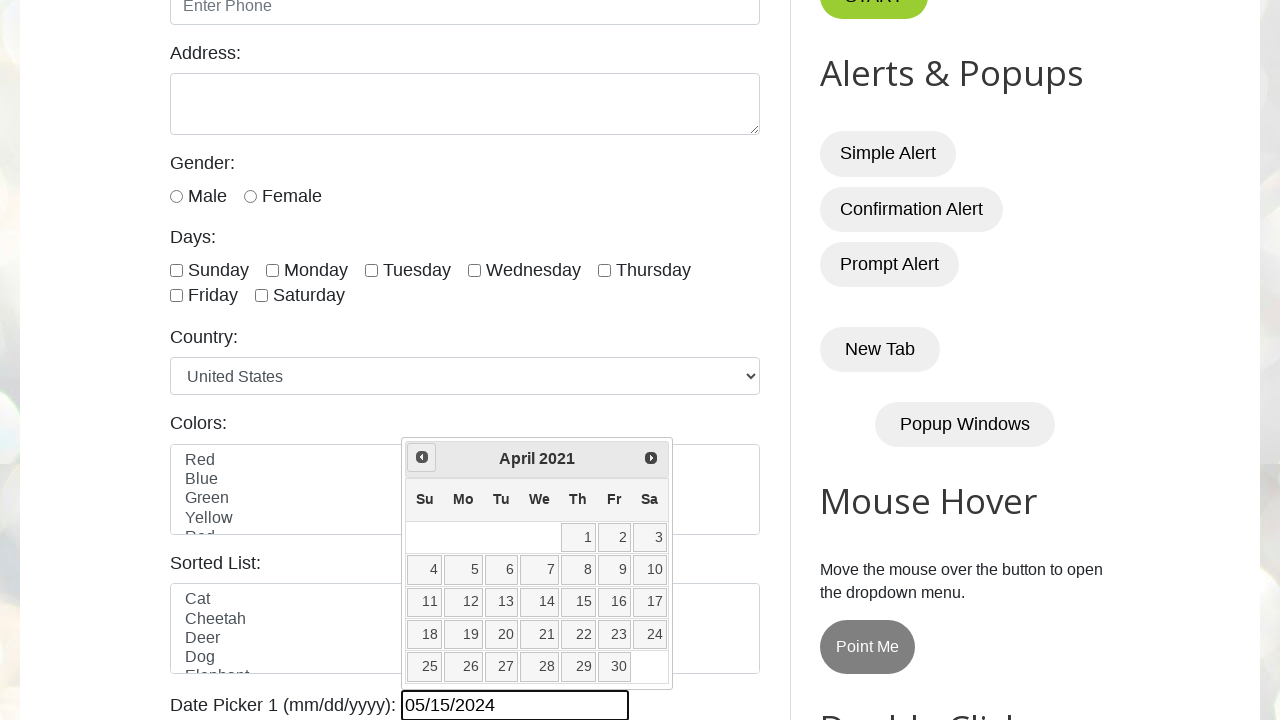

Clicked previous month button to navigate calendar backwards at (422, 457) on .ui-icon.ui-icon-circle-triangle-w
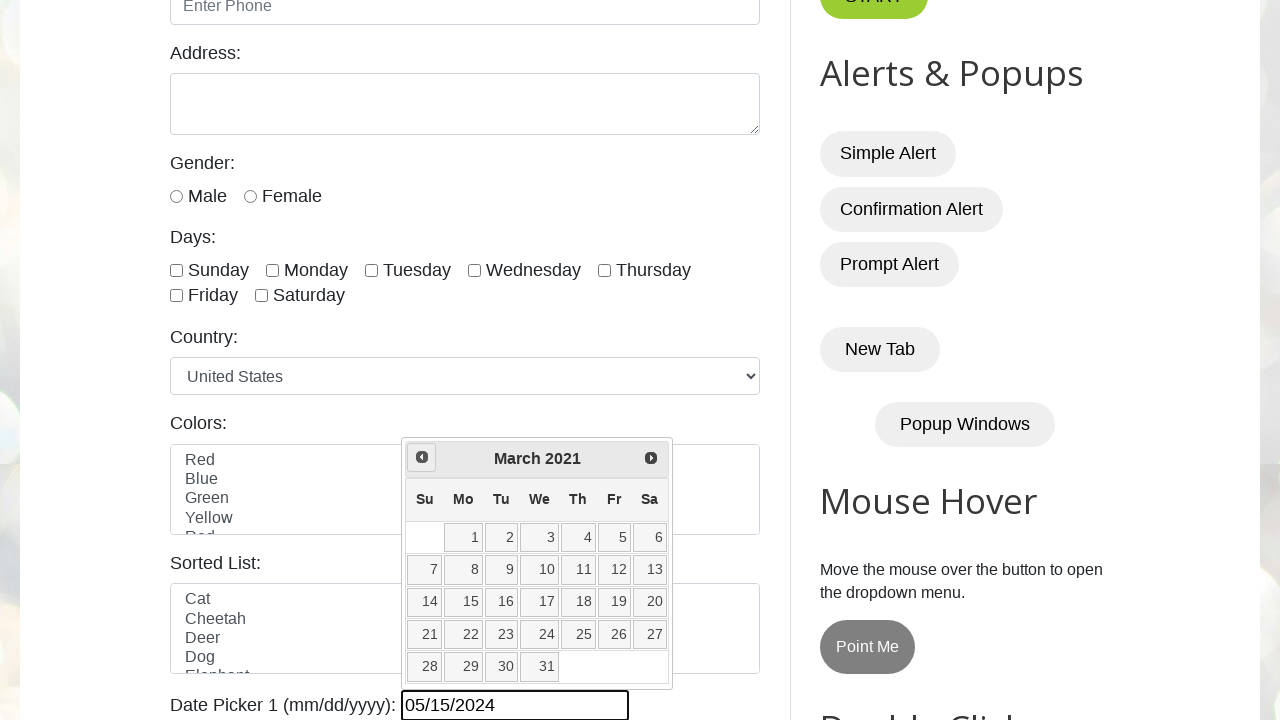

Retrieved current month: March
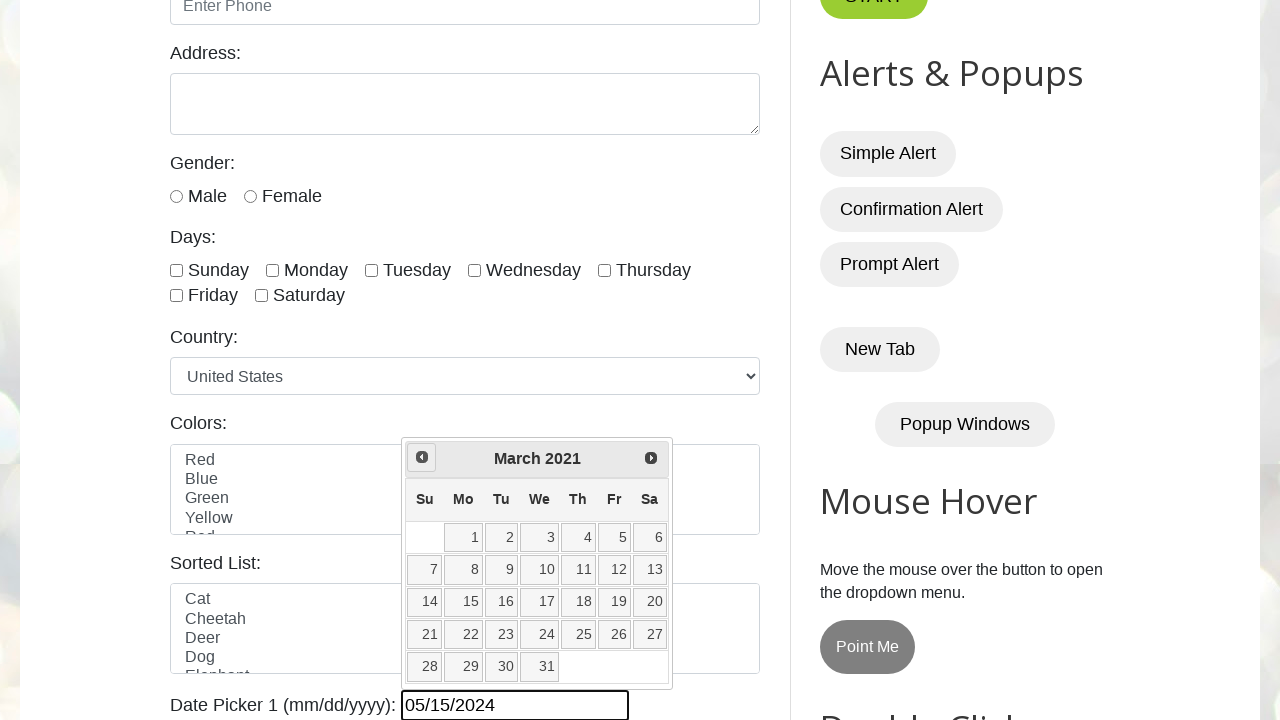

Retrieved current year: 2021
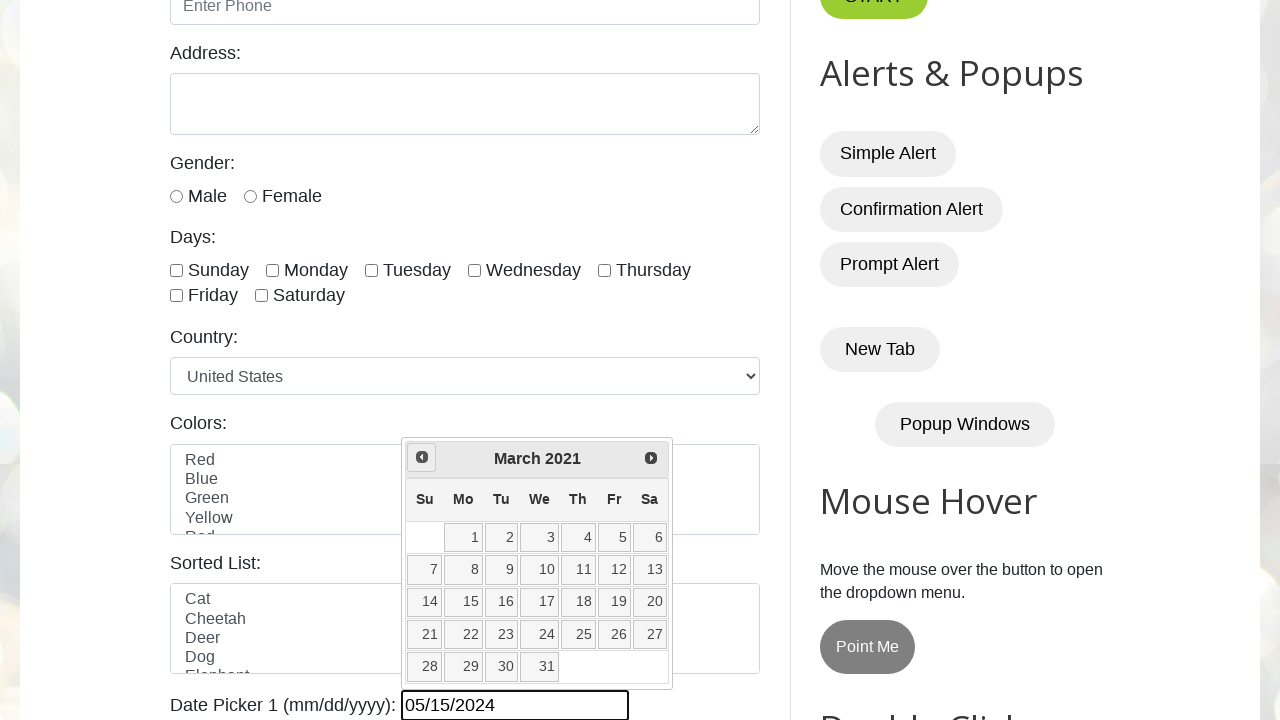

Clicked previous month button to navigate calendar backwards at (422, 457) on .ui-icon.ui-icon-circle-triangle-w
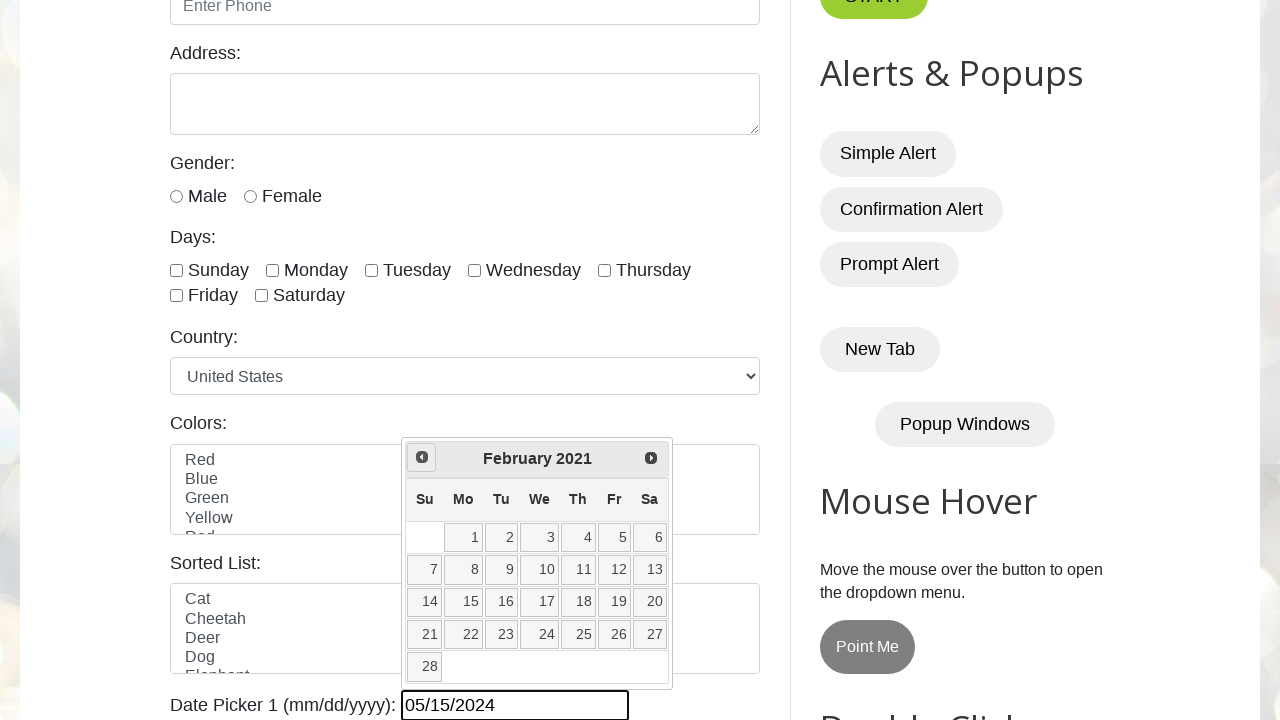

Retrieved current month: February
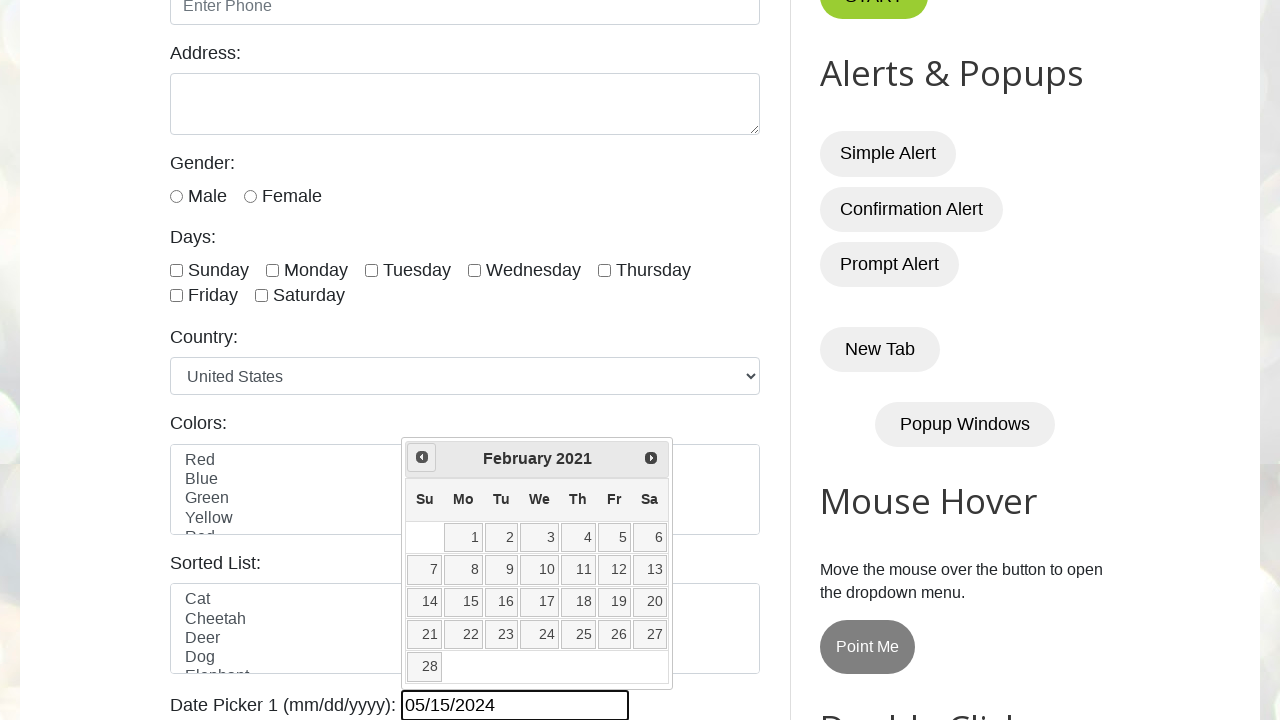

Retrieved current year: 2021
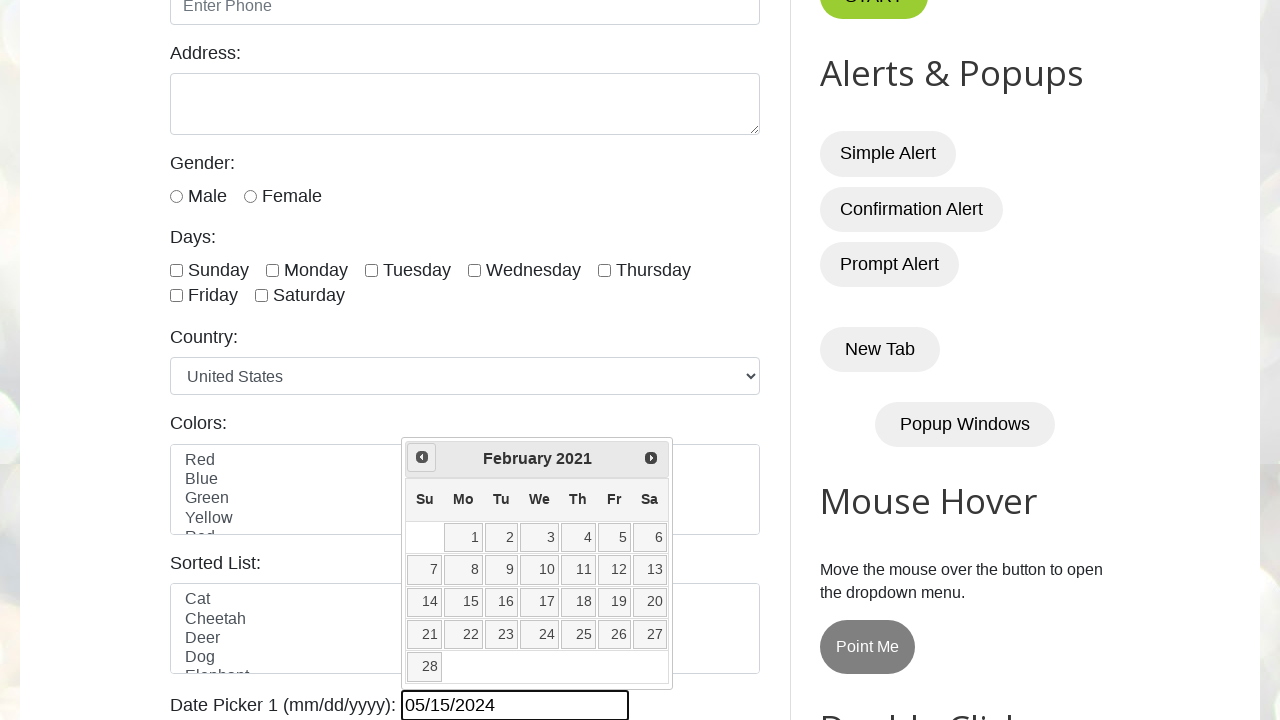

Clicked previous month button to navigate calendar backwards at (422, 457) on .ui-icon.ui-icon-circle-triangle-w
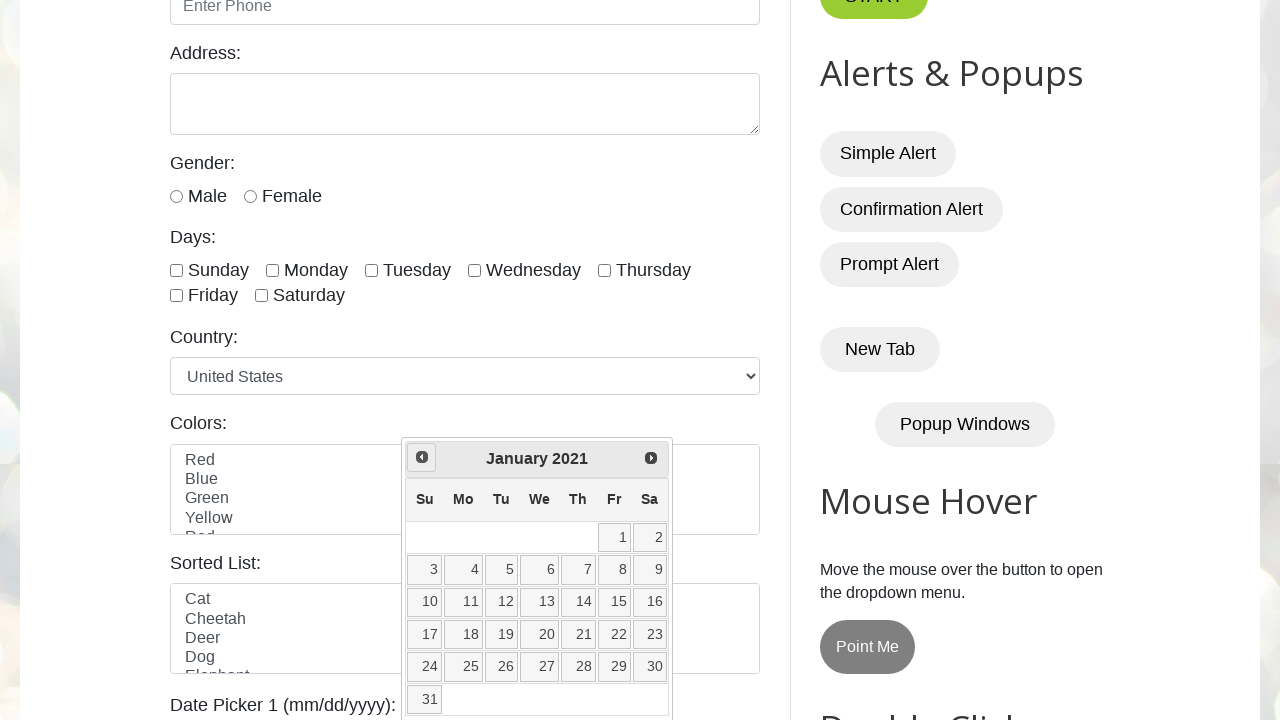

Retrieved current month: January
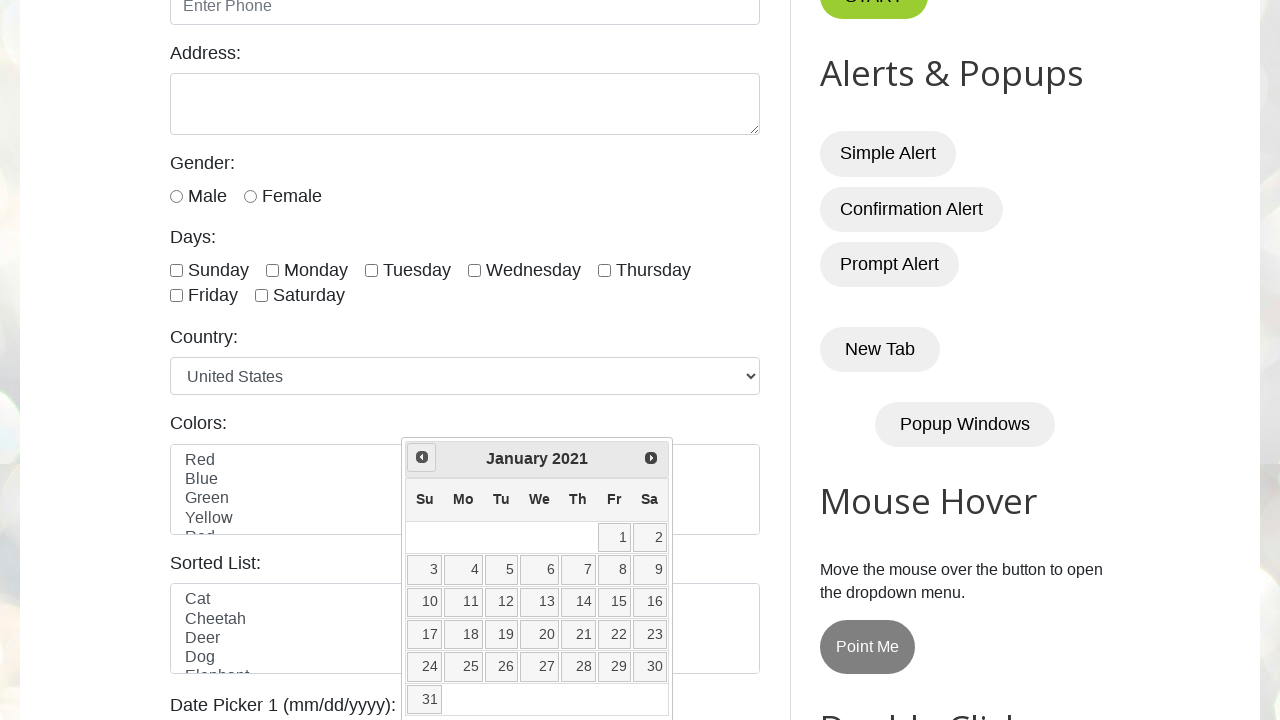

Retrieved current year: 2021
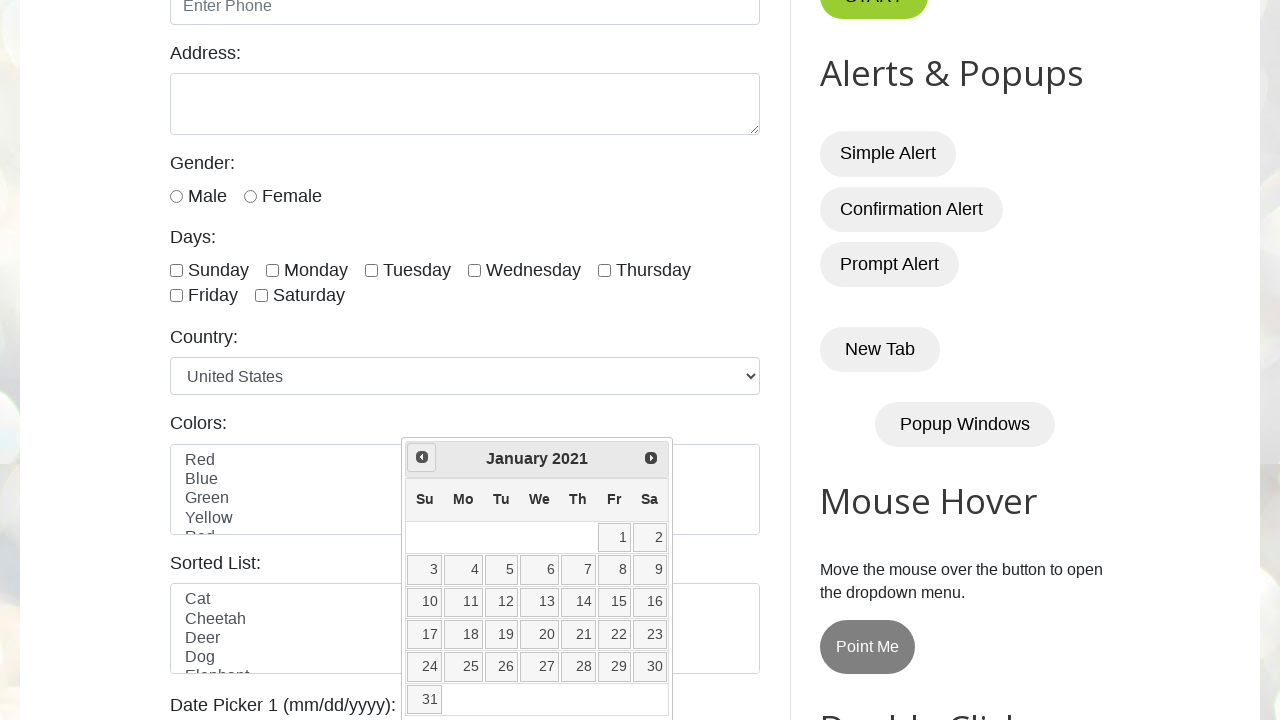

Clicked previous month button to navigate calendar backwards at (422, 457) on .ui-icon.ui-icon-circle-triangle-w
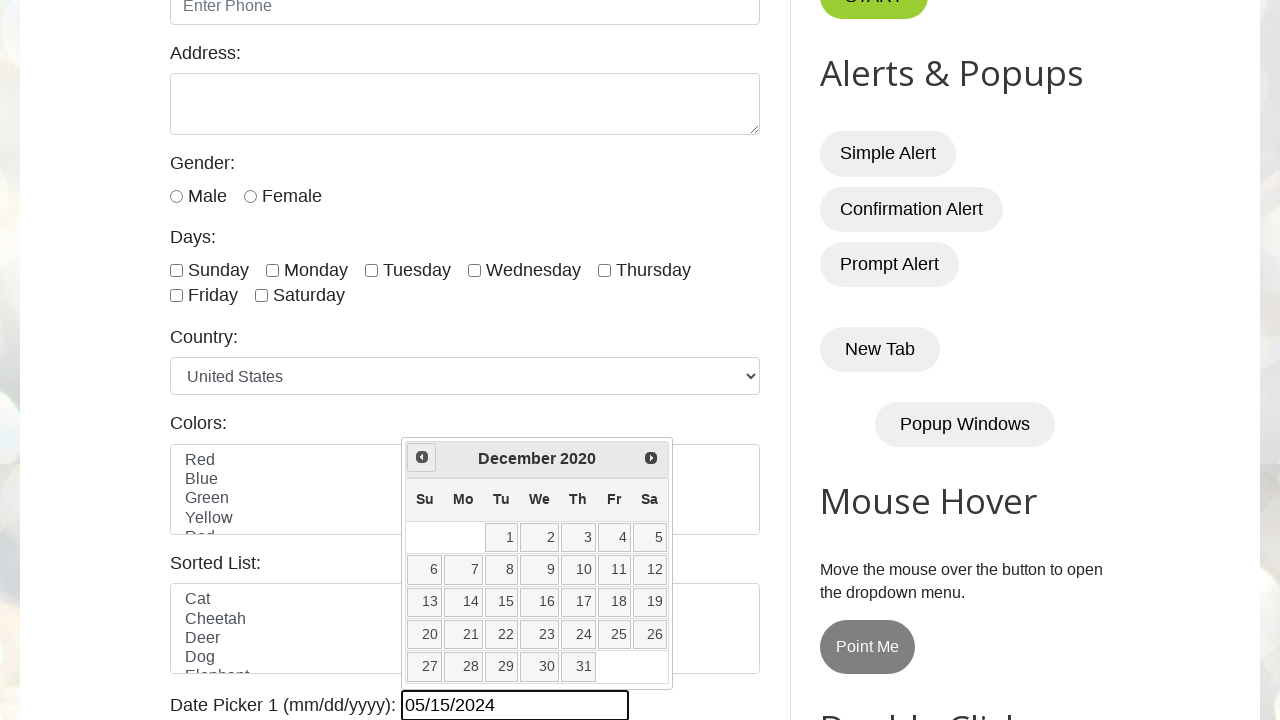

Retrieved current month: December
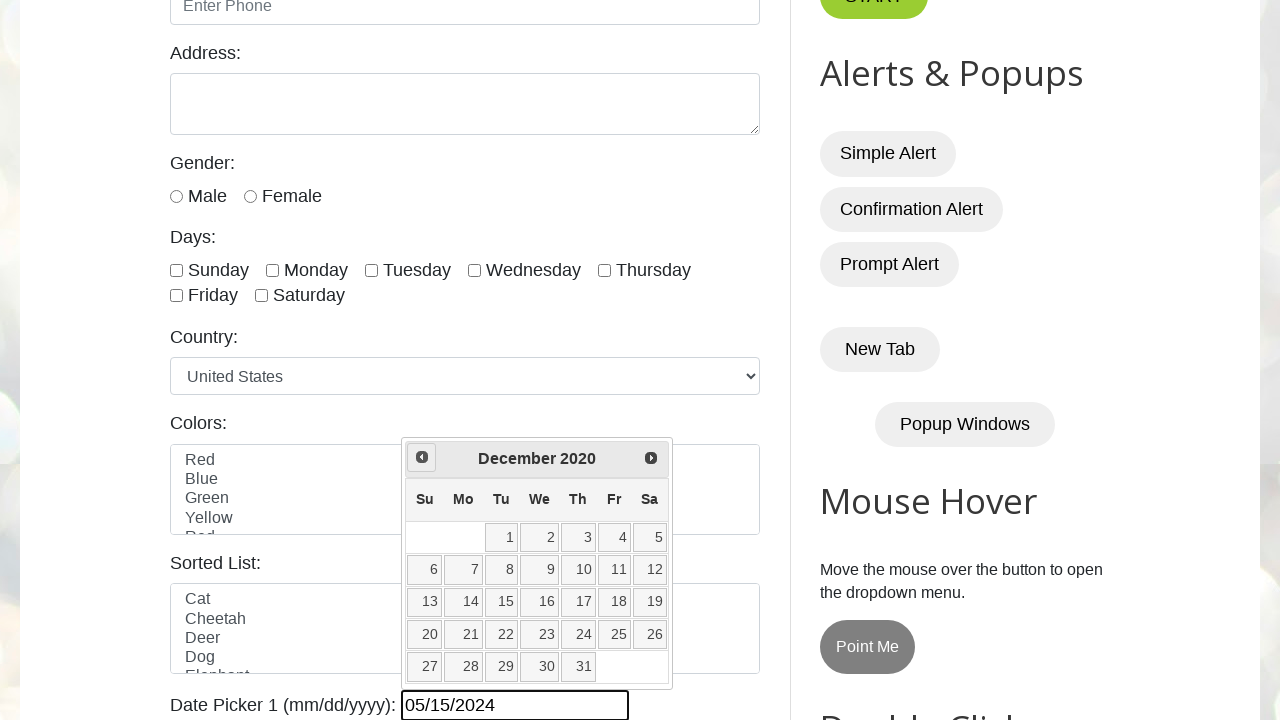

Retrieved current year: 2020
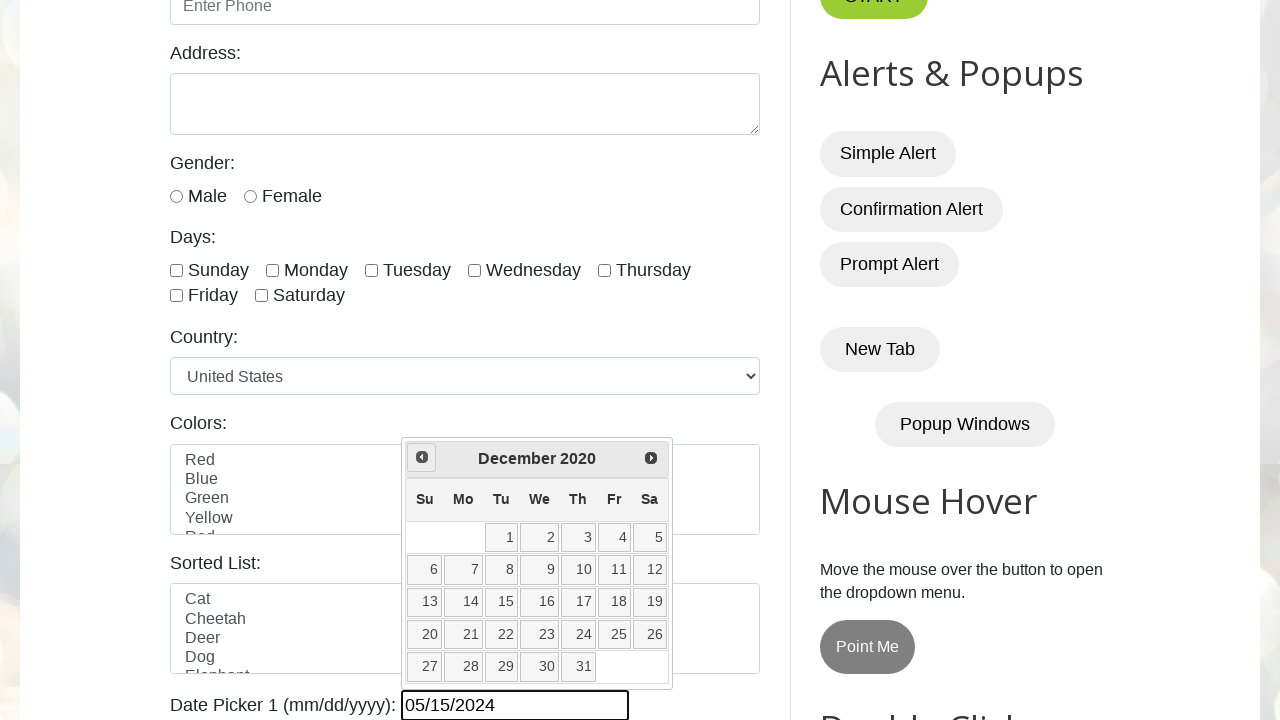

Clicked previous month button to navigate calendar backwards at (422, 457) on .ui-icon.ui-icon-circle-triangle-w
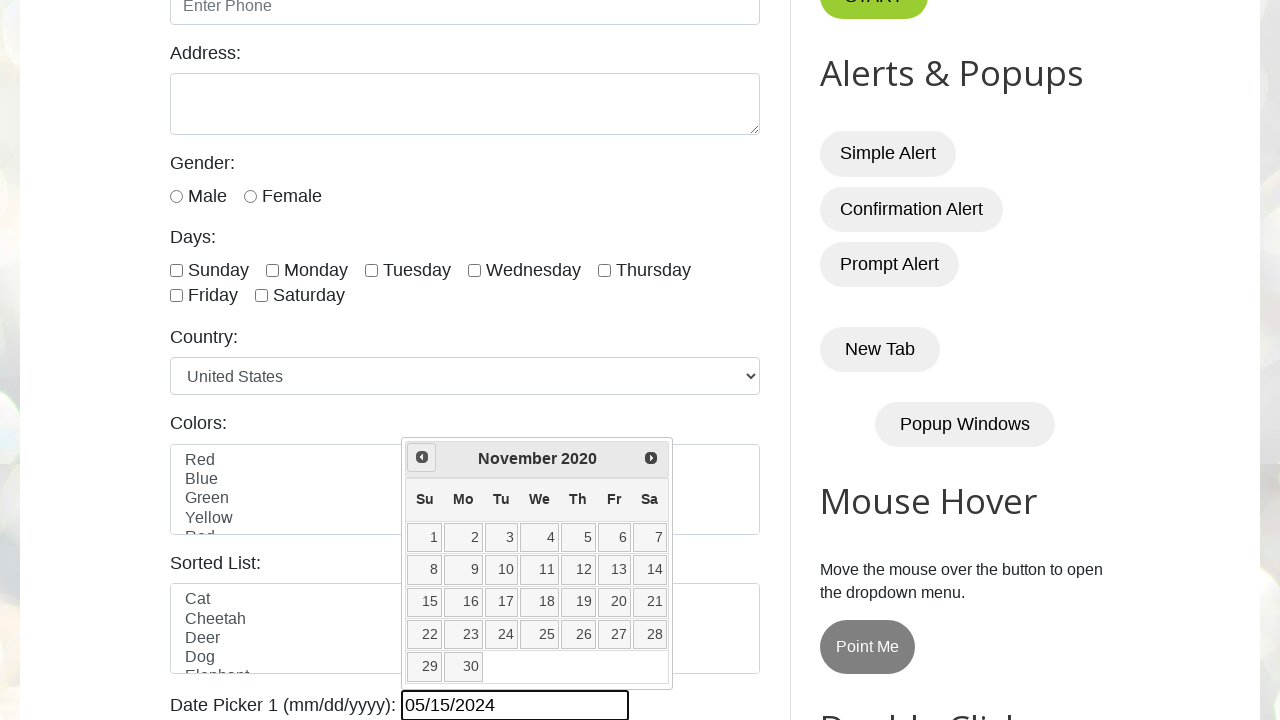

Retrieved current month: November
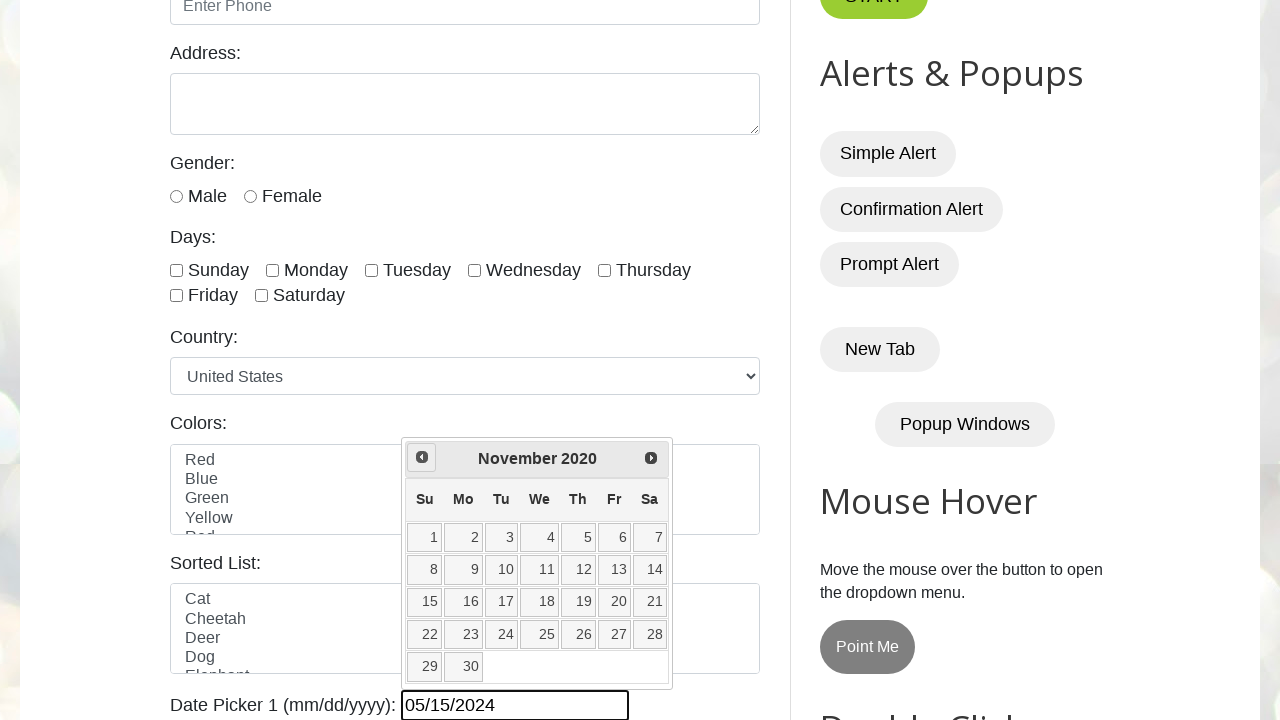

Retrieved current year: 2020
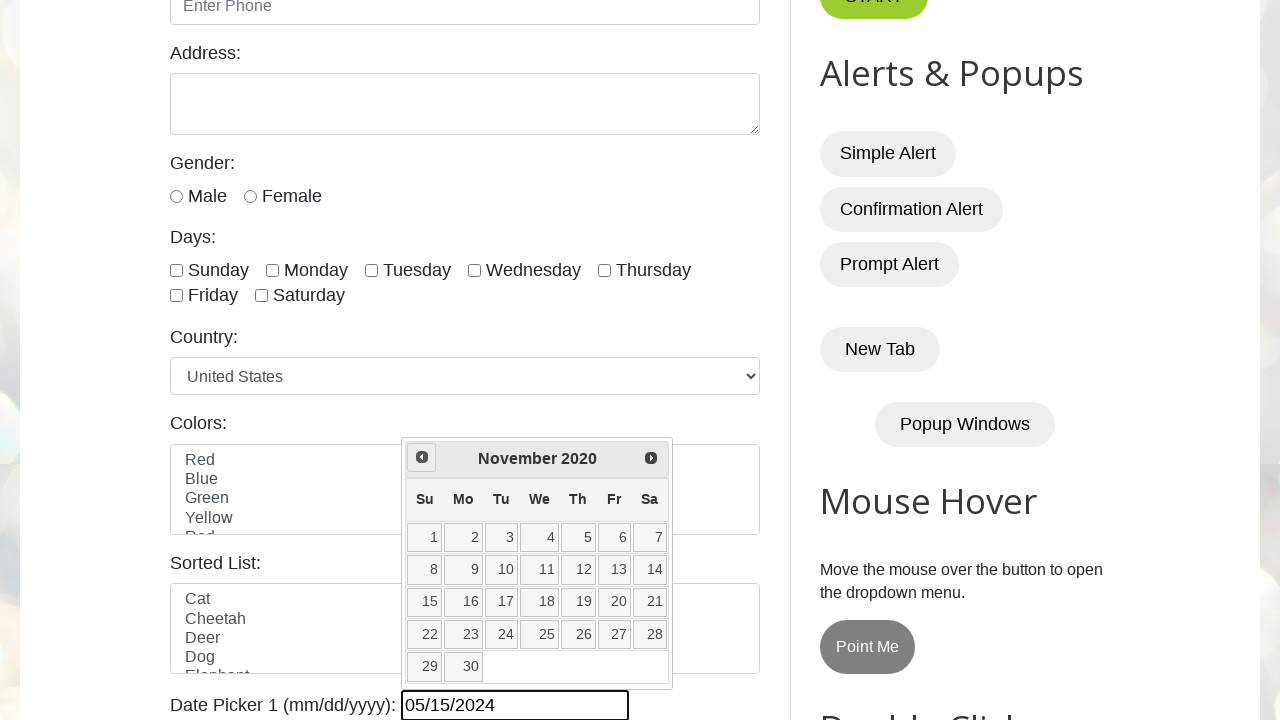

Clicked previous month button to navigate calendar backwards at (422, 457) on .ui-icon.ui-icon-circle-triangle-w
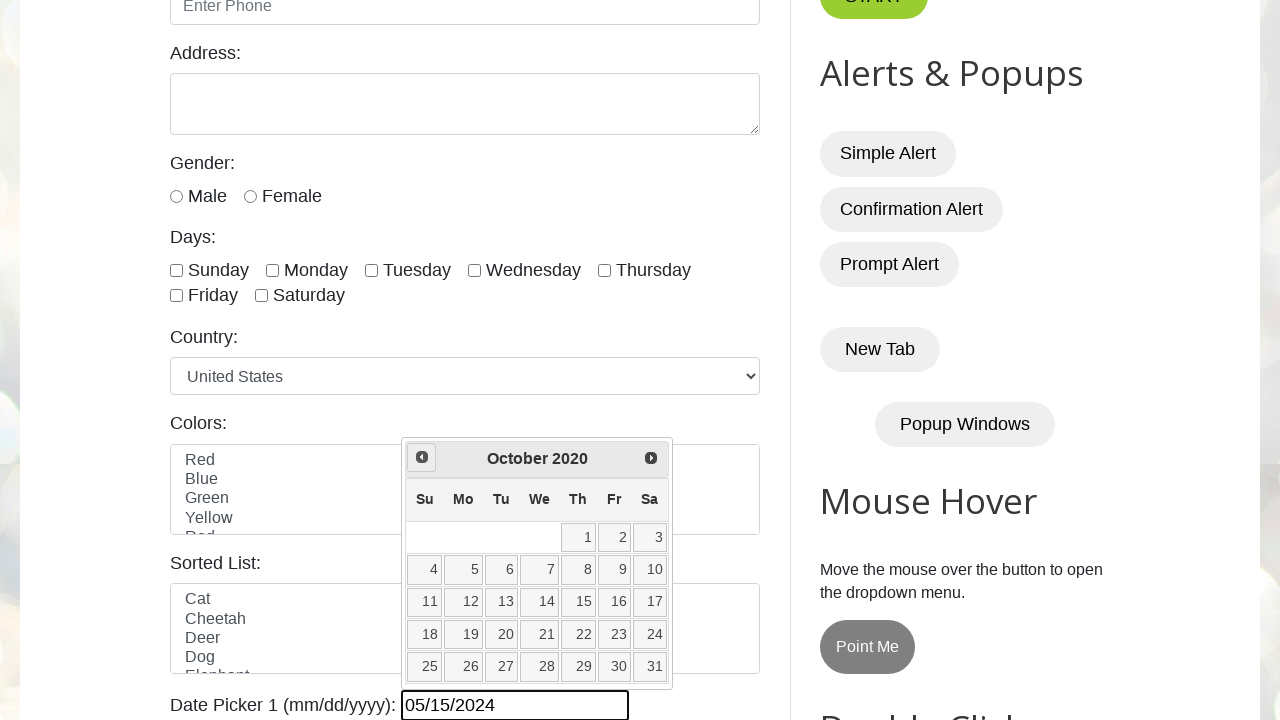

Retrieved current month: October
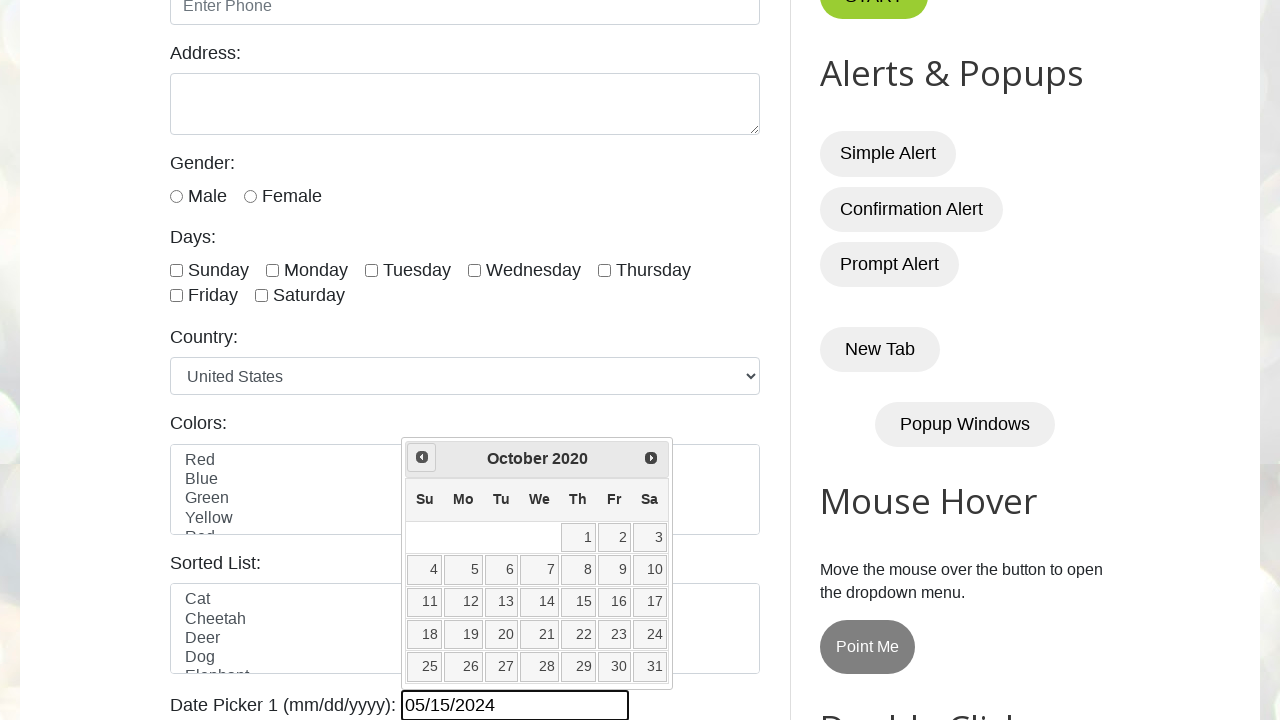

Retrieved current year: 2020
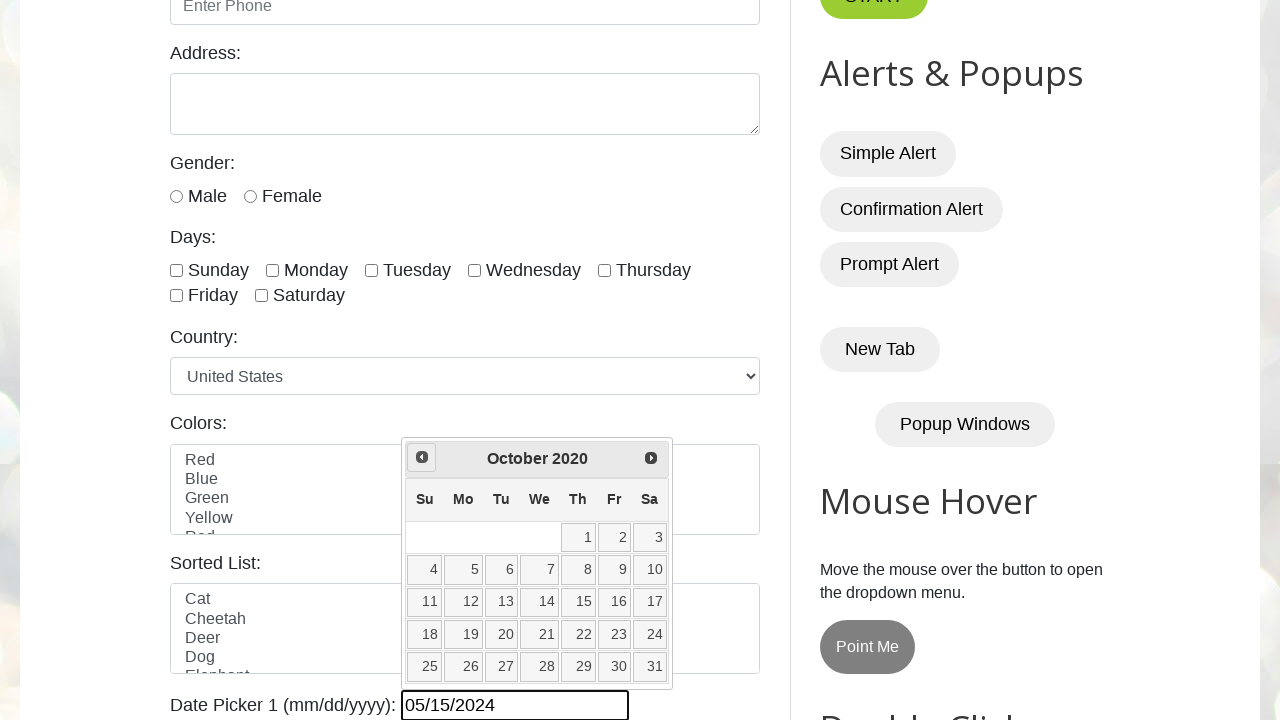

Clicked previous month button to navigate calendar backwards at (422, 457) on .ui-icon.ui-icon-circle-triangle-w
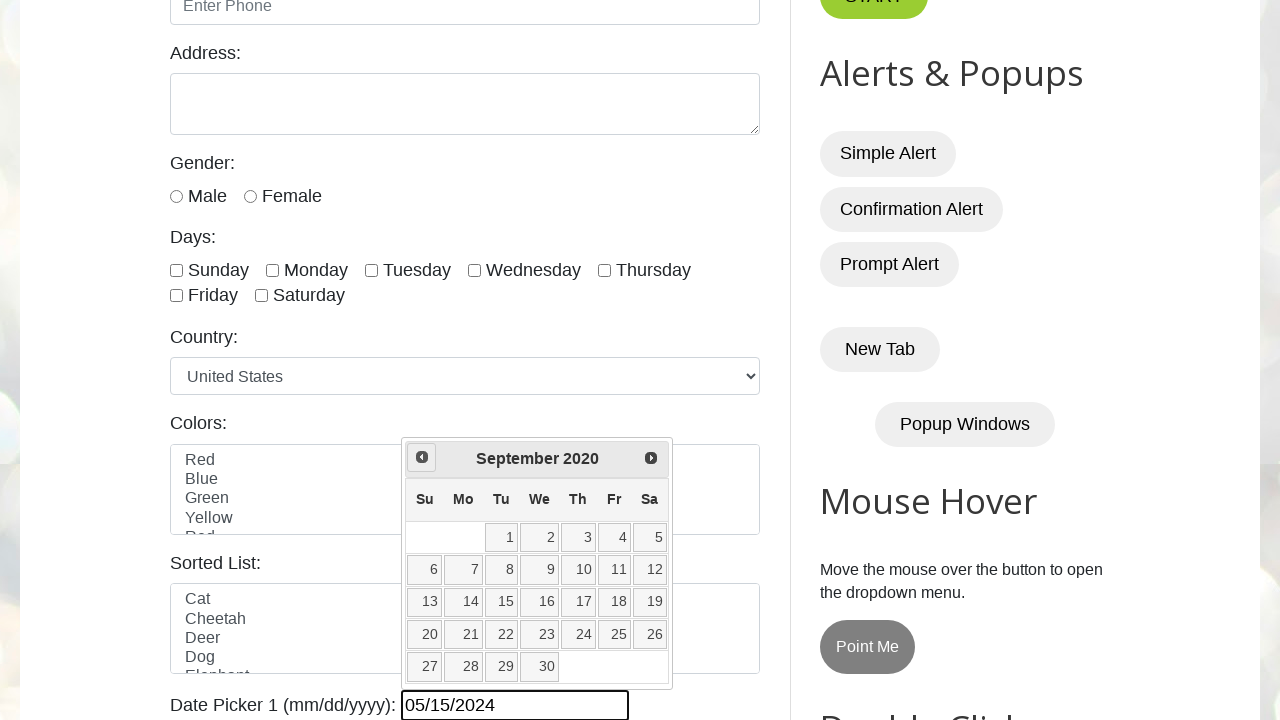

Retrieved current month: September
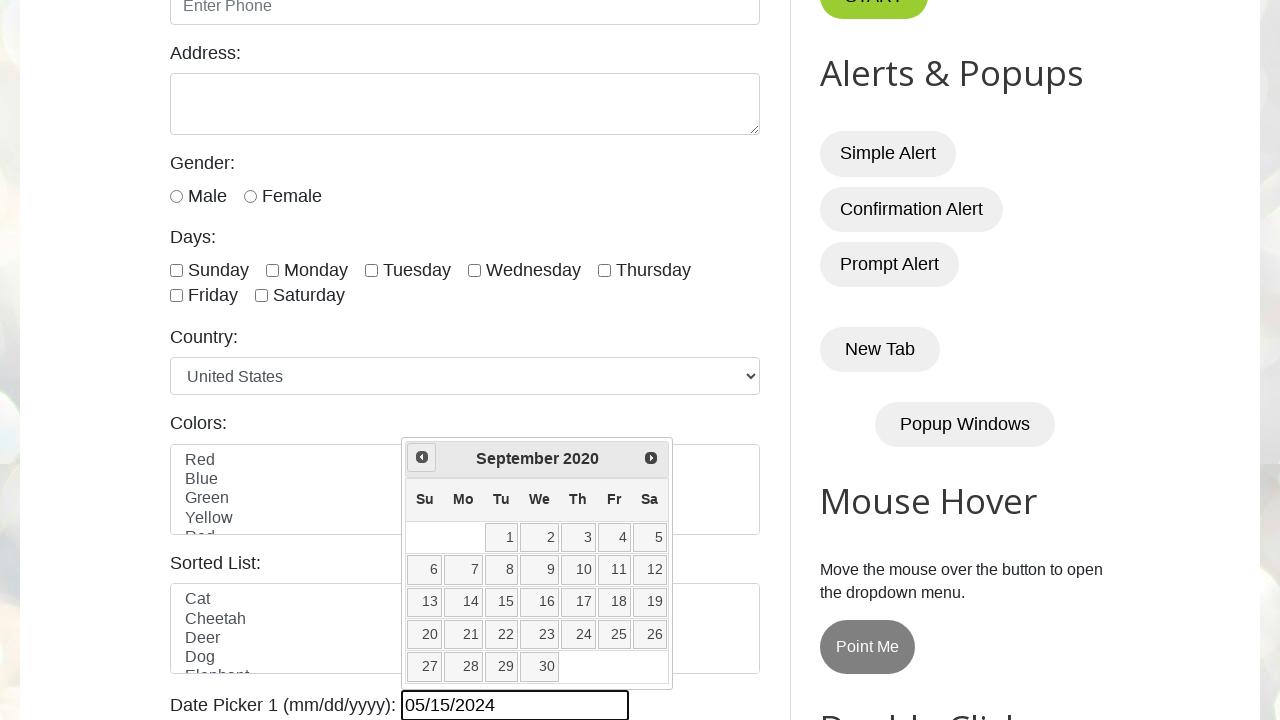

Retrieved current year: 2020
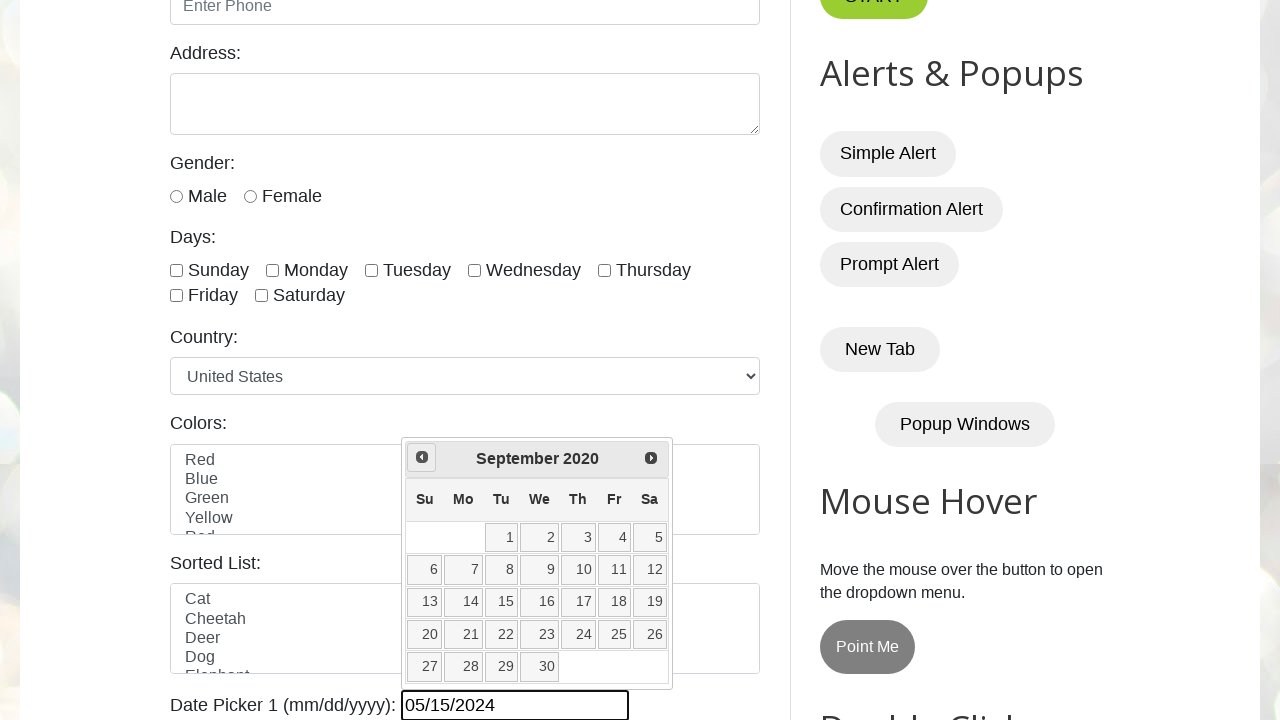

Clicked previous month button to navigate calendar backwards at (422, 457) on .ui-icon.ui-icon-circle-triangle-w
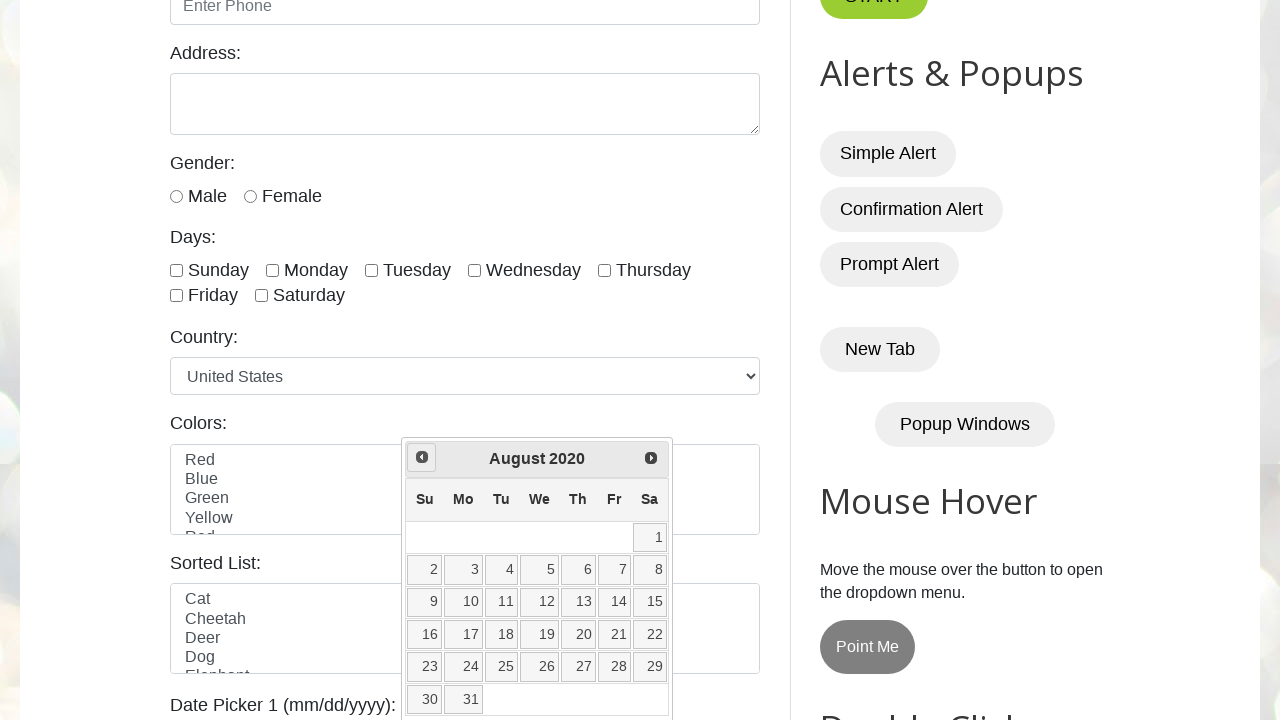

Retrieved current month: August
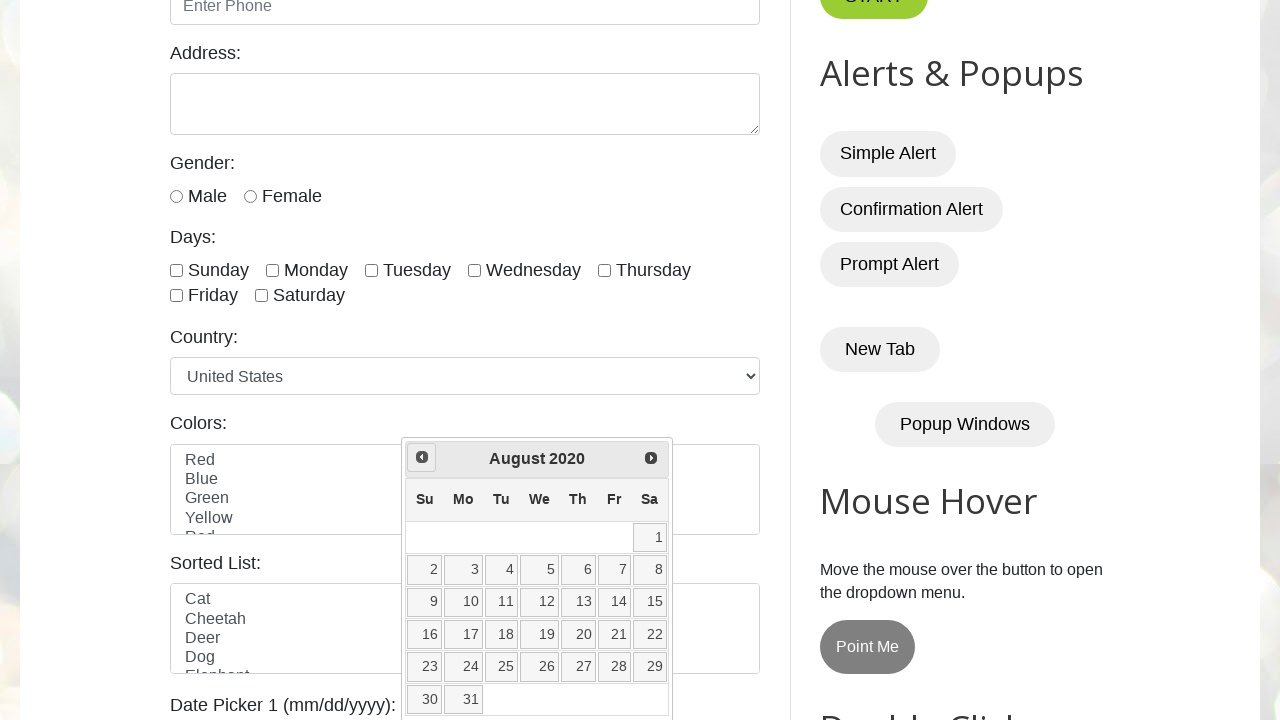

Retrieved current year: 2020
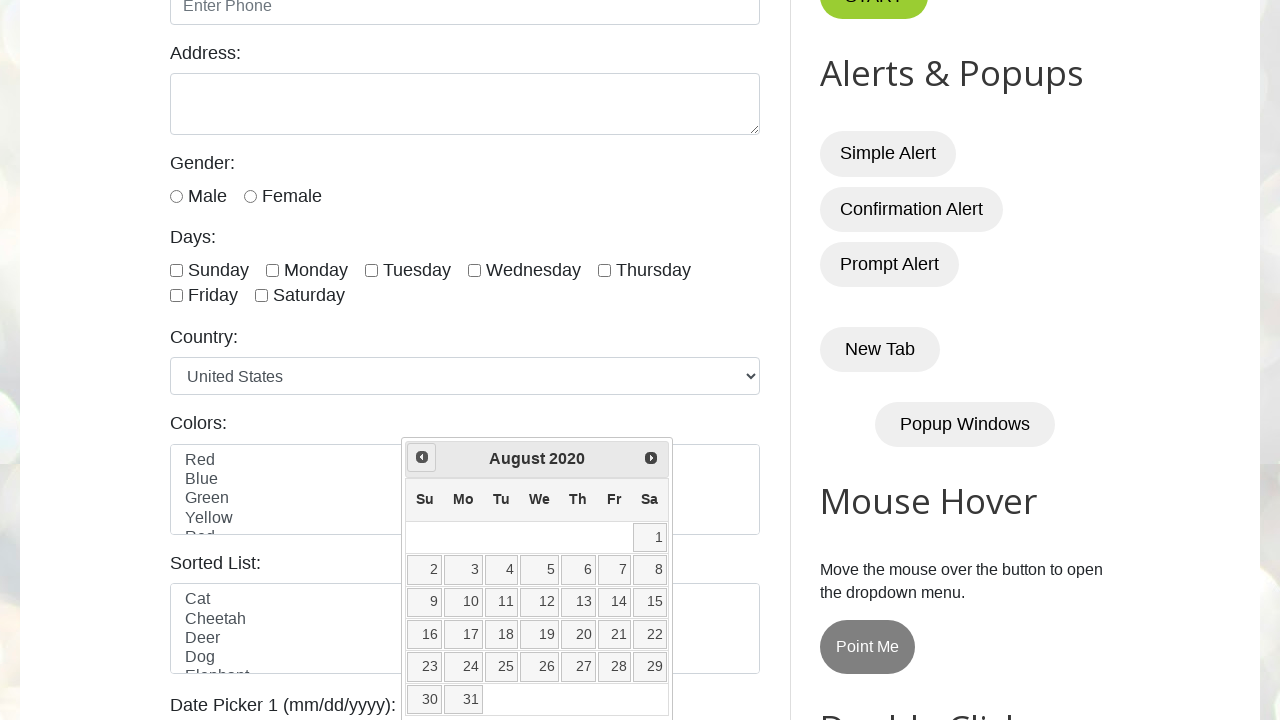

Clicked previous month button to navigate calendar backwards at (422, 457) on .ui-icon.ui-icon-circle-triangle-w
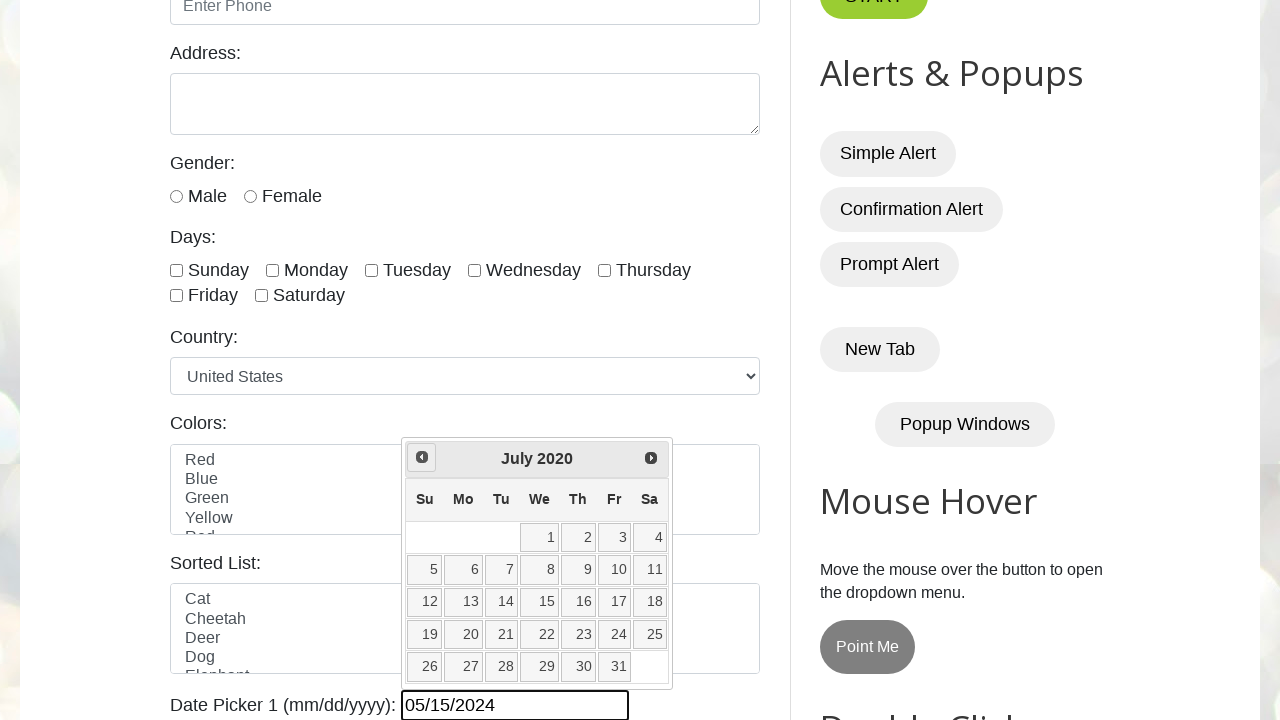

Retrieved current month: July
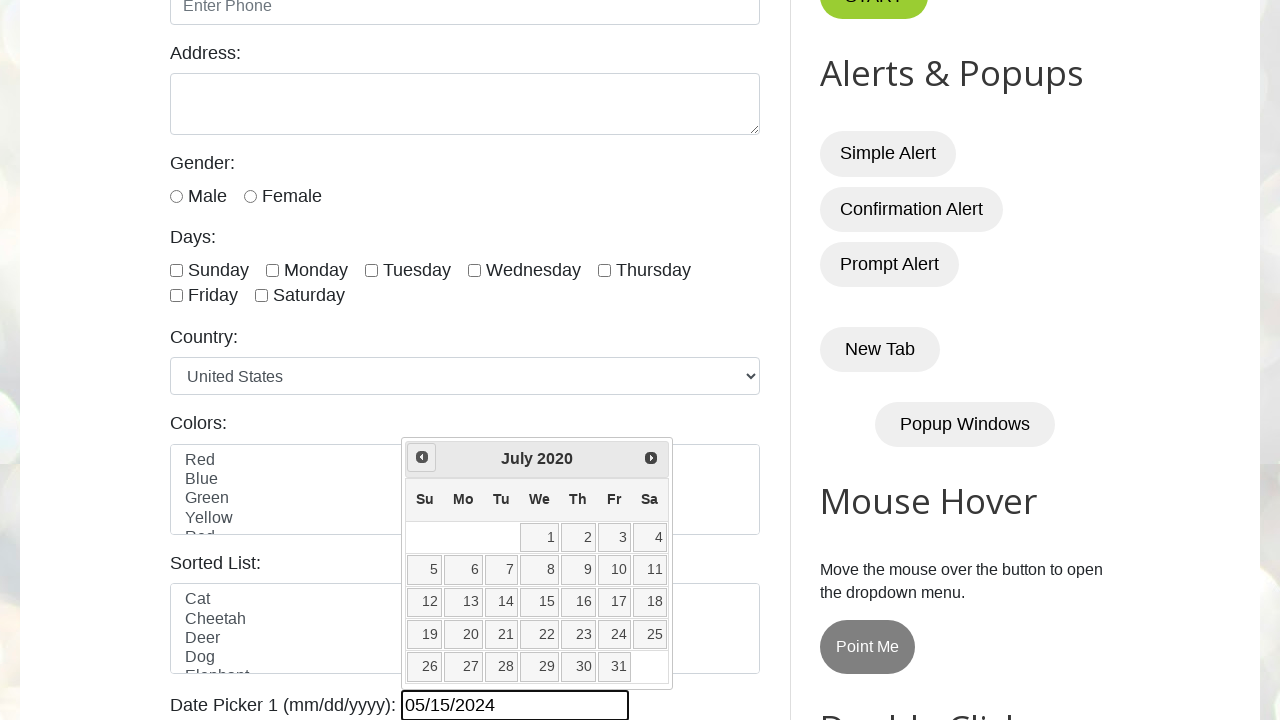

Retrieved current year: 2020
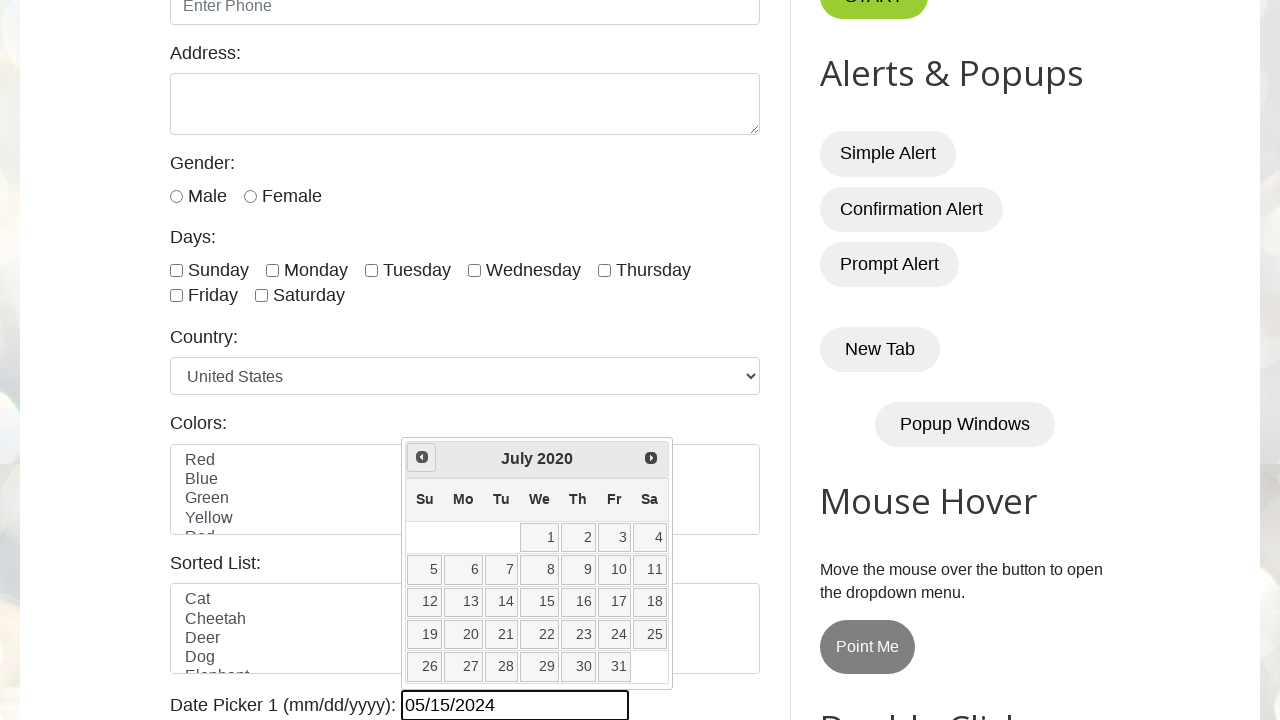

Clicked previous month button to navigate calendar backwards at (422, 457) on .ui-icon.ui-icon-circle-triangle-w
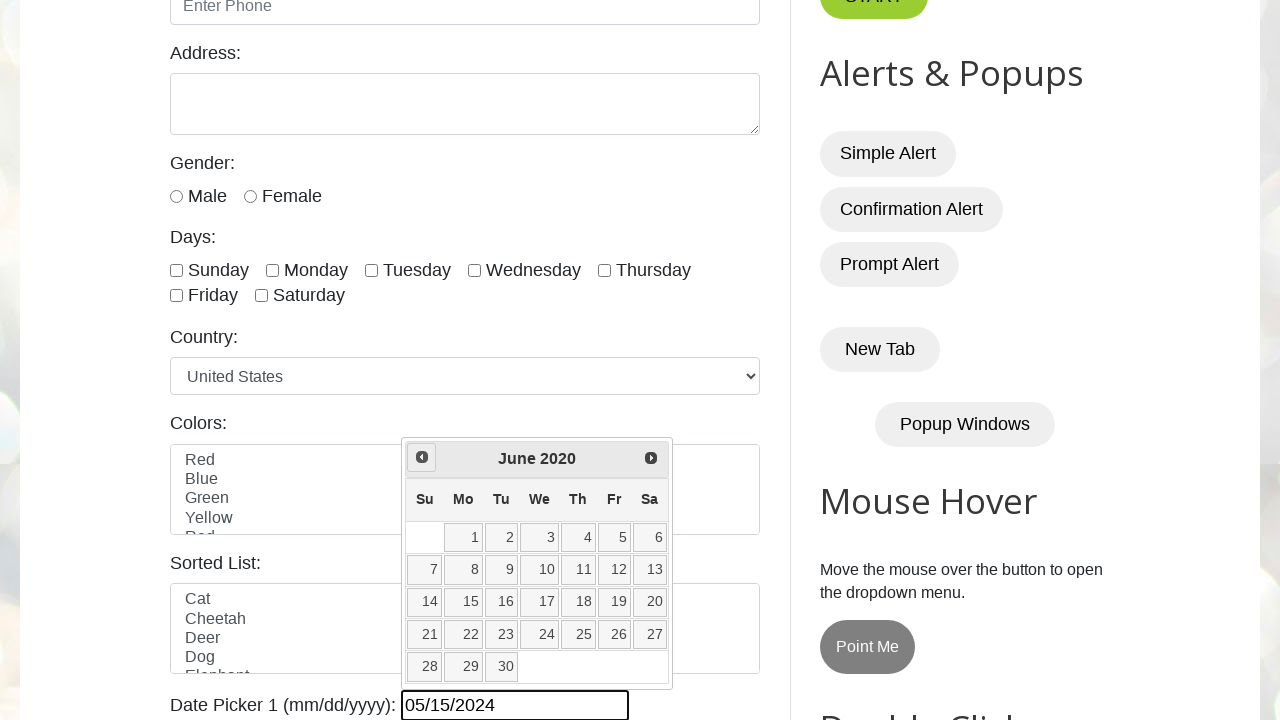

Retrieved current month: June
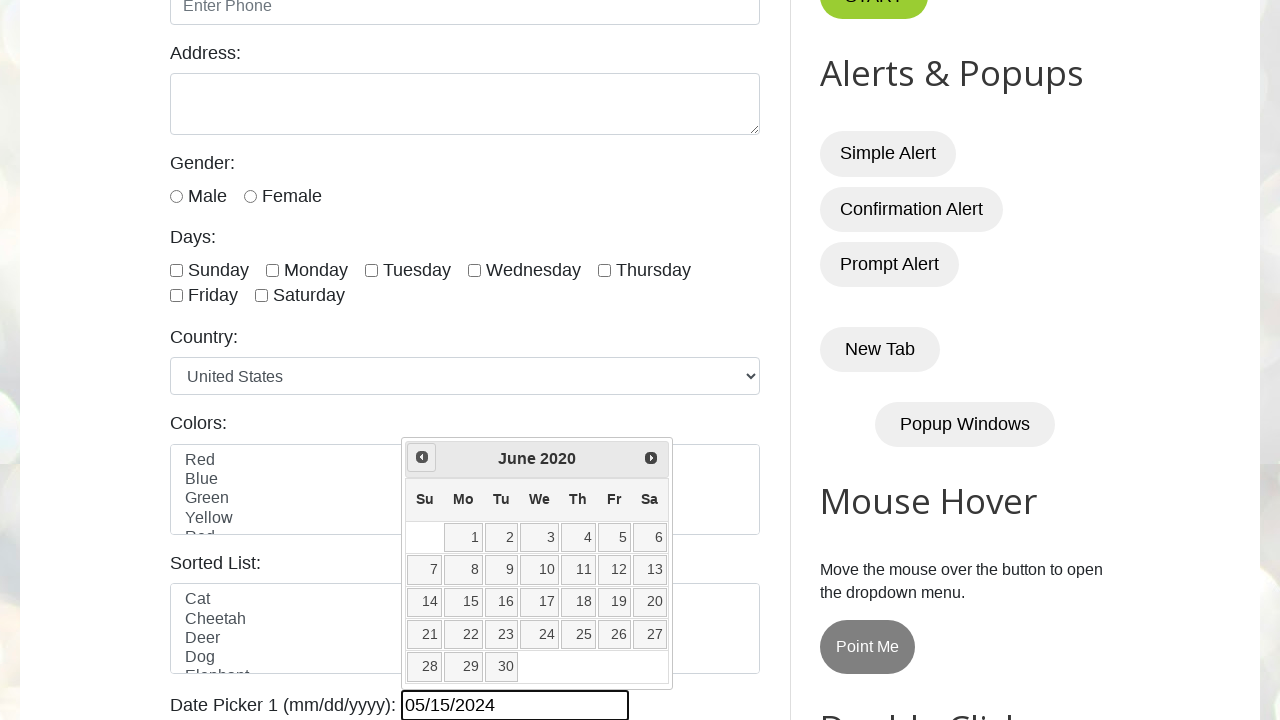

Retrieved current year: 2020
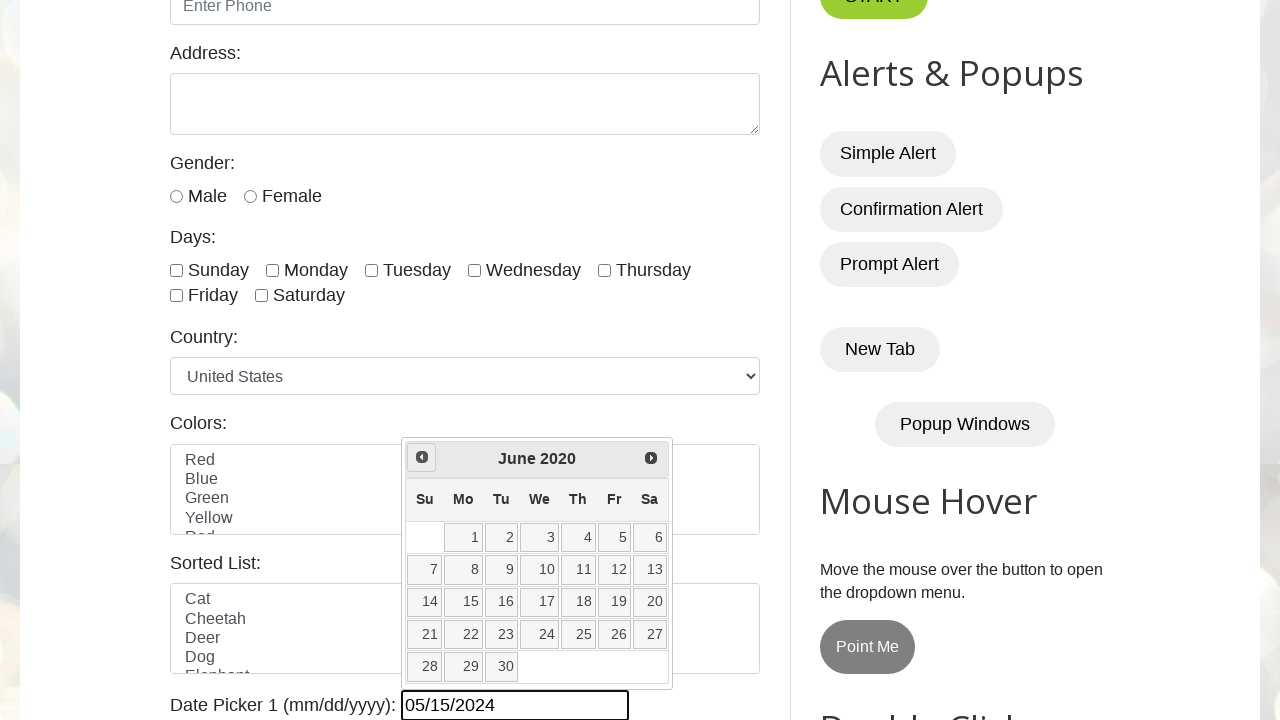

Clicked previous month button to navigate calendar backwards at (422, 457) on .ui-icon.ui-icon-circle-triangle-w
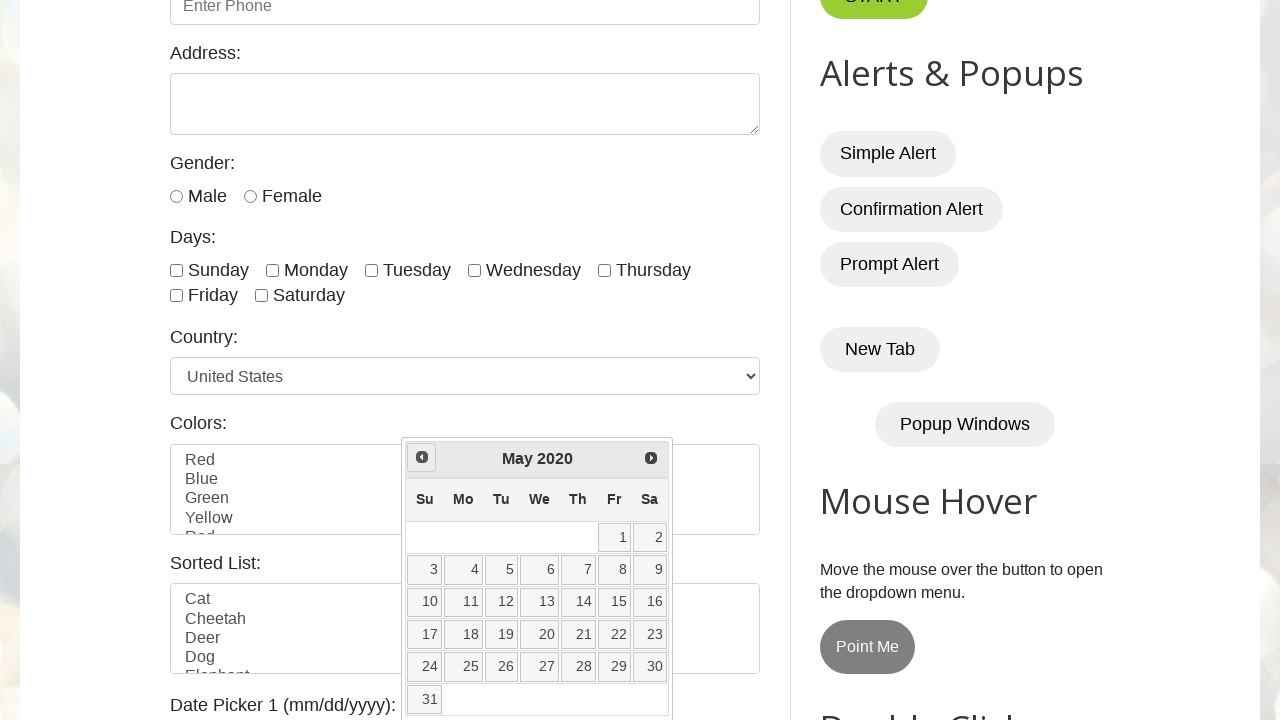

Retrieved current month: May
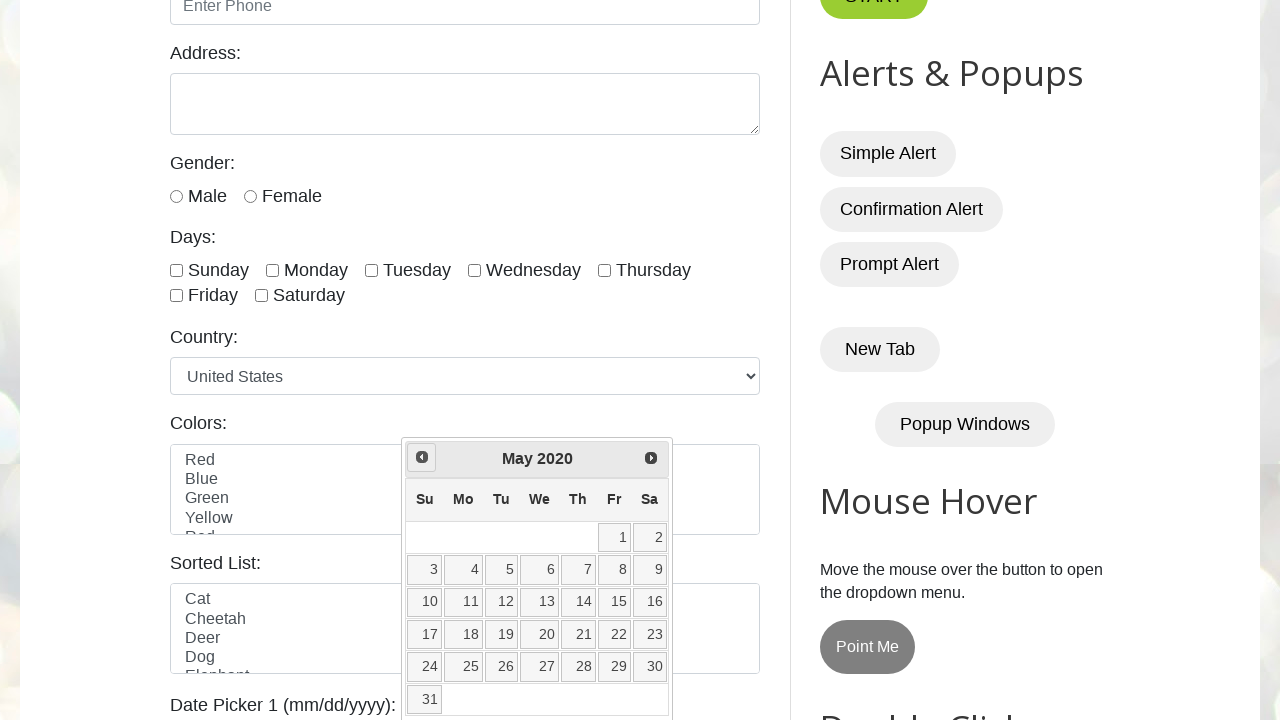

Retrieved current year: 2020
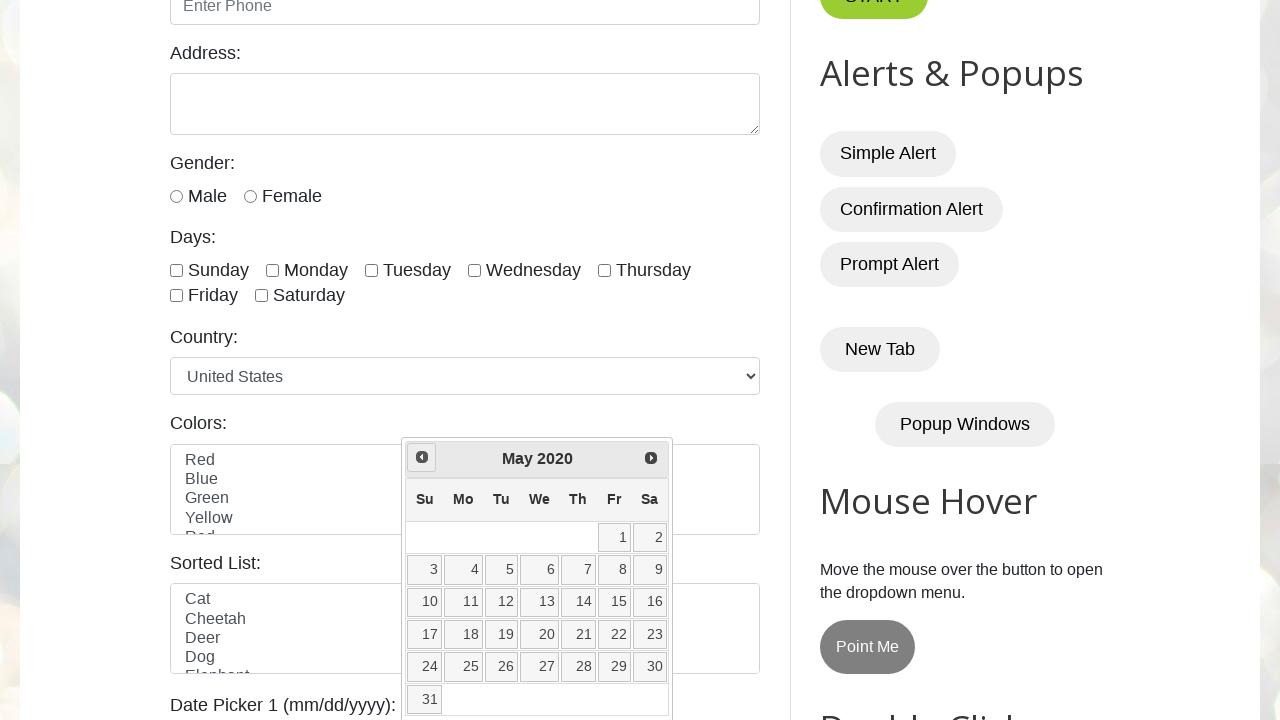

Reached target month/year: May 2020
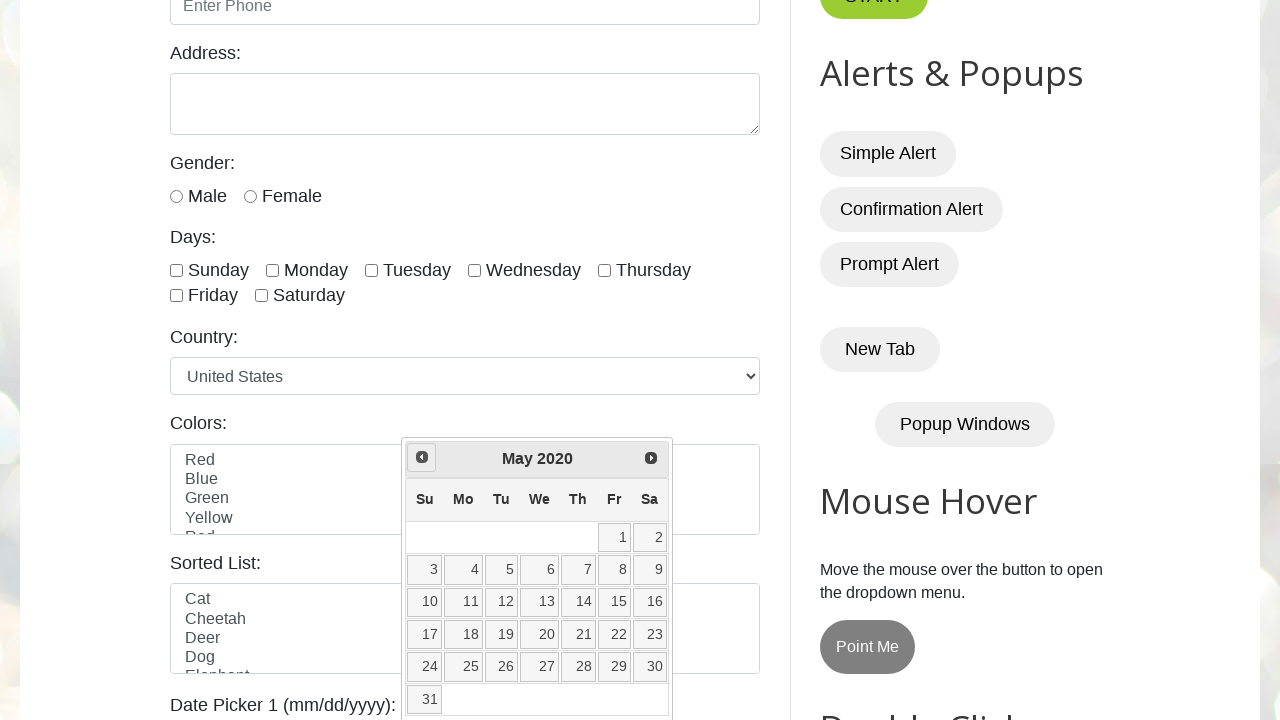

Clicked on target date: 29 at (614, 667) on //a[@class='ui-state-default'][text()='29']
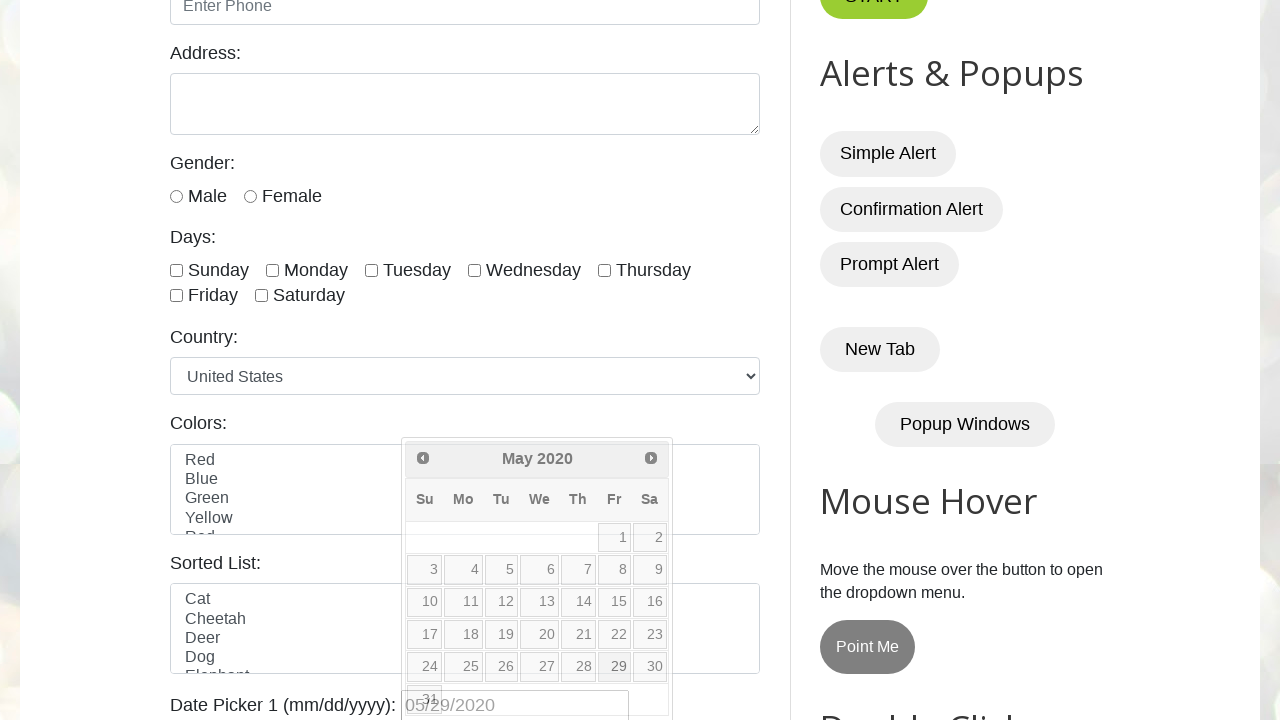

Waited 2 seconds for date selection to complete
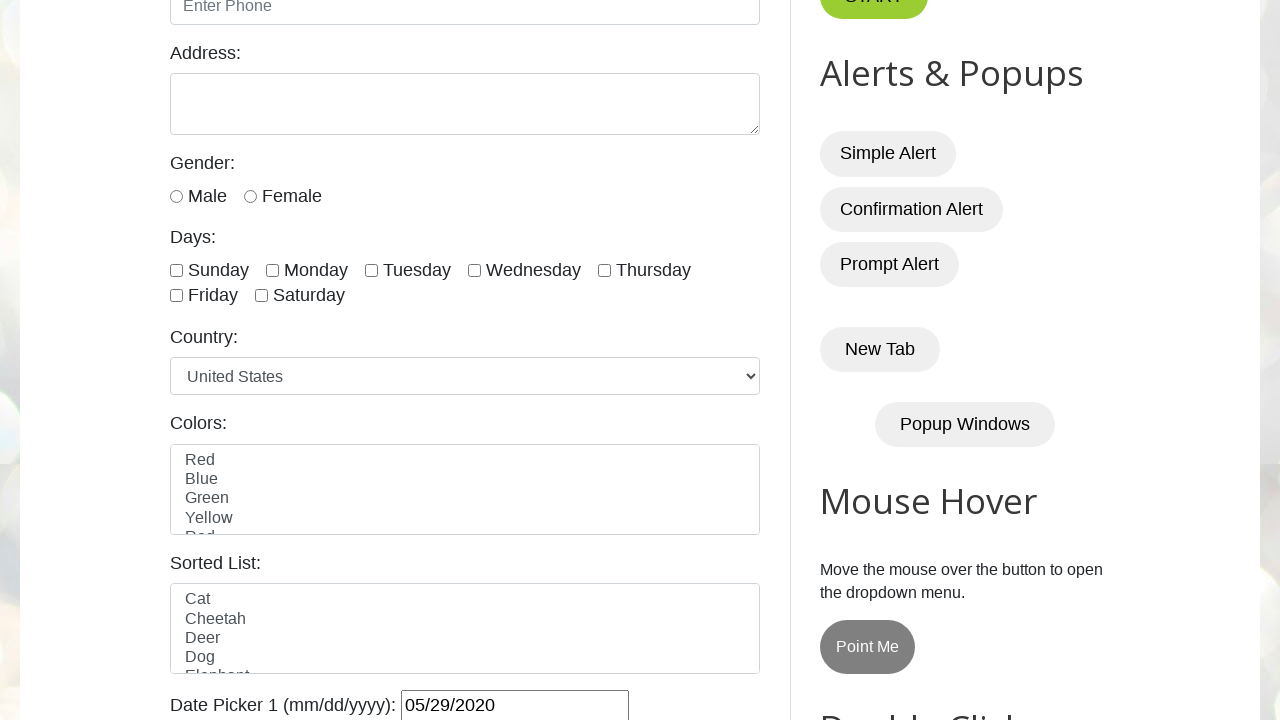

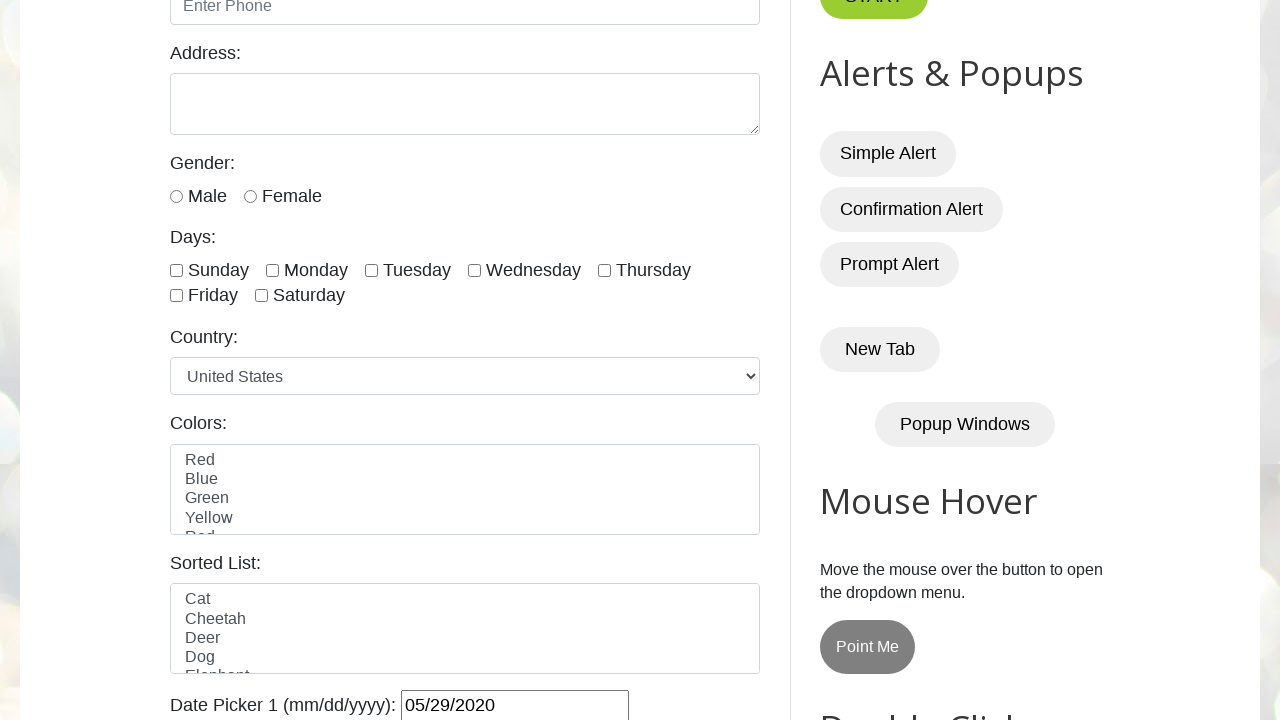